Tests infinite scroll functionality on a quotes website by scrolling down the page multiple times and verifying that new content loads dynamically. The test monitors scroll position, page height, and content count to detect when the end of the page is reached.

Starting URL: https://quotes.toscrape.com/scroll

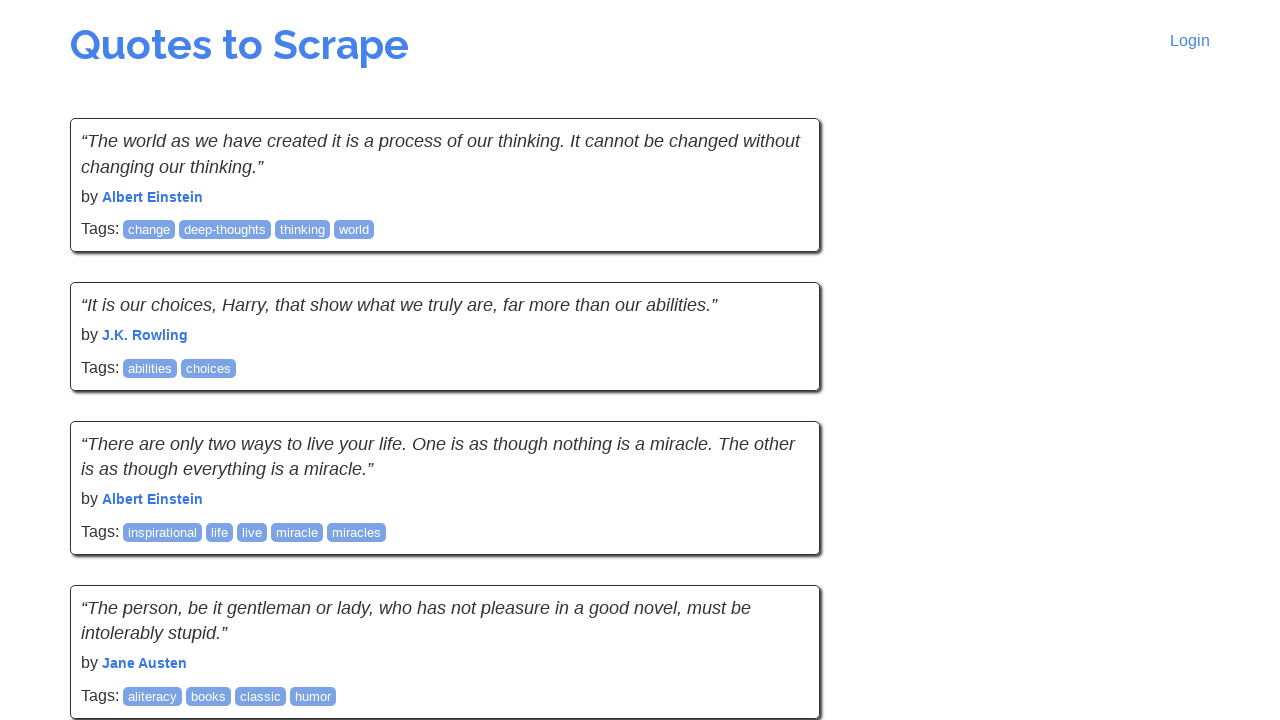

Initial quotes loaded on the page
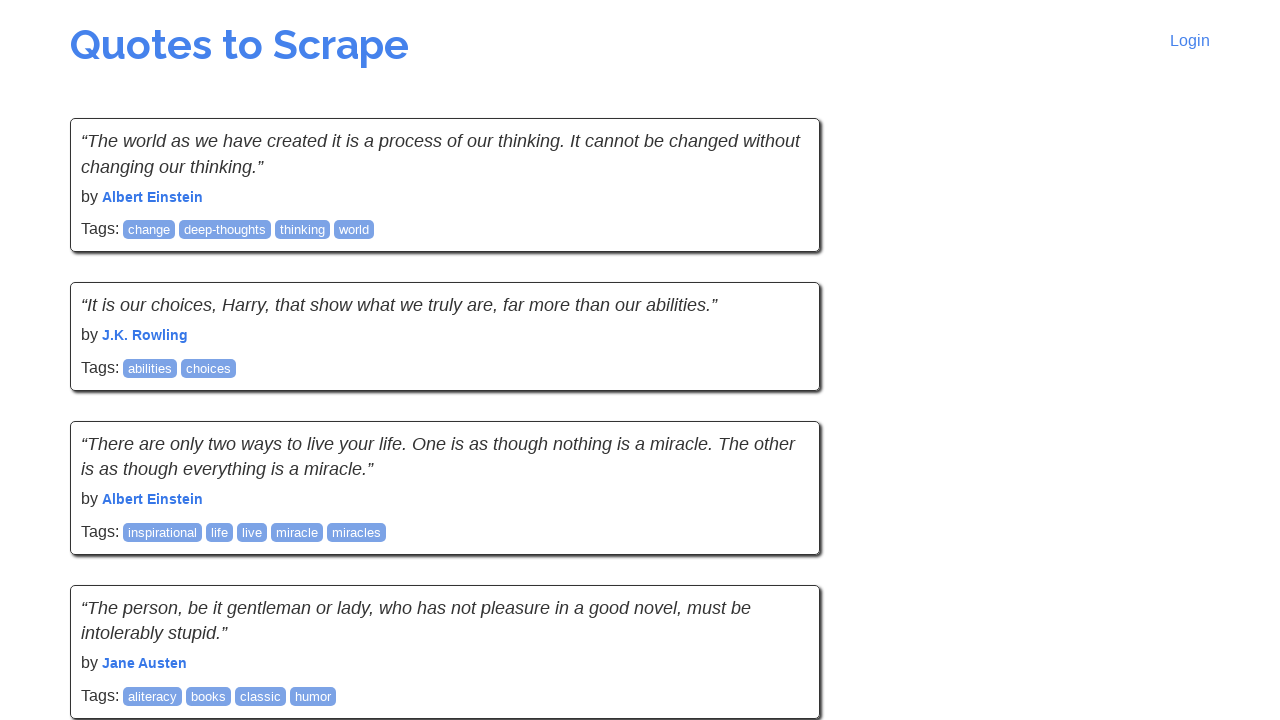

Counted initial quotes: 10
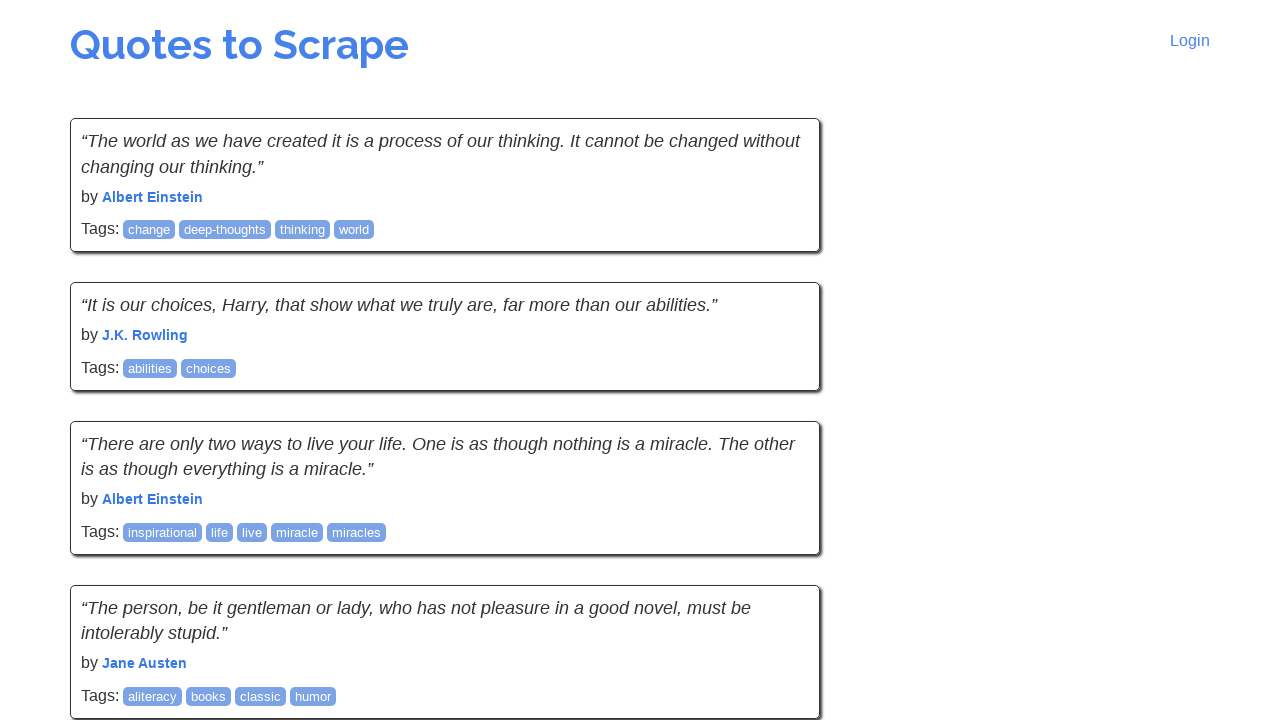

Network became idle
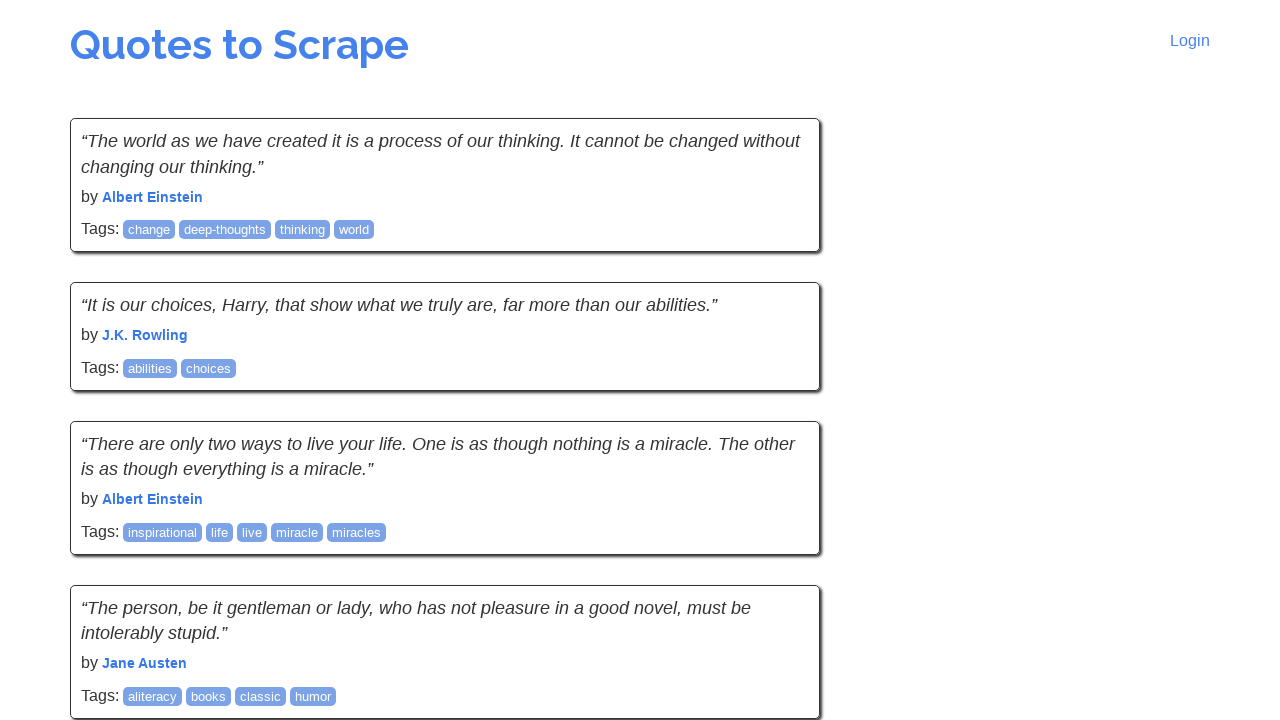

Recorded previous scroll position: 0
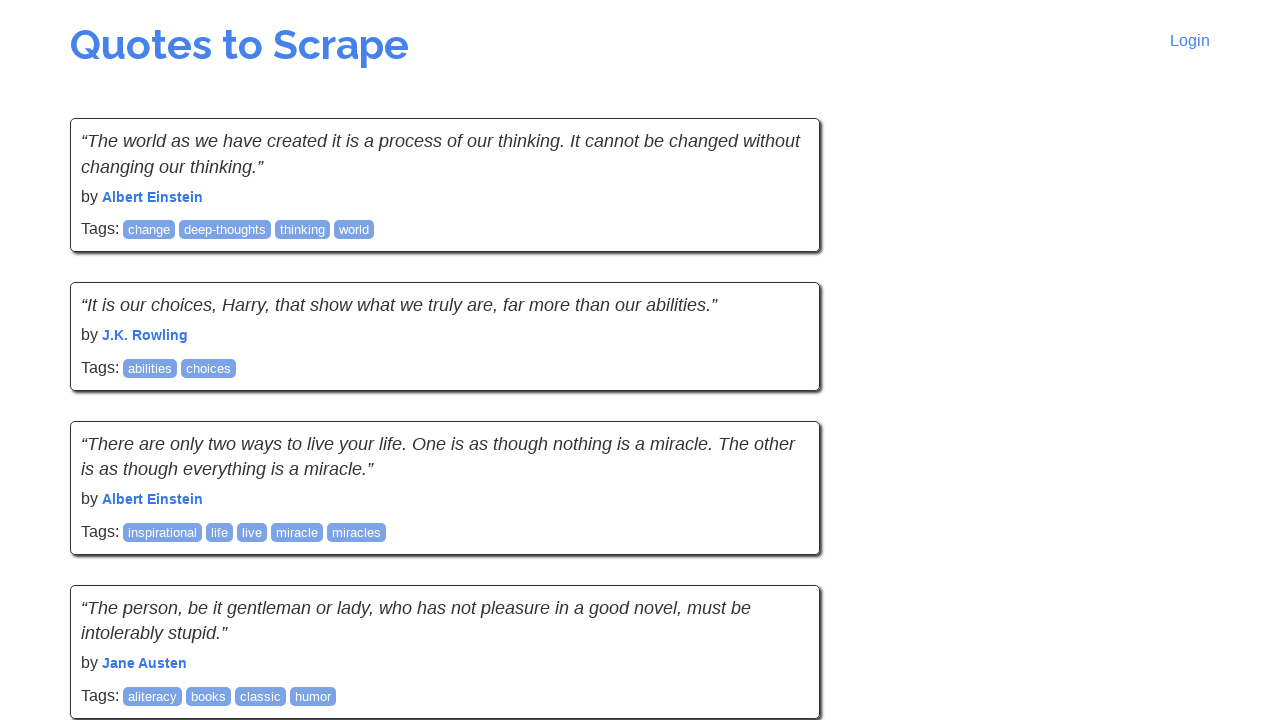

Recorded previous page height: 1605
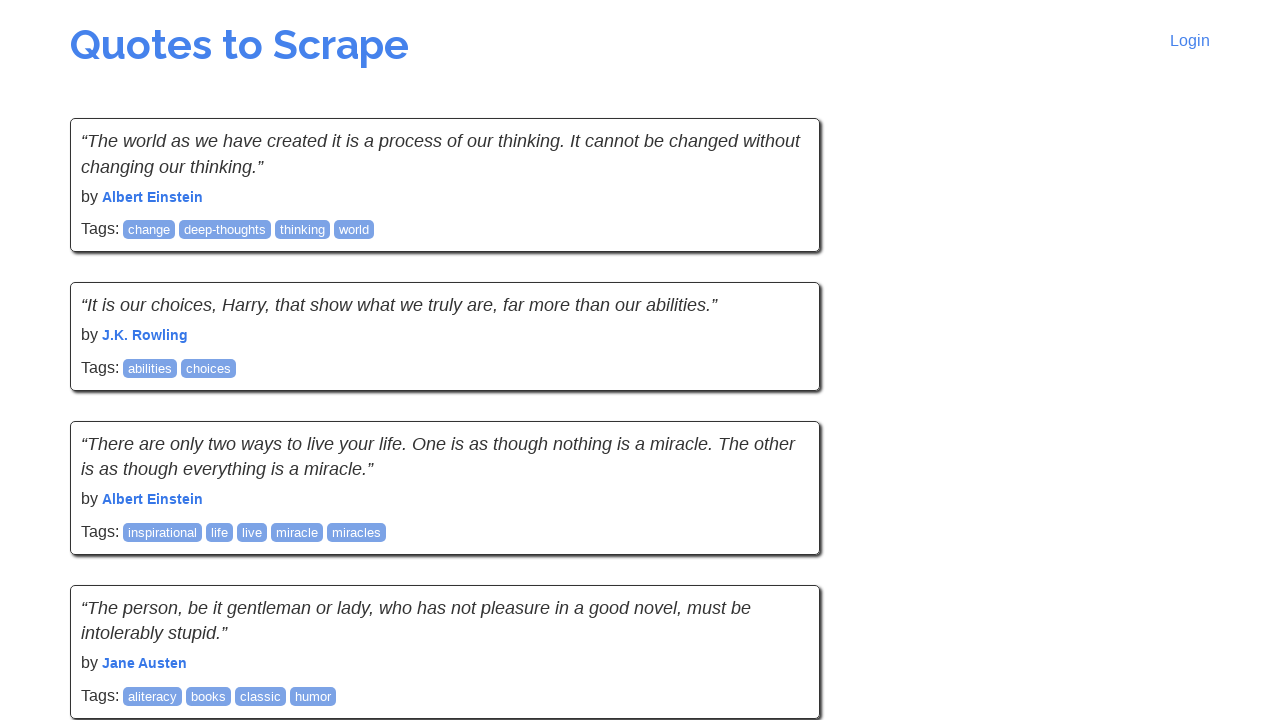

Scrolled down the page by 895 pixels
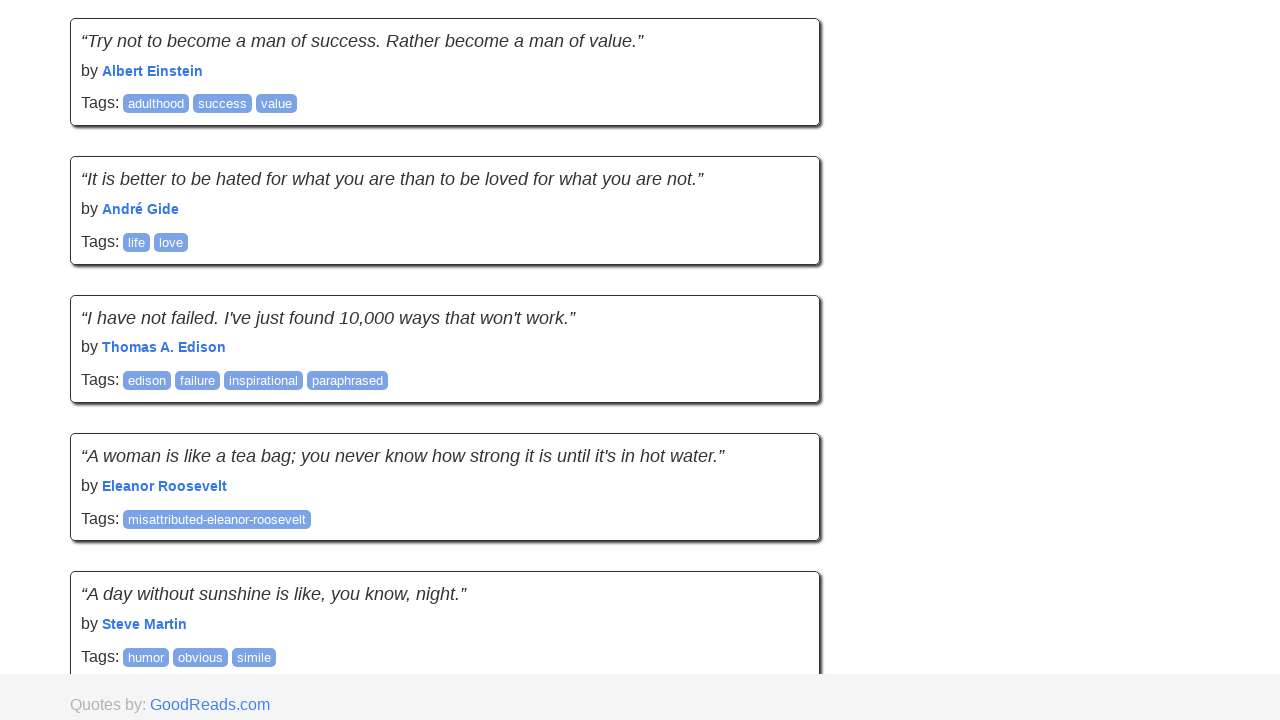

Waited 2 seconds for content to load
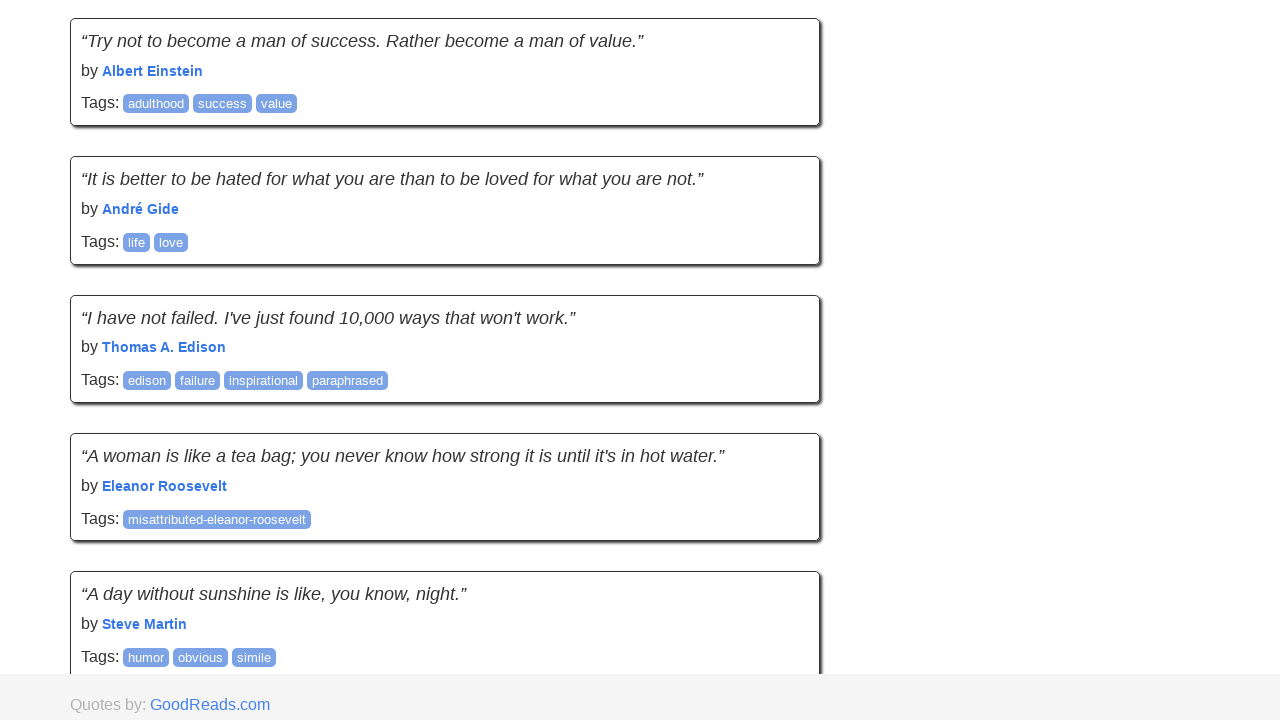

Recorded new scroll position: 895
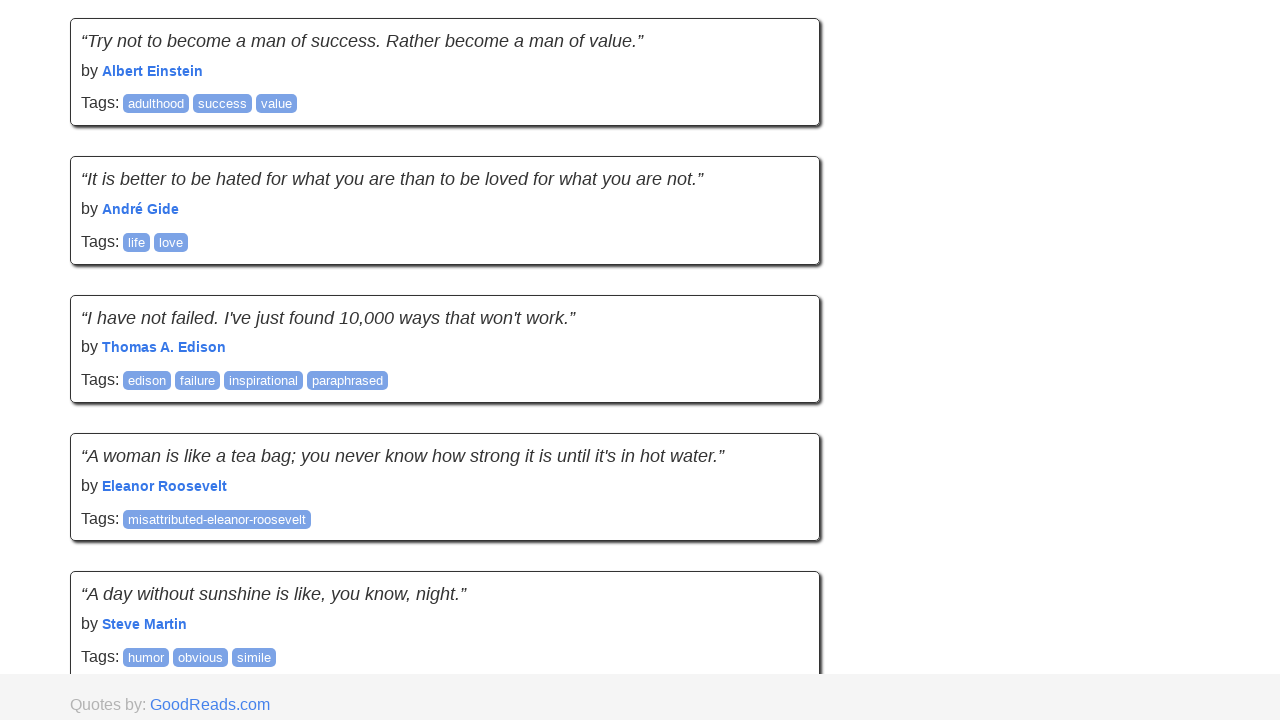

Recorded new page height: 1605
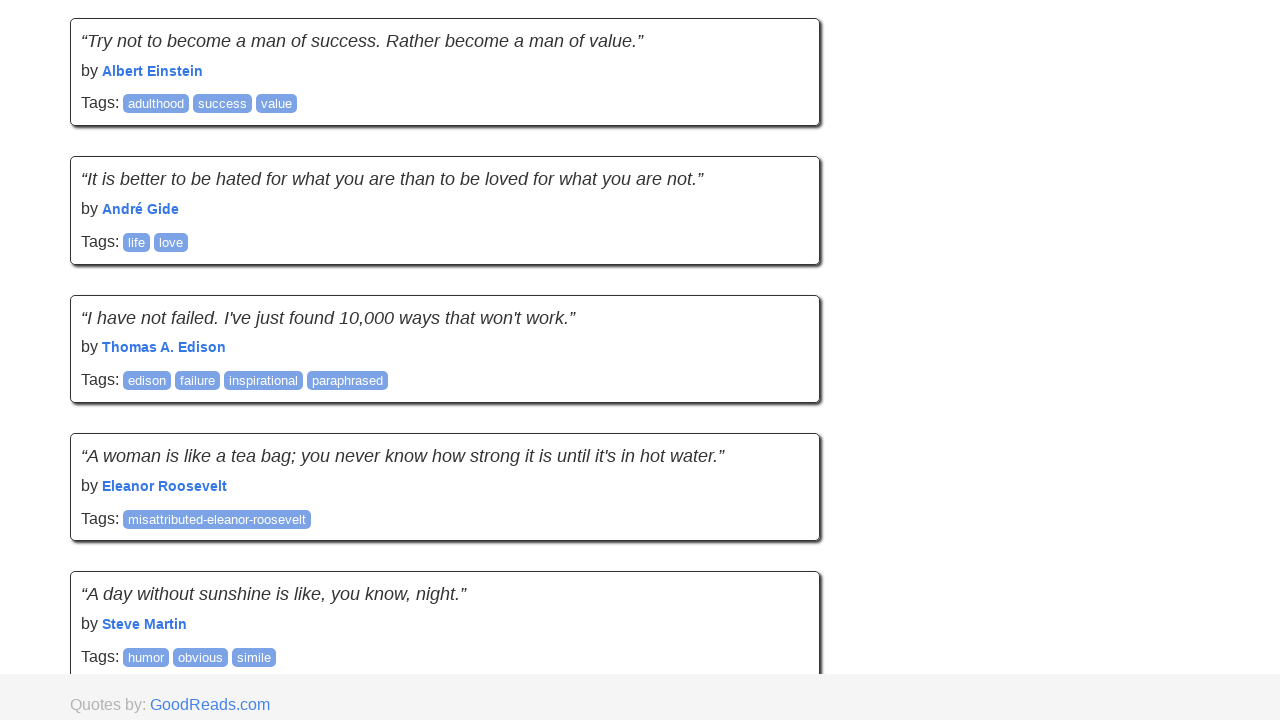

Scrolling attempt 1 of 20
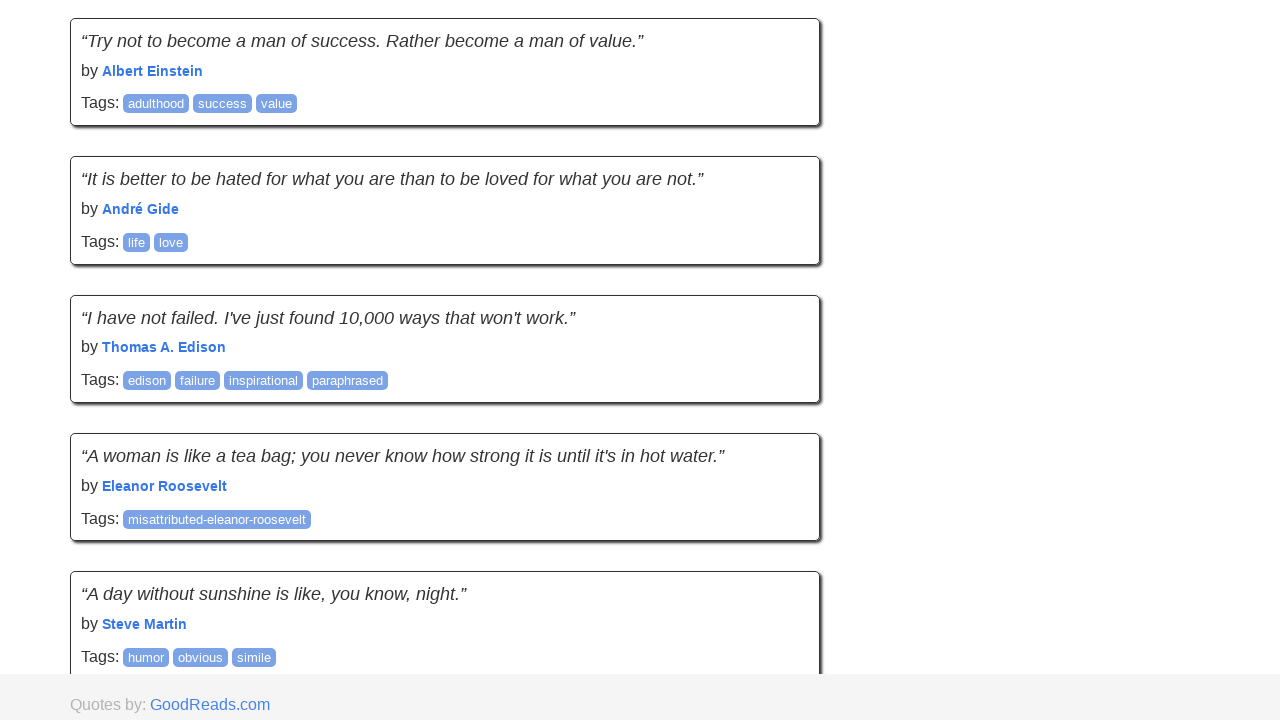

Counted quotes on page: 10
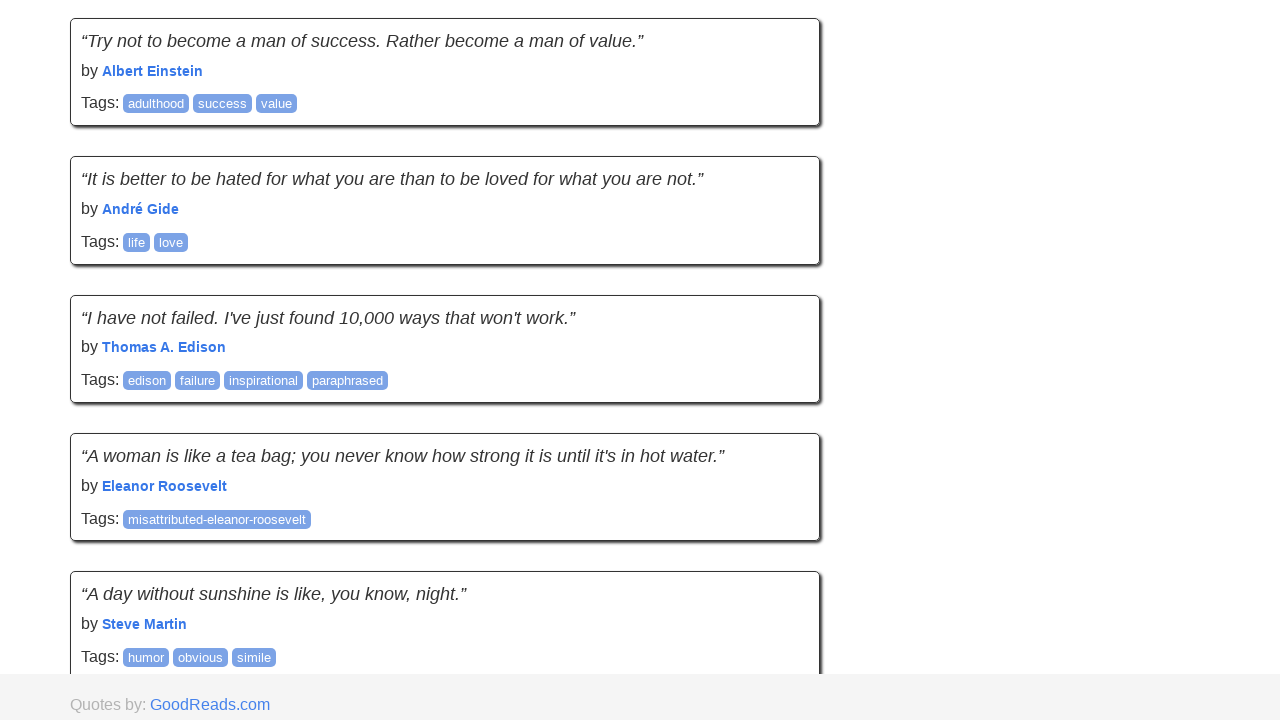

No new quotes loaded - fail count: 1
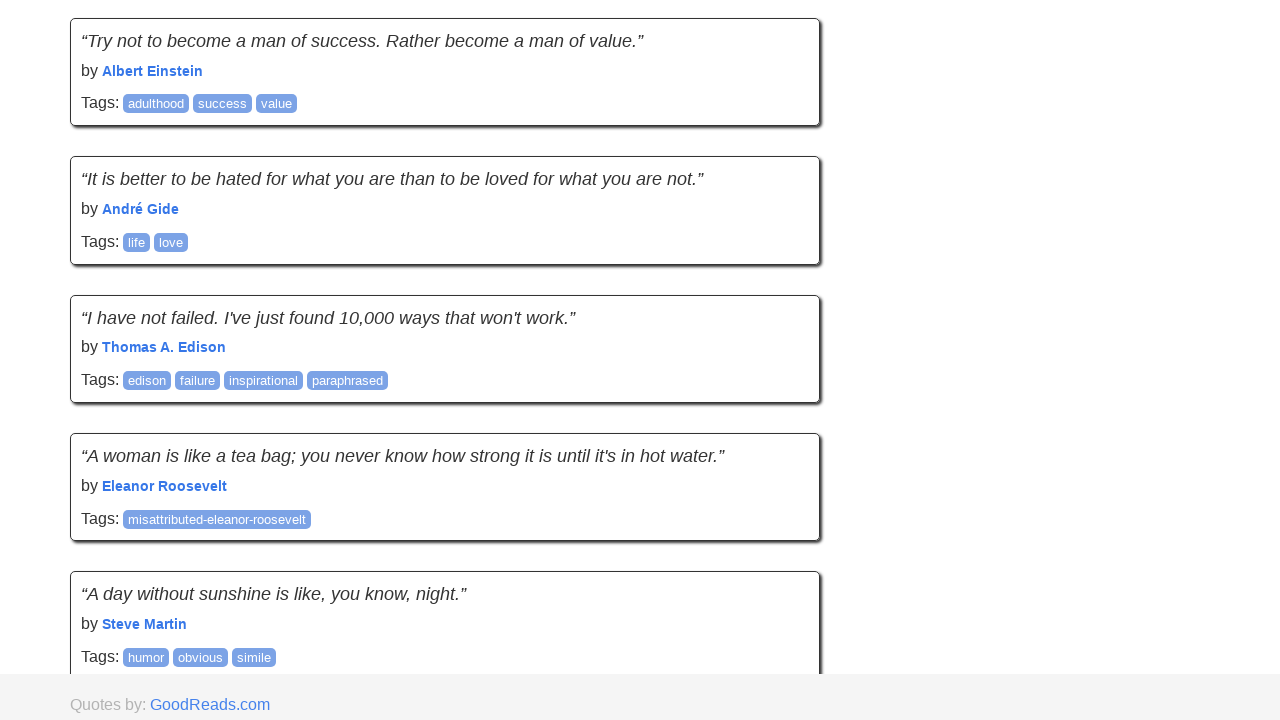

Network became idle
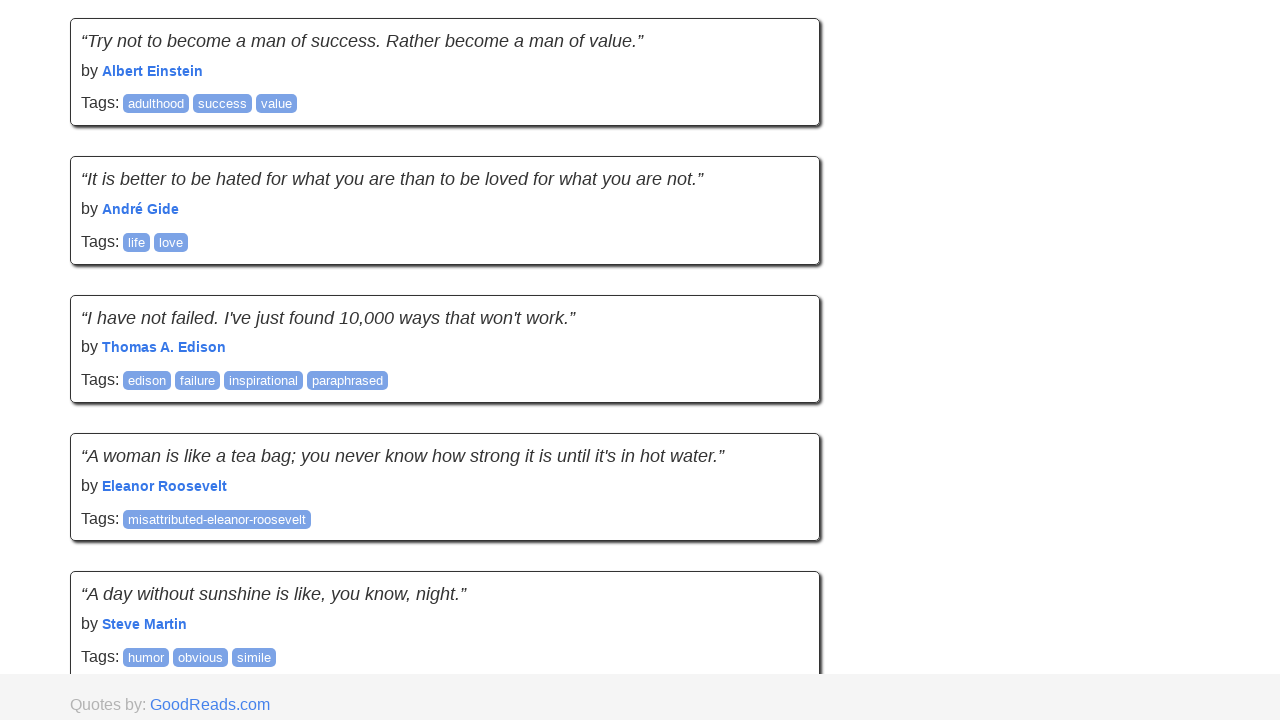

Recorded previous scroll position: 895
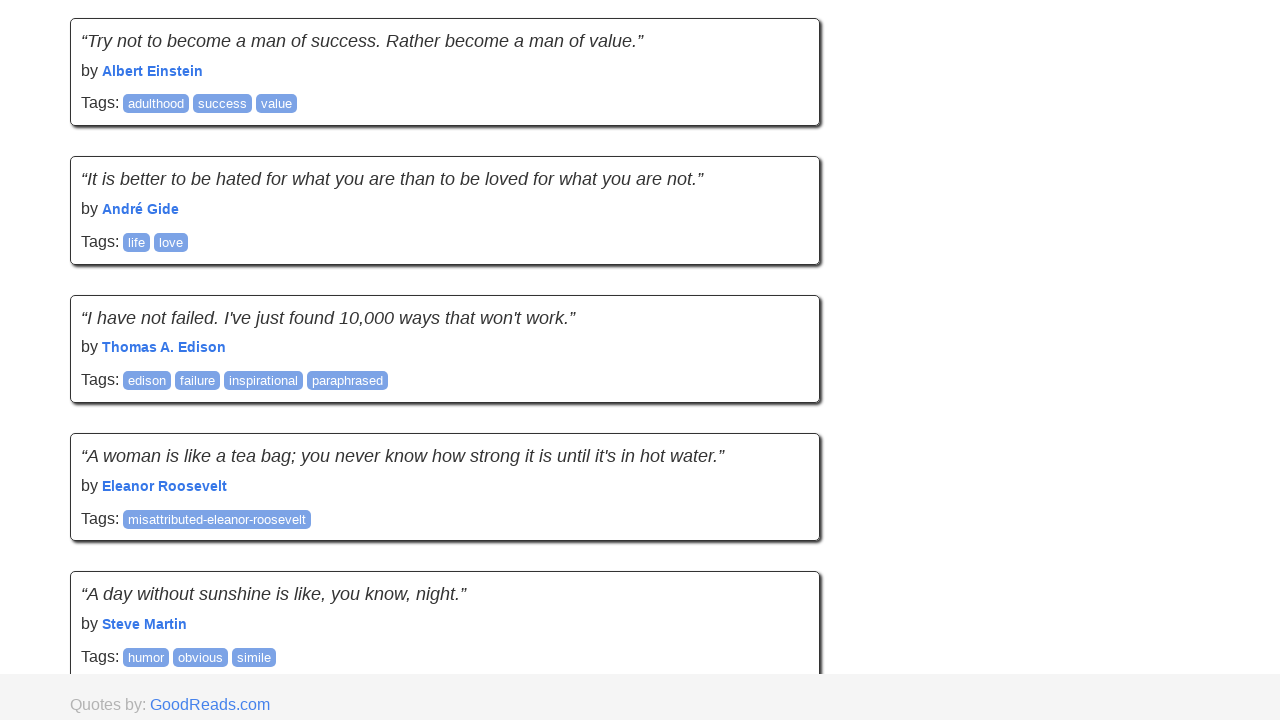

Recorded previous page height: 1605
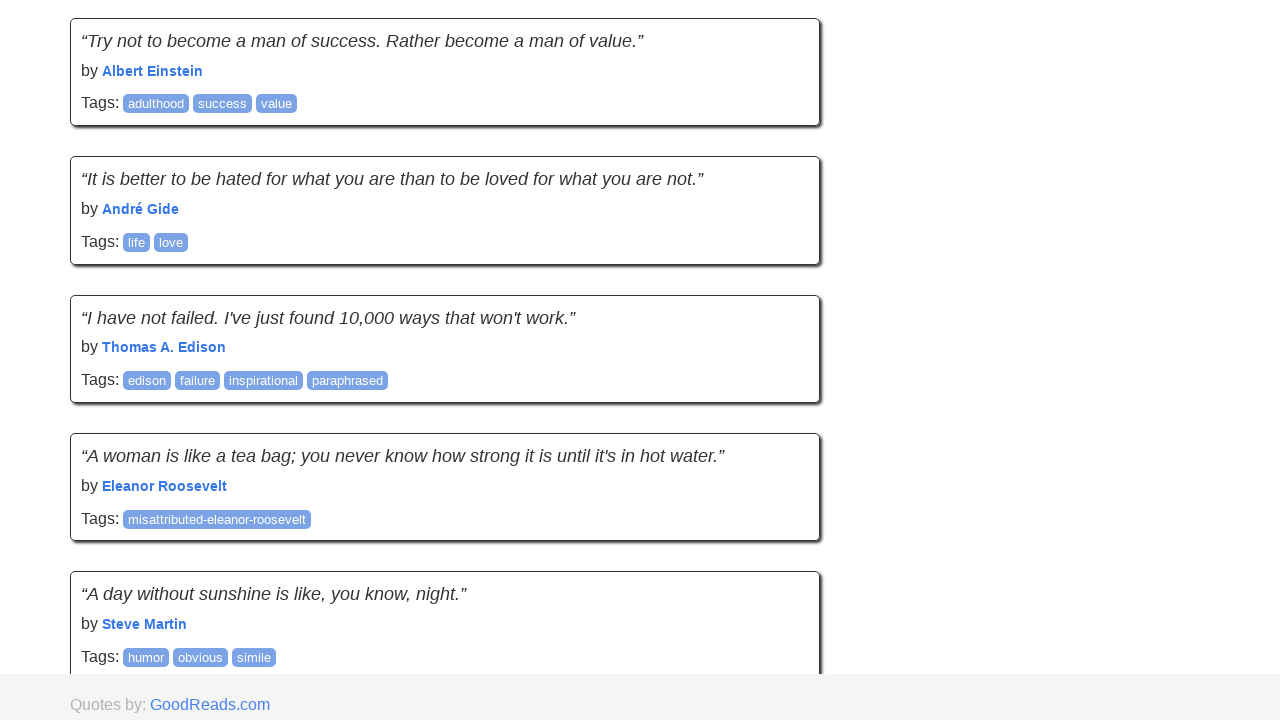

Scrolled down the page by 895 pixels
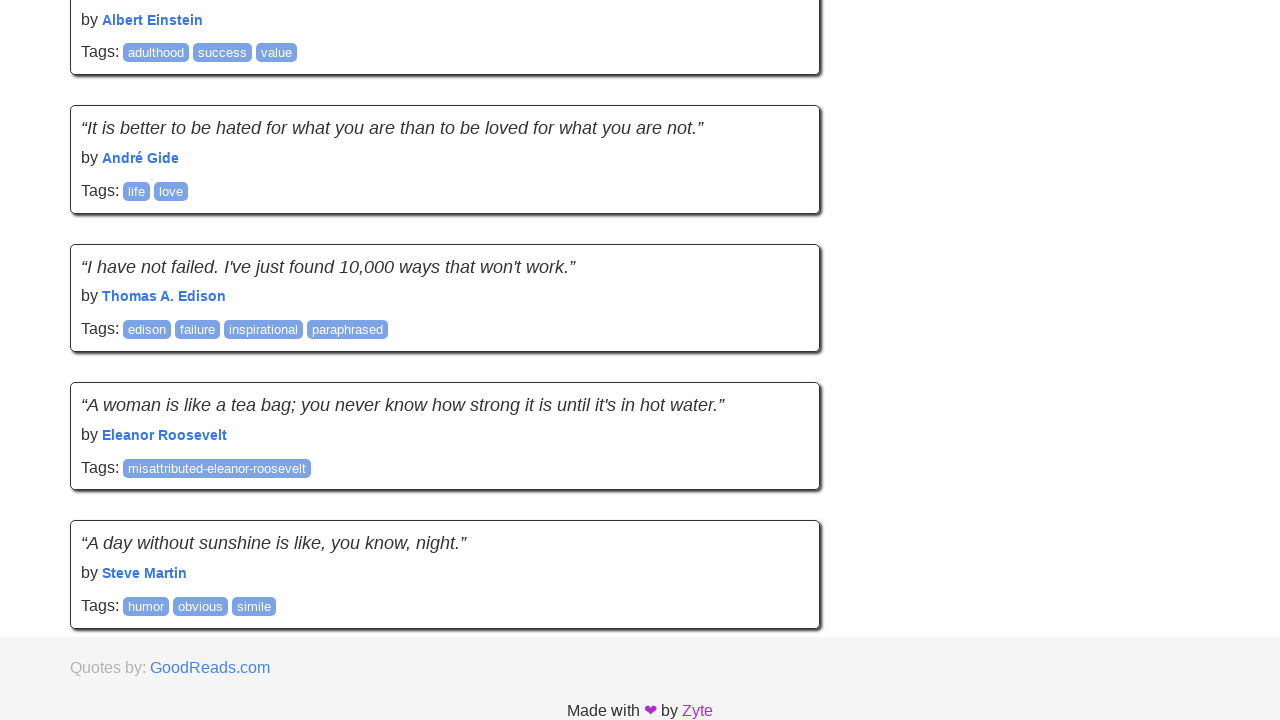

Waited 2 seconds for content to load
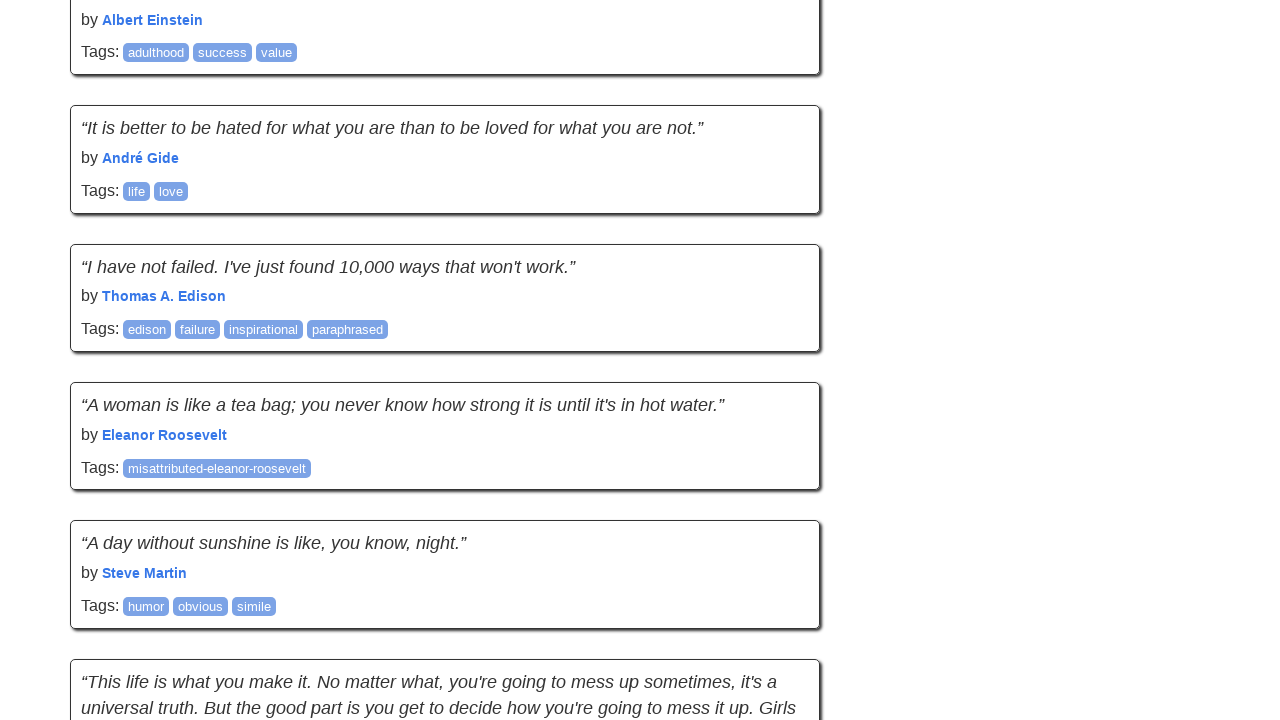

Recorded new scroll position: 946
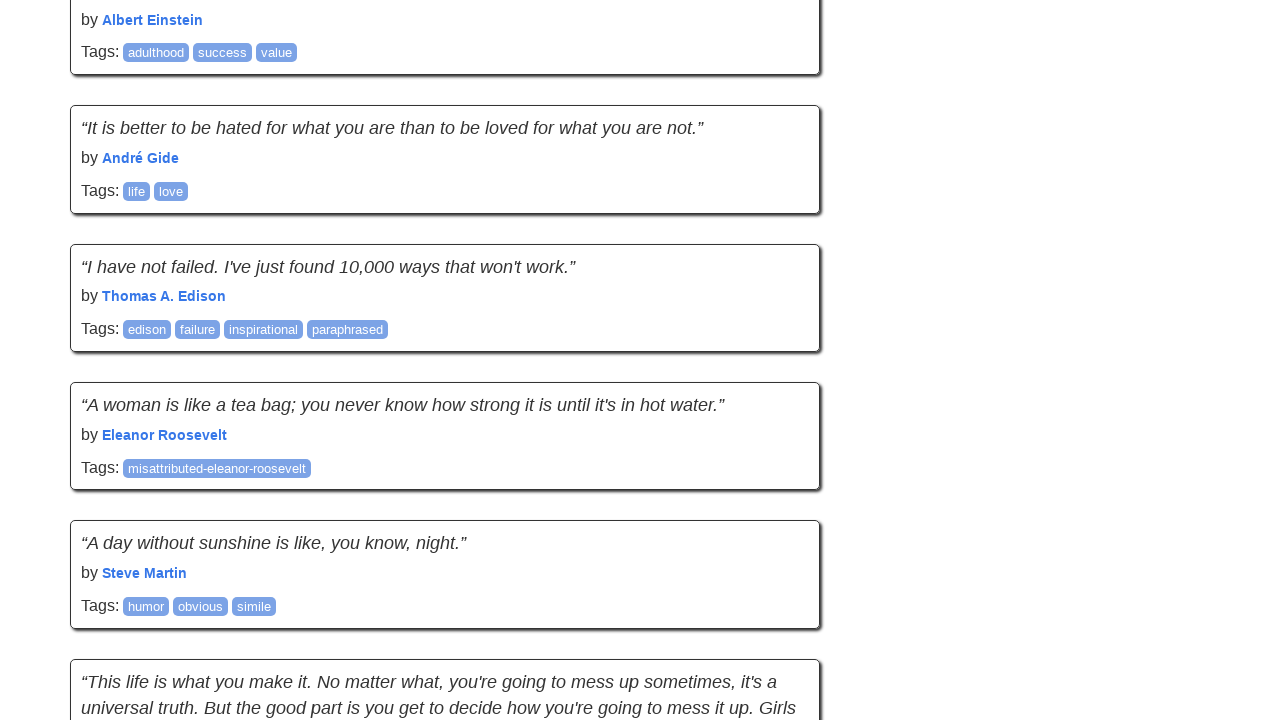

Recorded new page height: 3554
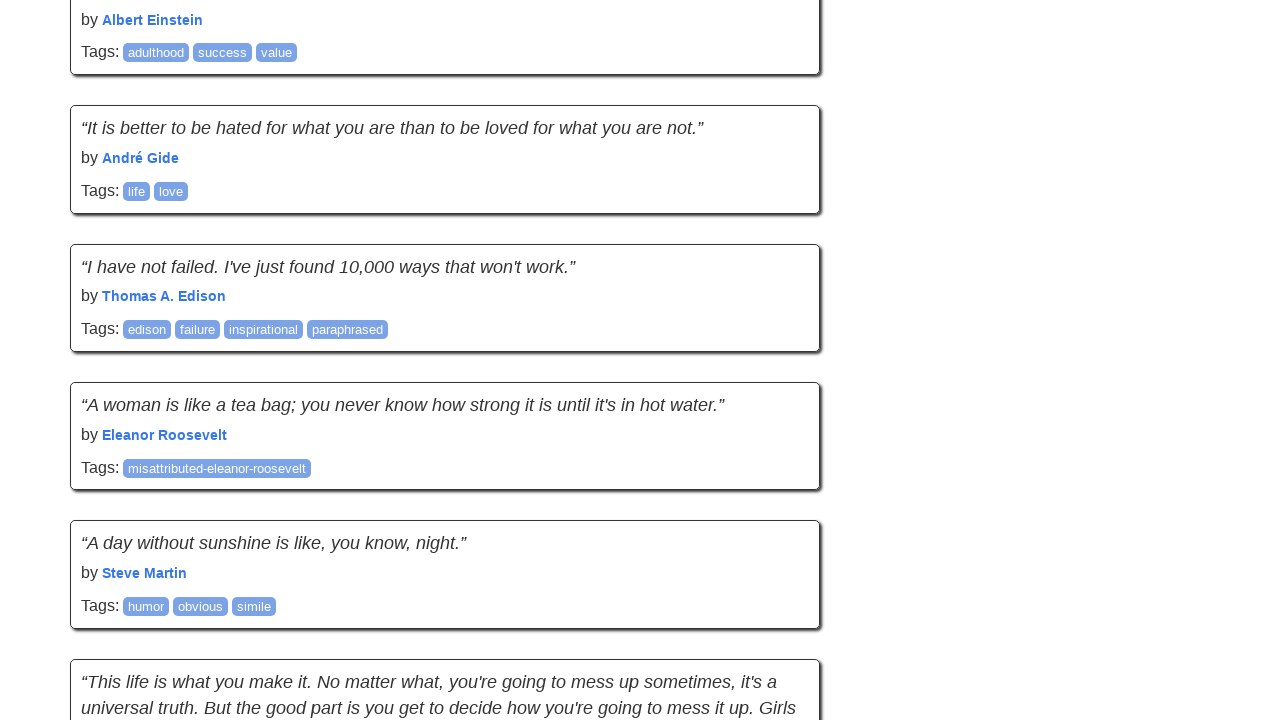

Scrolling attempt 2 of 20
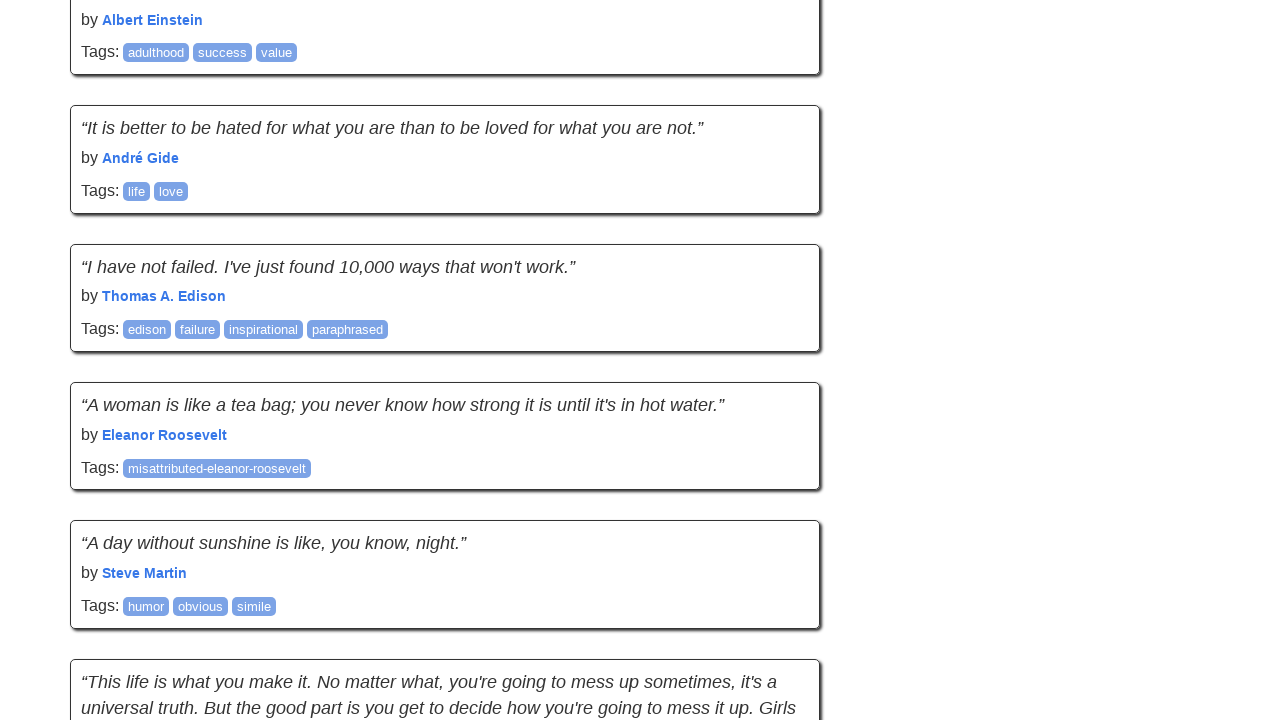

Counted quotes on page: 20
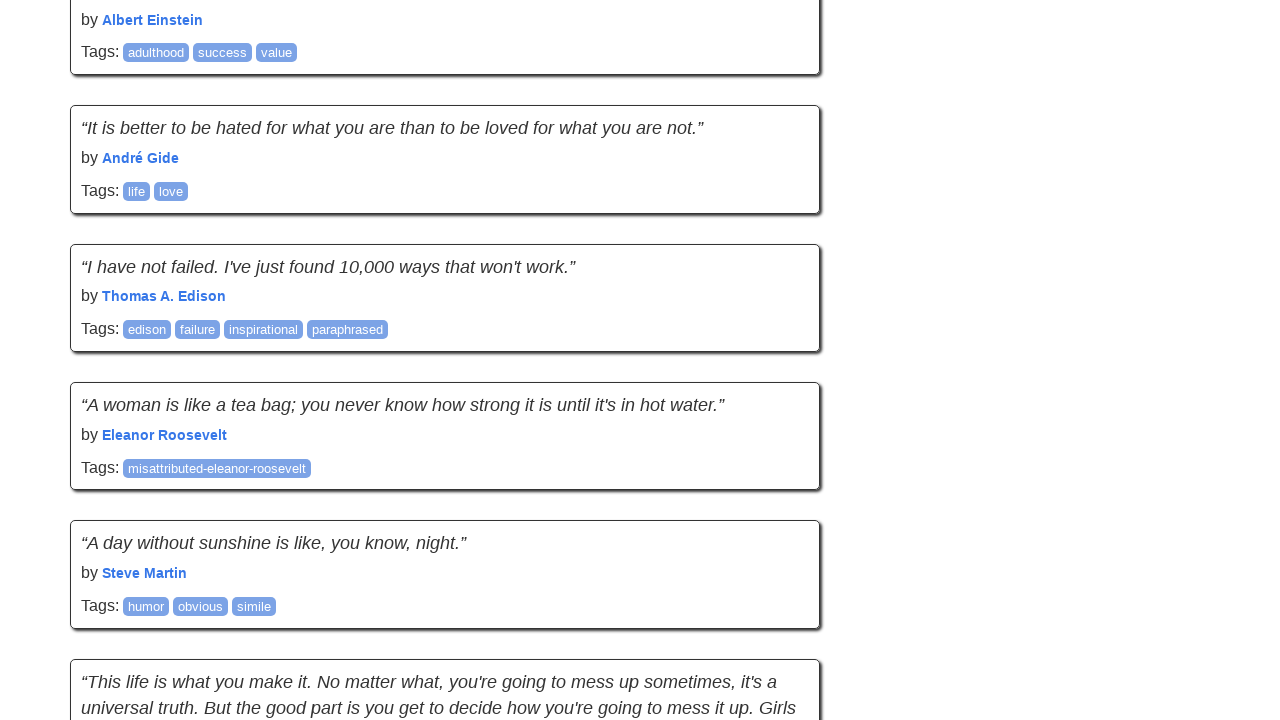

New quotes detected - reset fail counter
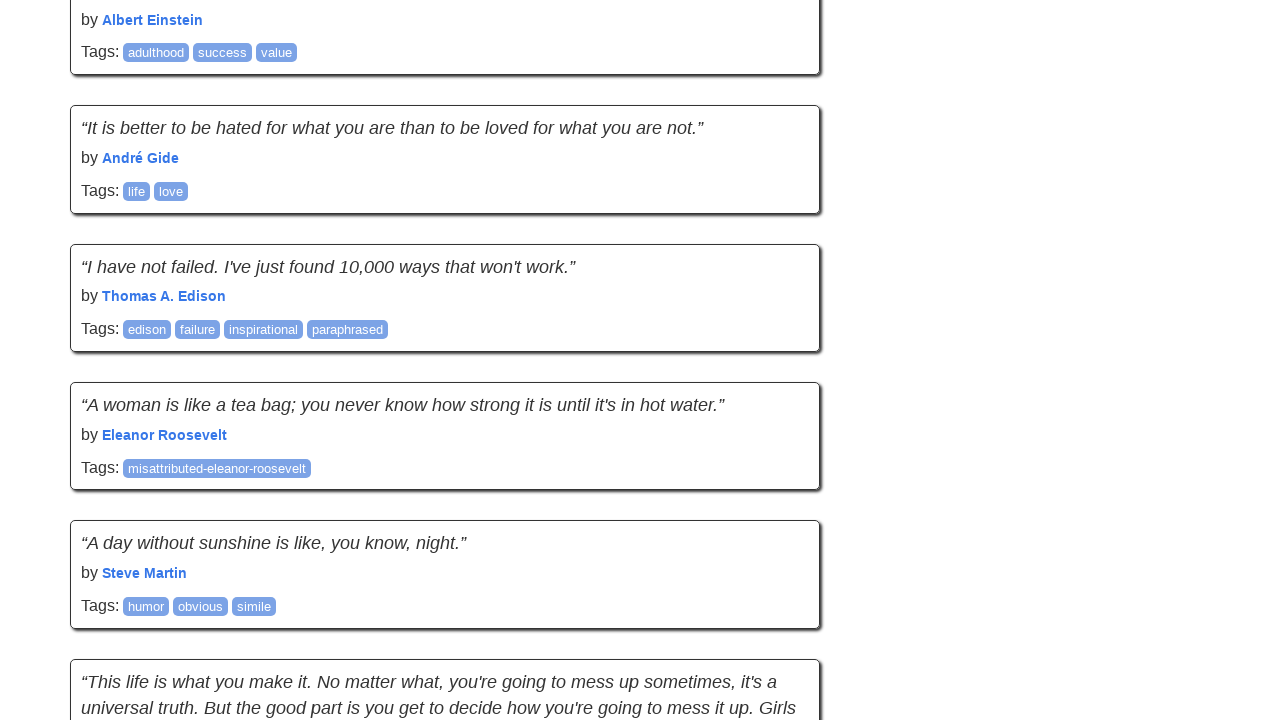

Network became idle
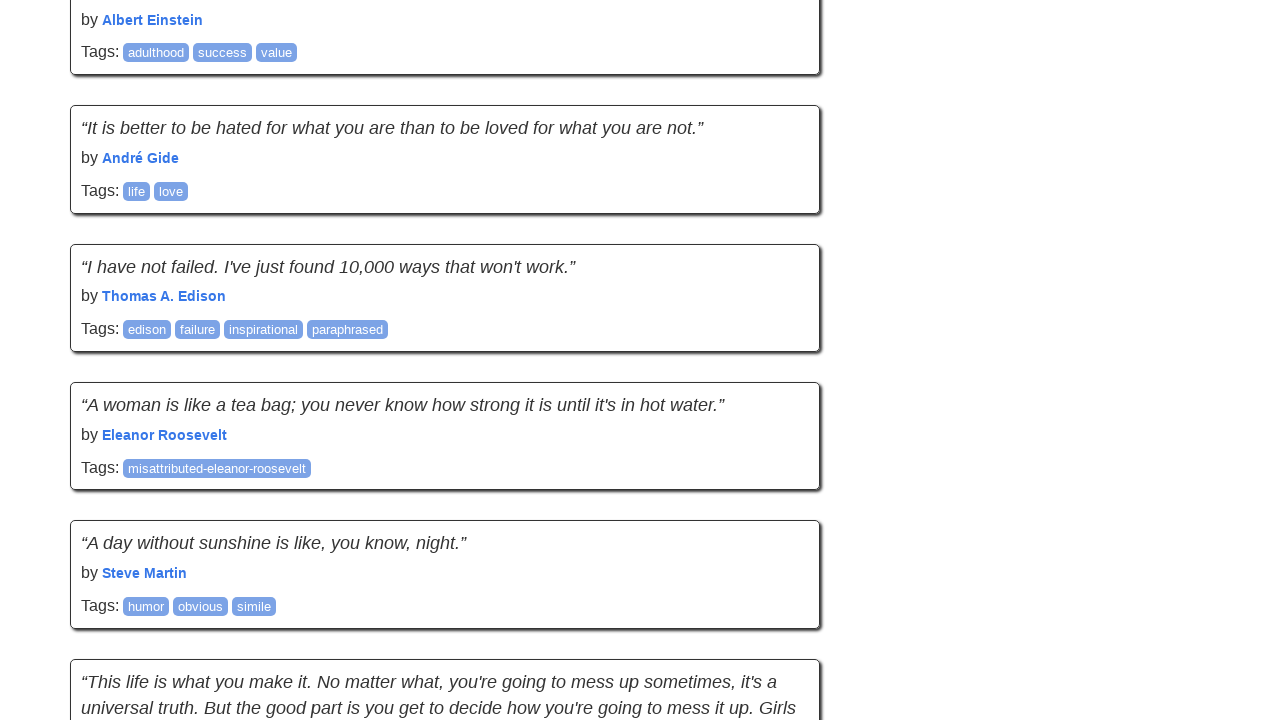

Recorded previous scroll position: 946
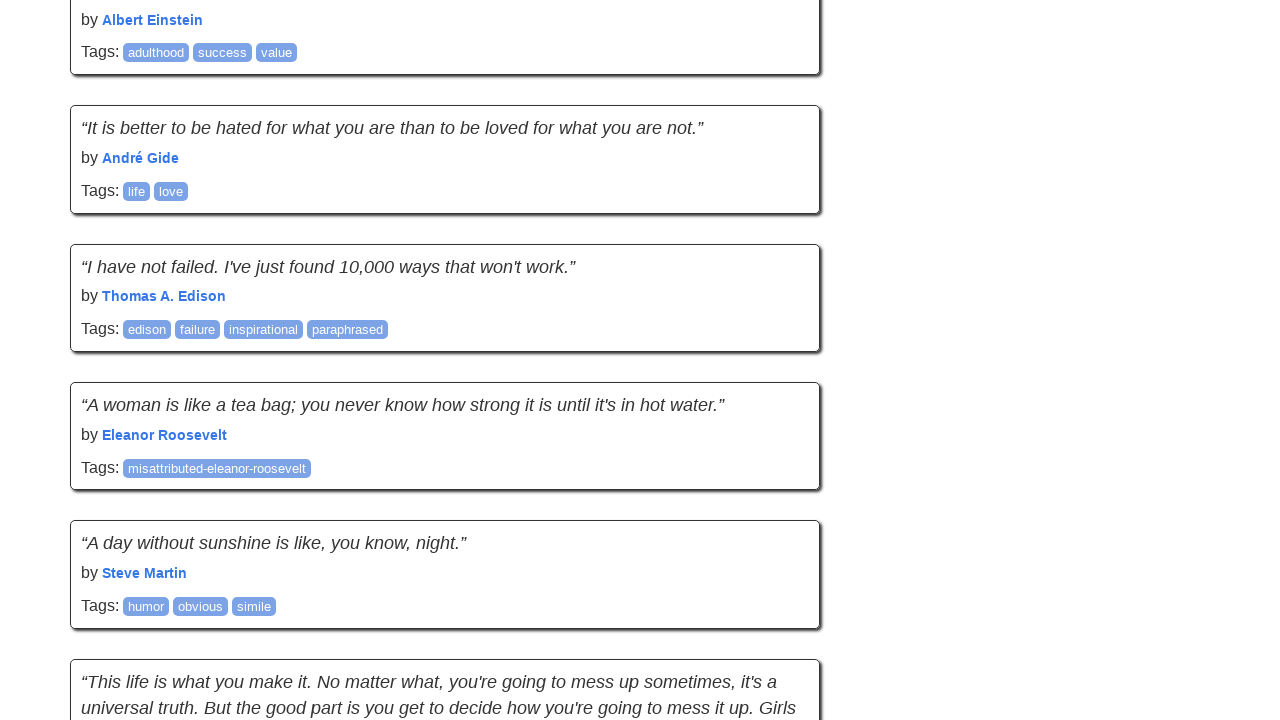

Recorded previous page height: 3554
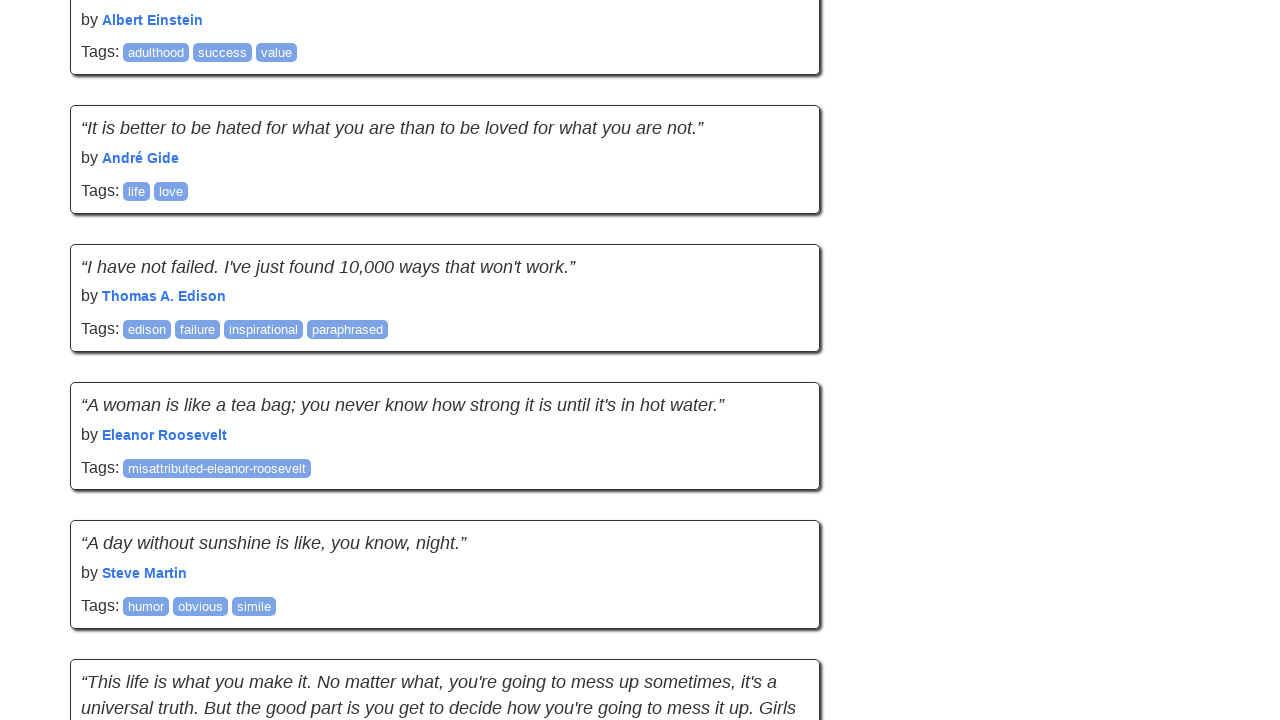

Scrolled down the page by 895 pixels
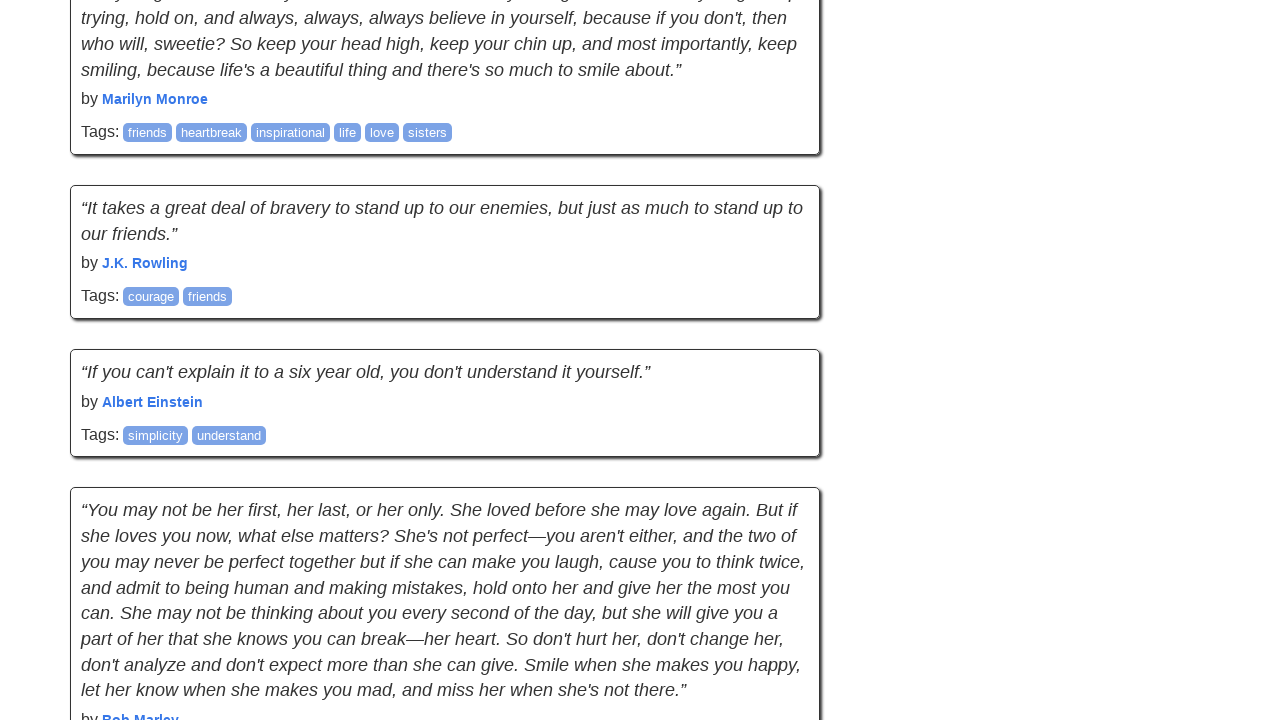

Waited 2 seconds for content to load
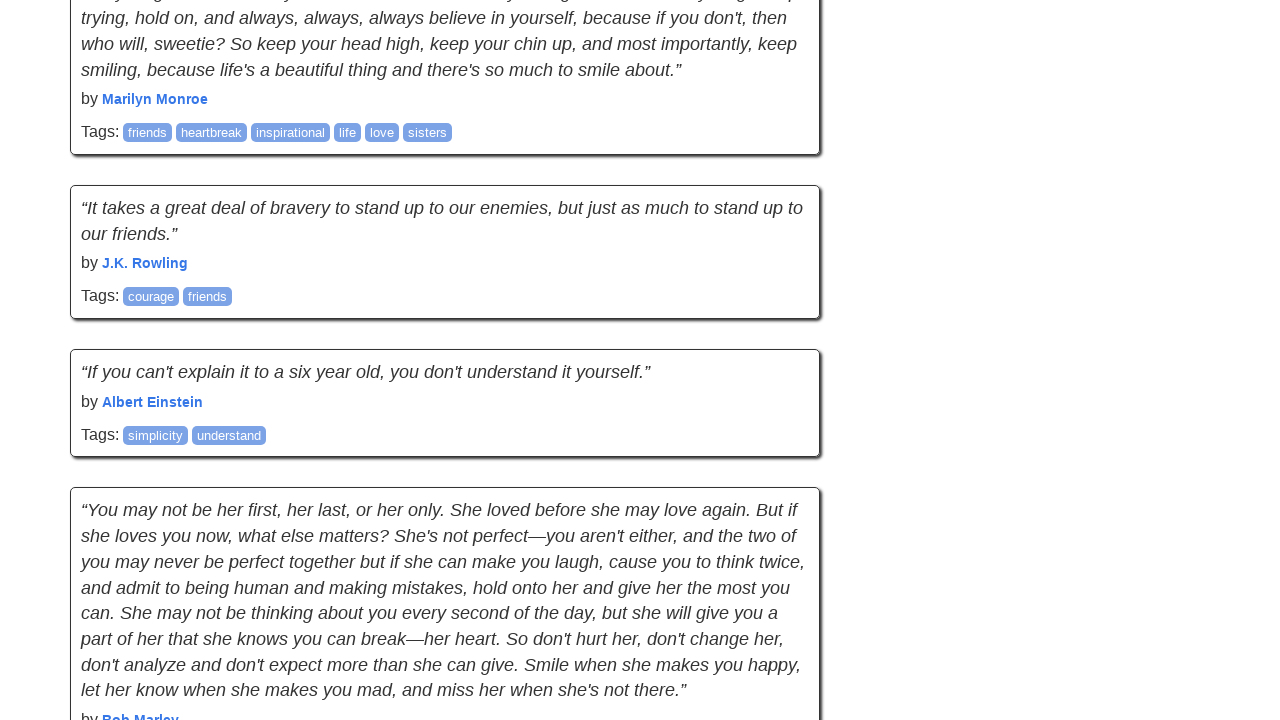

Recorded new scroll position: 1841
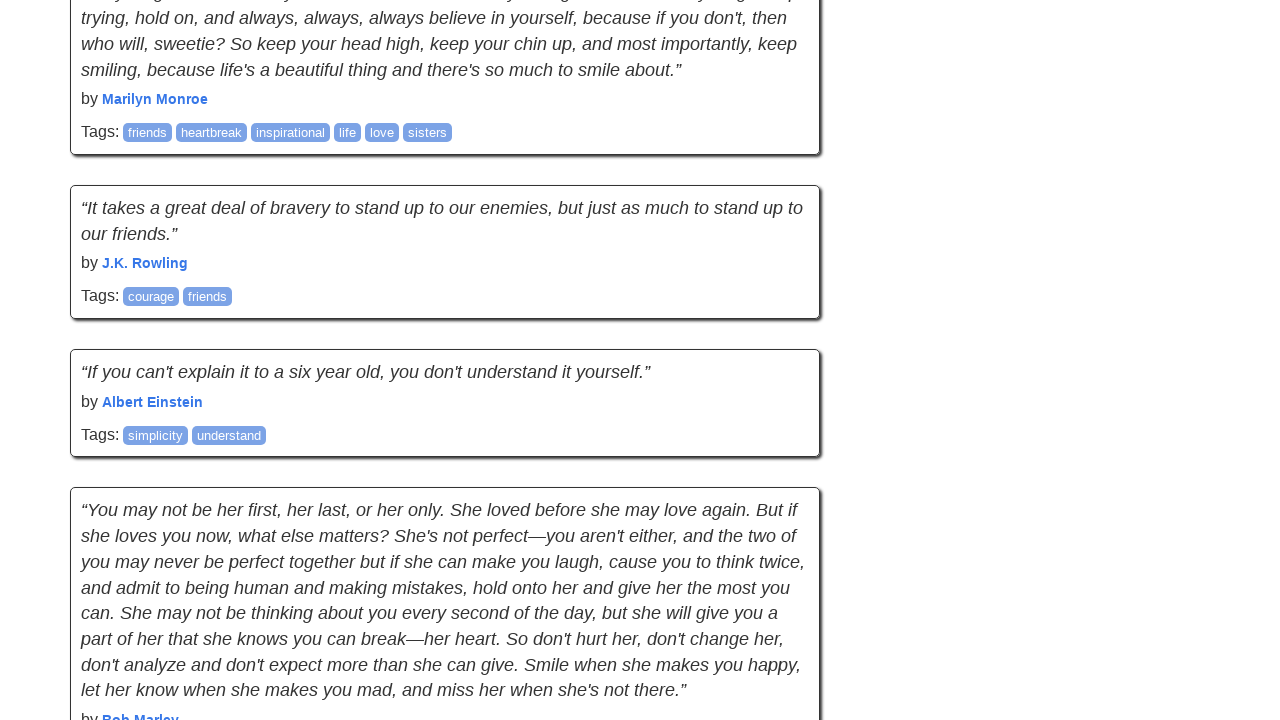

Recorded new page height: 3554
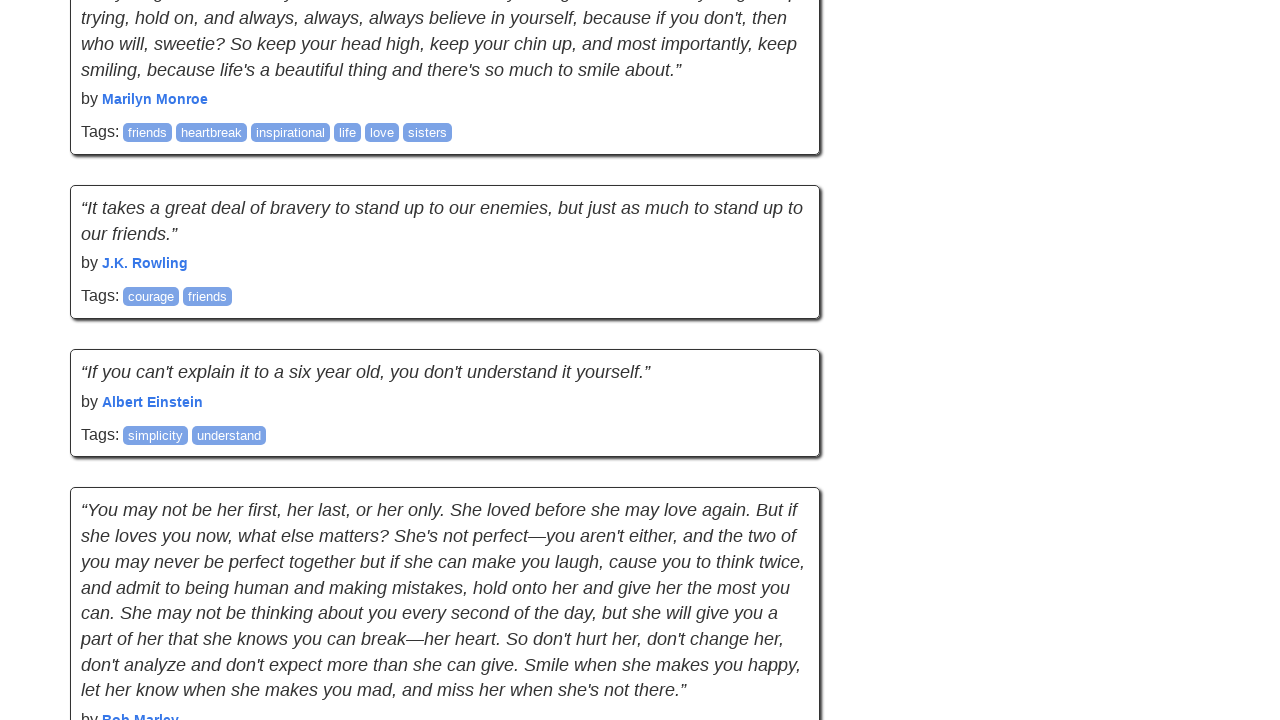

Scrolling attempt 3 of 20
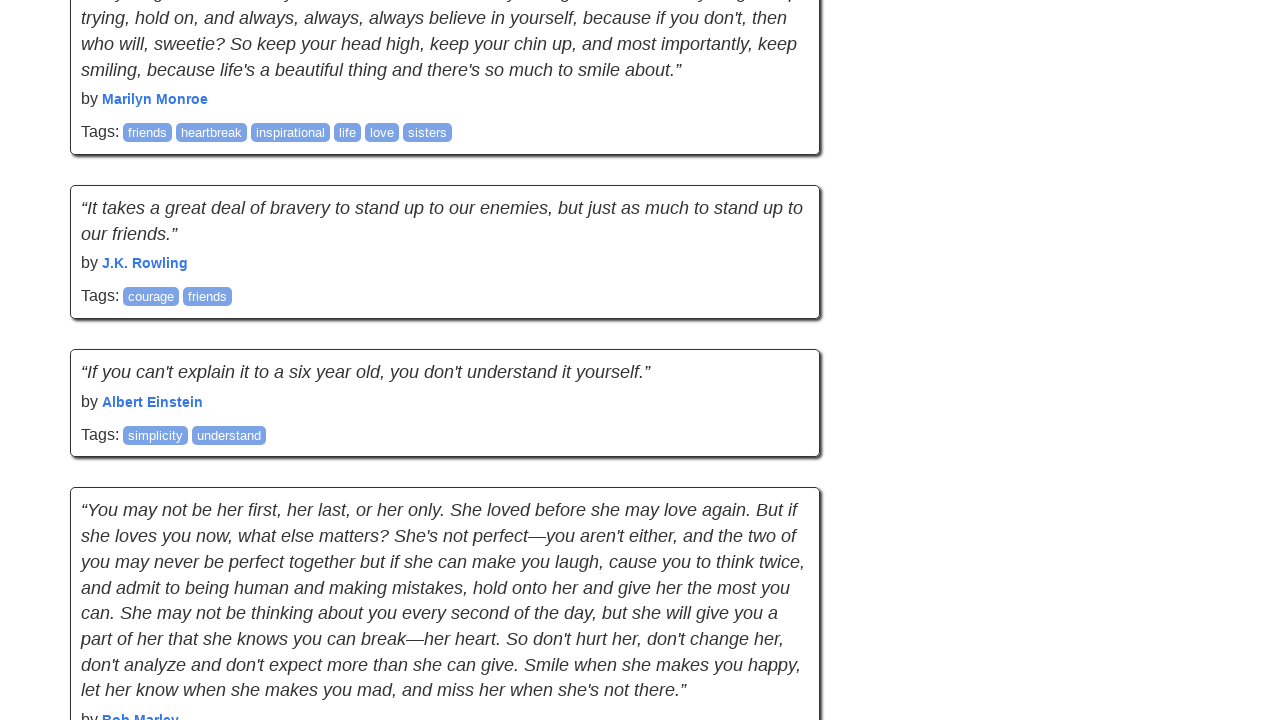

Counted quotes on page: 20
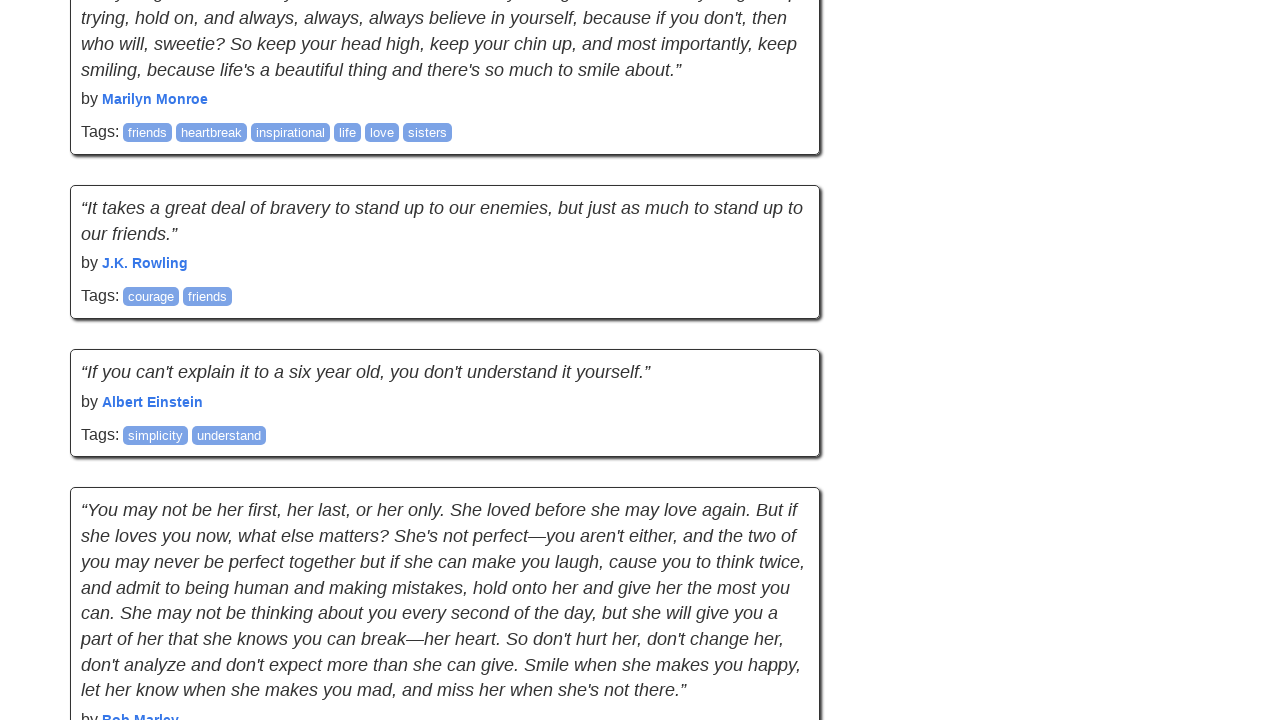

No new quotes loaded - fail count: 1
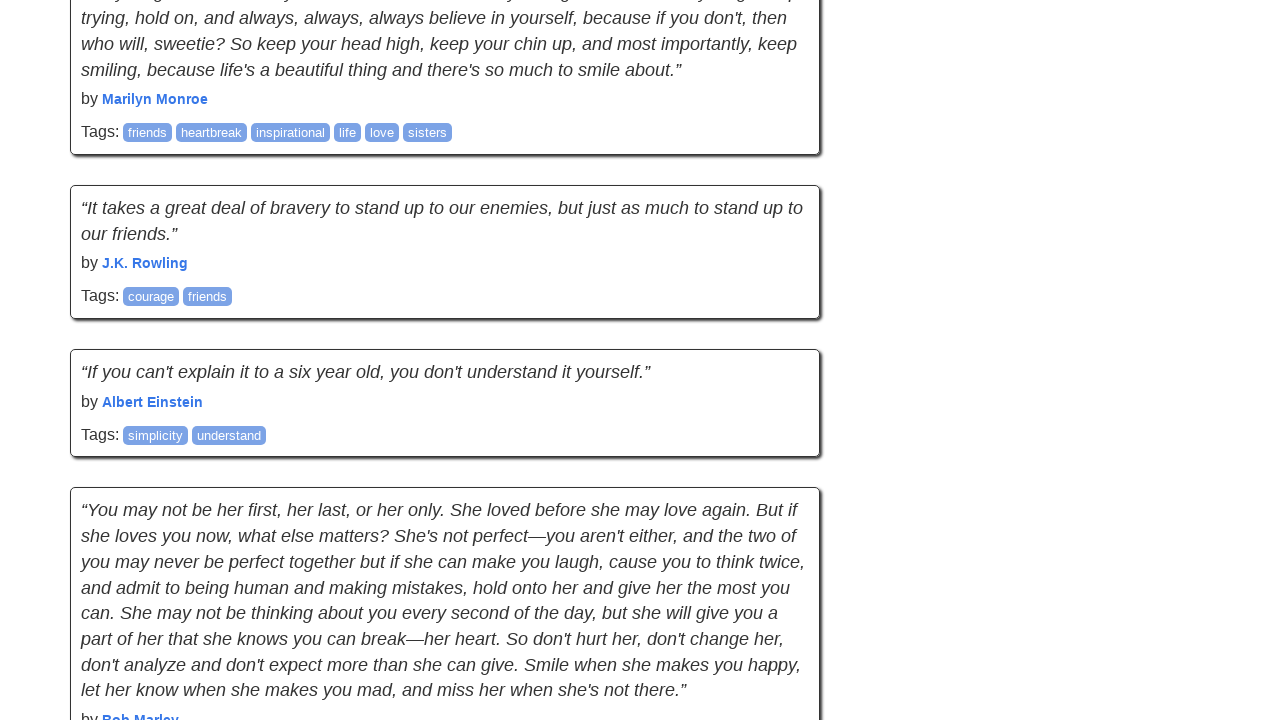

Network became idle
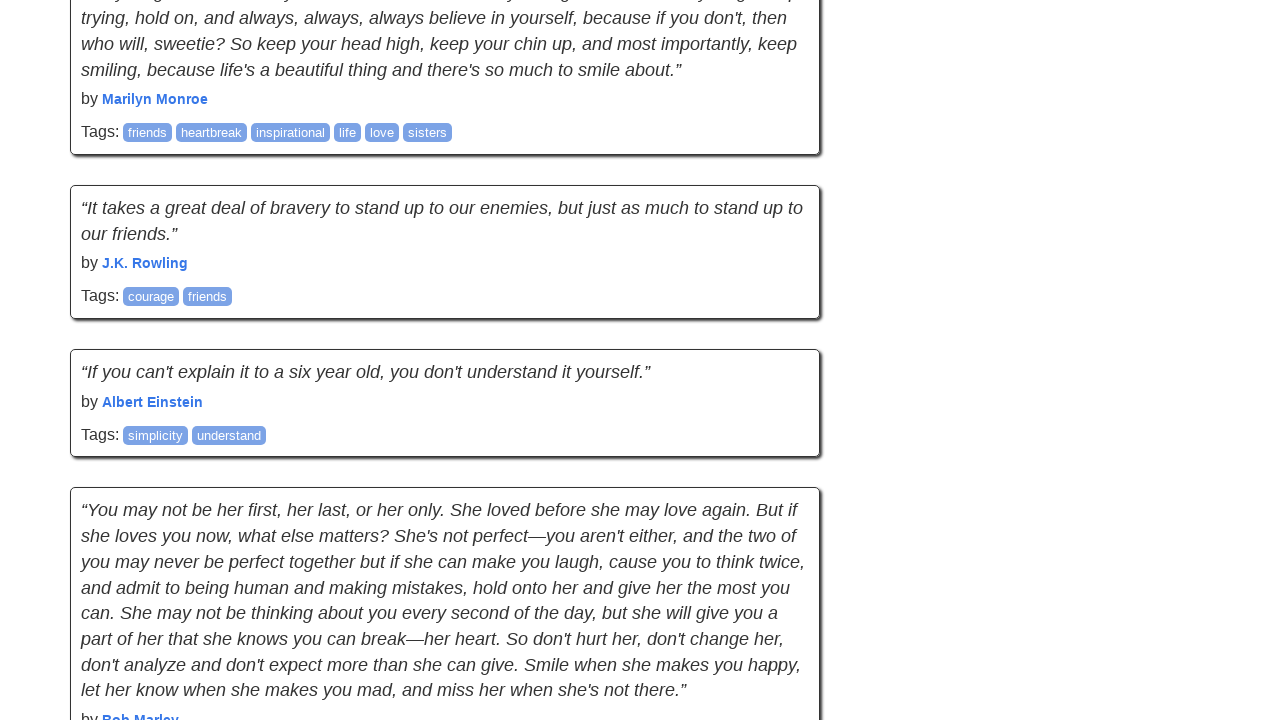

Recorded previous scroll position: 1841
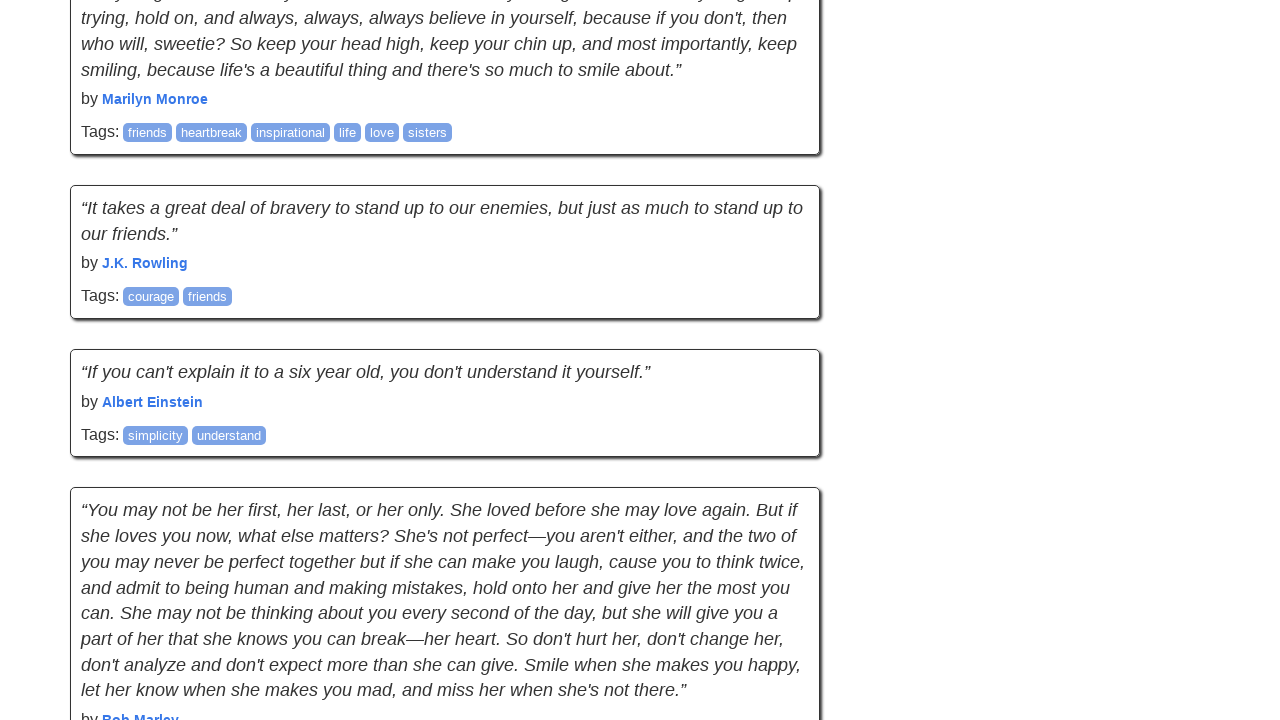

Recorded previous page height: 3554
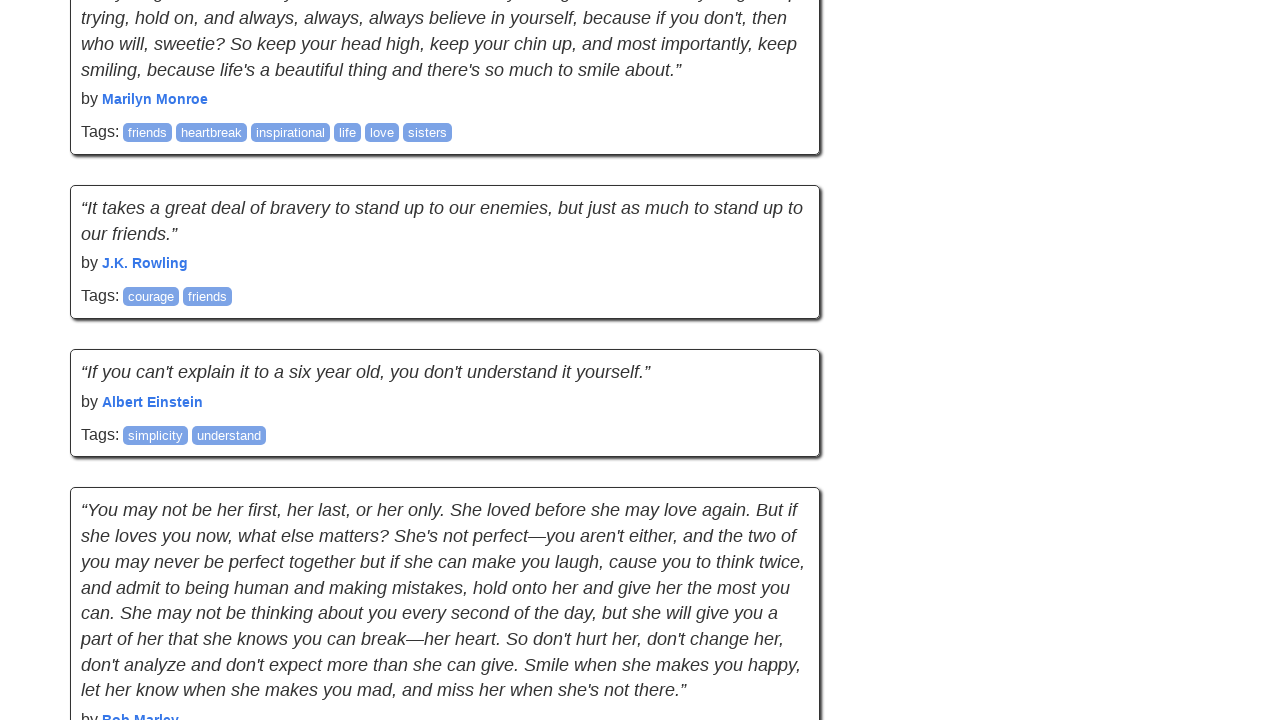

Scrolled down the page by 895 pixels
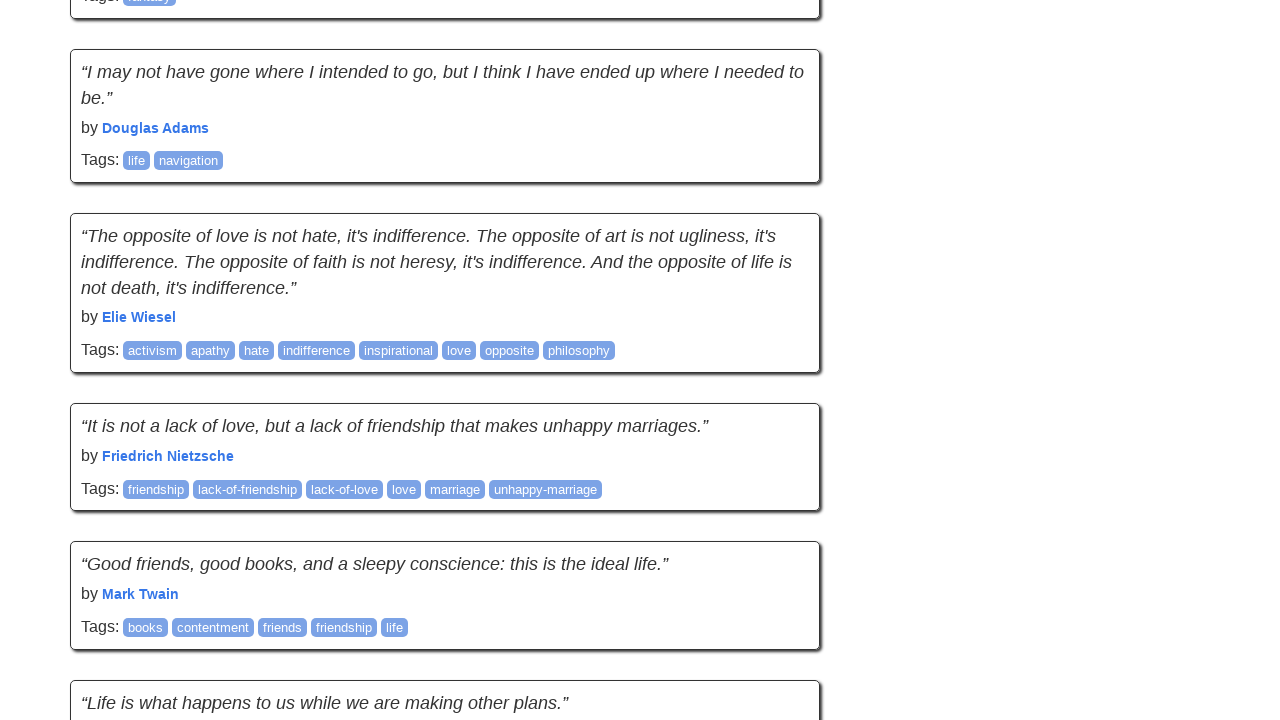

Waited 2 seconds for content to load
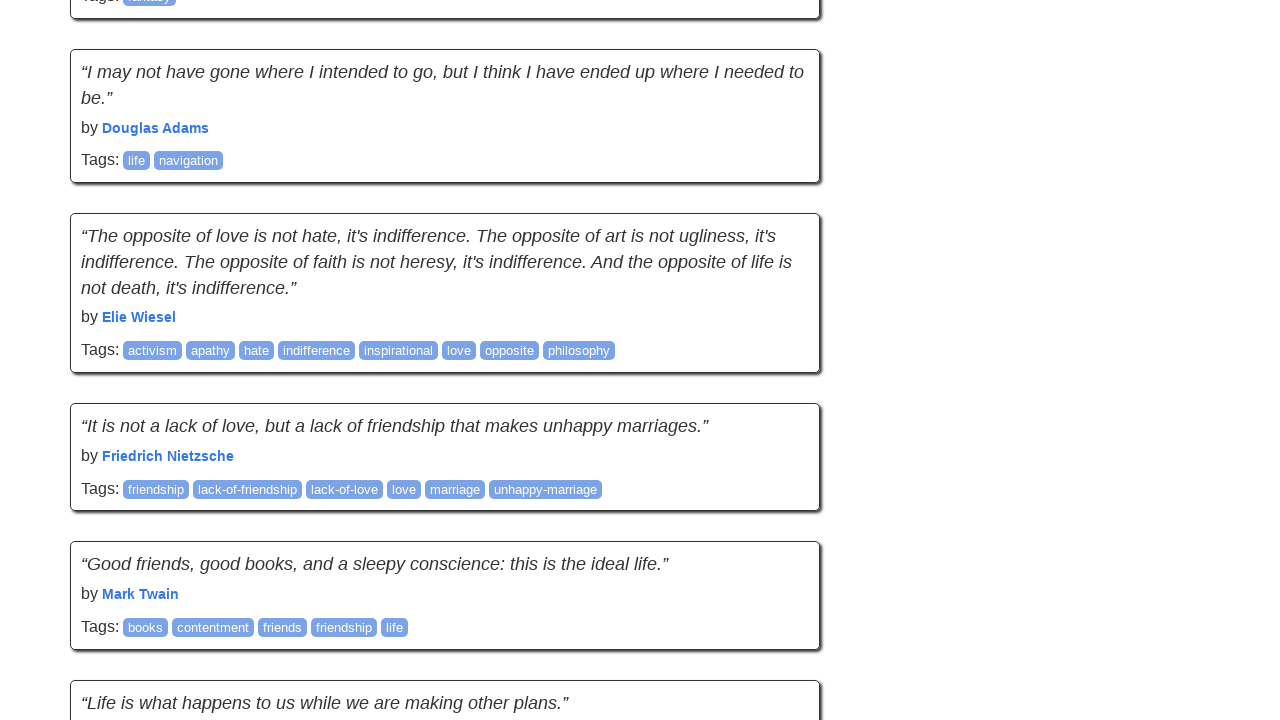

Recorded new scroll position: 2736
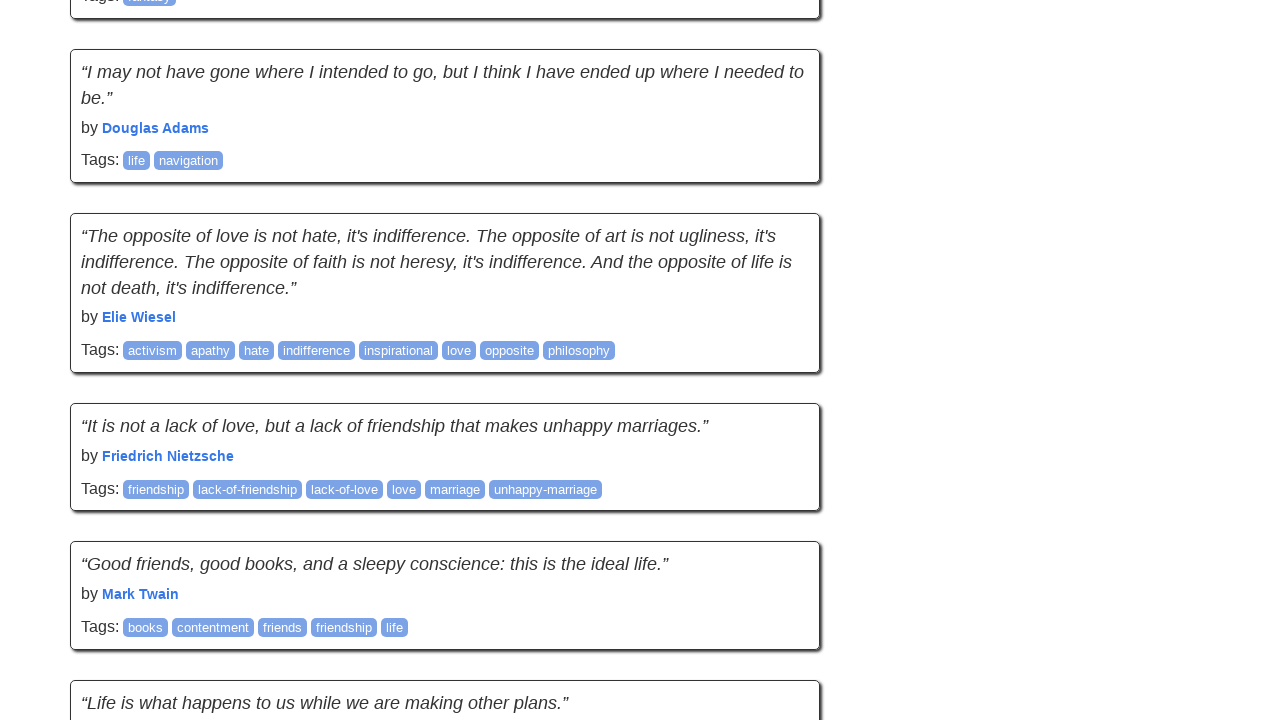

Recorded new page height: 3554
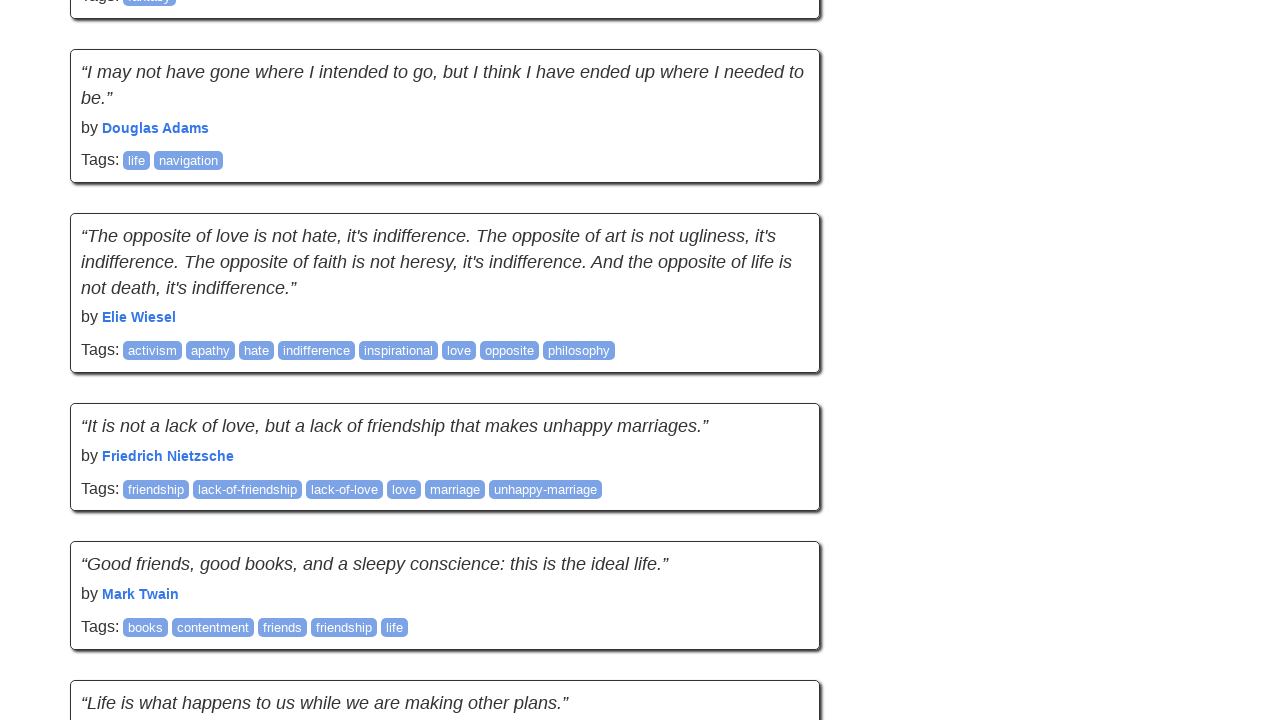

Scrolling attempt 4 of 20
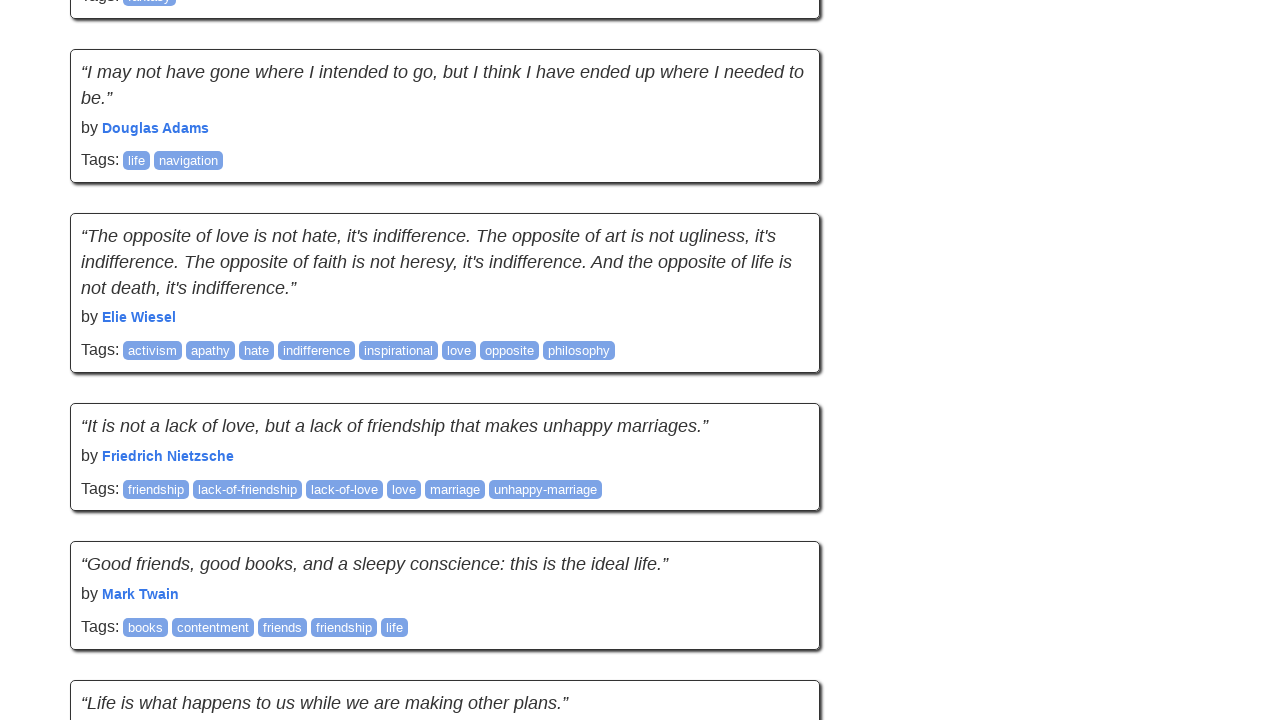

Counted quotes on page: 20
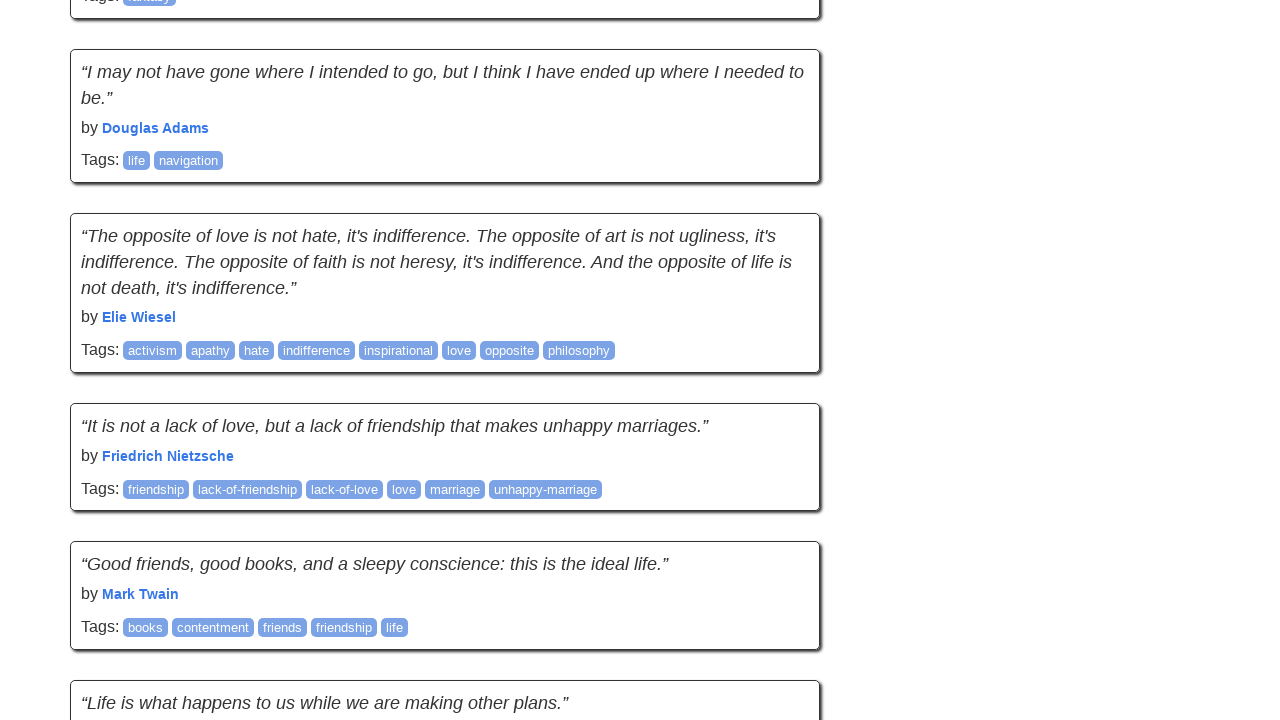

No new quotes loaded - fail count: 2
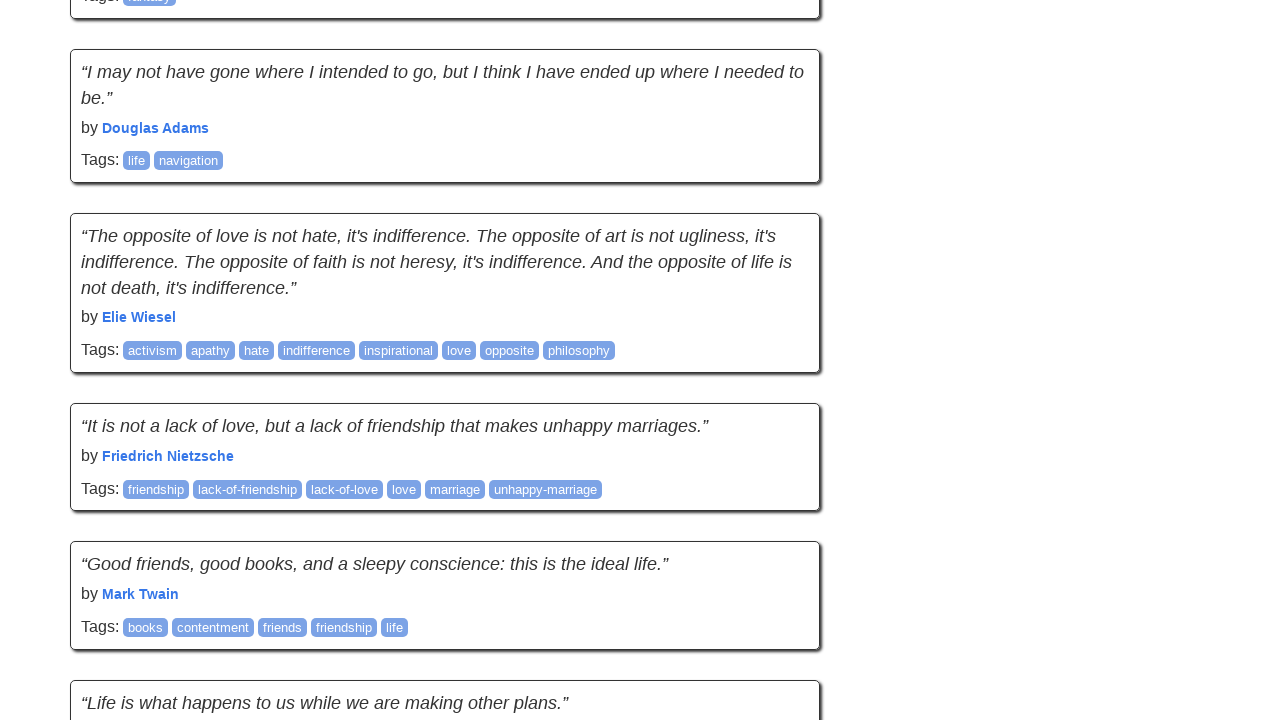

Network became idle
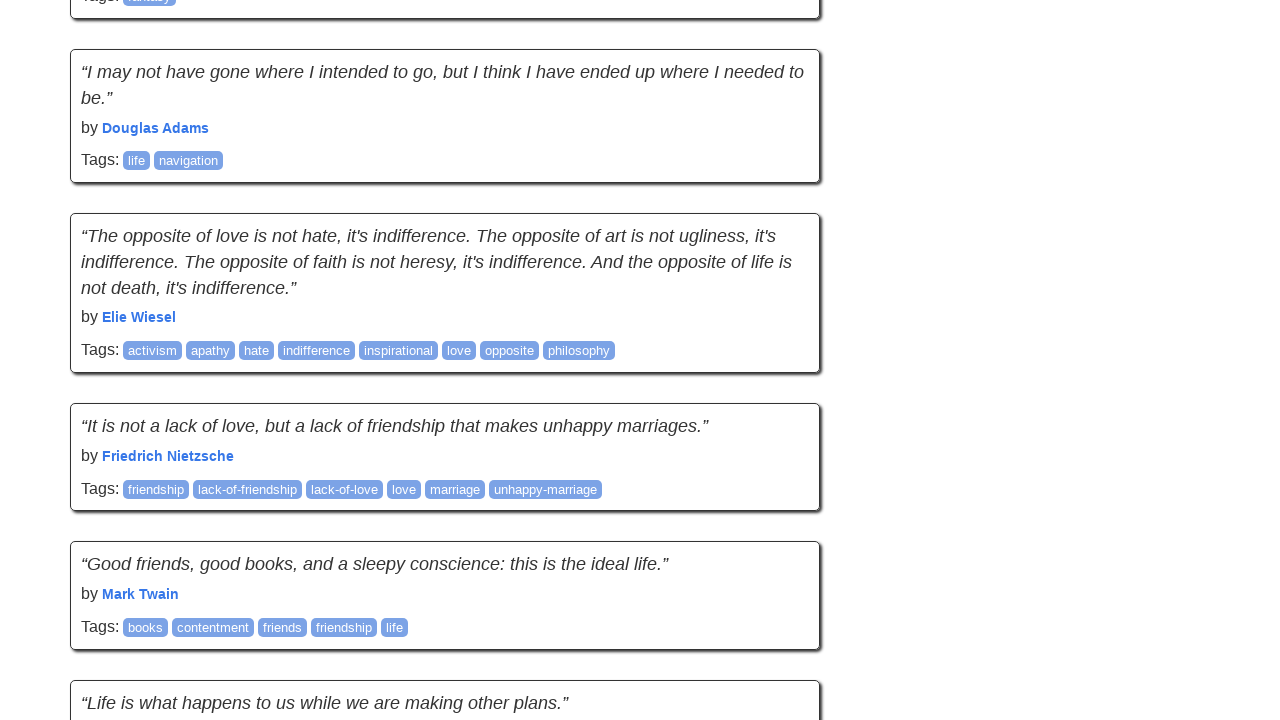

Recorded previous scroll position: 2736
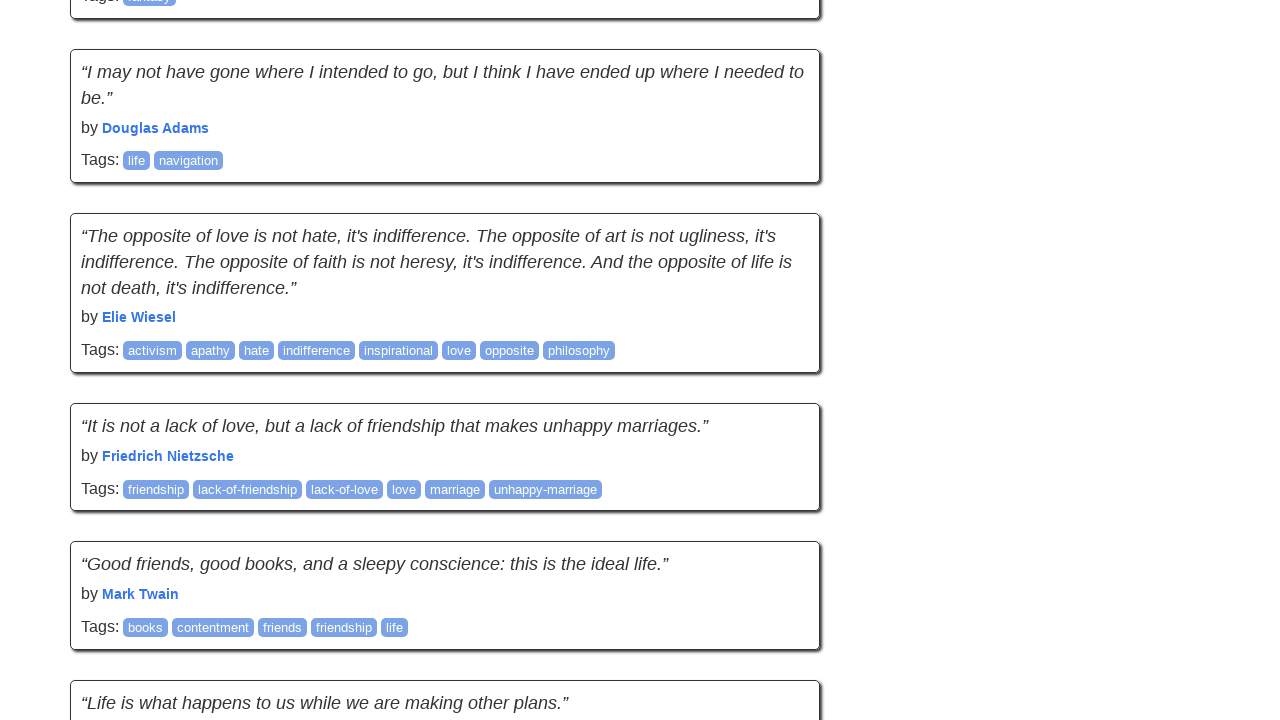

Recorded previous page height: 3554
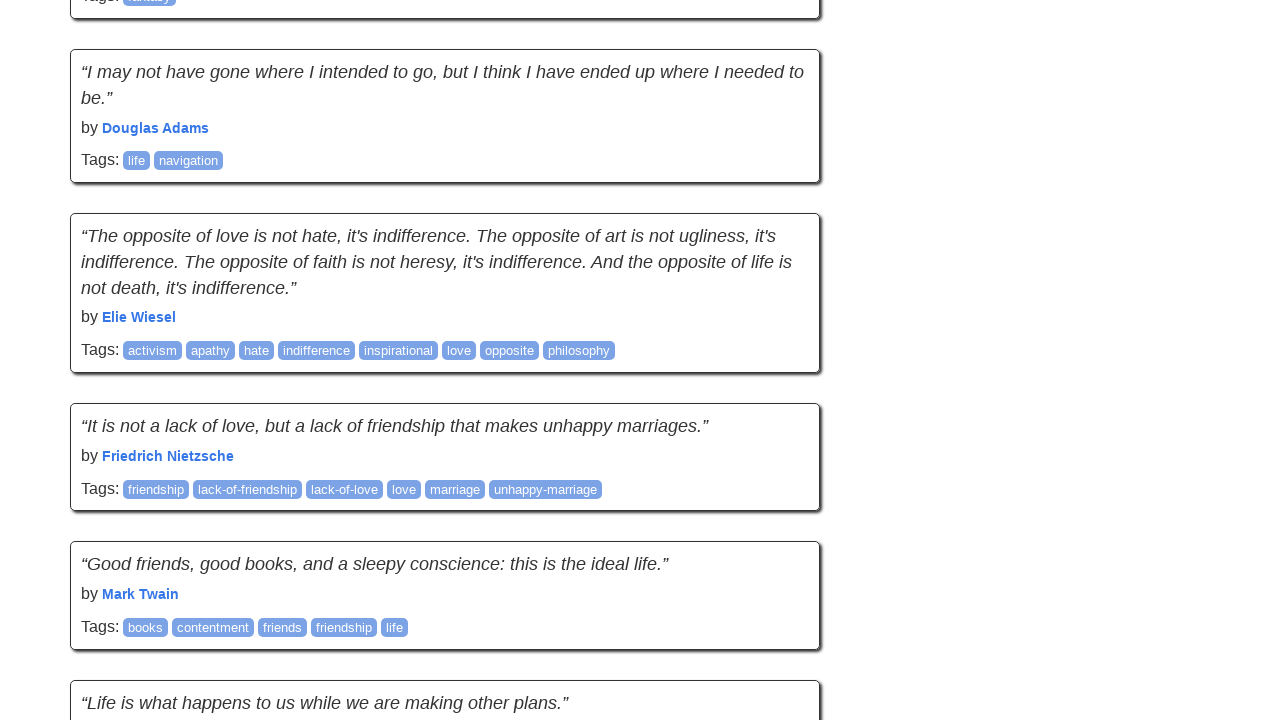

Scrolled down the page by 895 pixels
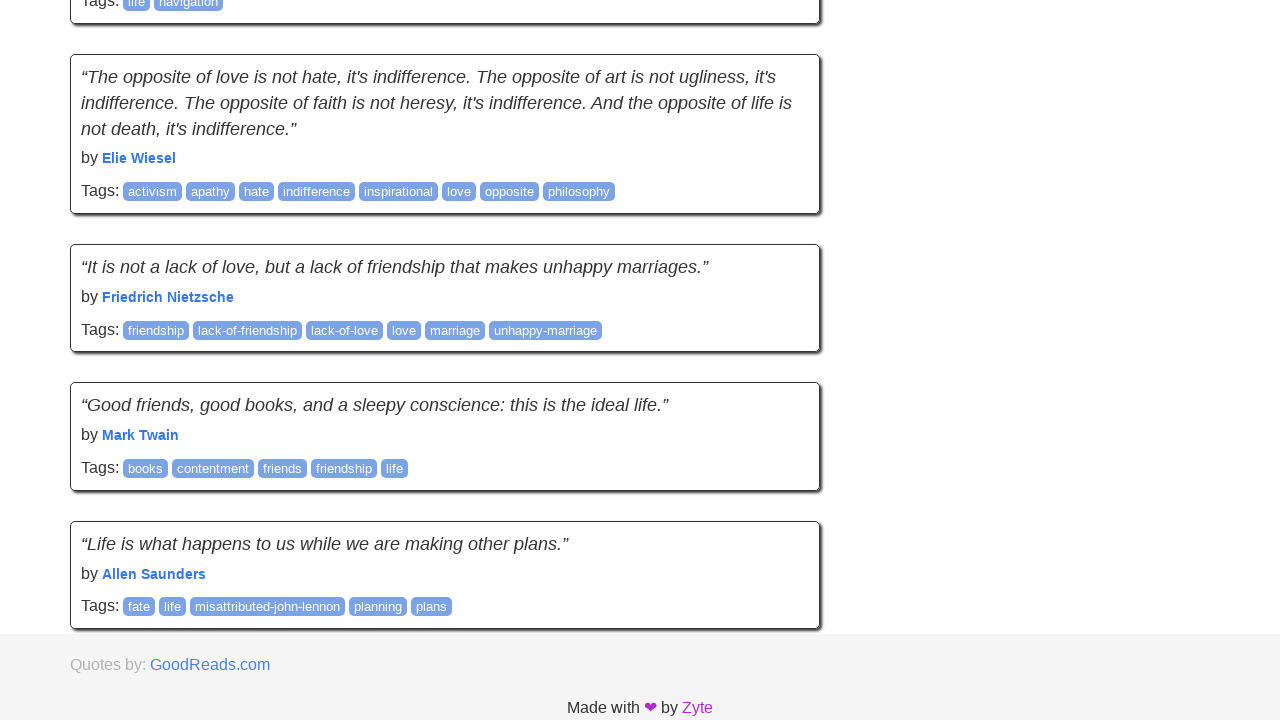

Waited 2 seconds for content to load
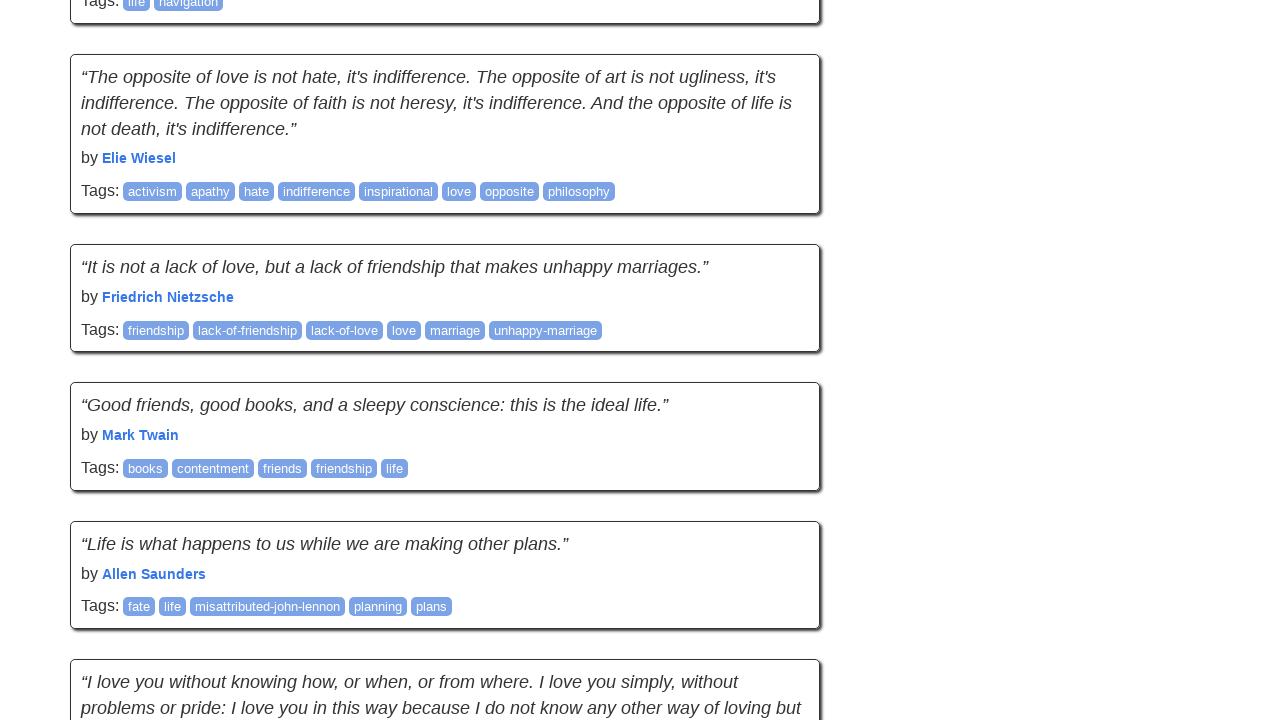

Recorded new scroll position: 2895
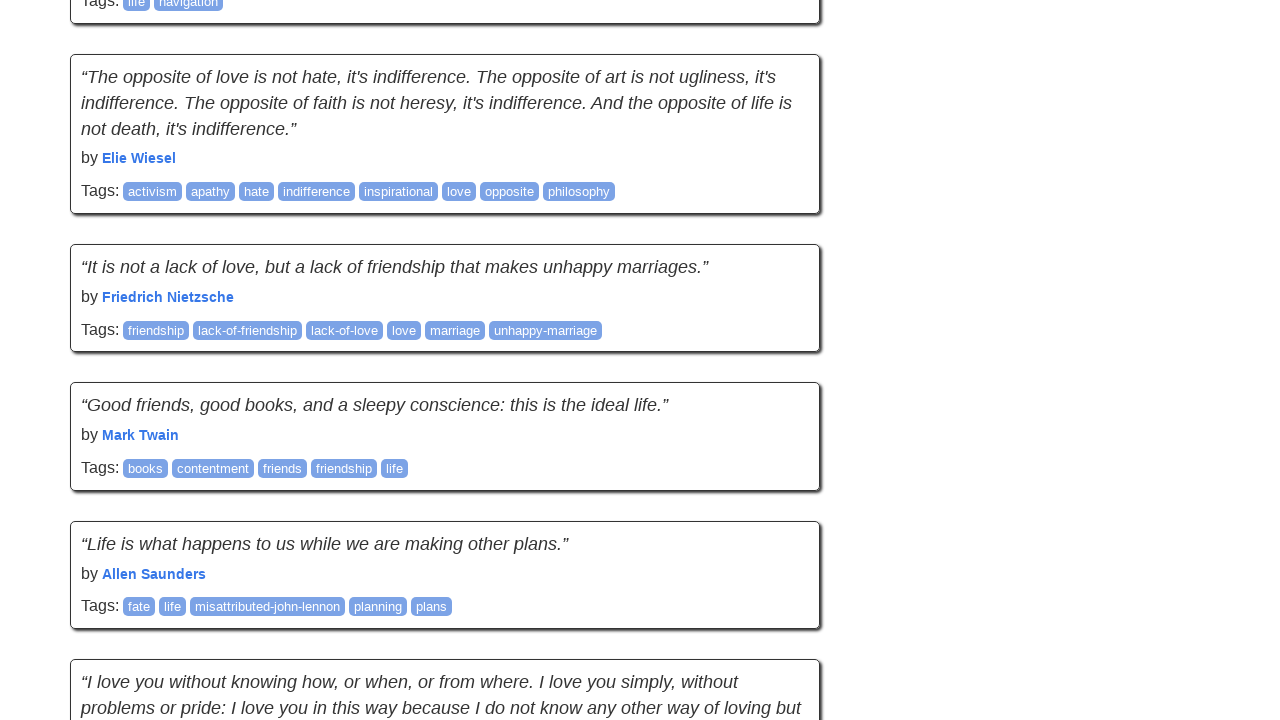

Recorded new page height: 5118
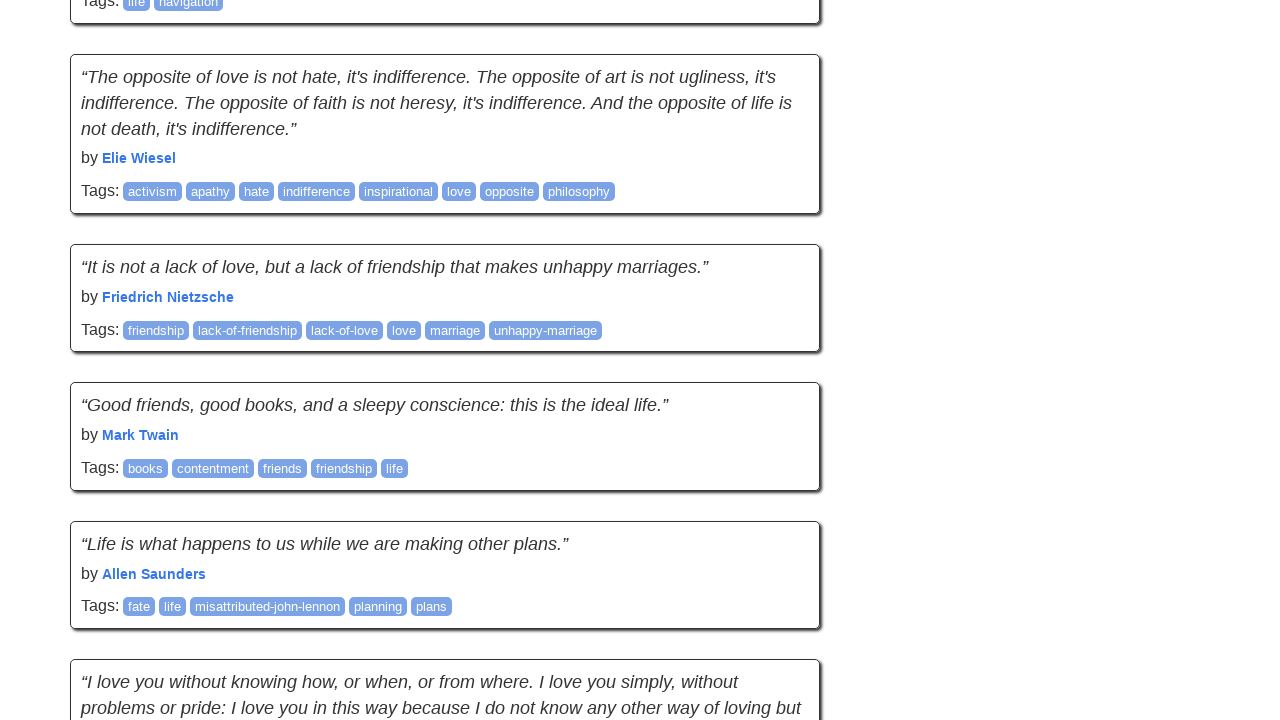

Scrolling attempt 5 of 20
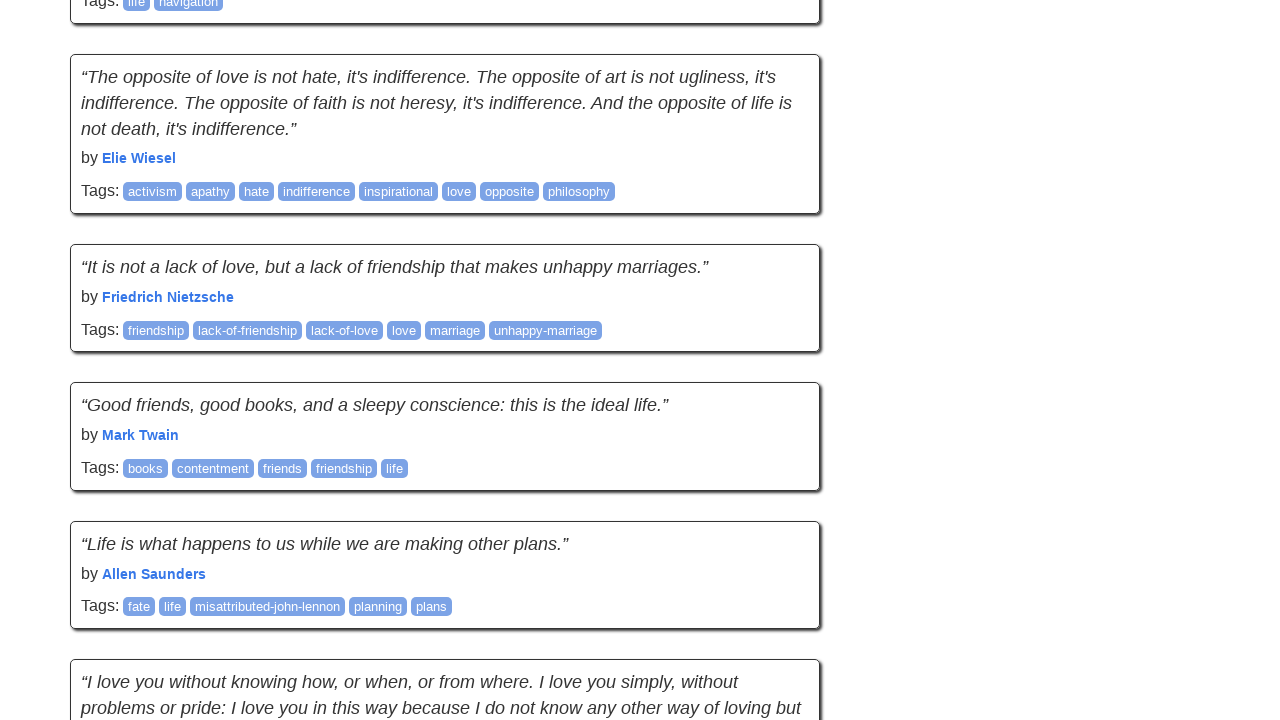

Counted quotes on page: 30
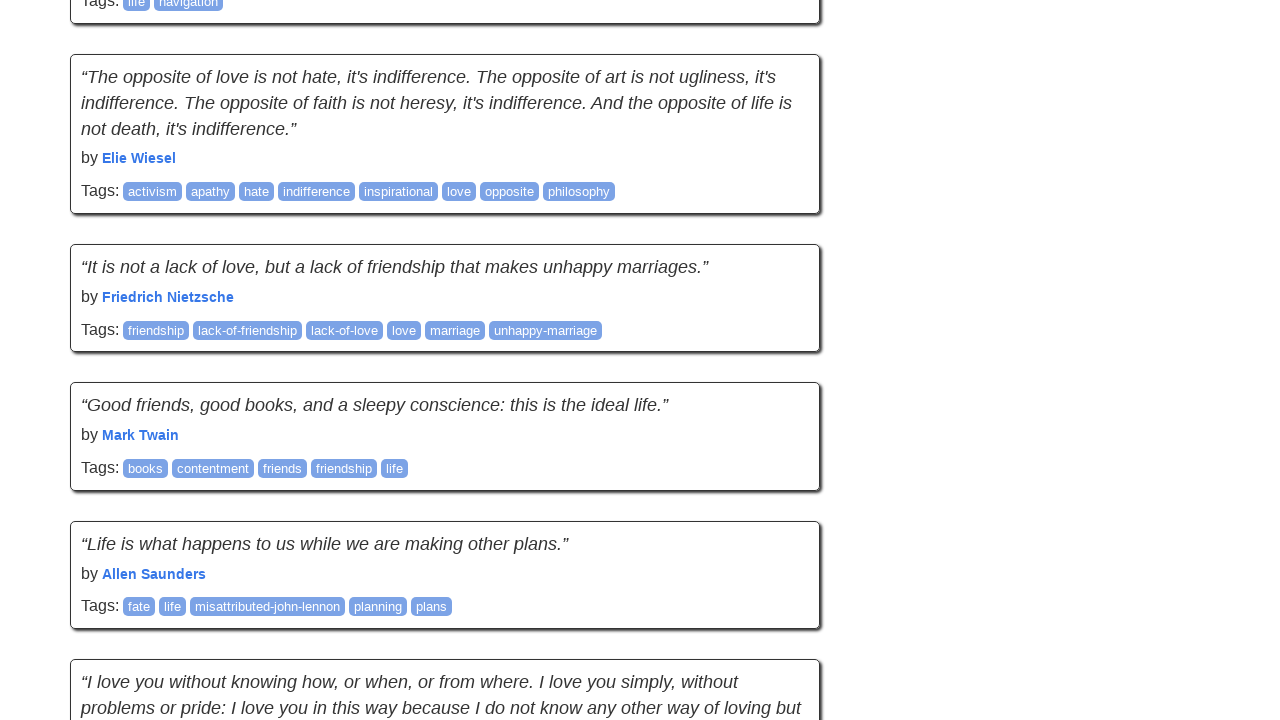

New quotes detected - reset fail counter
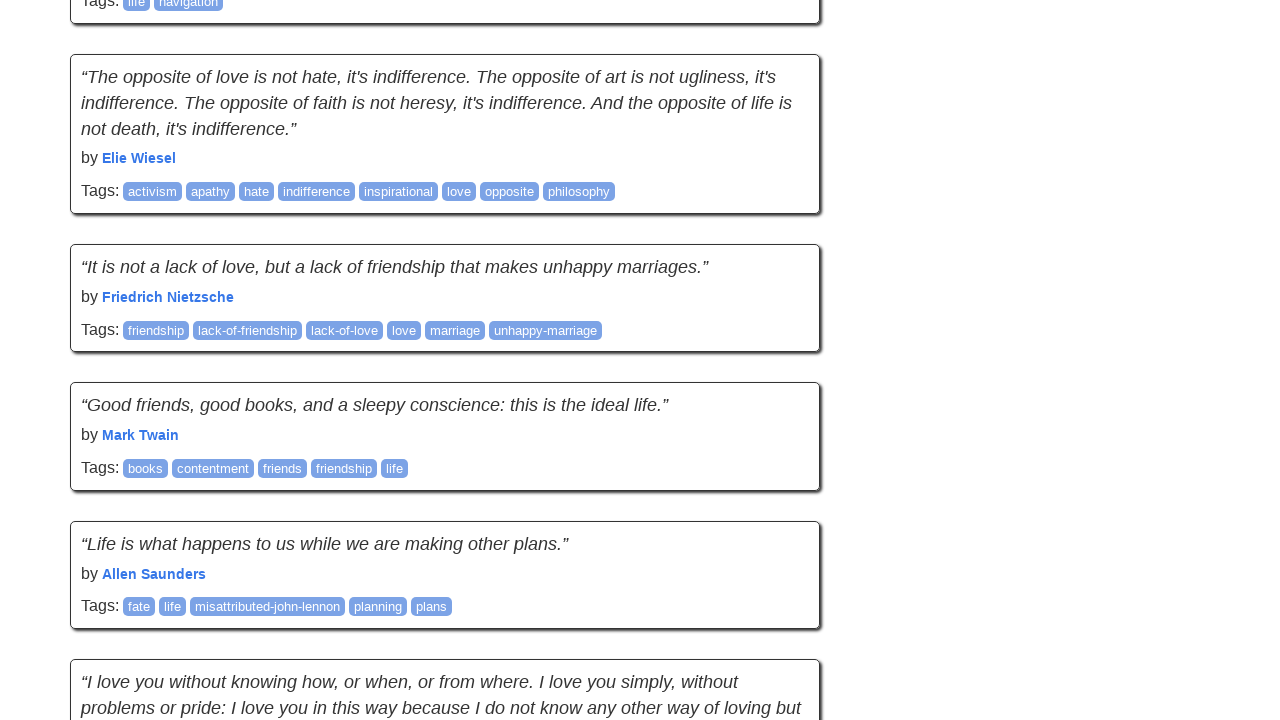

Network became idle
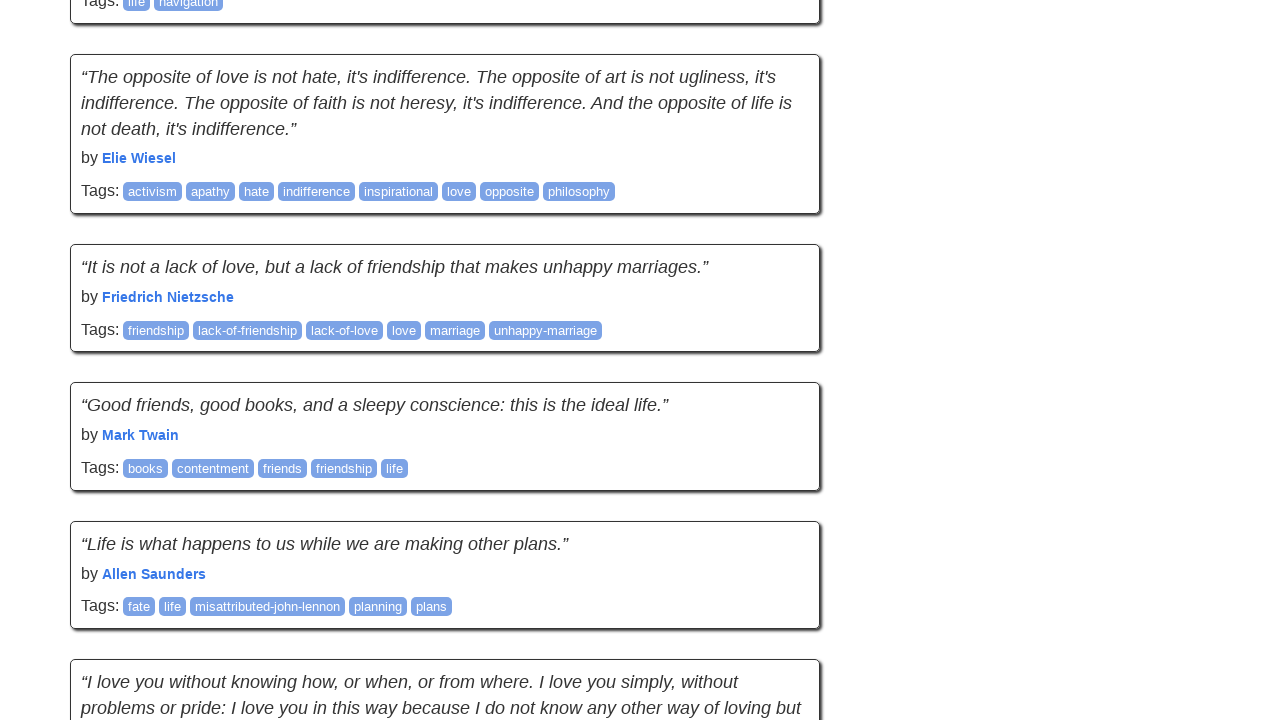

Recorded previous scroll position: 2895
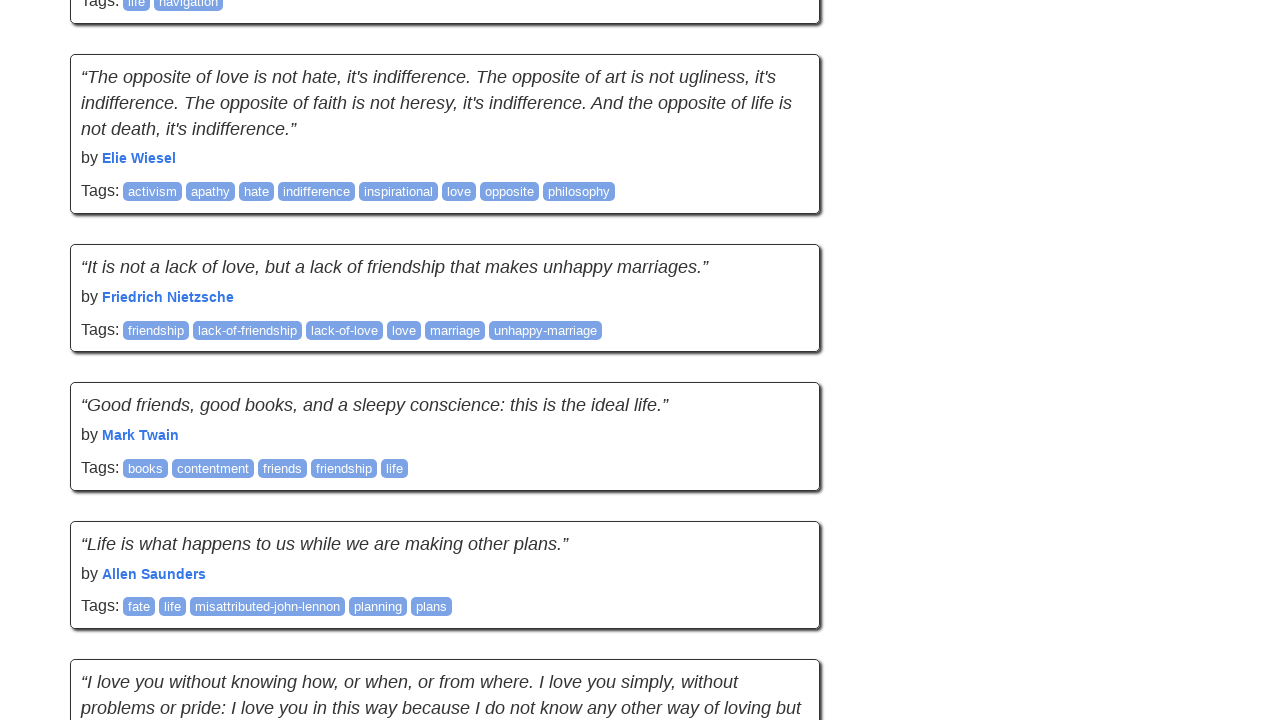

Recorded previous page height: 5118
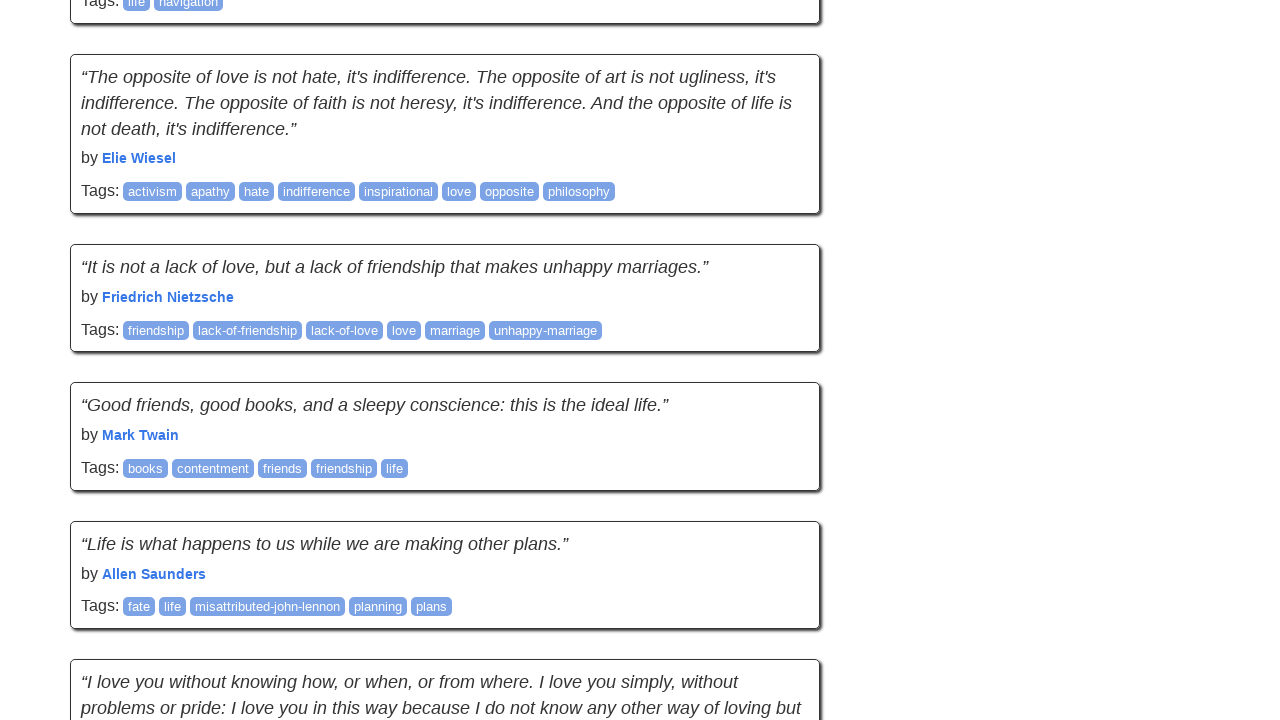

Scrolled down the page by 895 pixels
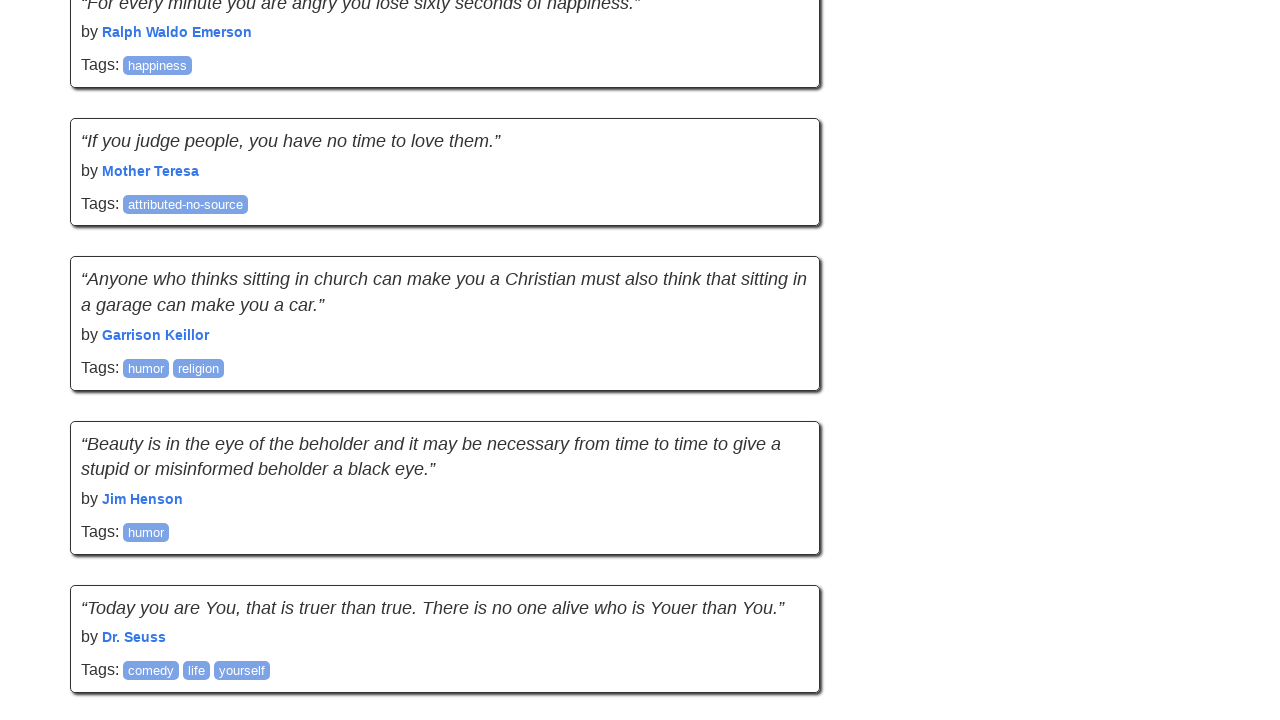

Waited 2 seconds for content to load
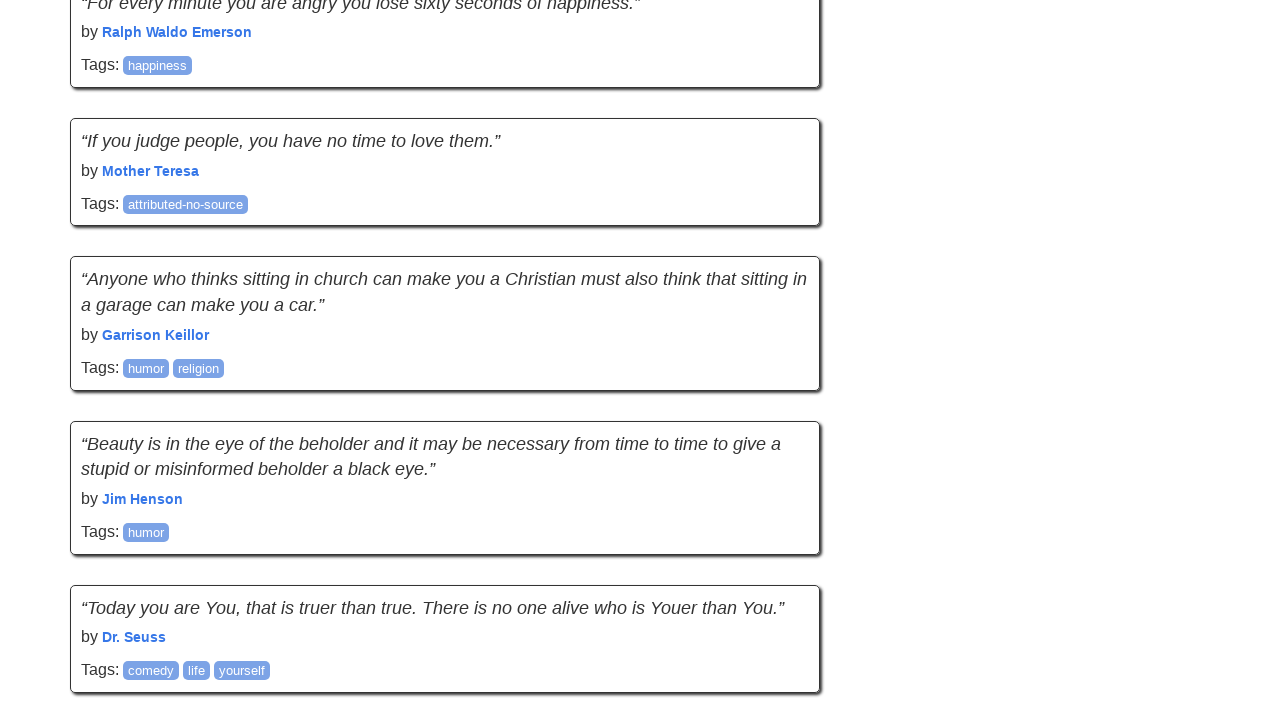

Recorded new scroll position: 3790
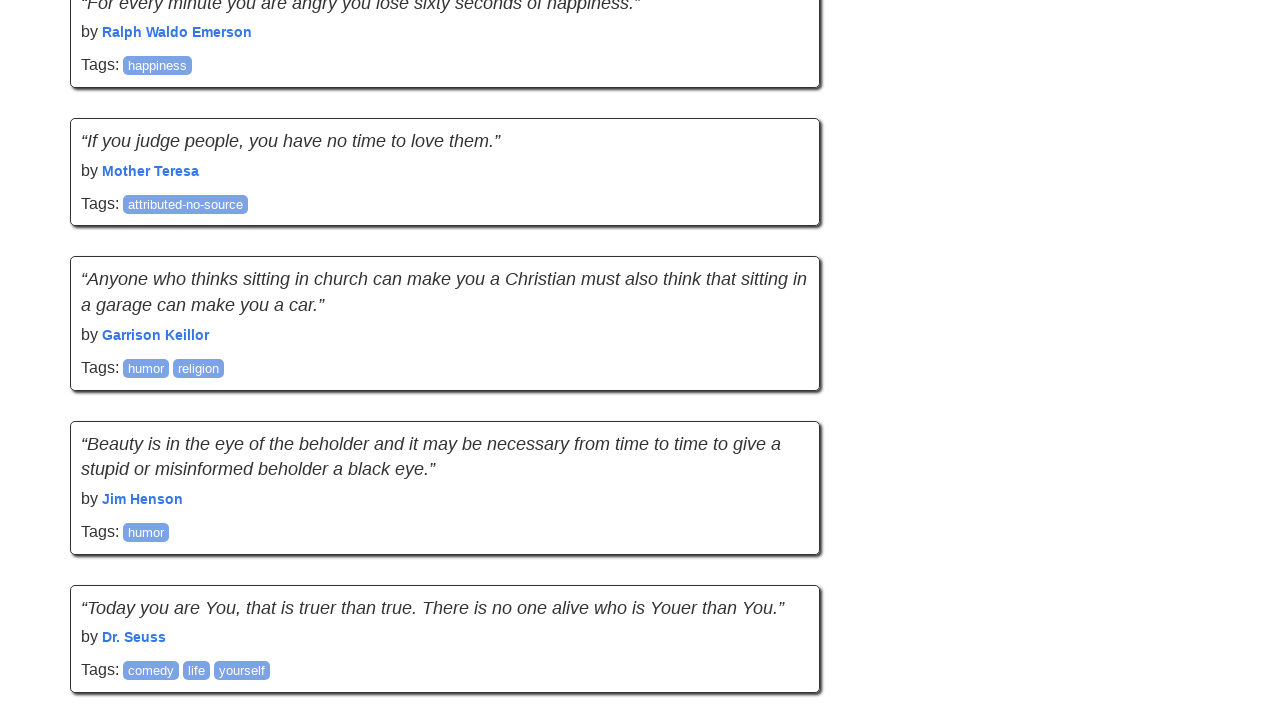

Recorded new page height: 5118
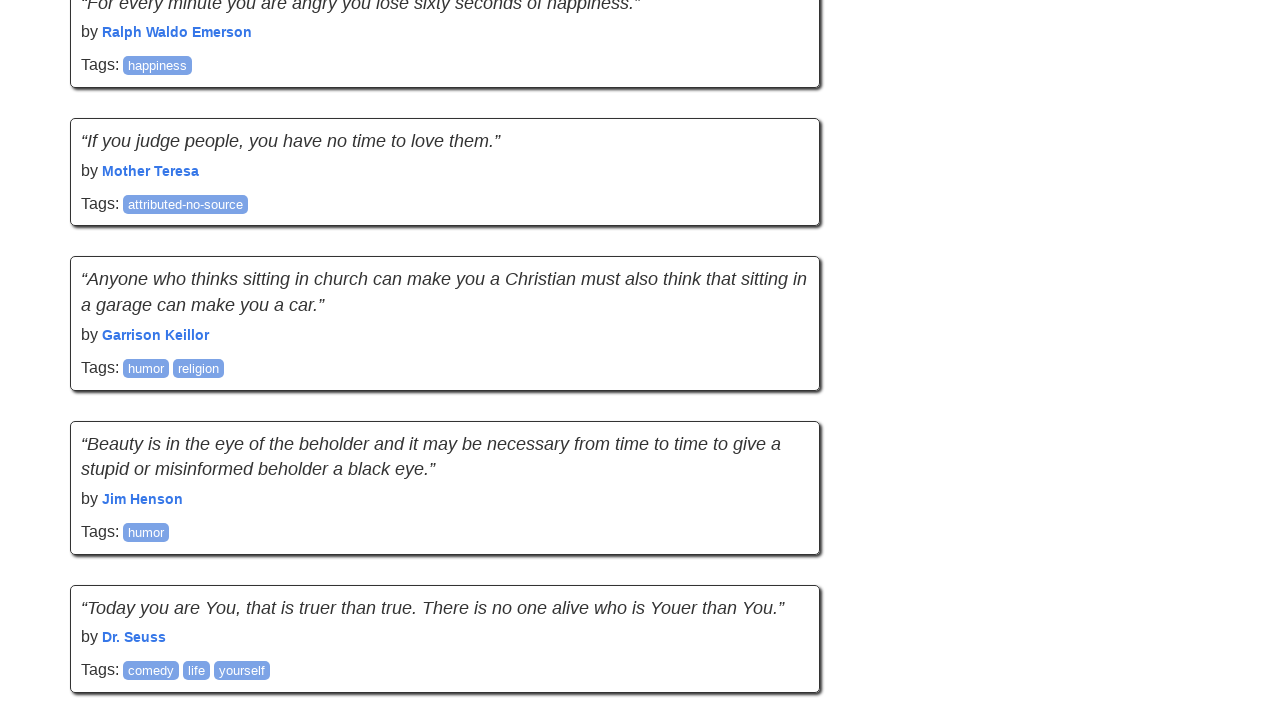

Scrolling attempt 6 of 20
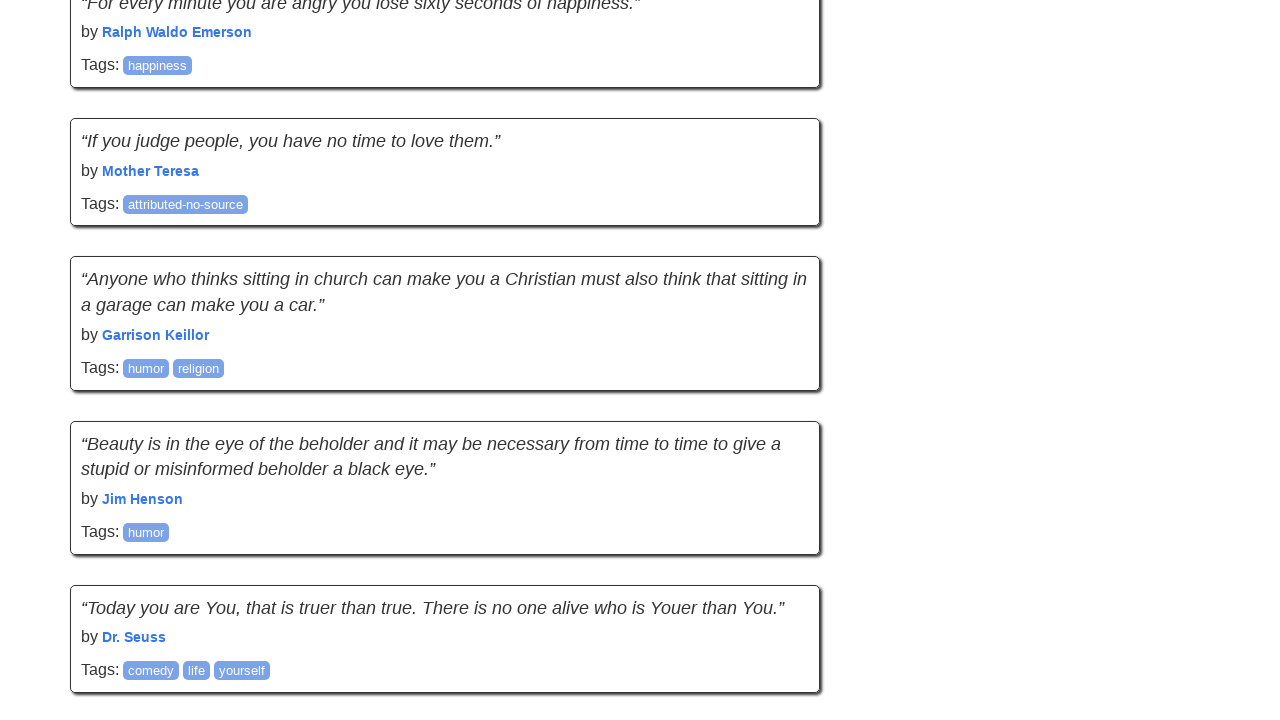

Counted quotes on page: 30
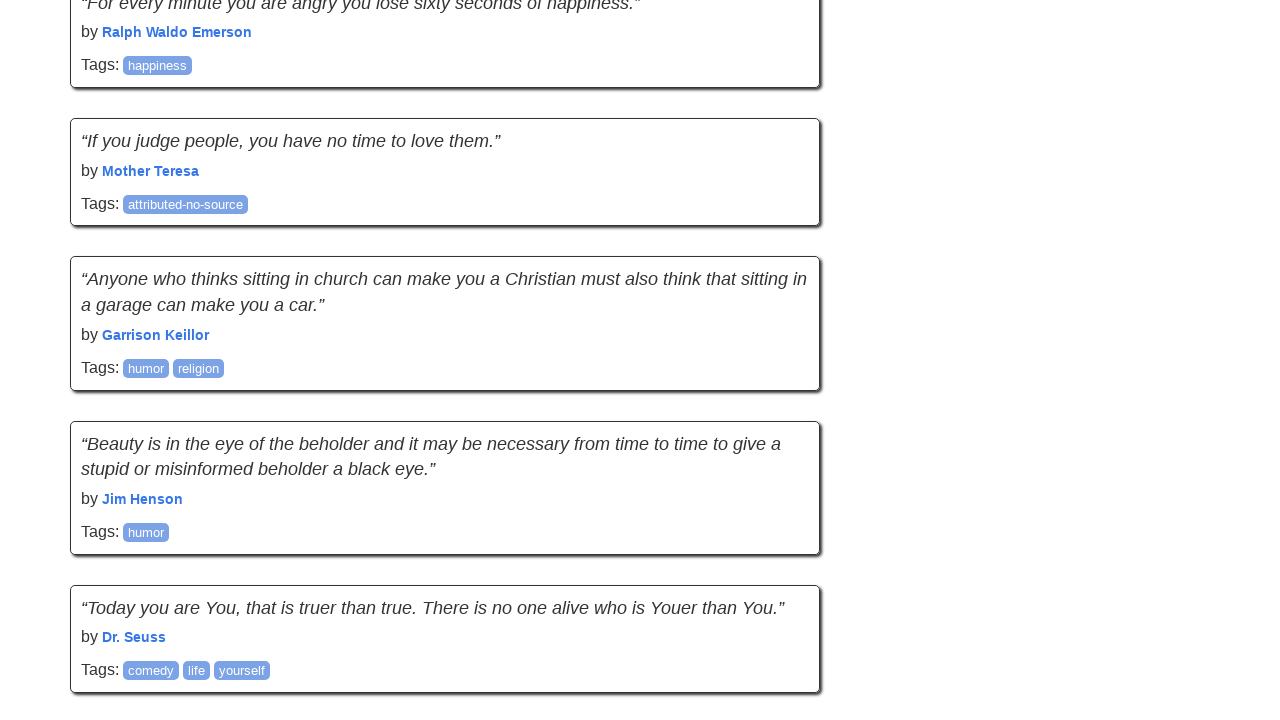

No new quotes loaded - fail count: 1
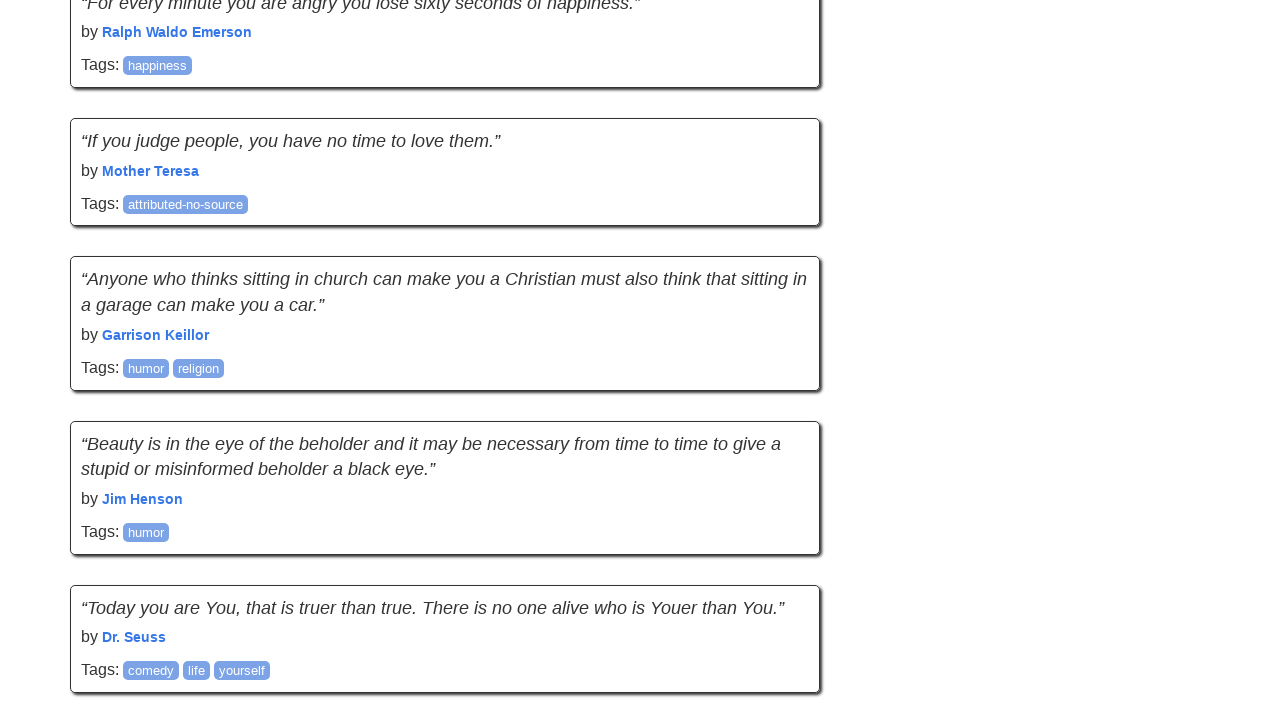

Network became idle
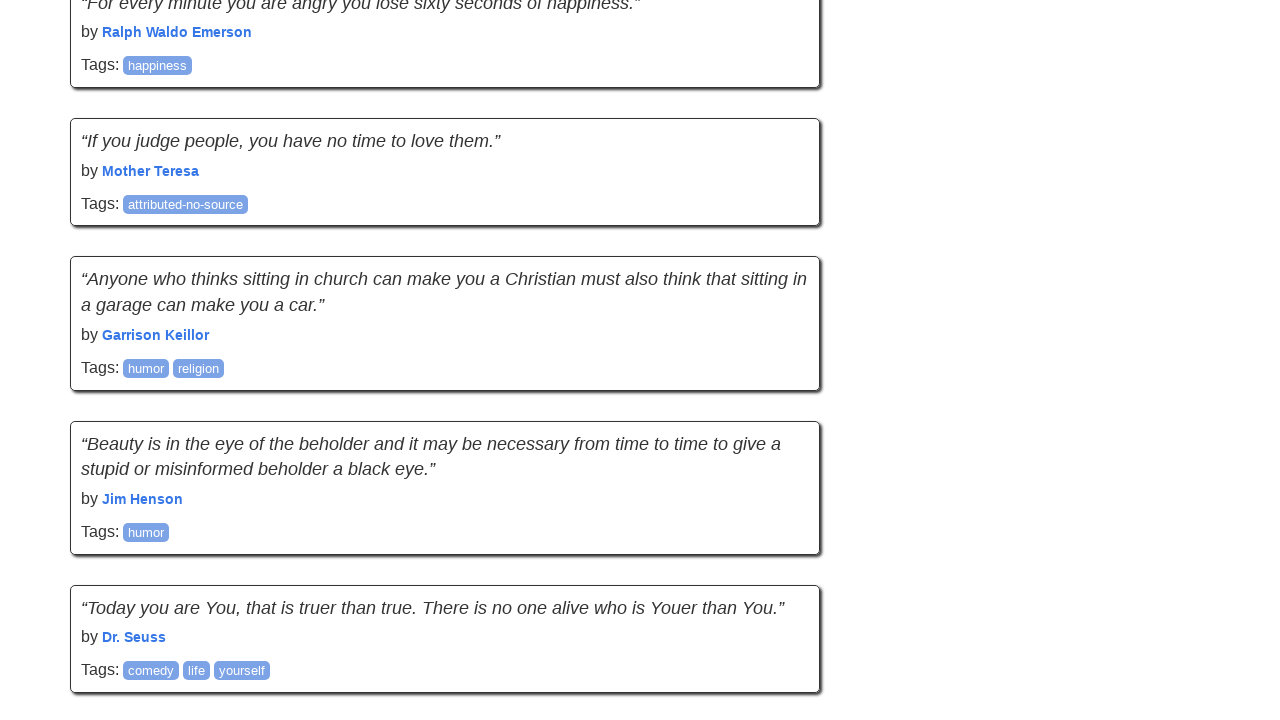

Recorded previous scroll position: 3790
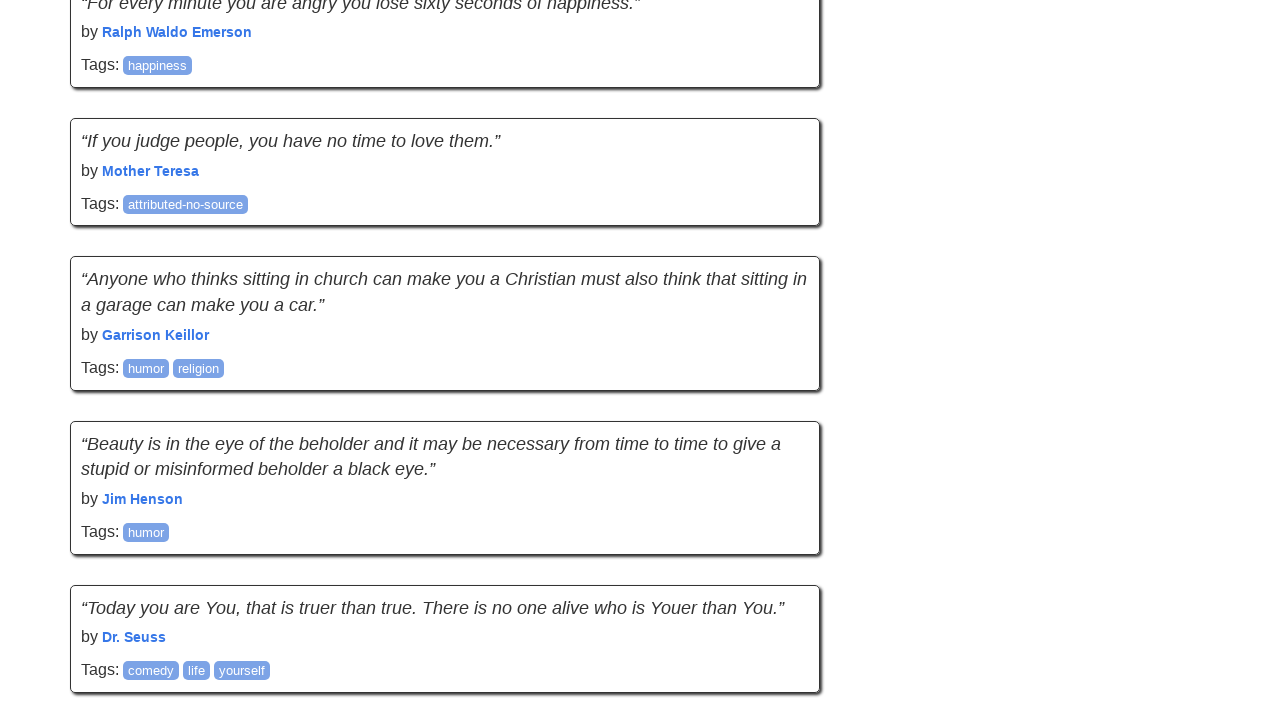

Recorded previous page height: 5118
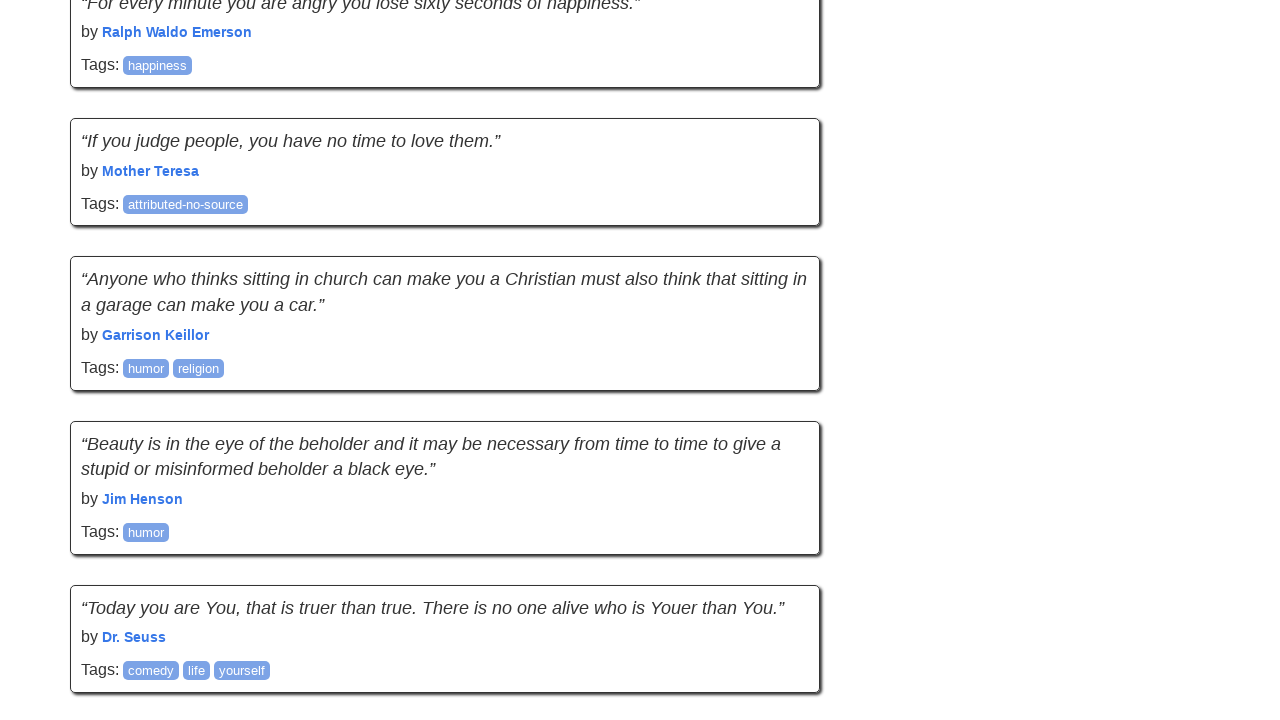

Scrolled down the page by 895 pixels
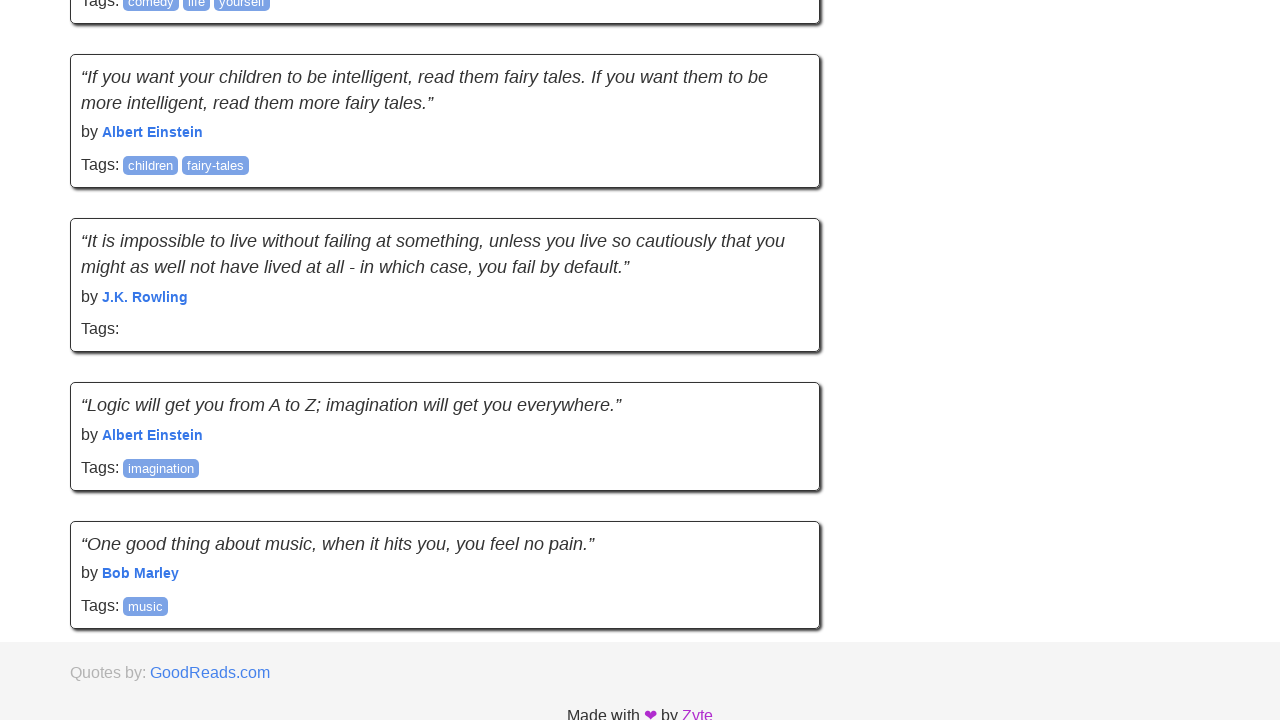

Waited 2 seconds for content to load
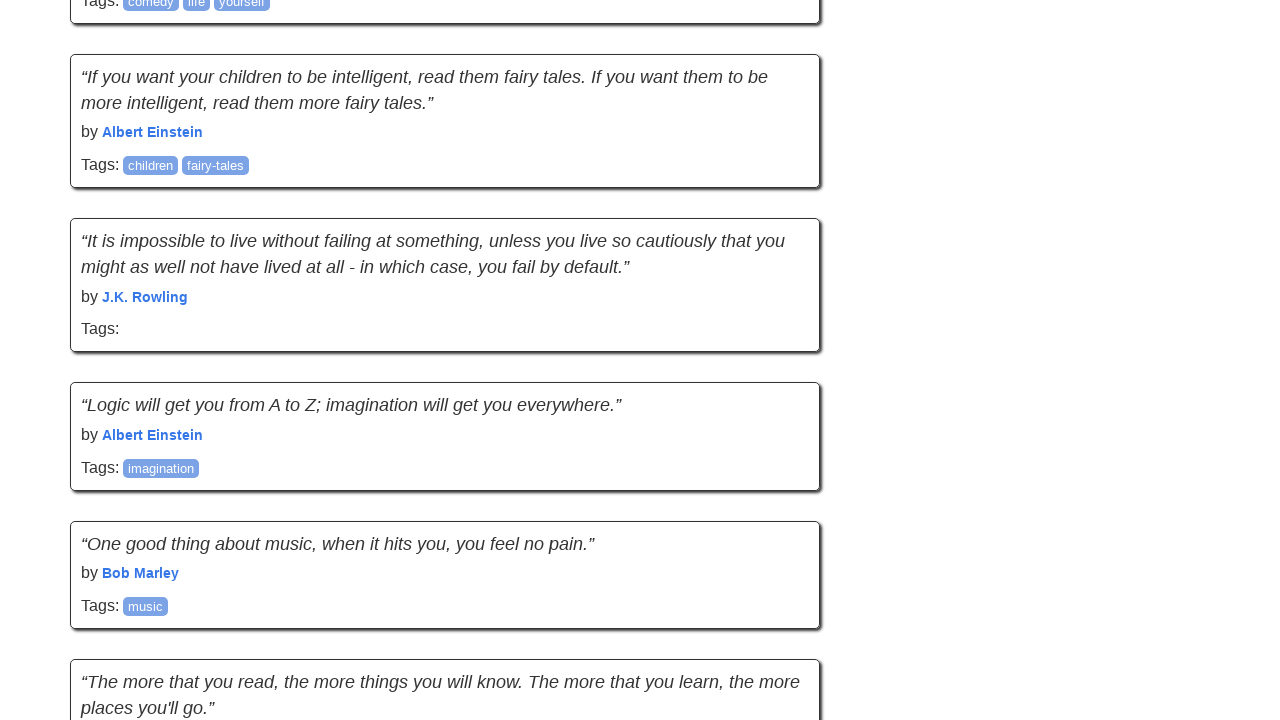

Recorded new scroll position: 4459
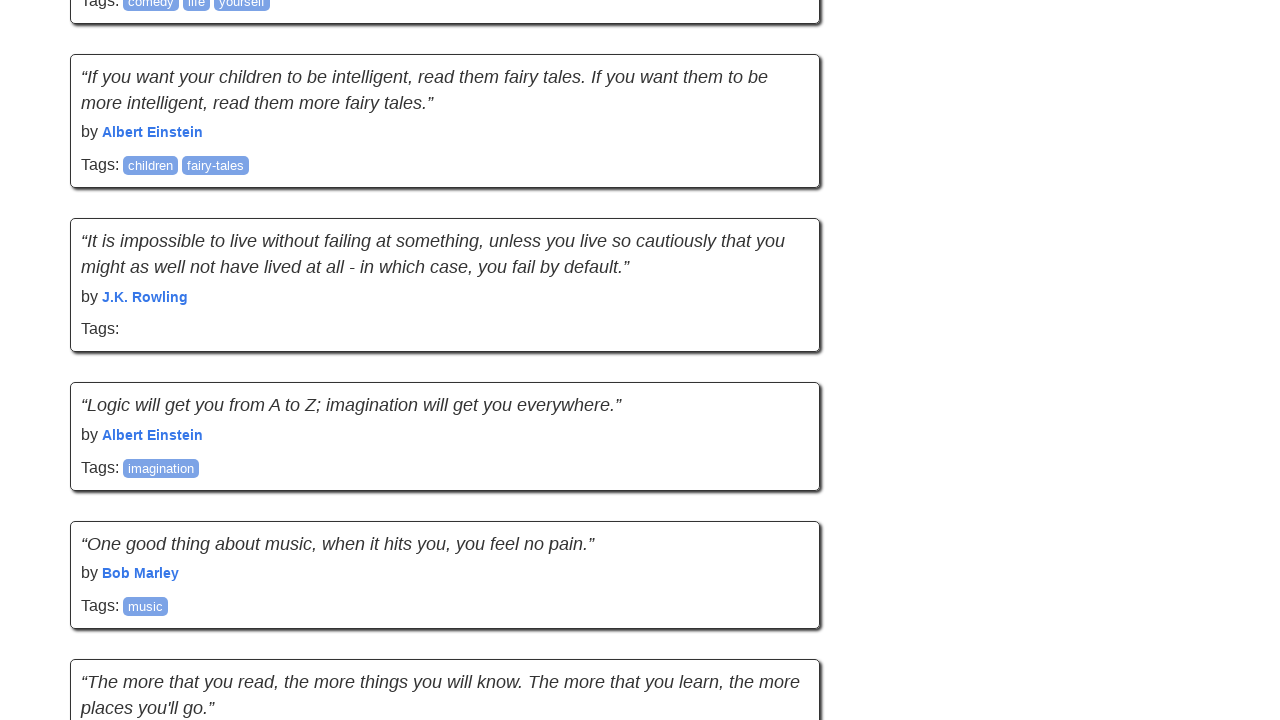

Recorded new page height: 6553
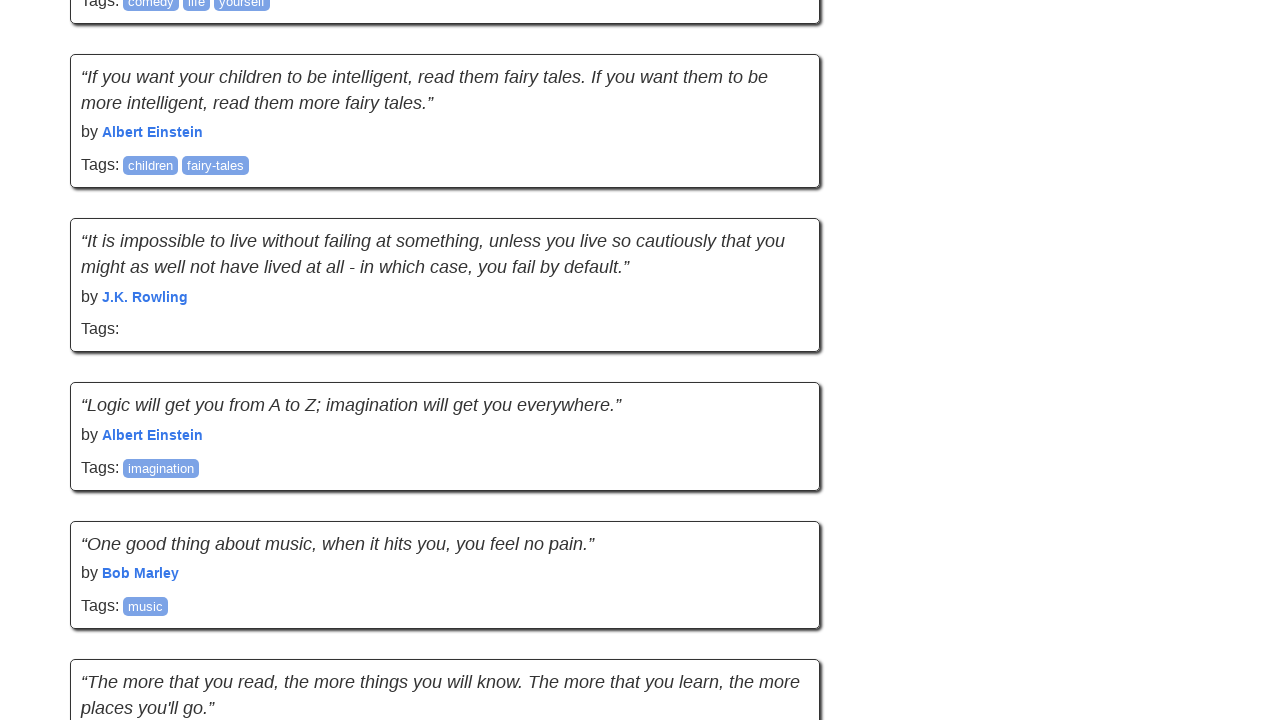

Scrolling attempt 7 of 20
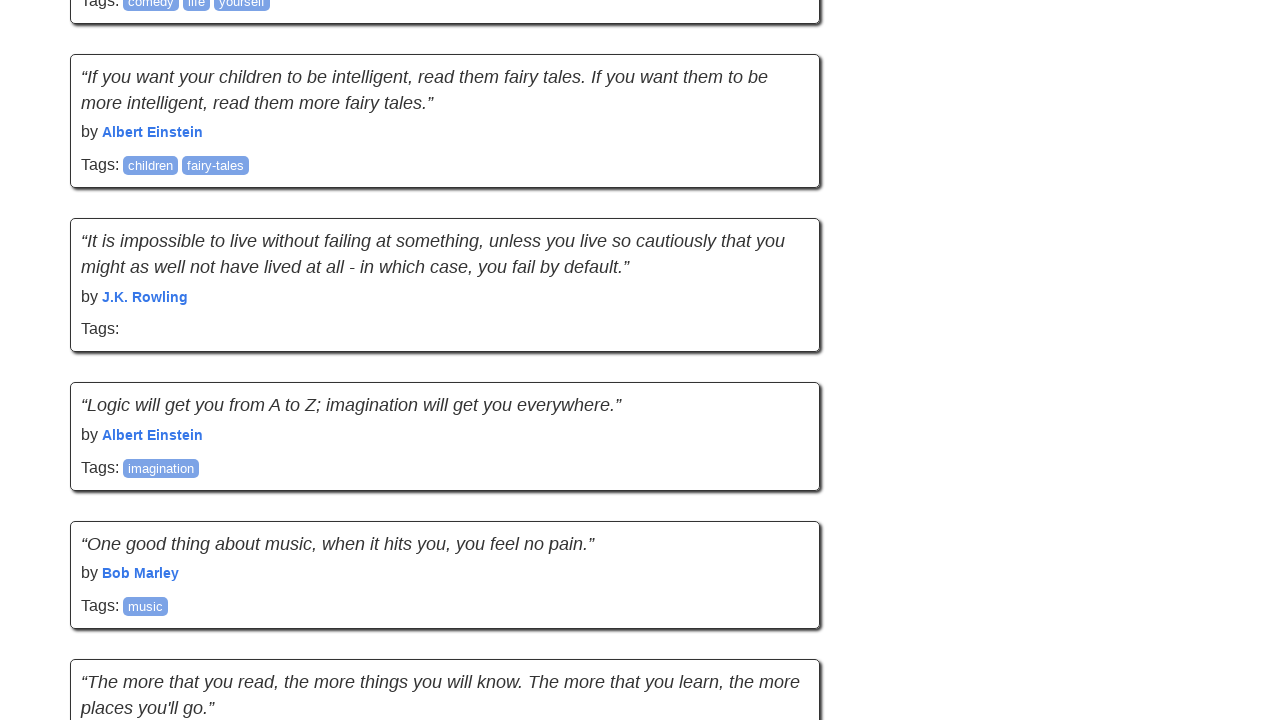

Counted quotes on page: 40
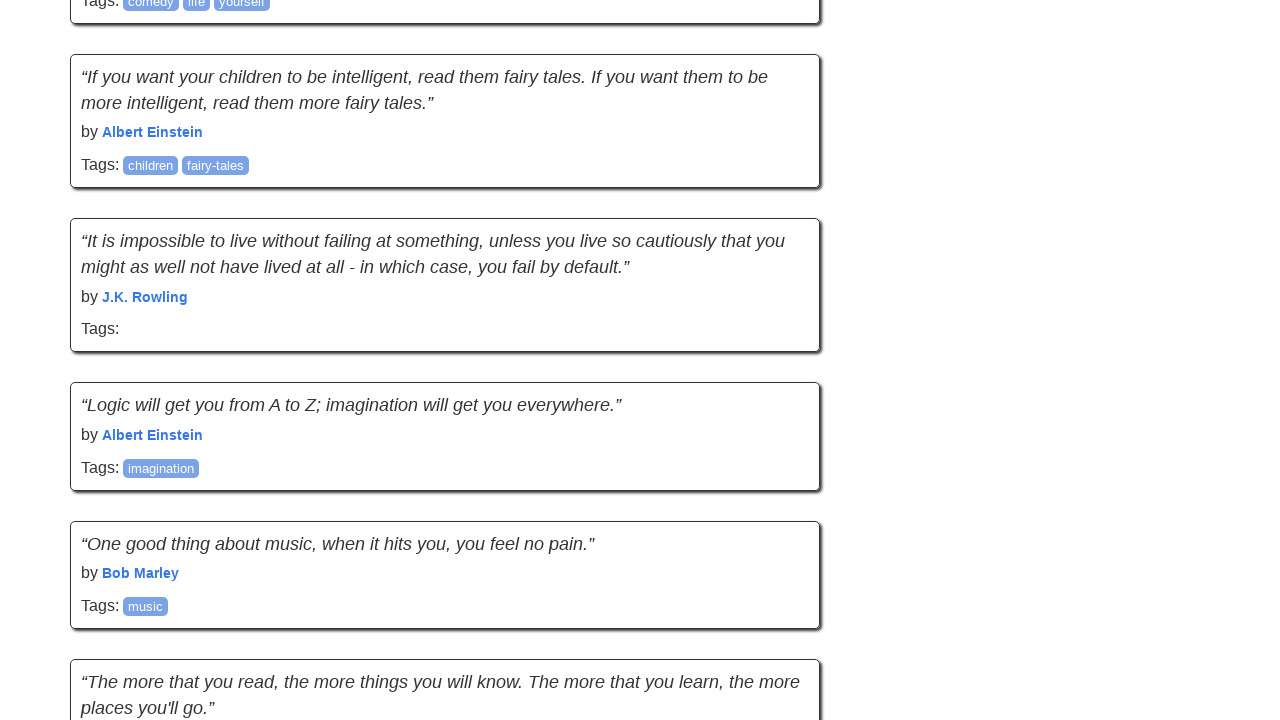

New quotes detected - reset fail counter
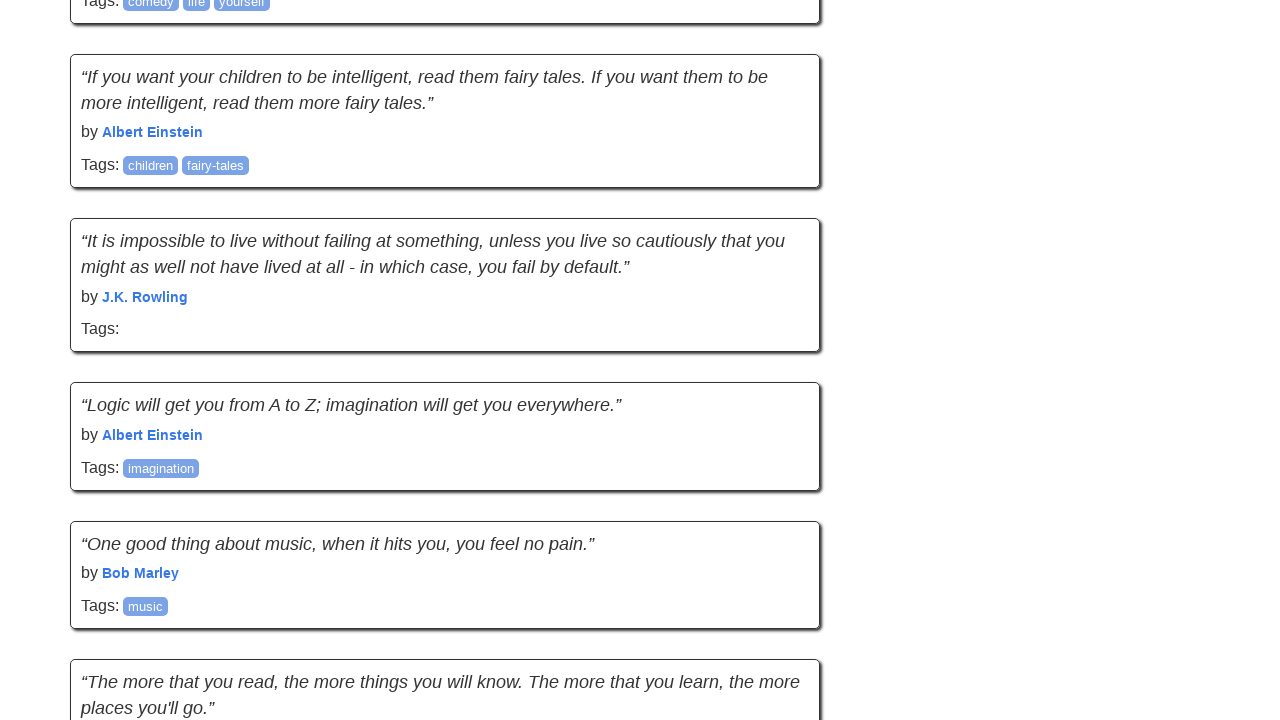

Network became idle
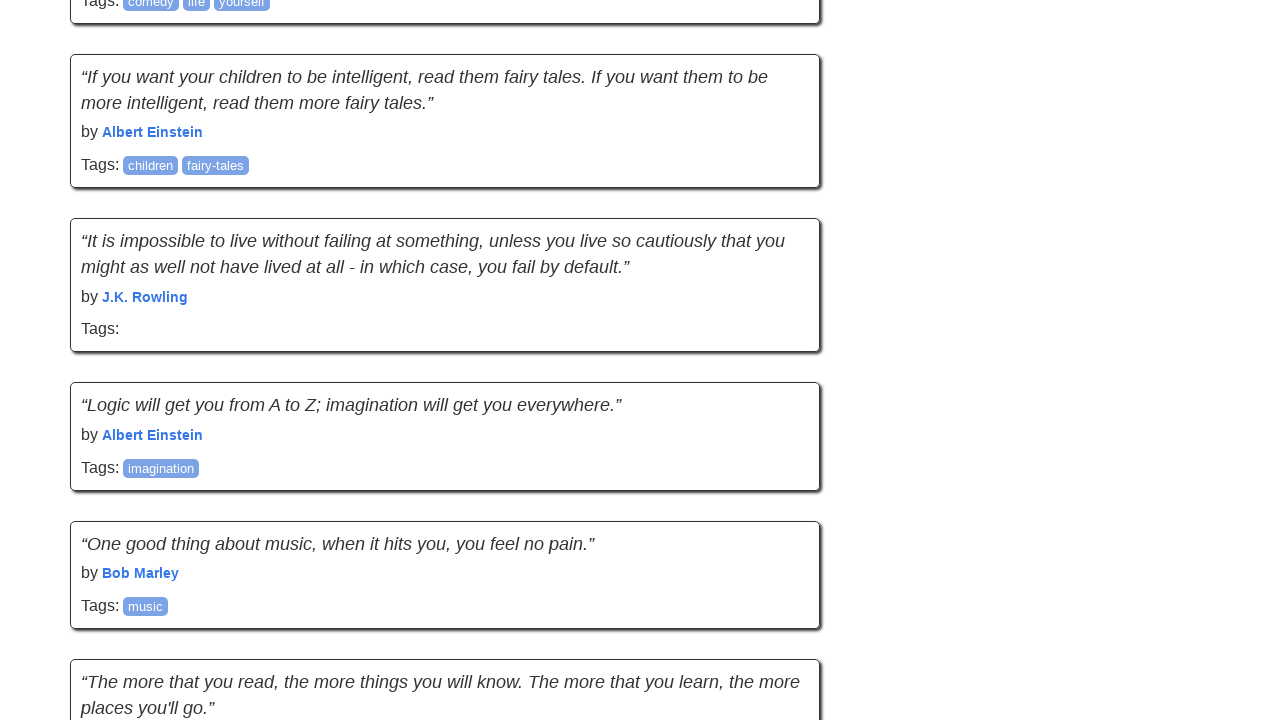

Recorded previous scroll position: 4459
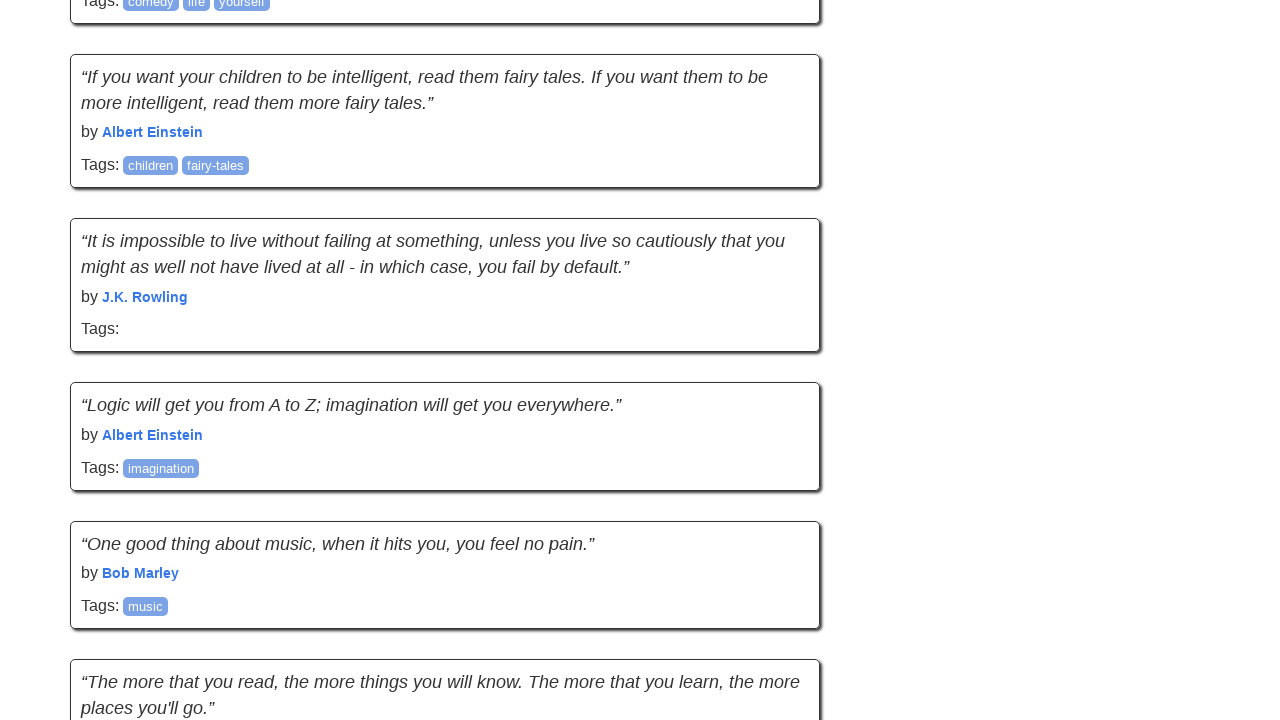

Recorded previous page height: 6553
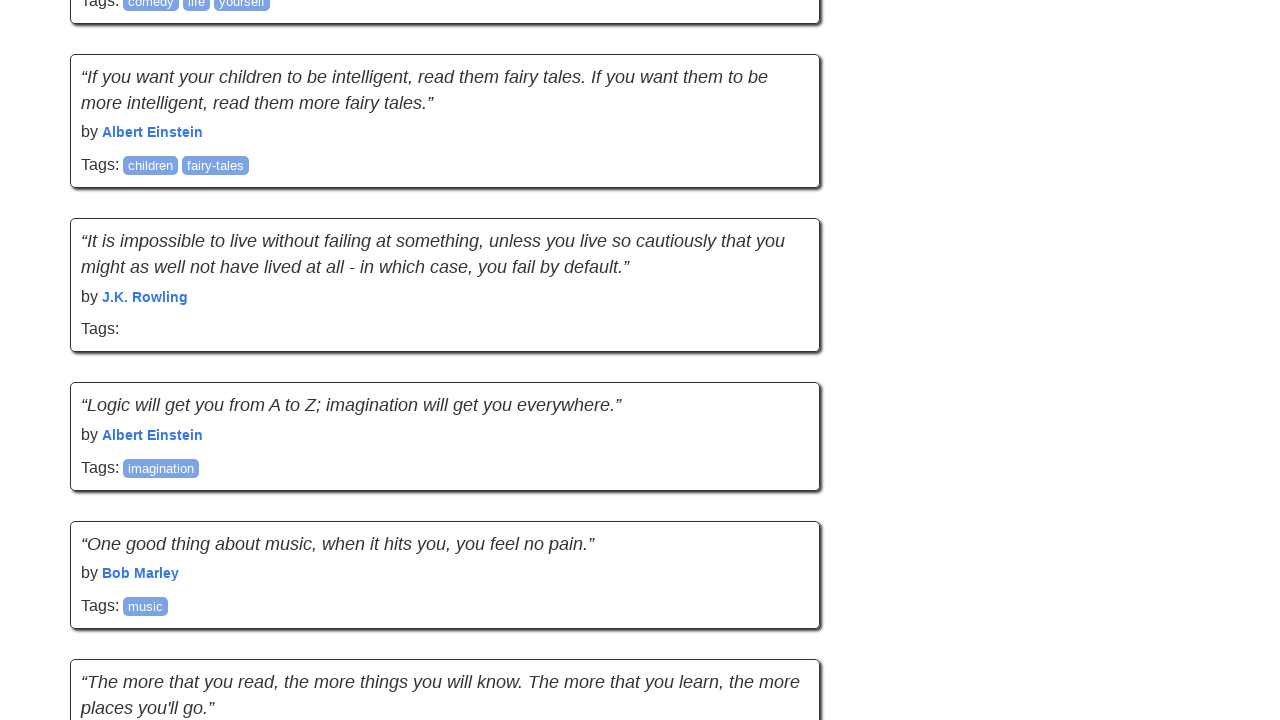

Scrolled down the page by 895 pixels
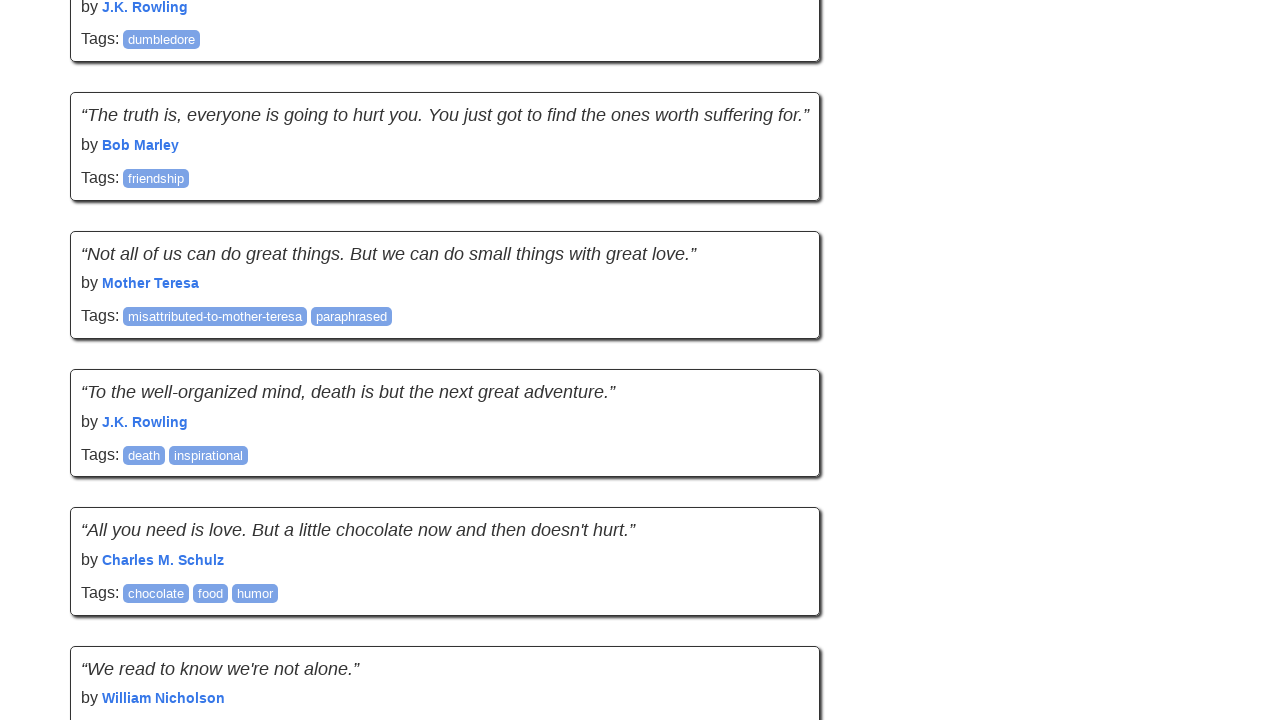

Waited 2 seconds for content to load
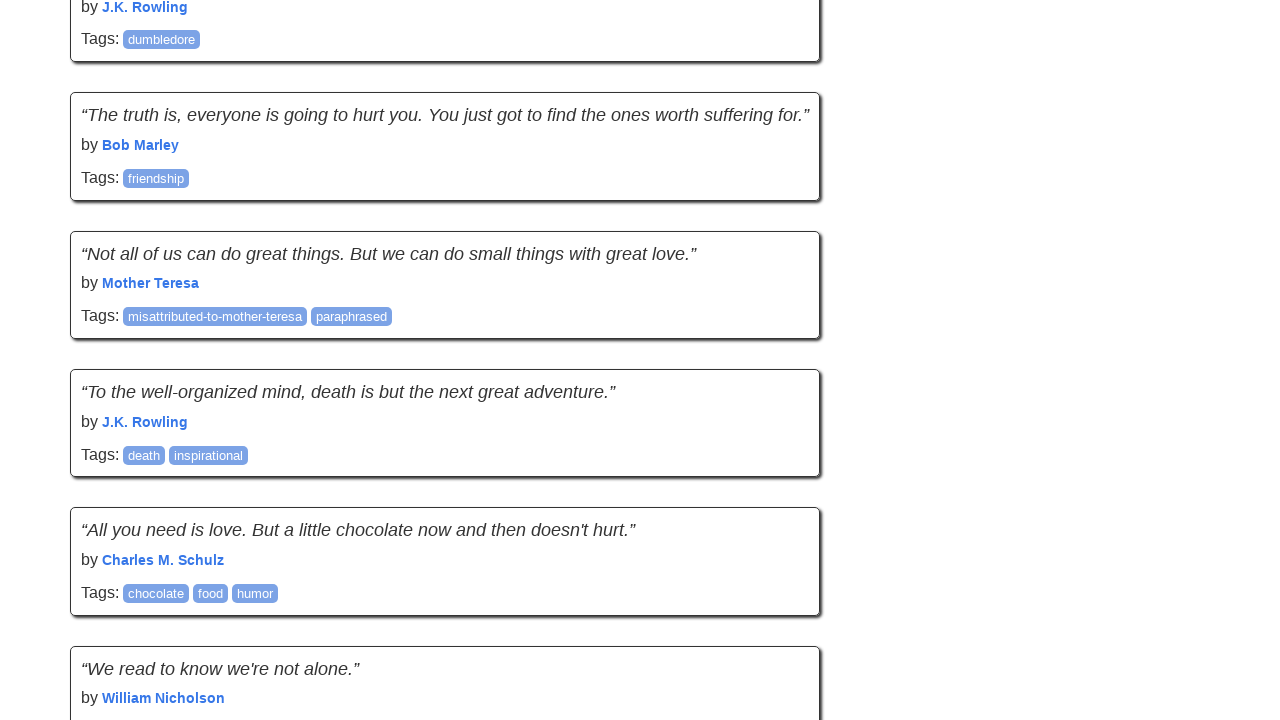

Recorded new scroll position: 5354
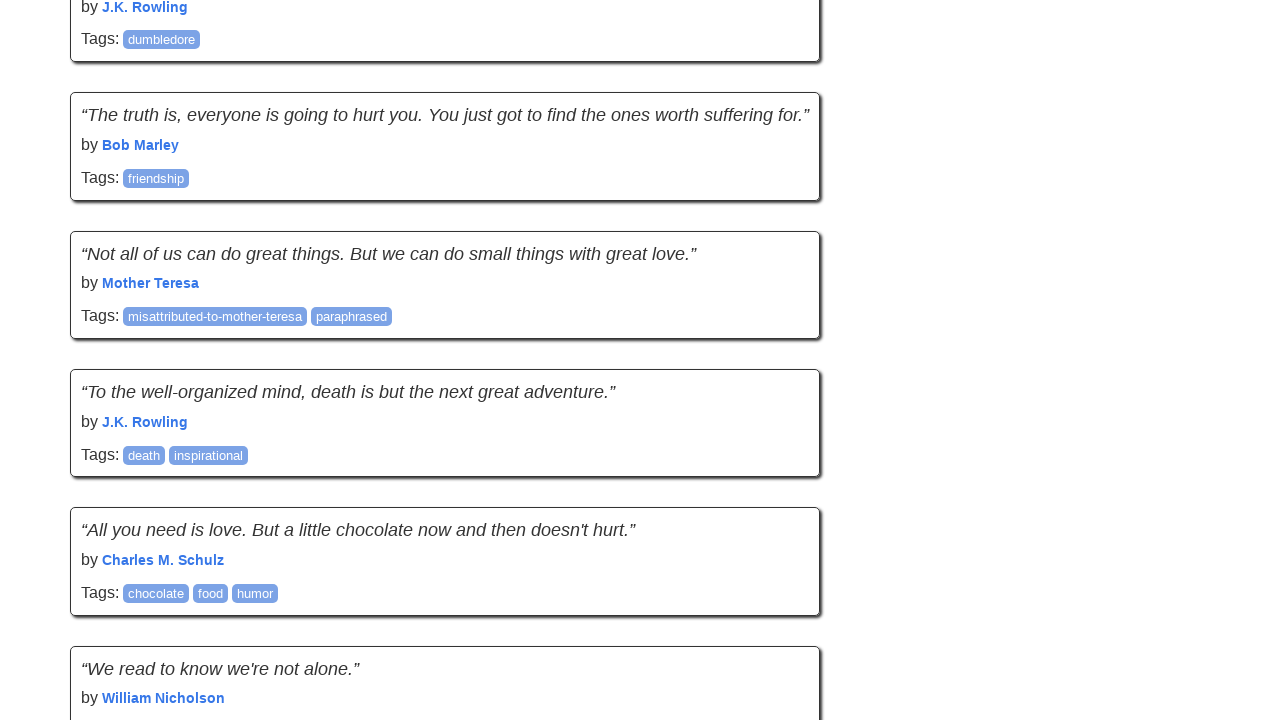

Recorded new page height: 6553
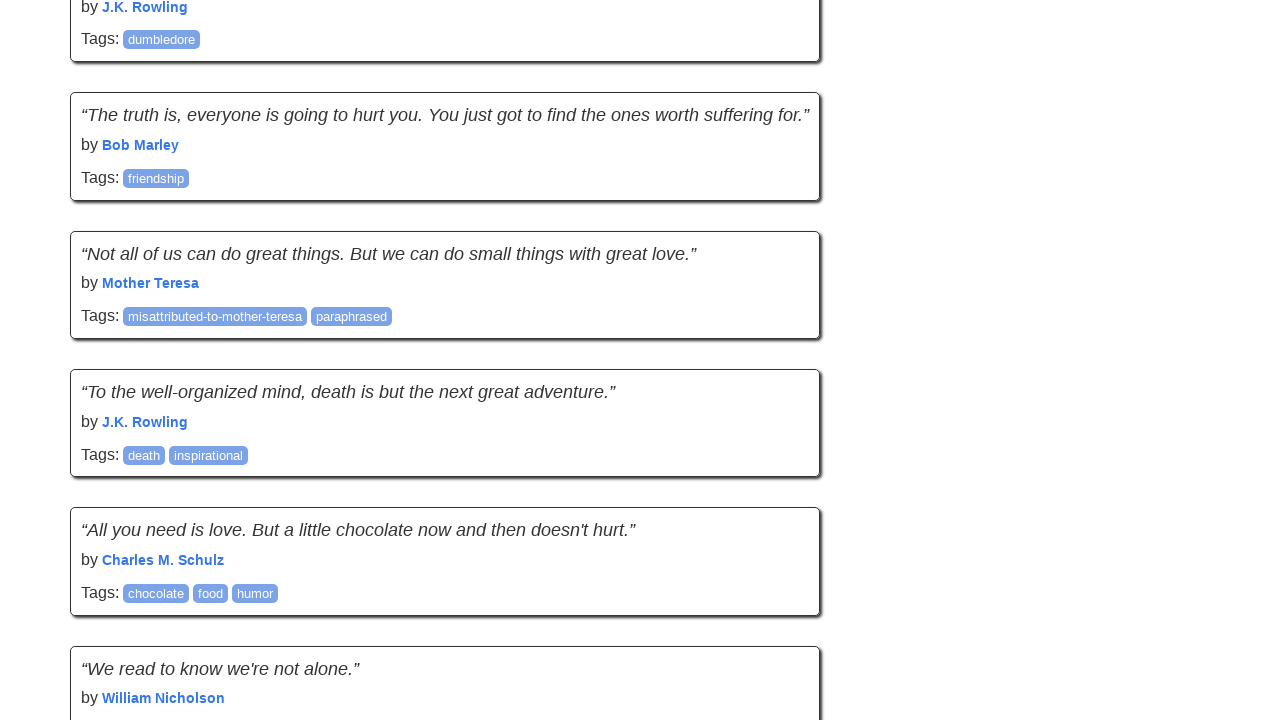

Scrolling attempt 8 of 20
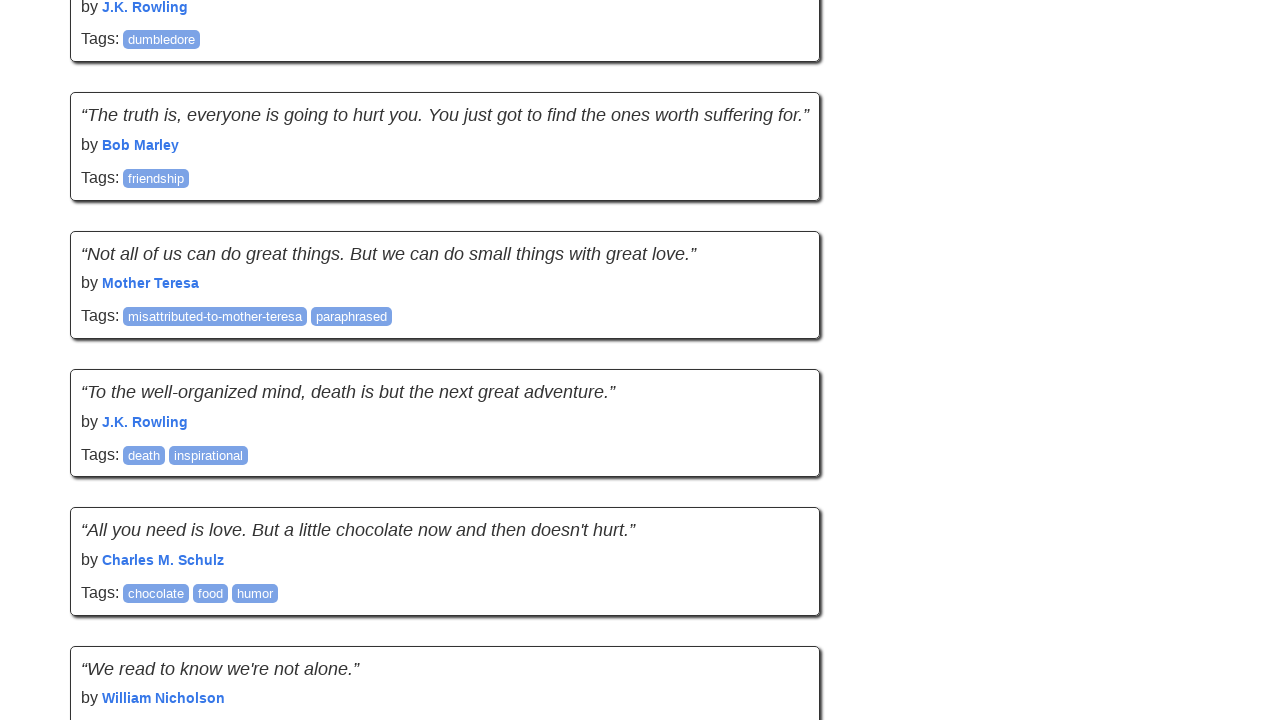

Counted quotes on page: 40
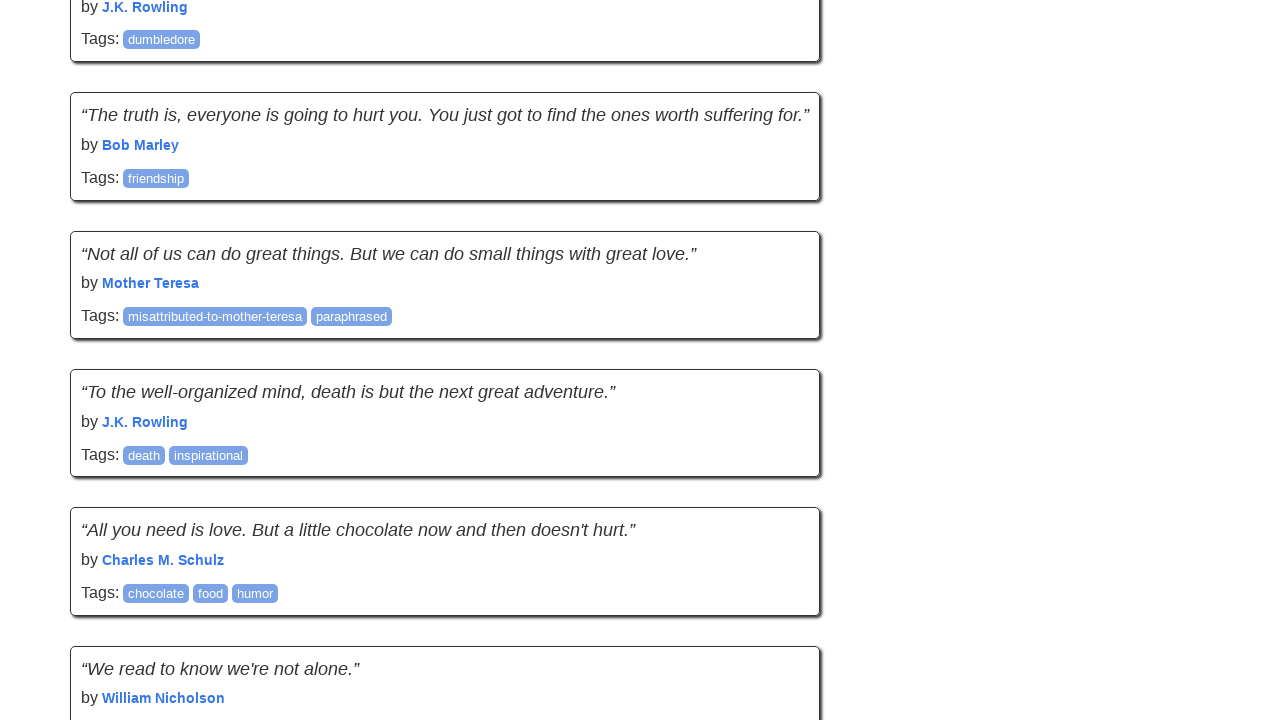

No new quotes loaded - fail count: 1
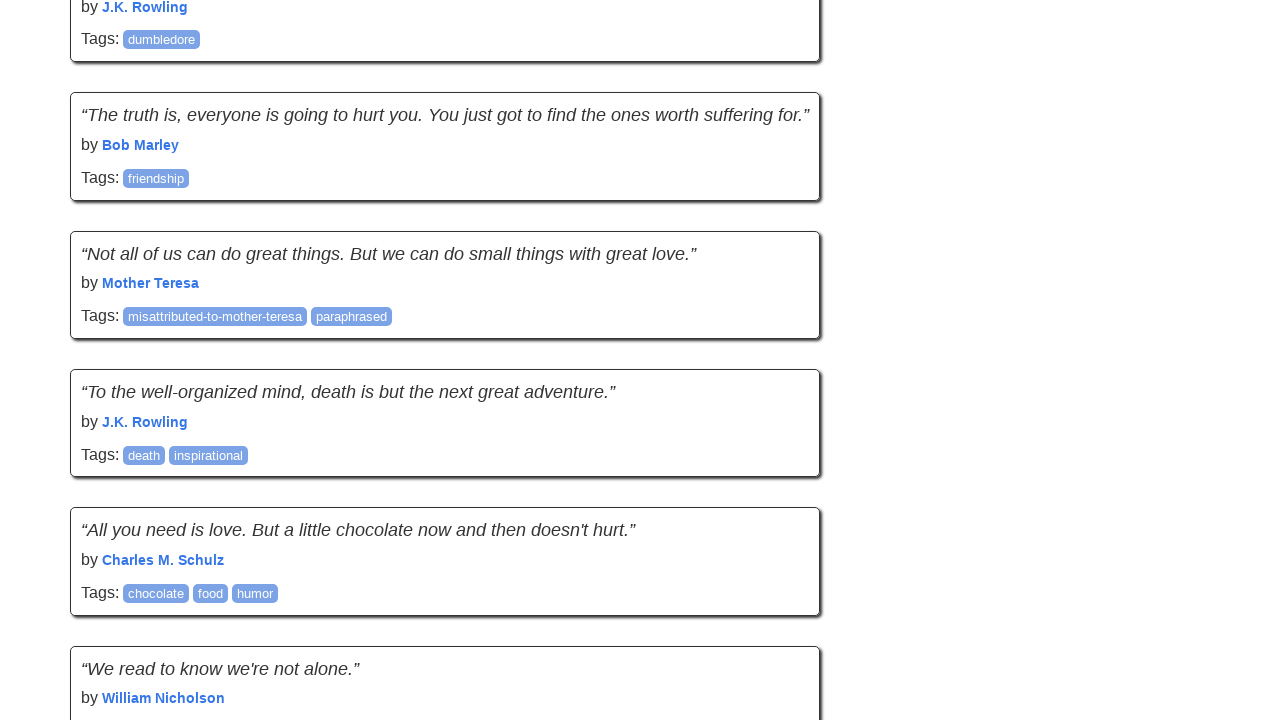

Network became idle
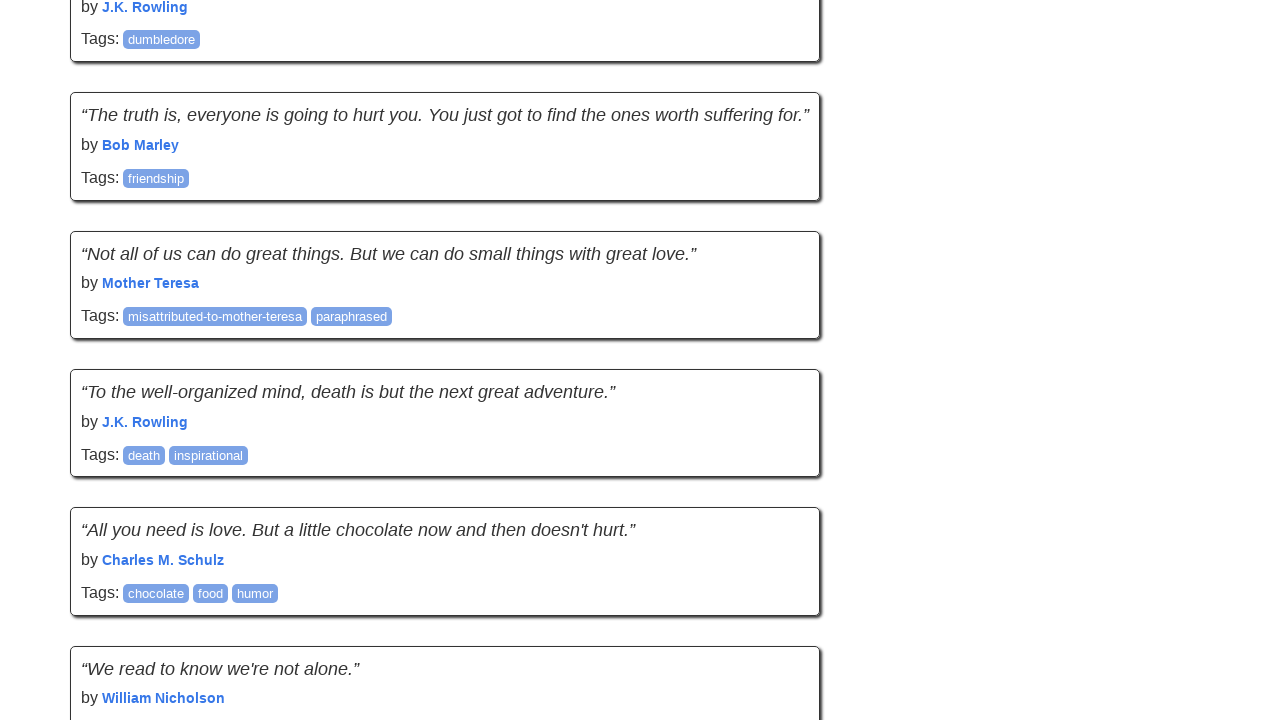

Recorded previous scroll position: 5354
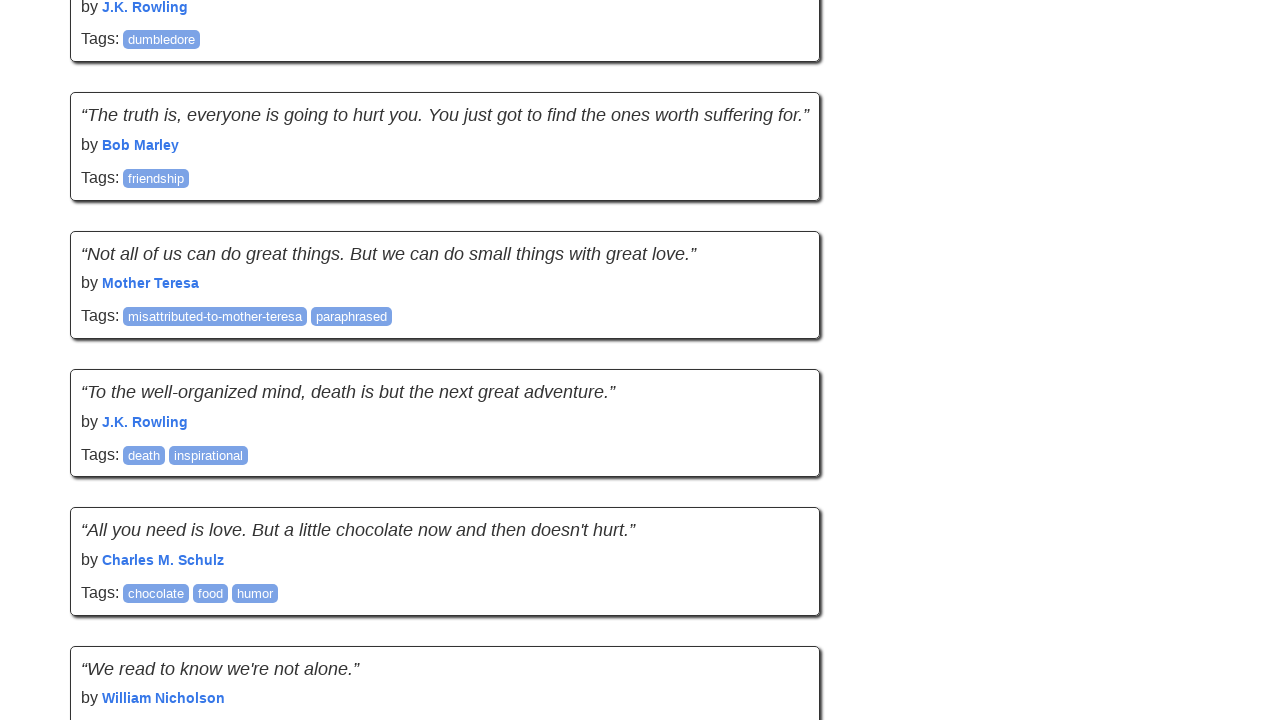

Recorded previous page height: 6553
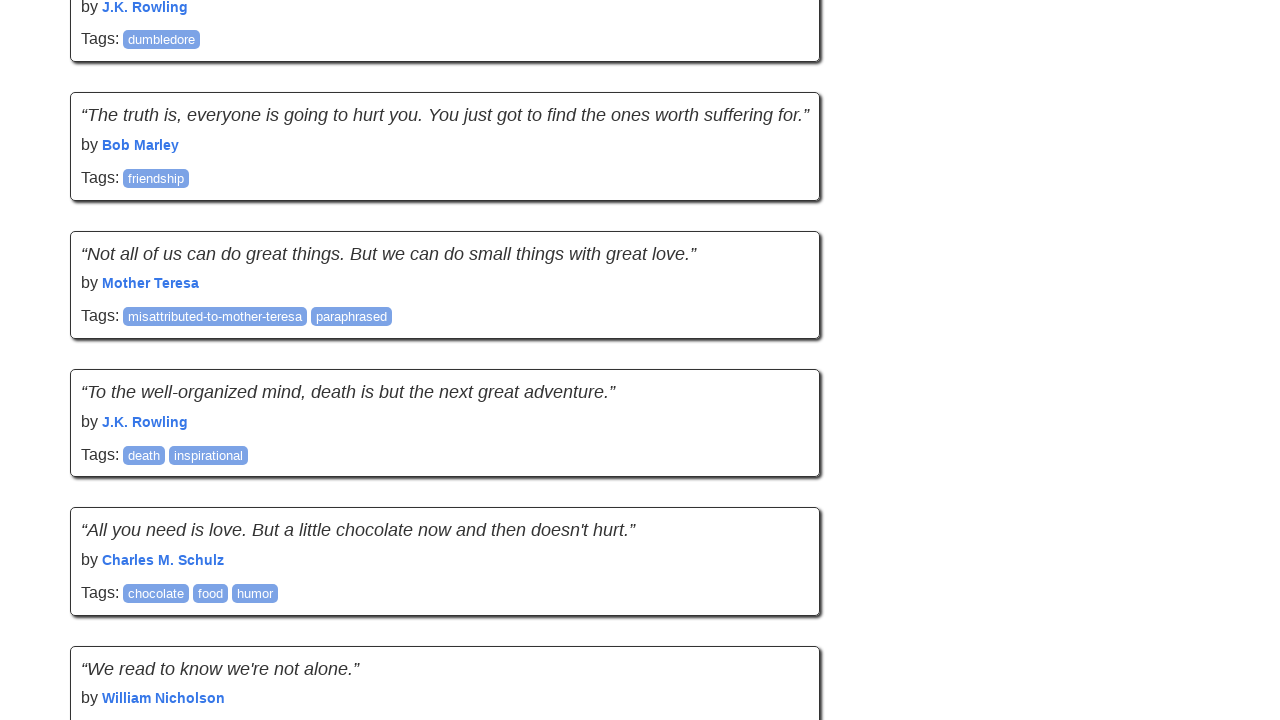

Scrolled down the page by 895 pixels
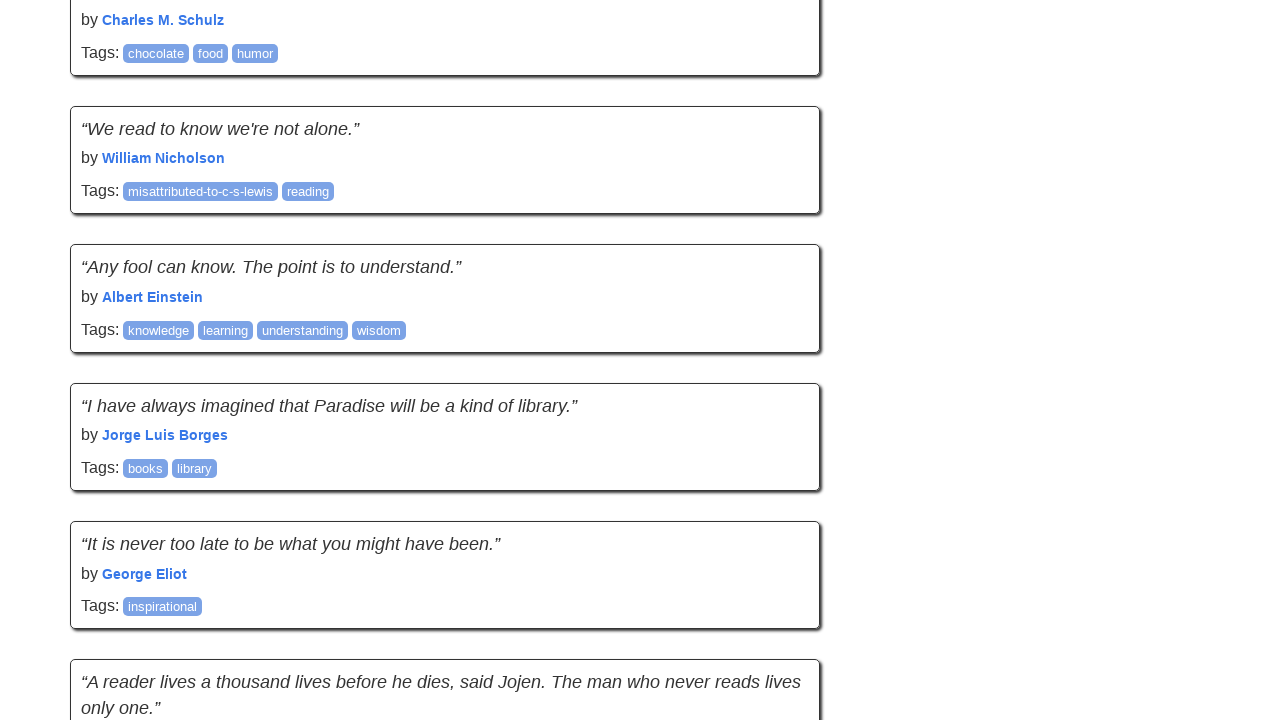

Waited 2 seconds for content to load
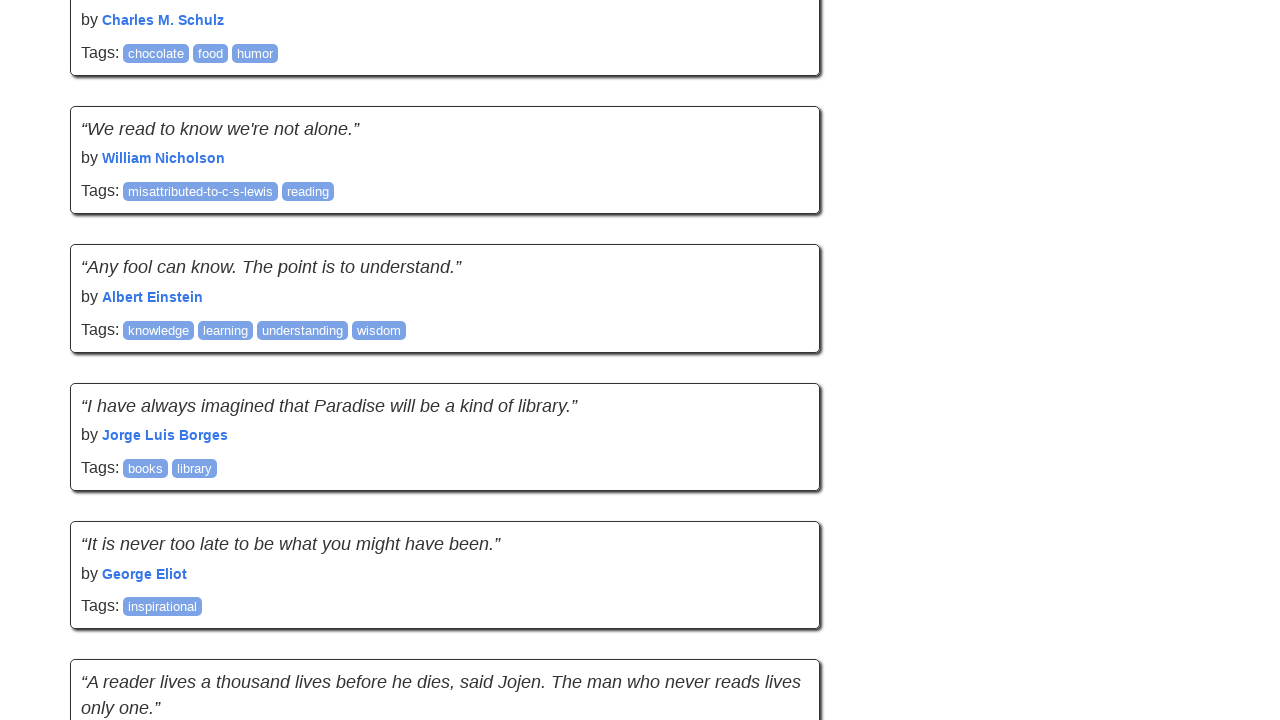

Recorded new scroll position: 5894
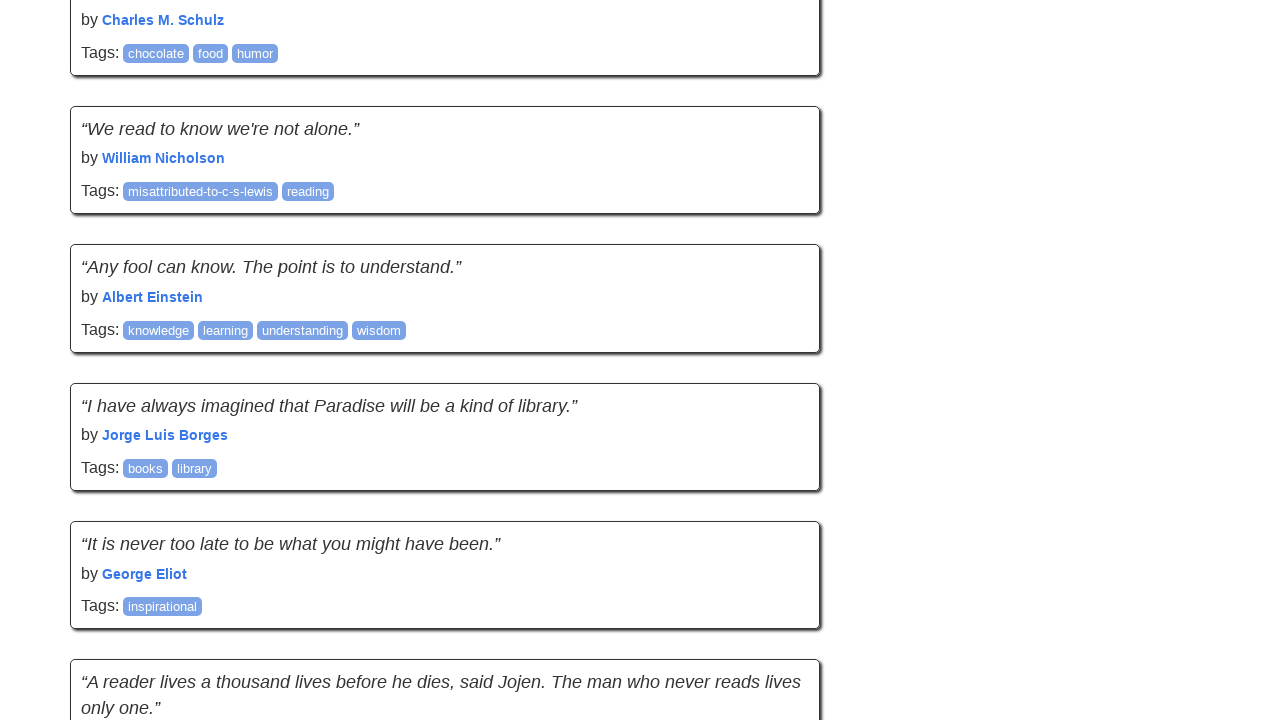

Recorded new page height: 8040
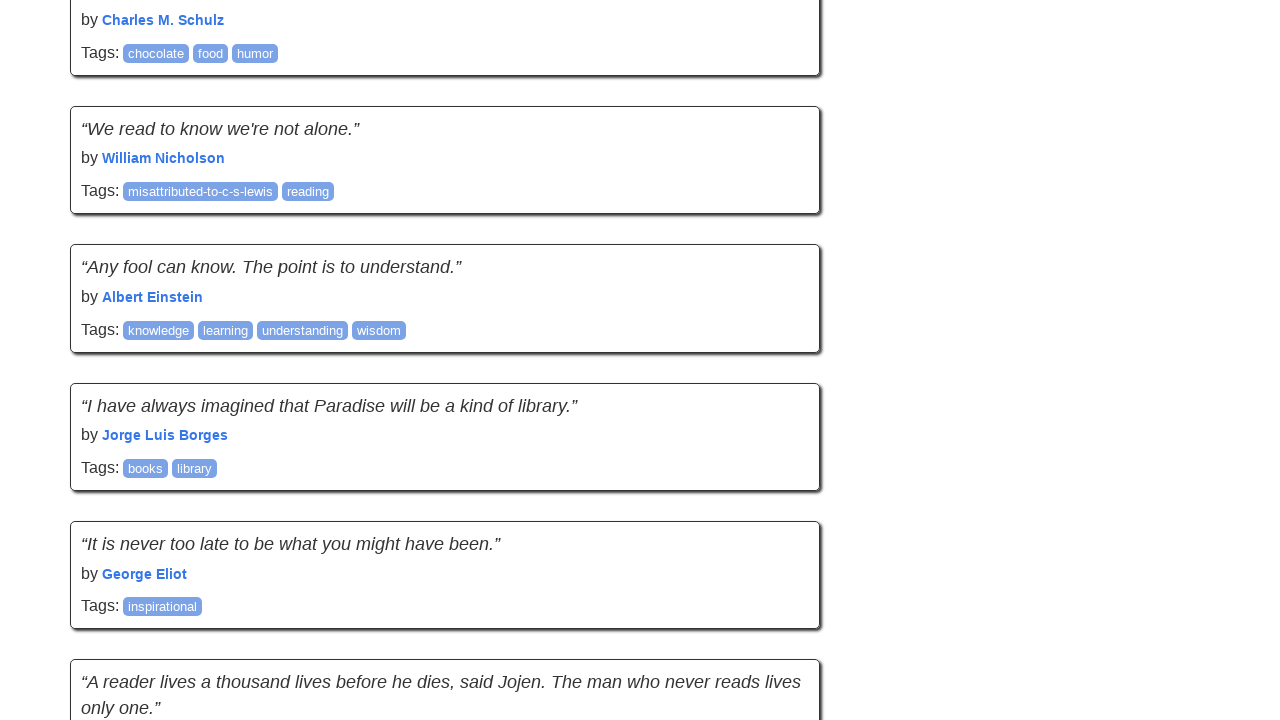

Scrolling attempt 9 of 20
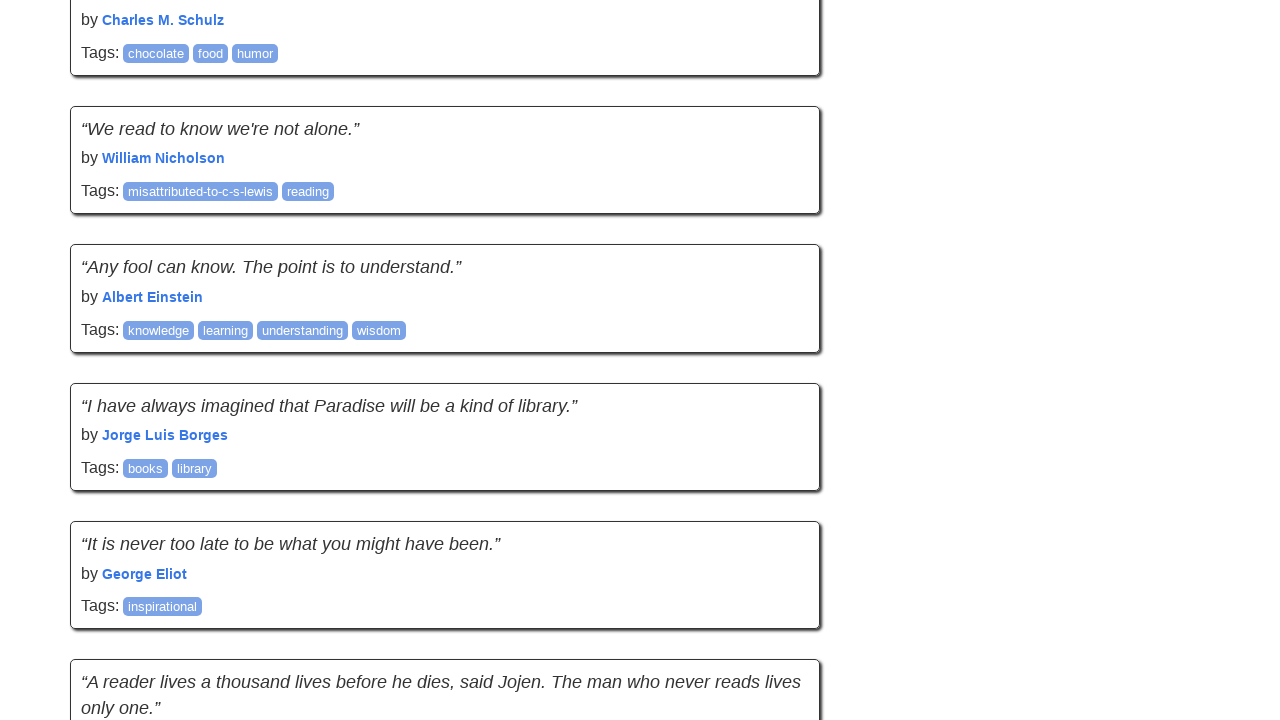

Counted quotes on page: 50
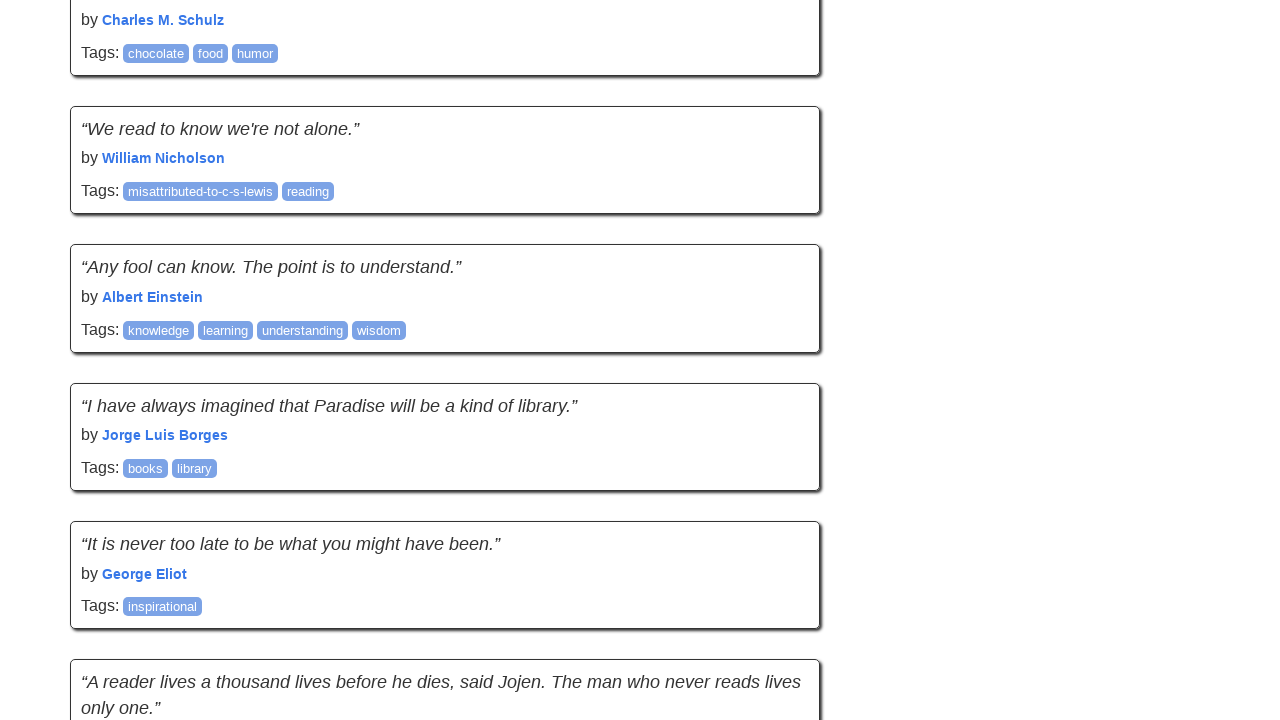

New quotes detected - reset fail counter
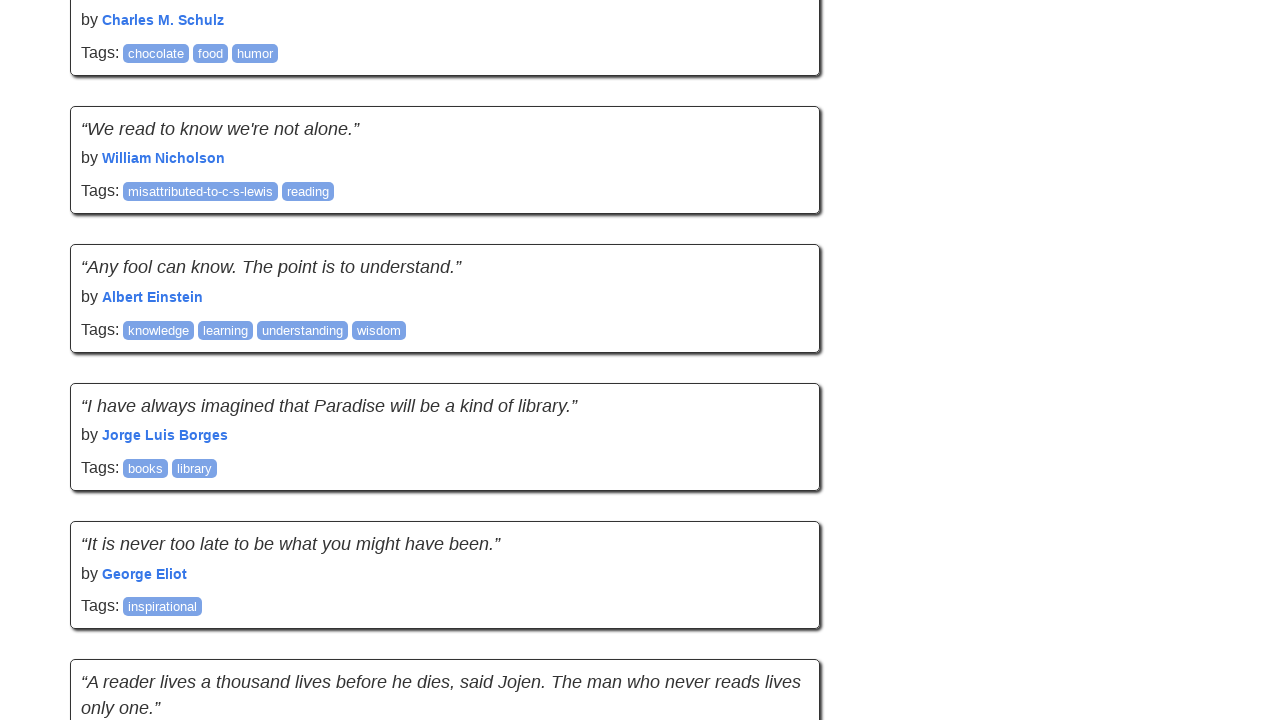

Network became idle
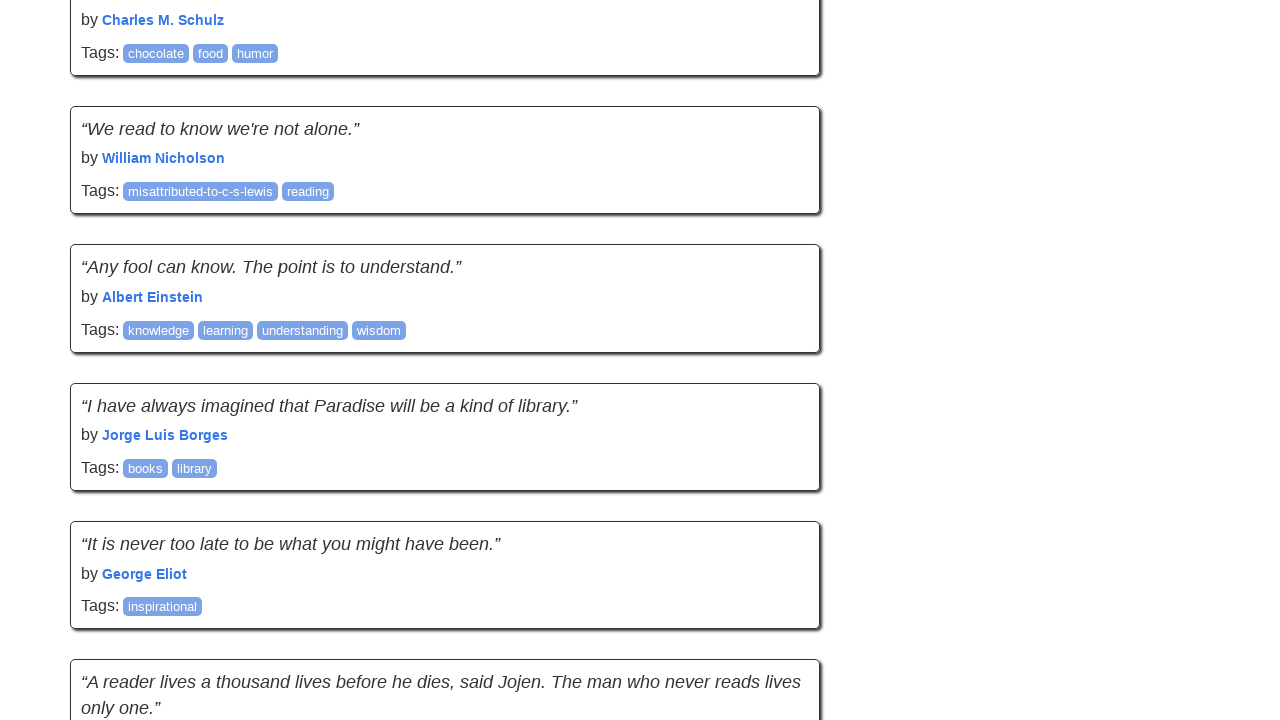

Recorded previous scroll position: 5894
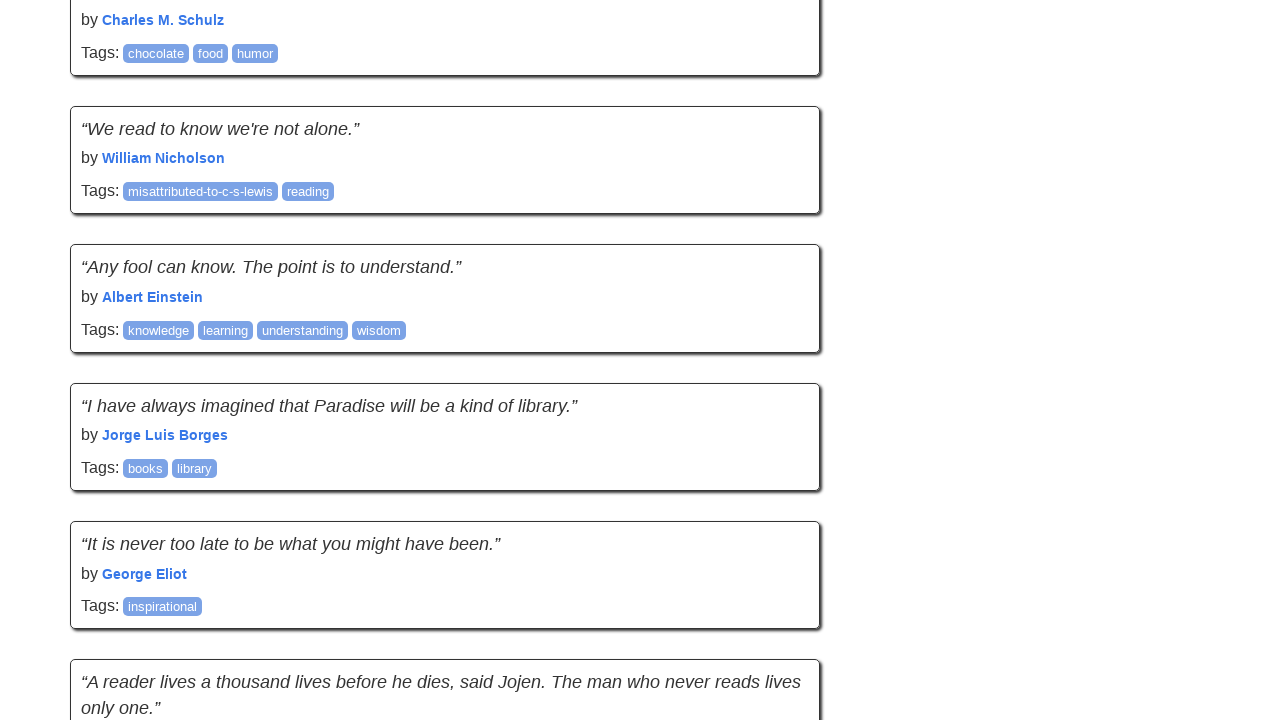

Recorded previous page height: 8040
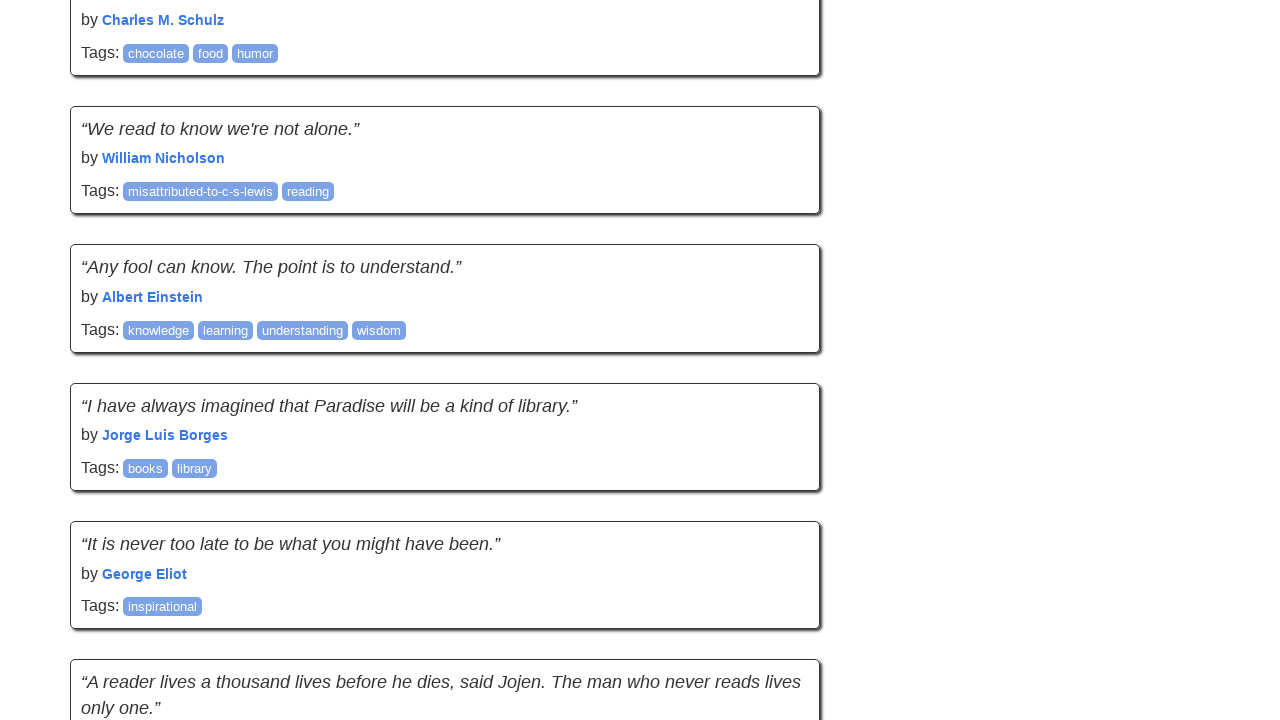

Scrolled down the page by 895 pixels
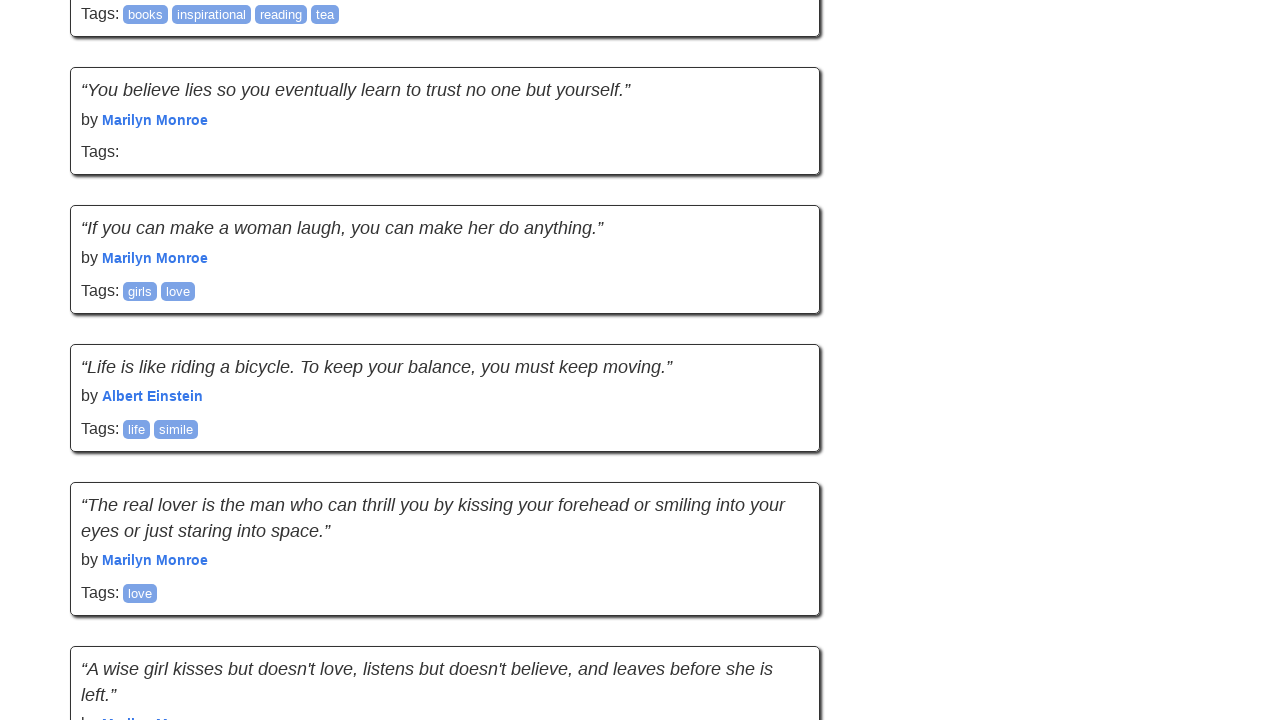

Waited 2 seconds for content to load
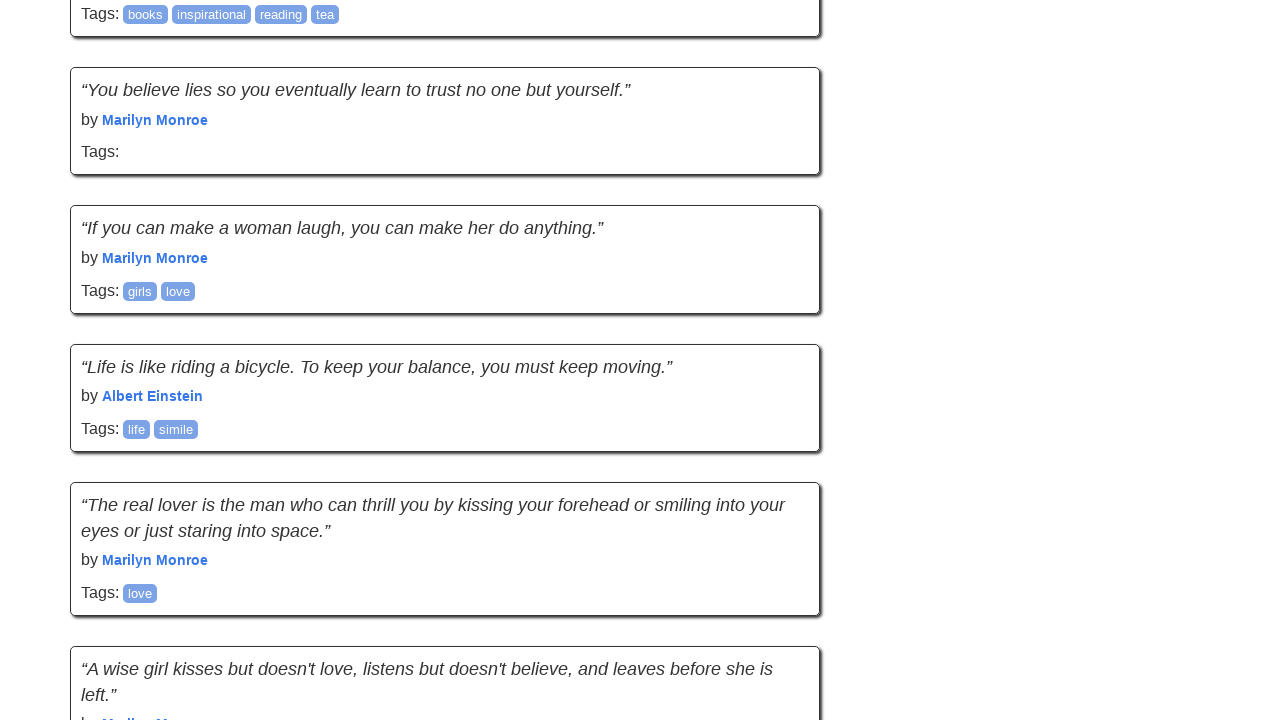

Recorded new scroll position: 6789
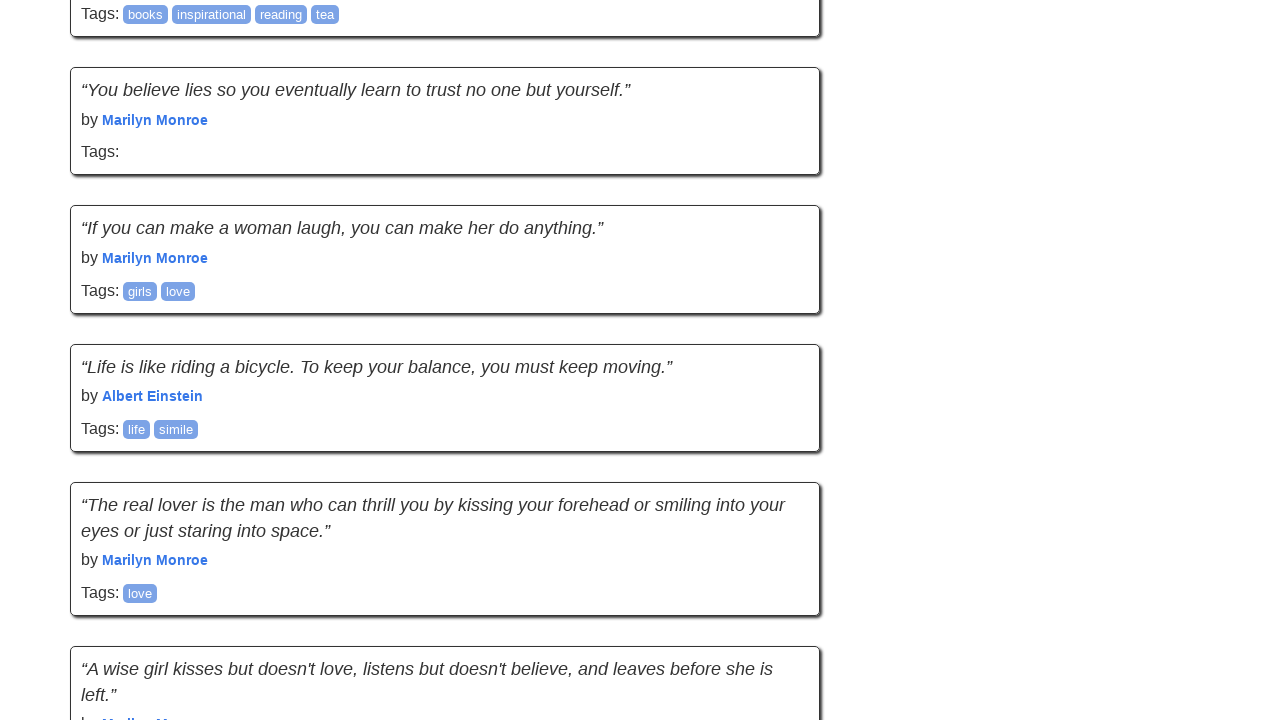

Recorded new page height: 8040
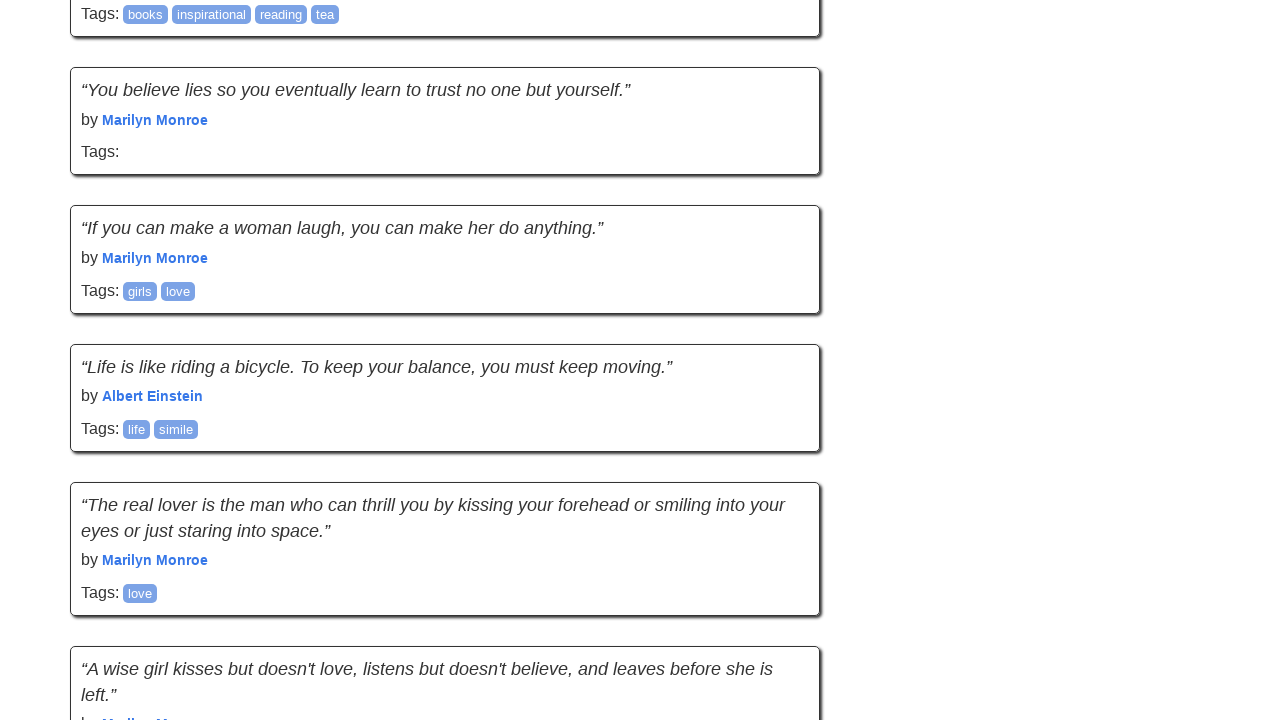

Scrolling attempt 10 of 20
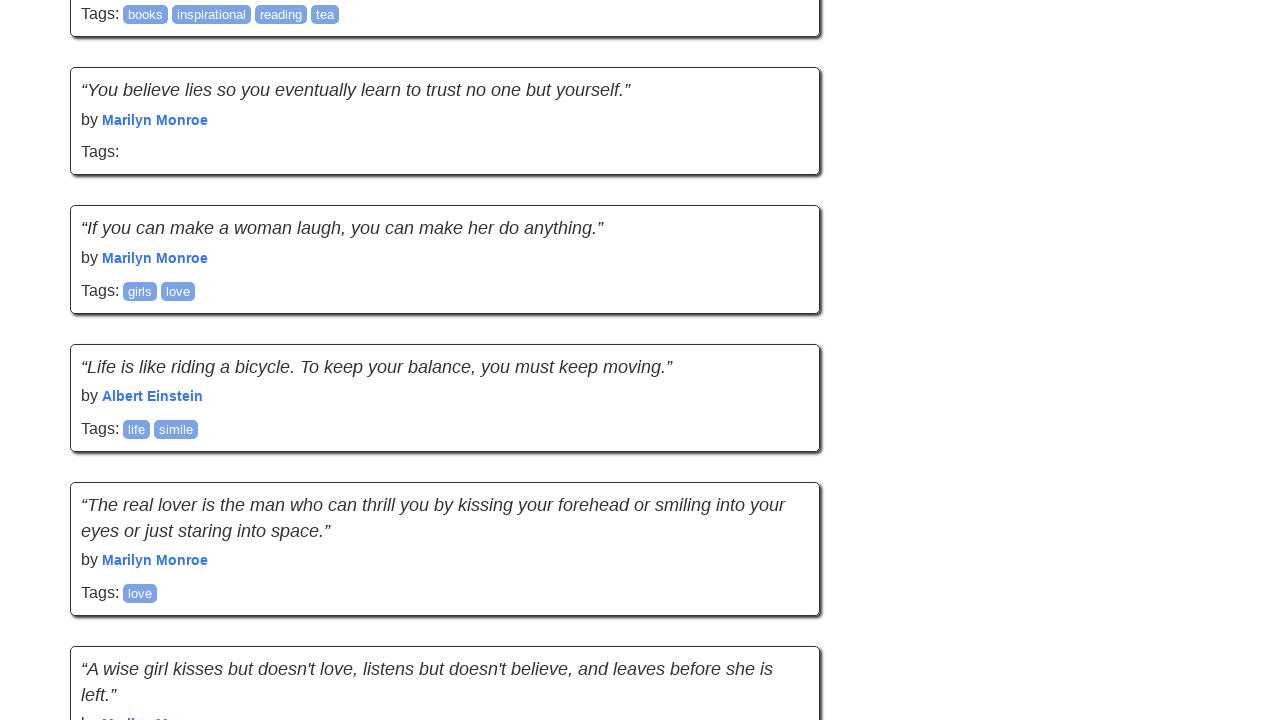

Counted quotes on page: 50
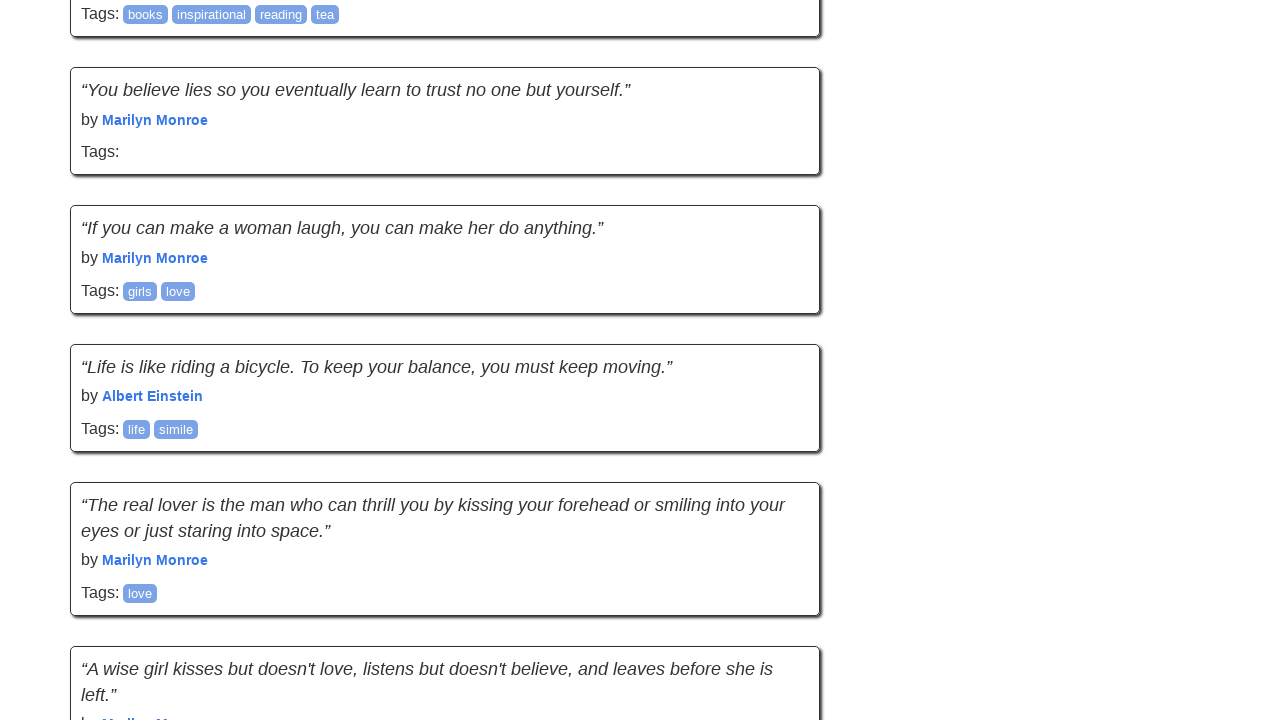

No new quotes loaded - fail count: 1
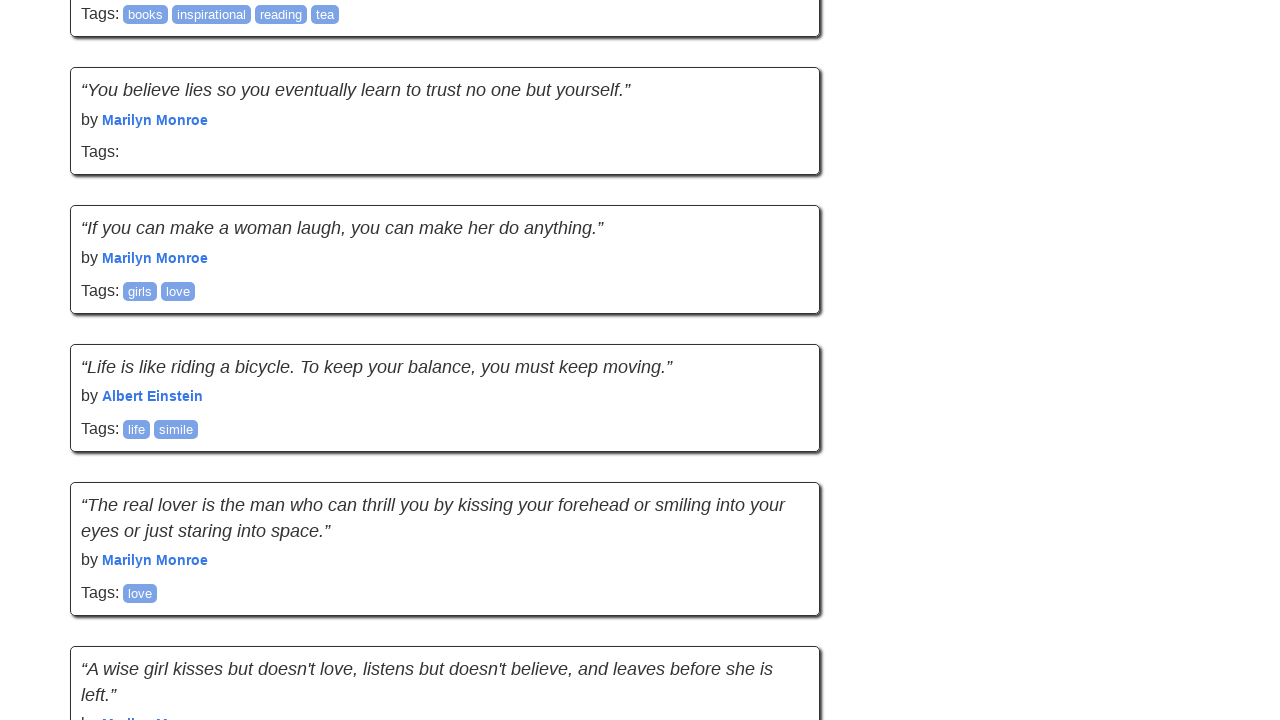

Network became idle
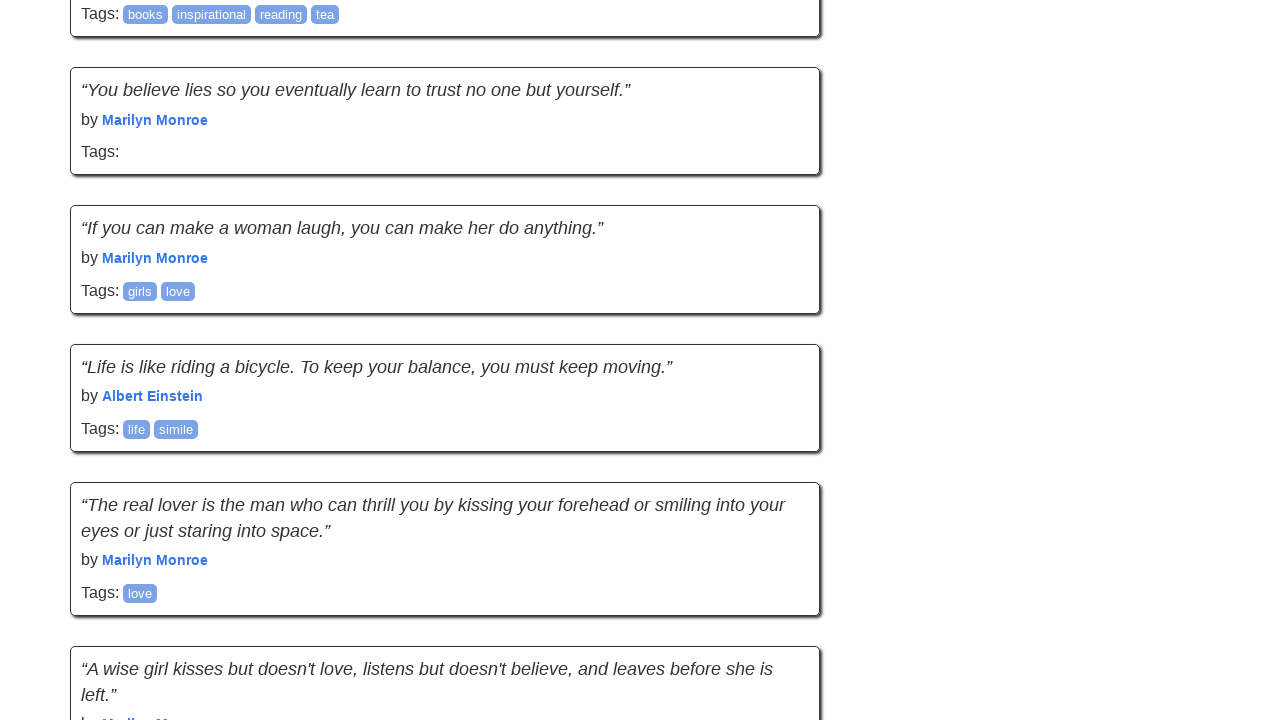

Recorded previous scroll position: 6789
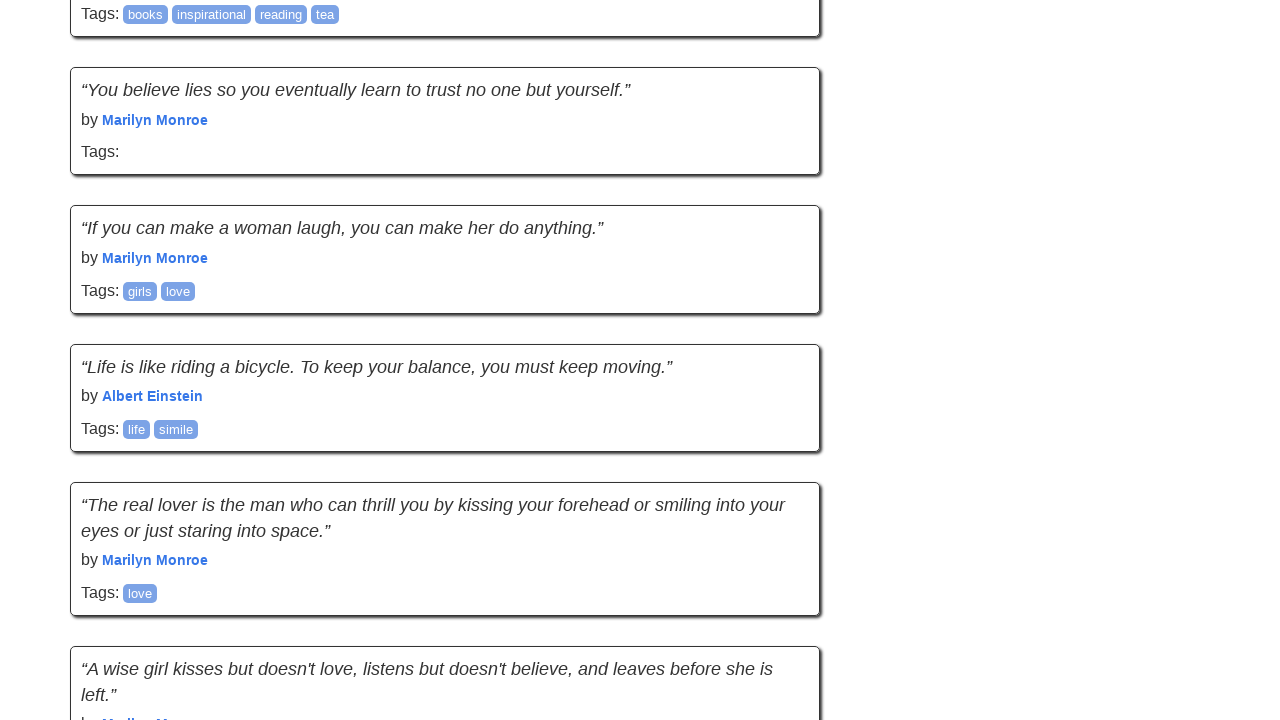

Recorded previous page height: 8040
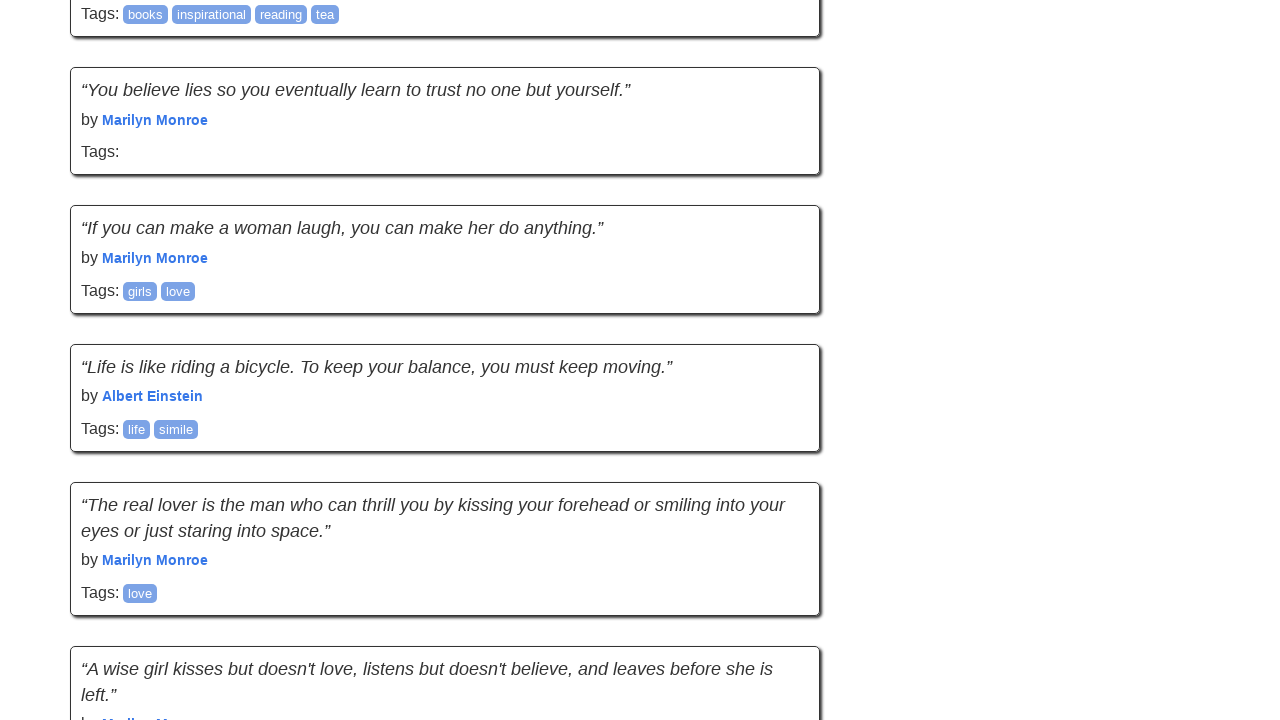

Scrolled down the page by 895 pixels
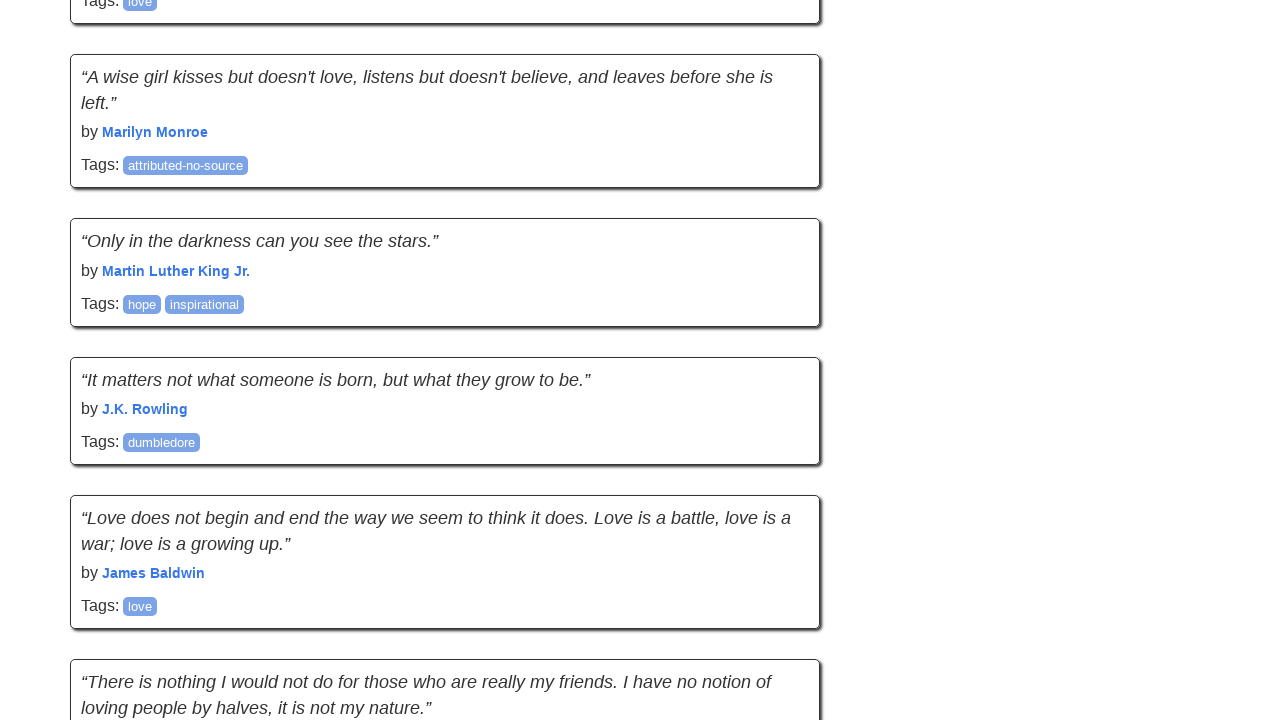

Waited 2 seconds for content to load
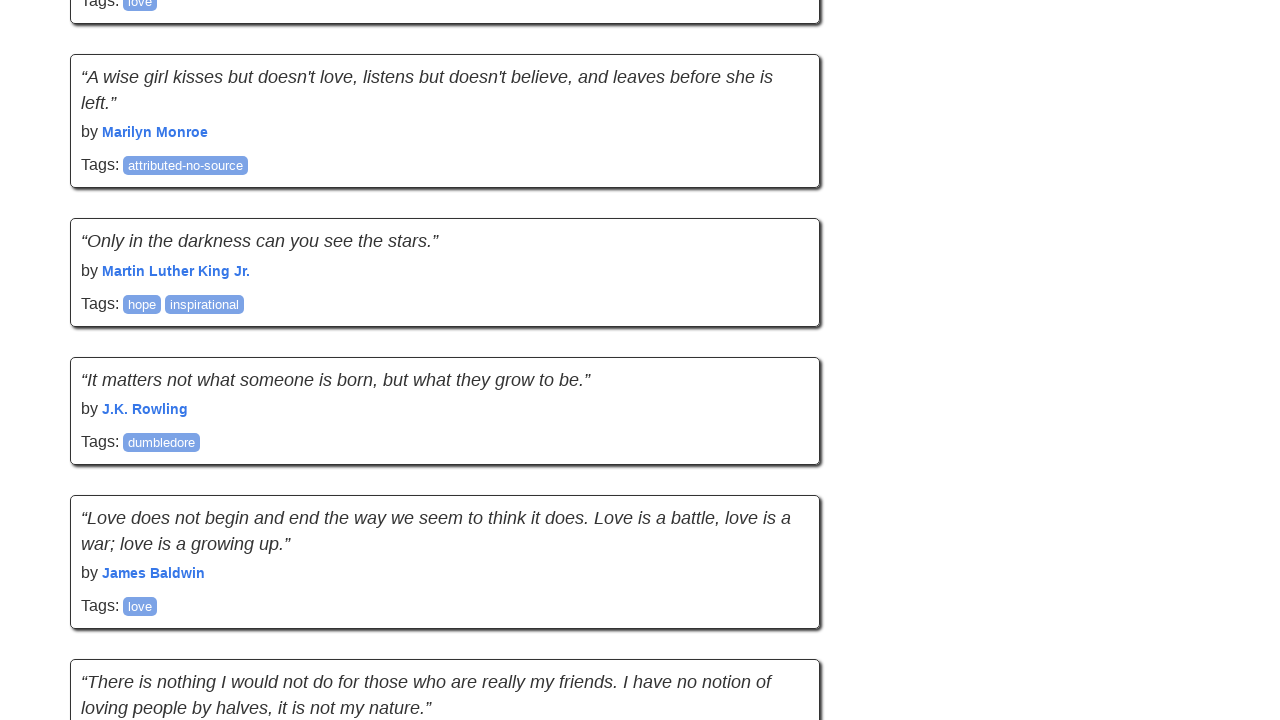

Recorded new scroll position: 7381
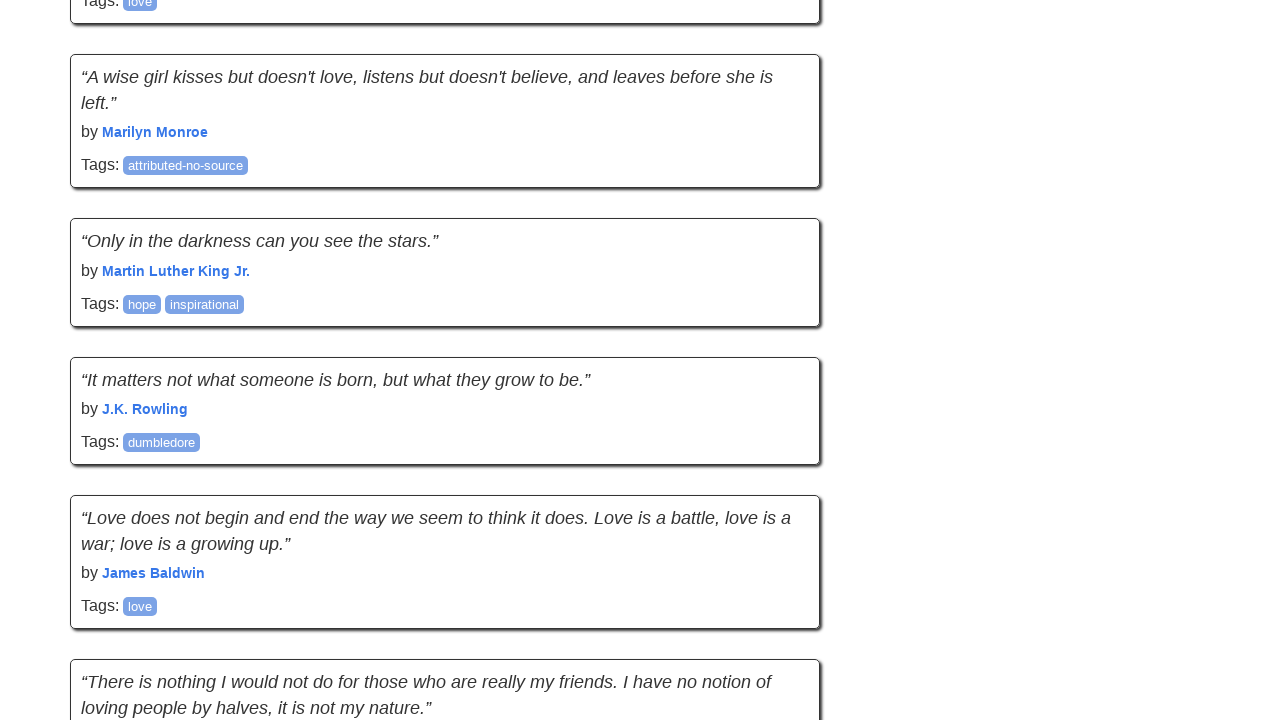

Recorded new page height: 9552
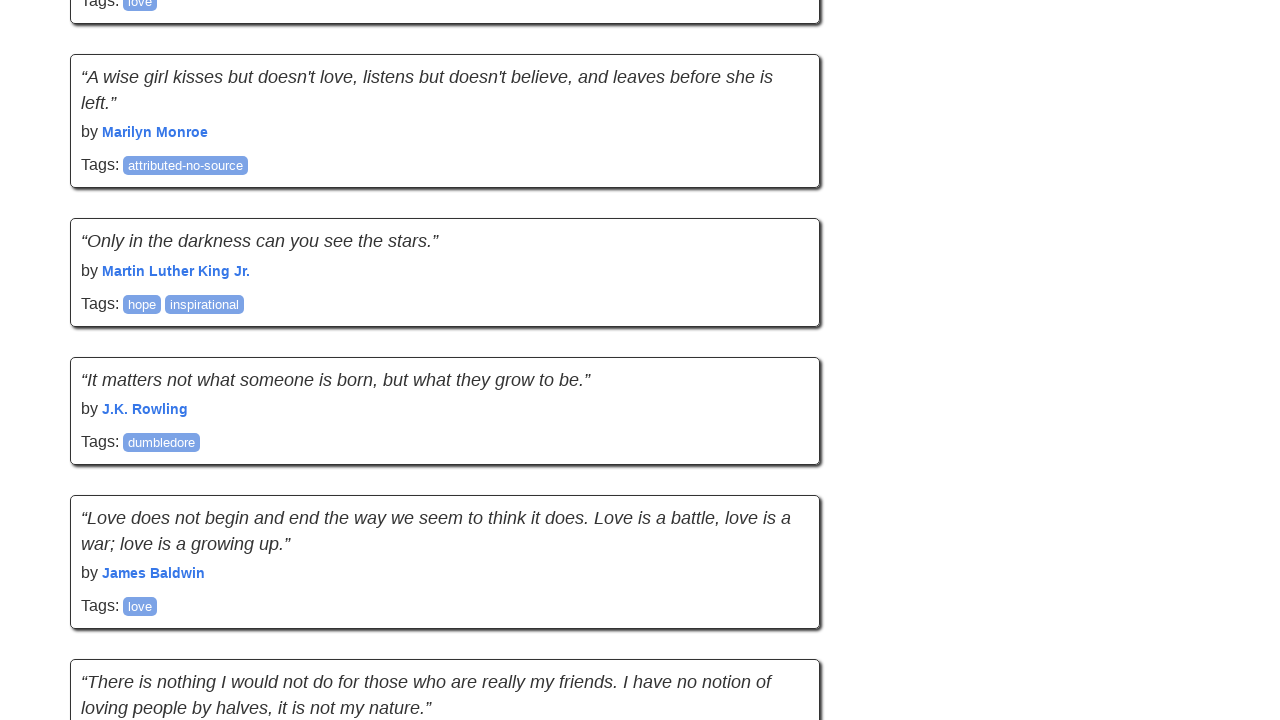

Scrolling attempt 11 of 20
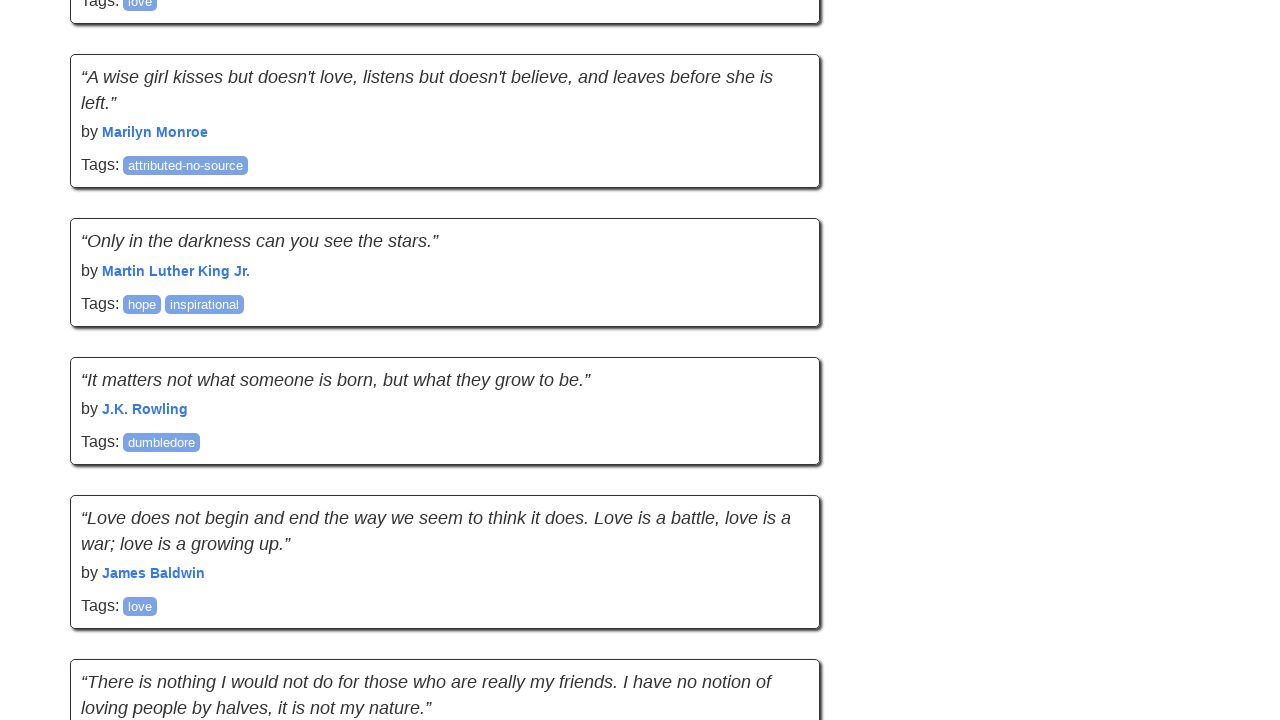

Counted quotes on page: 60
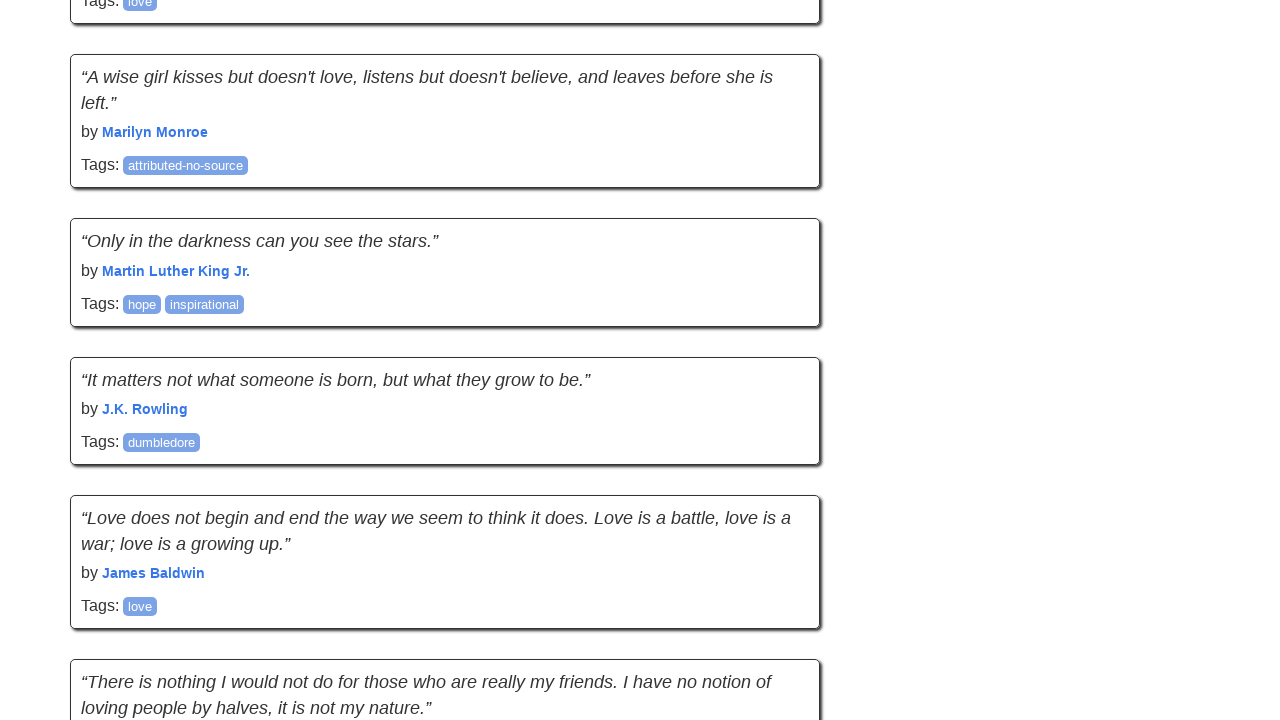

New quotes detected - reset fail counter
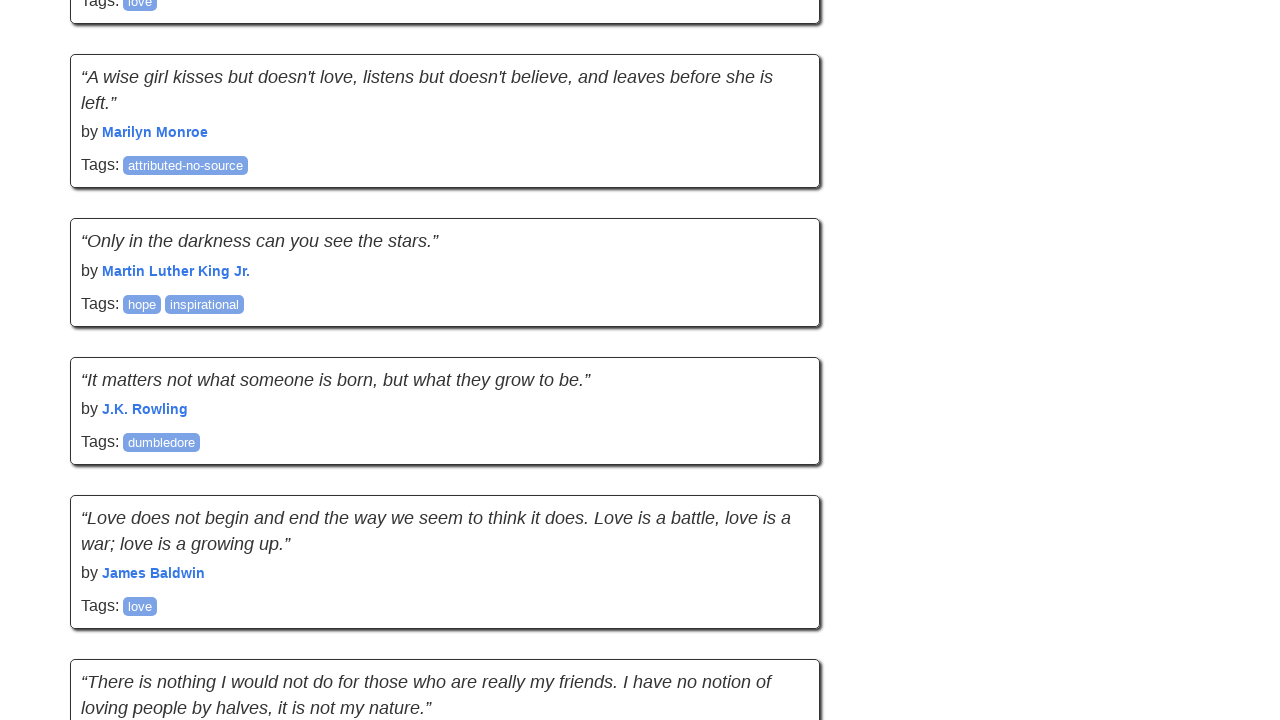

Network became idle
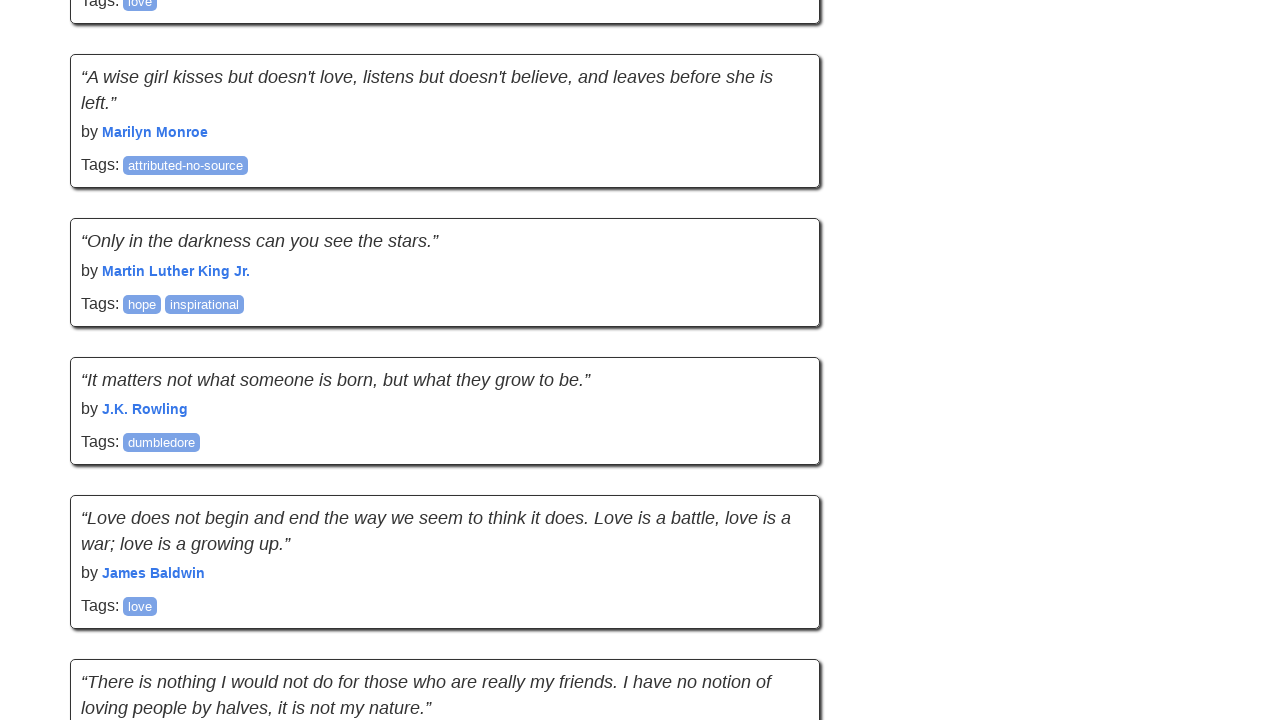

Recorded previous scroll position: 7381
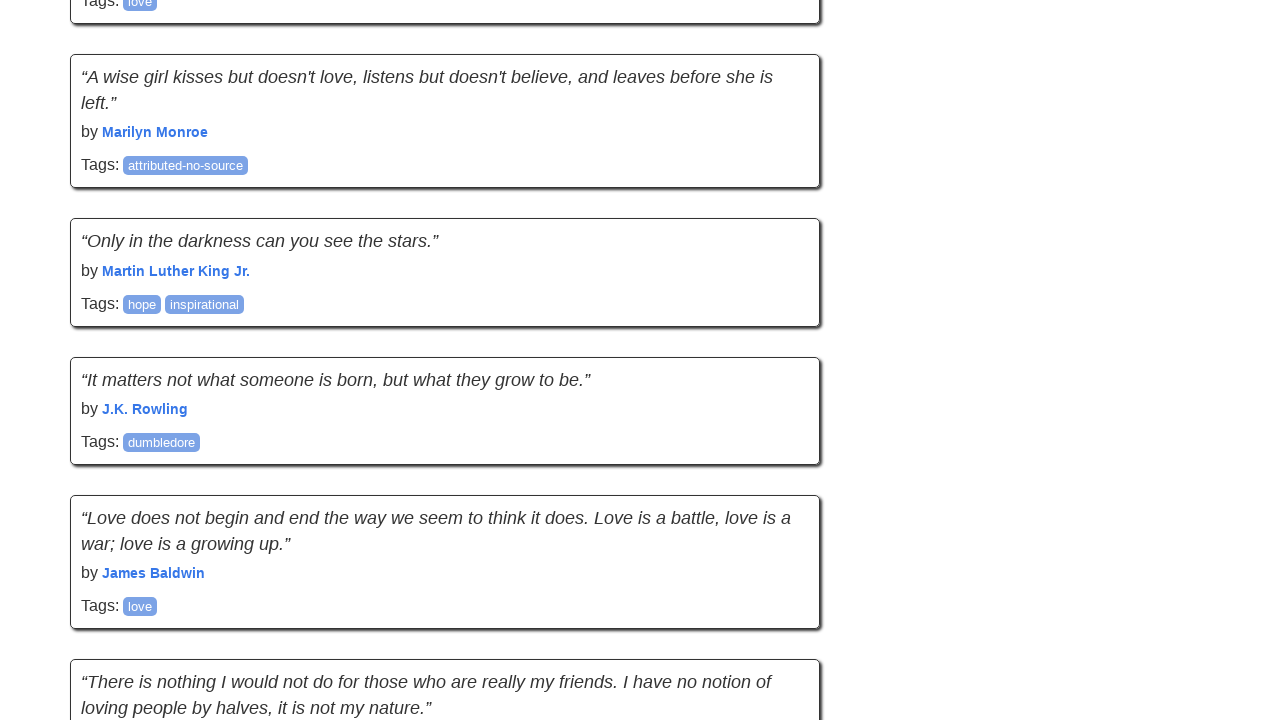

Recorded previous page height: 9552
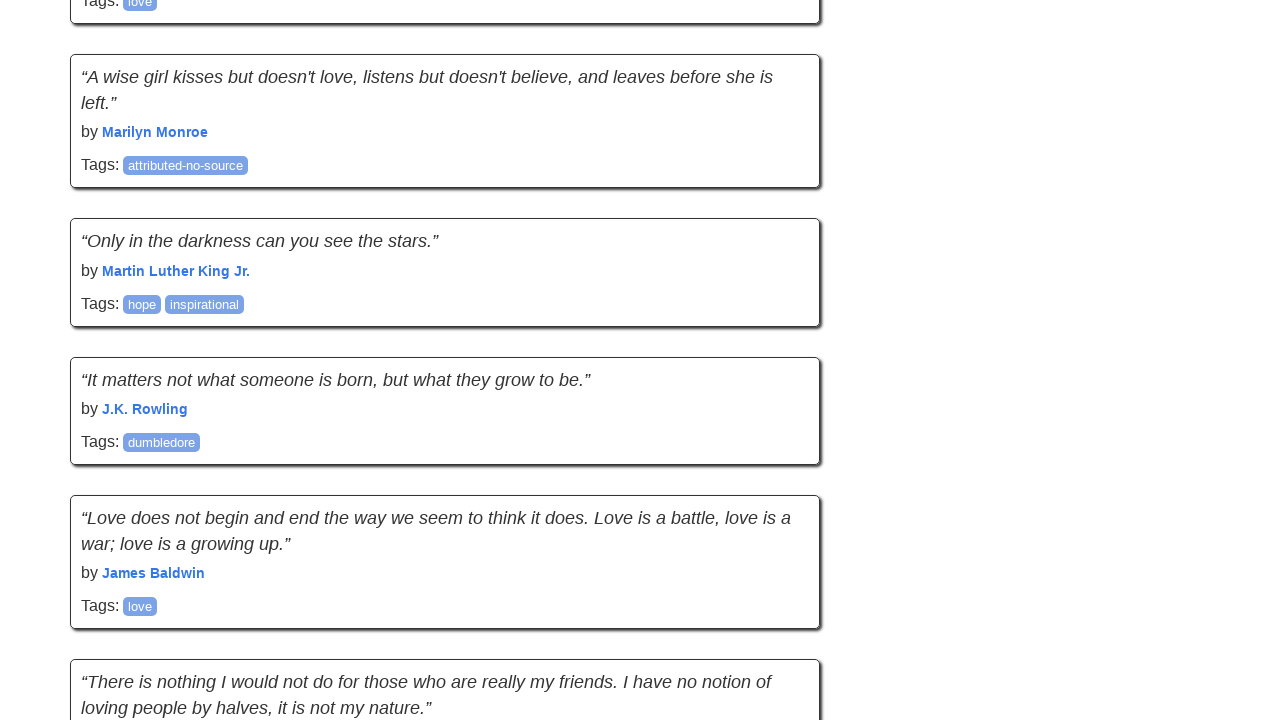

Scrolled down the page by 895 pixels
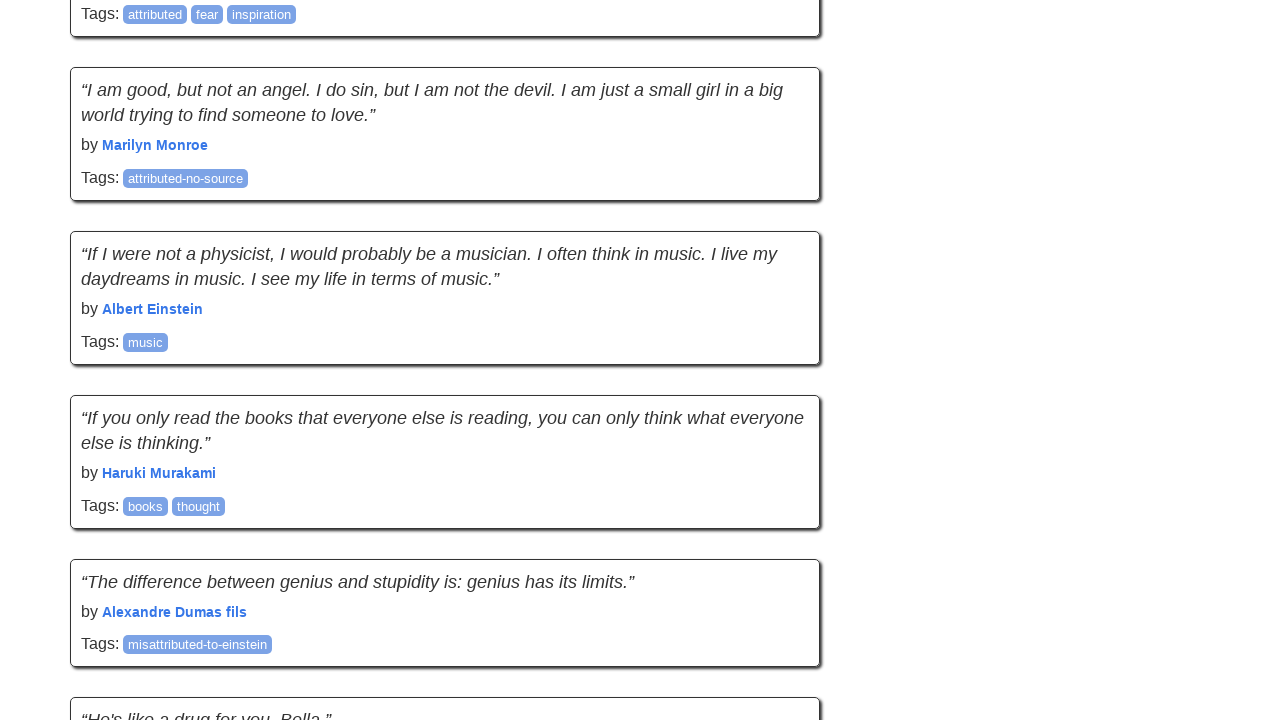

Waited 2 seconds for content to load
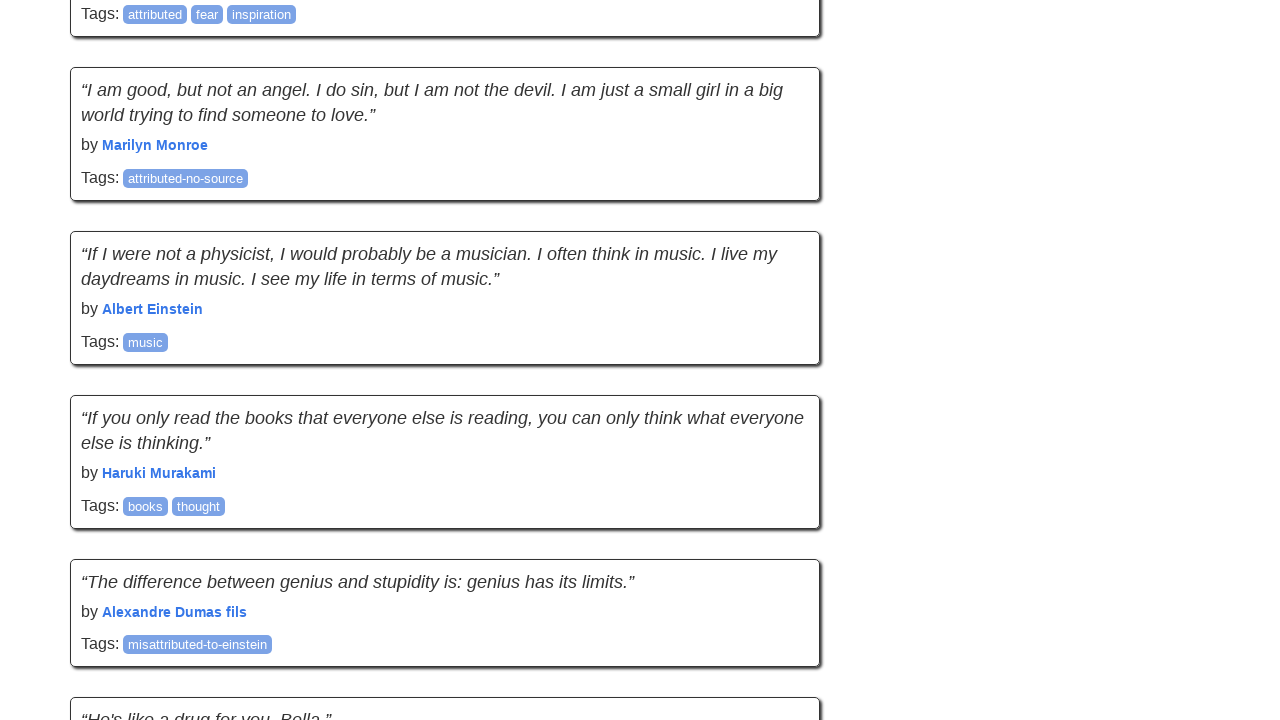

Recorded new scroll position: 8276
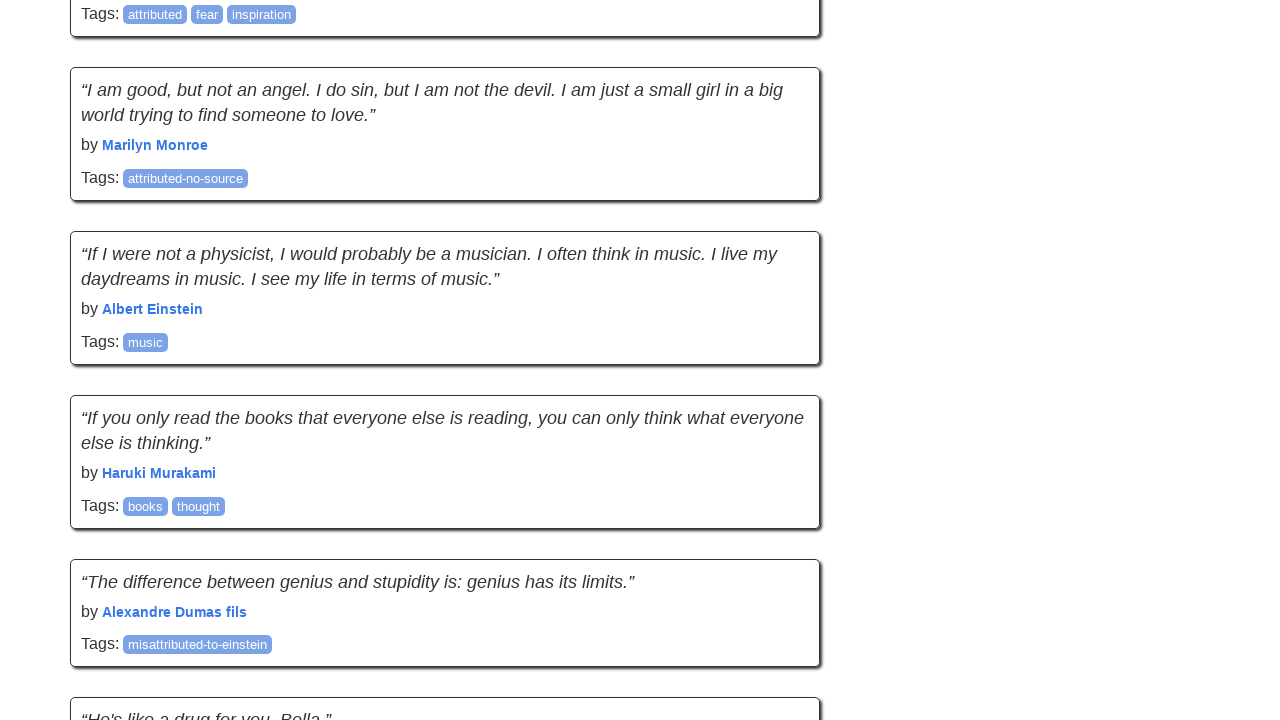

Recorded new page height: 9552
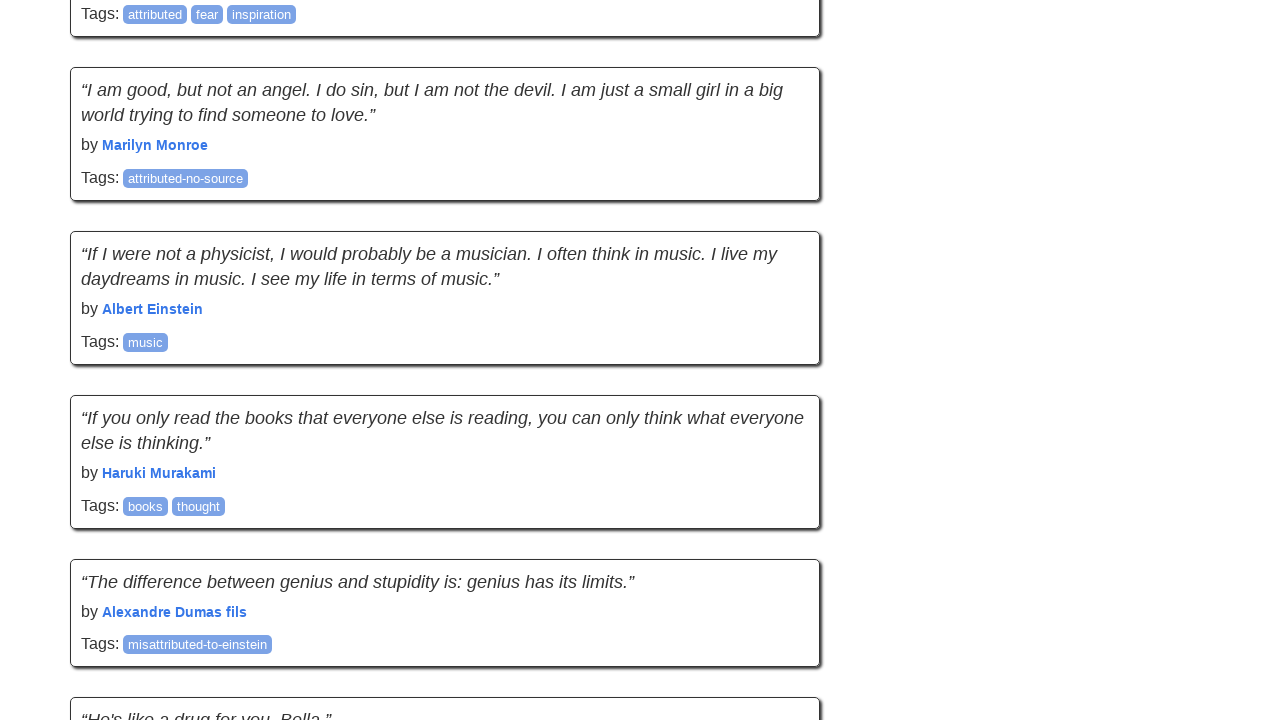

Scrolling attempt 12 of 20
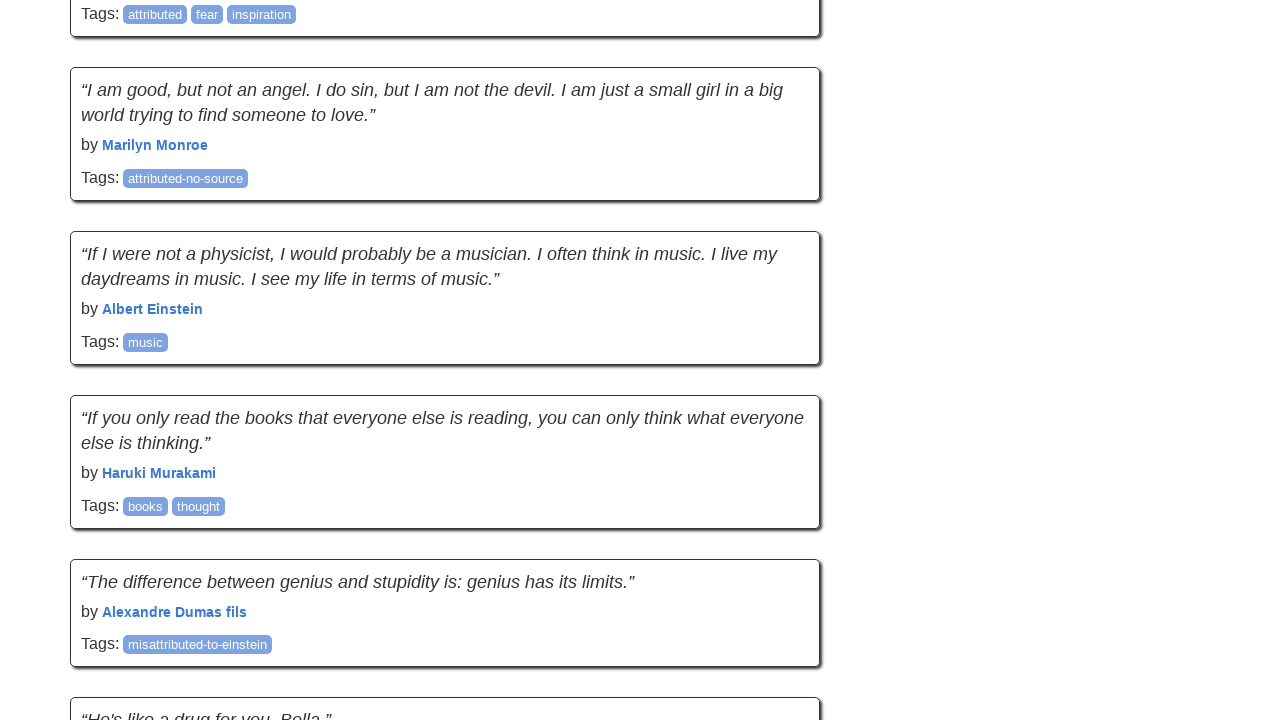

Counted quotes on page: 60
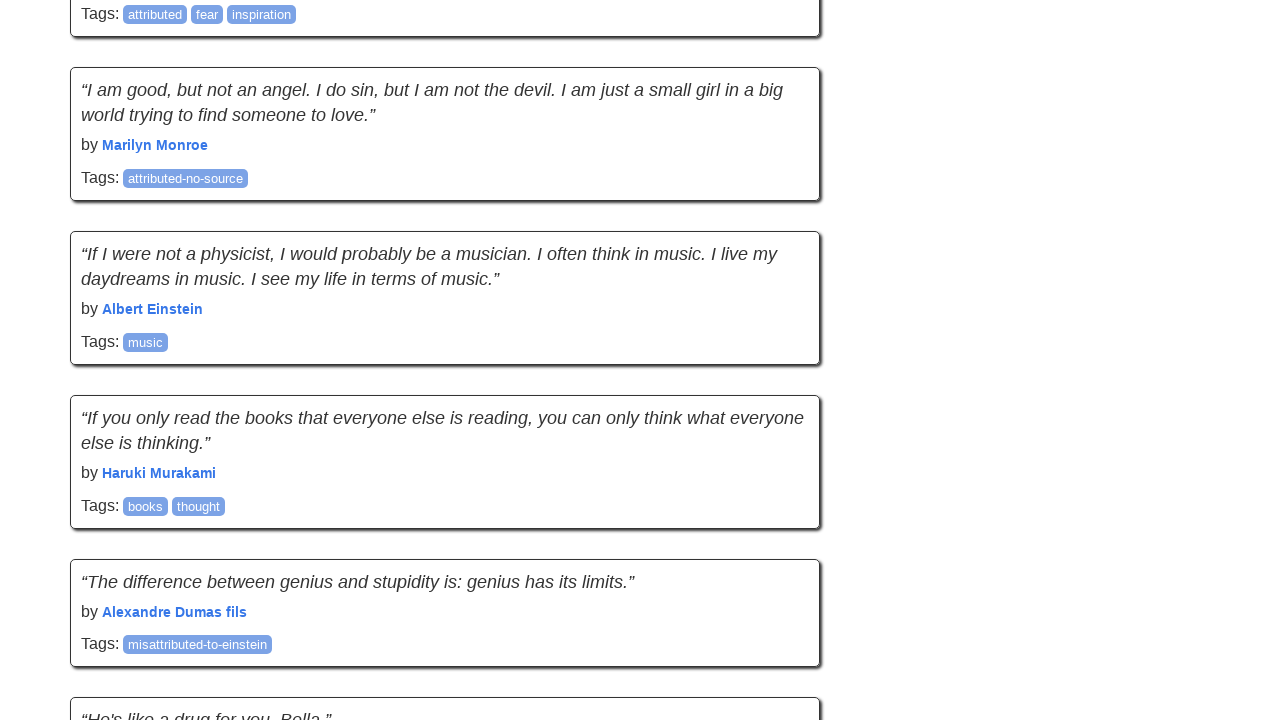

No new quotes loaded - fail count: 1
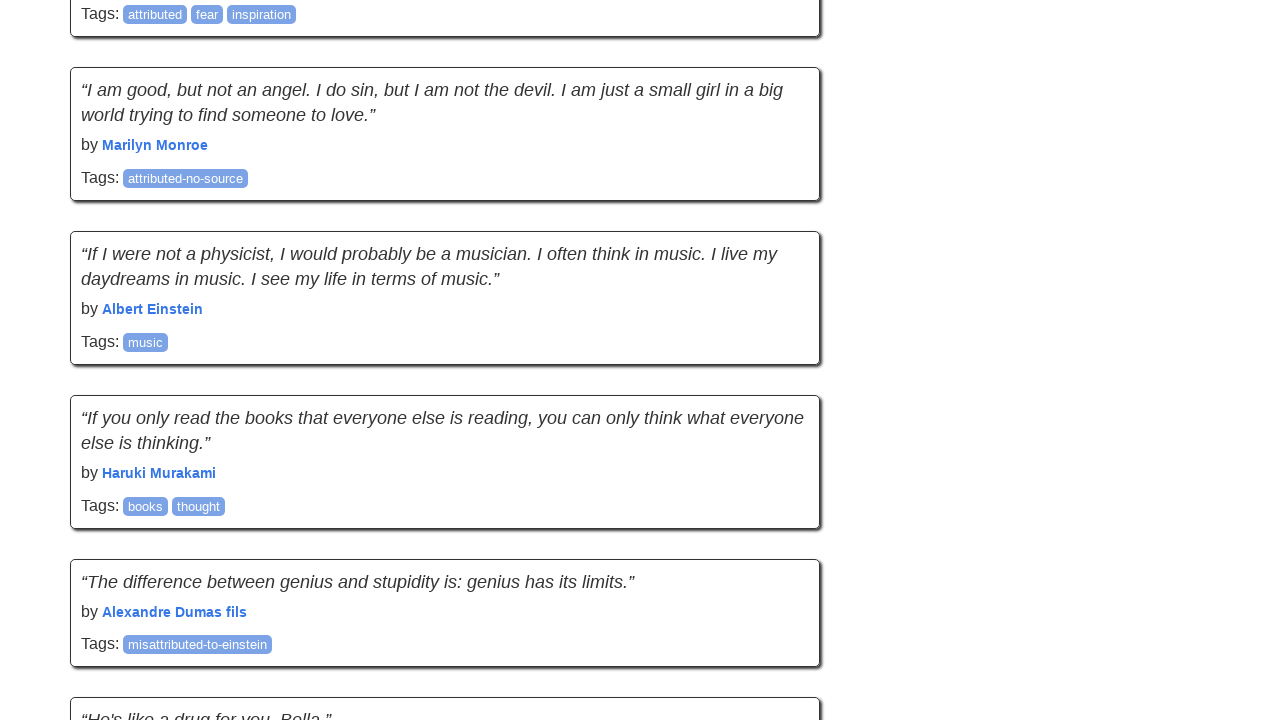

Network became idle
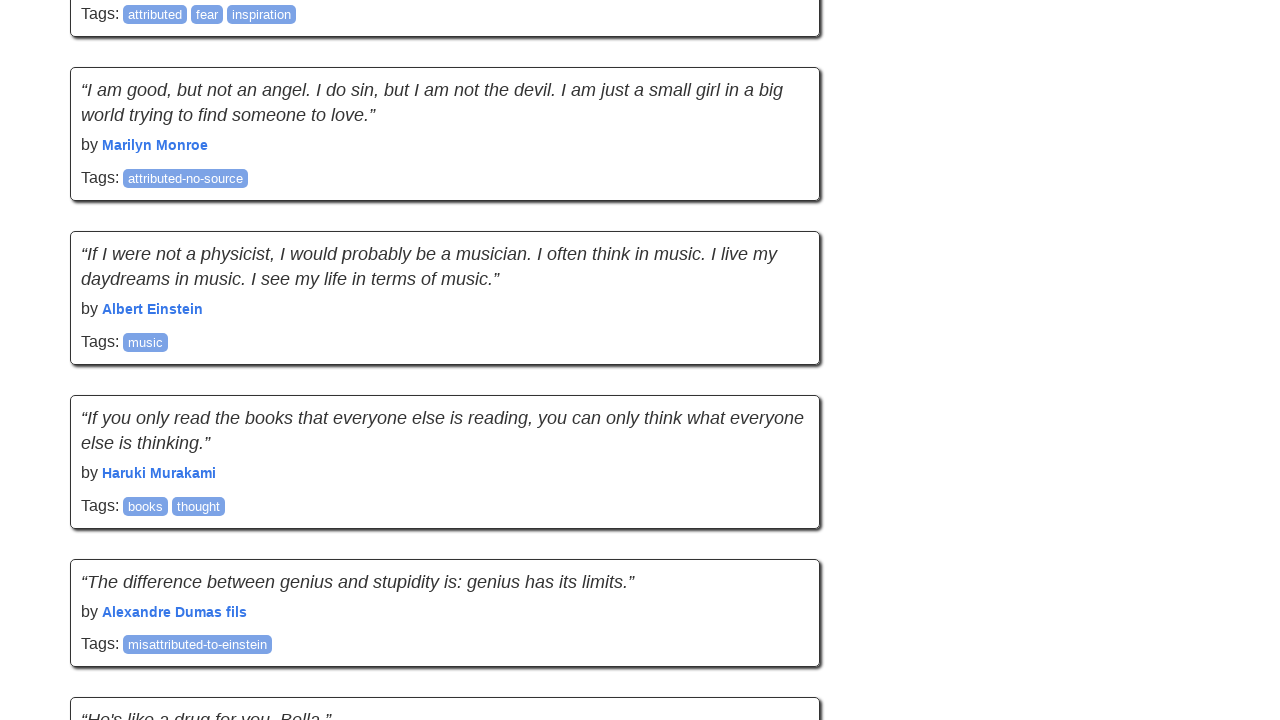

Recorded previous scroll position: 8276
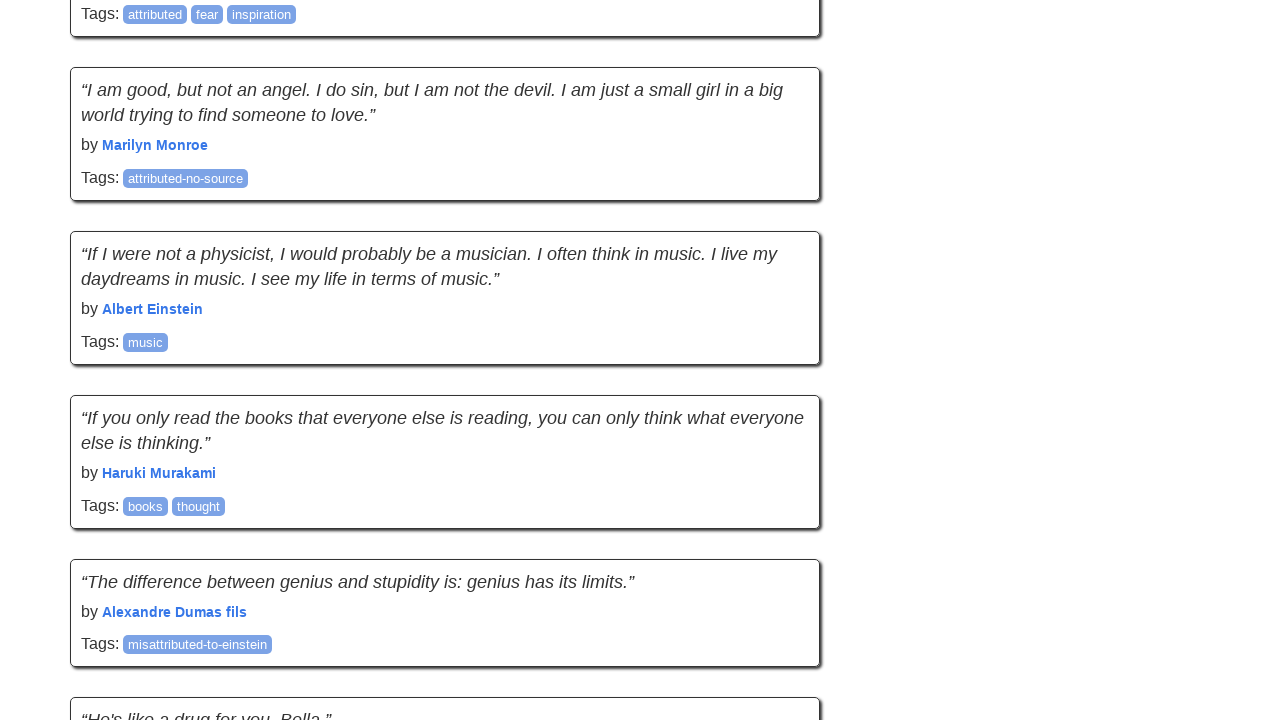

Recorded previous page height: 9552
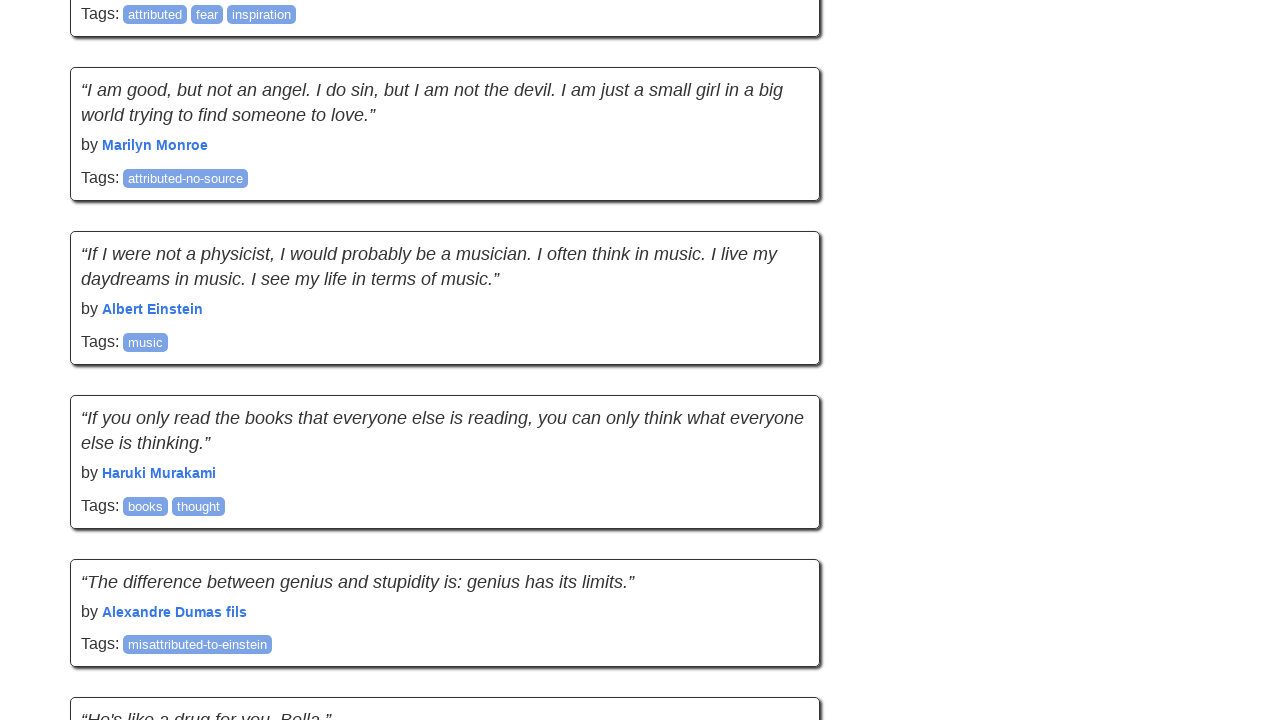

Scrolled down the page by 895 pixels
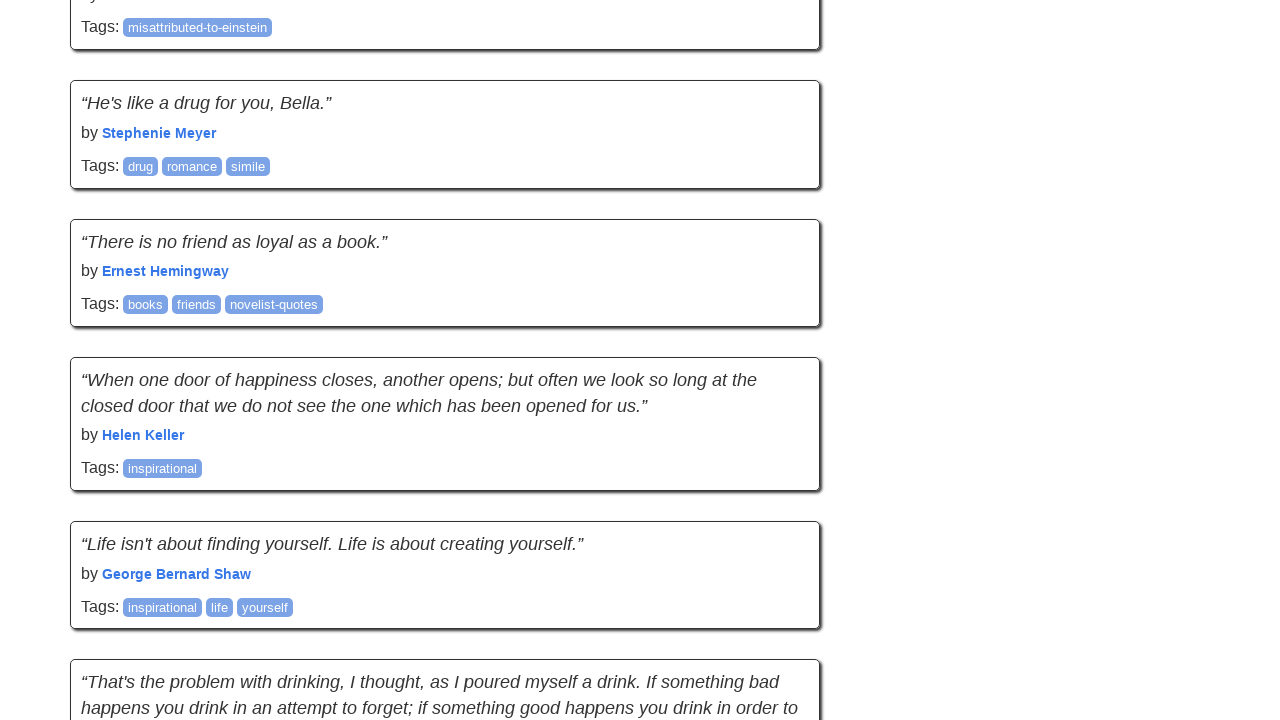

Waited 2 seconds for content to load
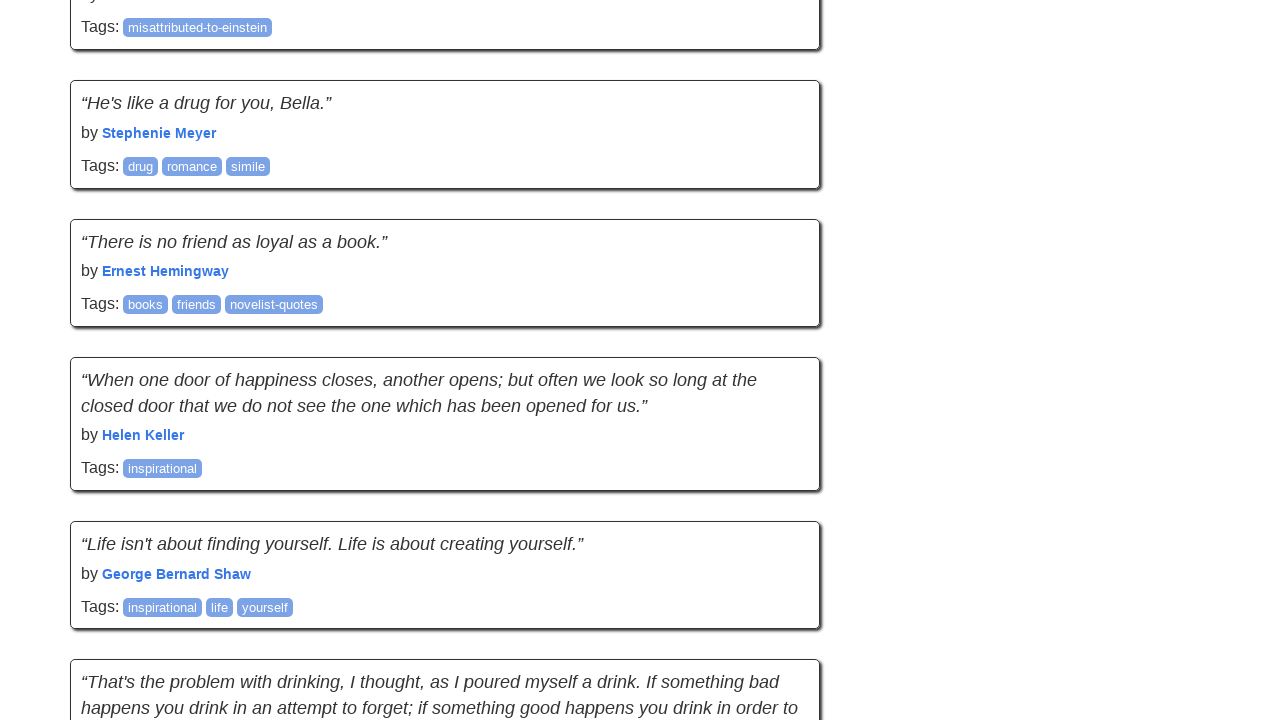

Recorded new scroll position: 8893
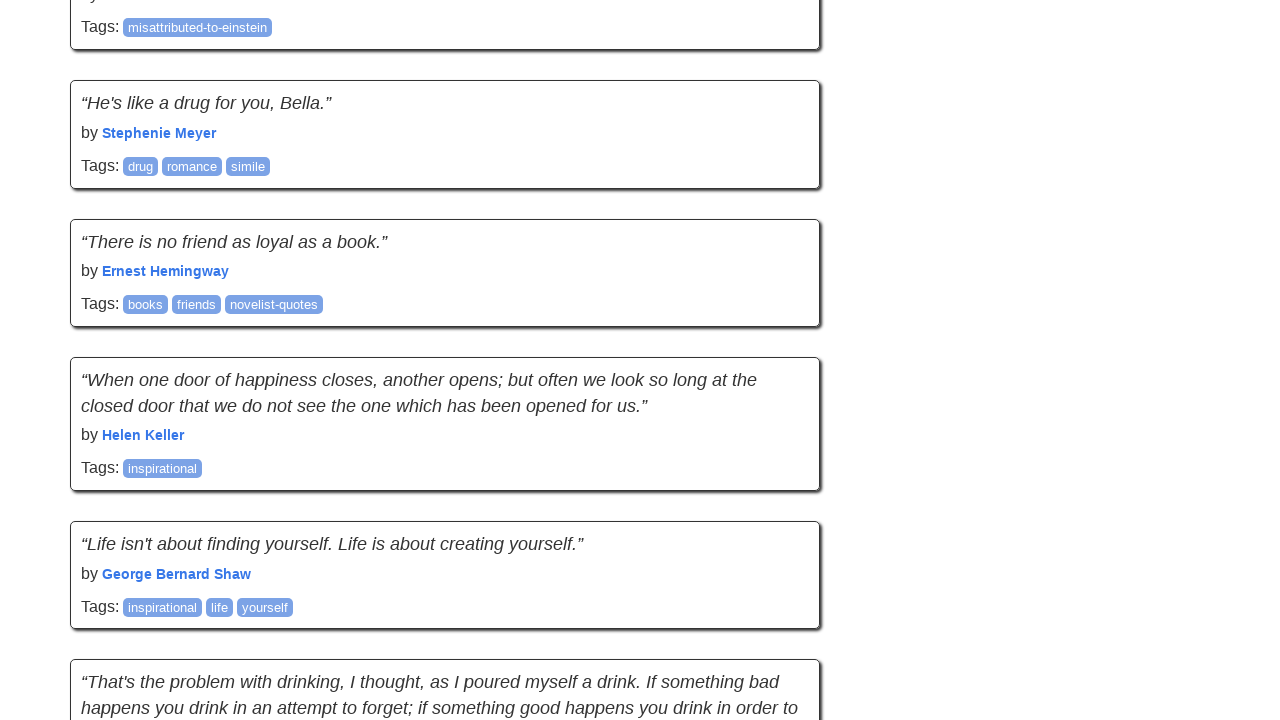

Recorded new page height: 11219
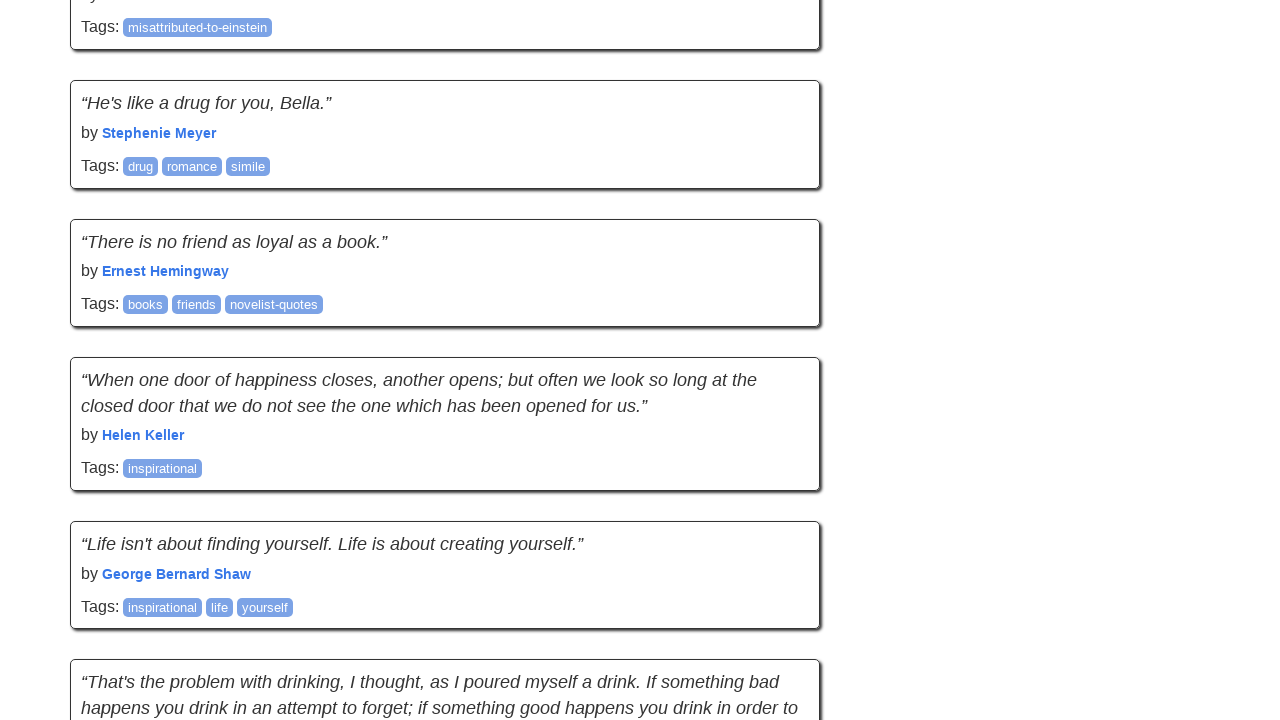

Scrolling attempt 13 of 20
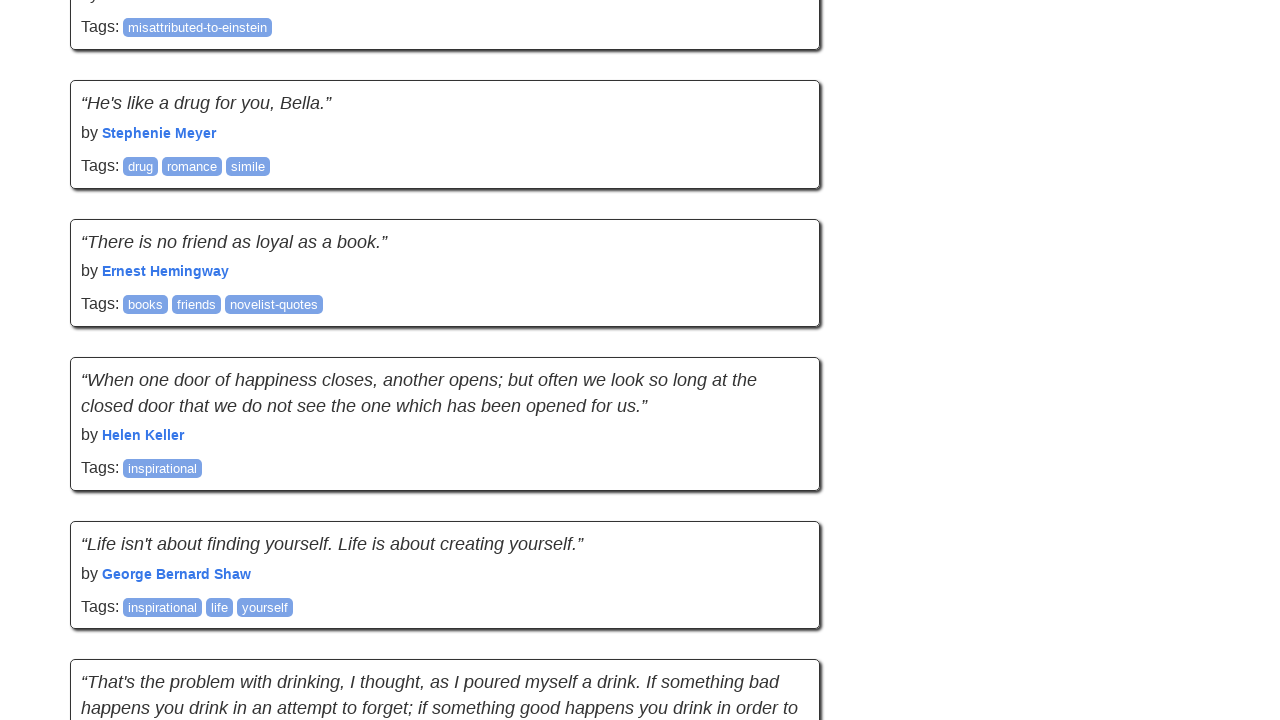

Counted quotes on page: 70
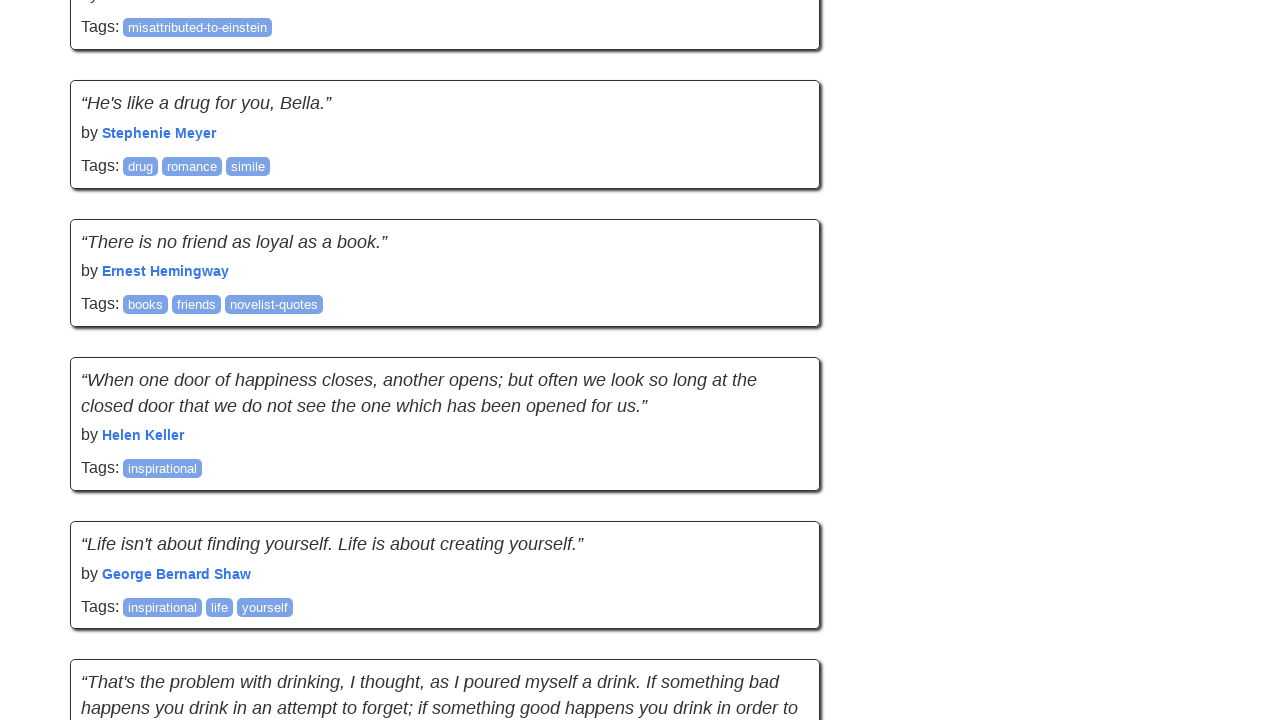

New quotes detected - reset fail counter
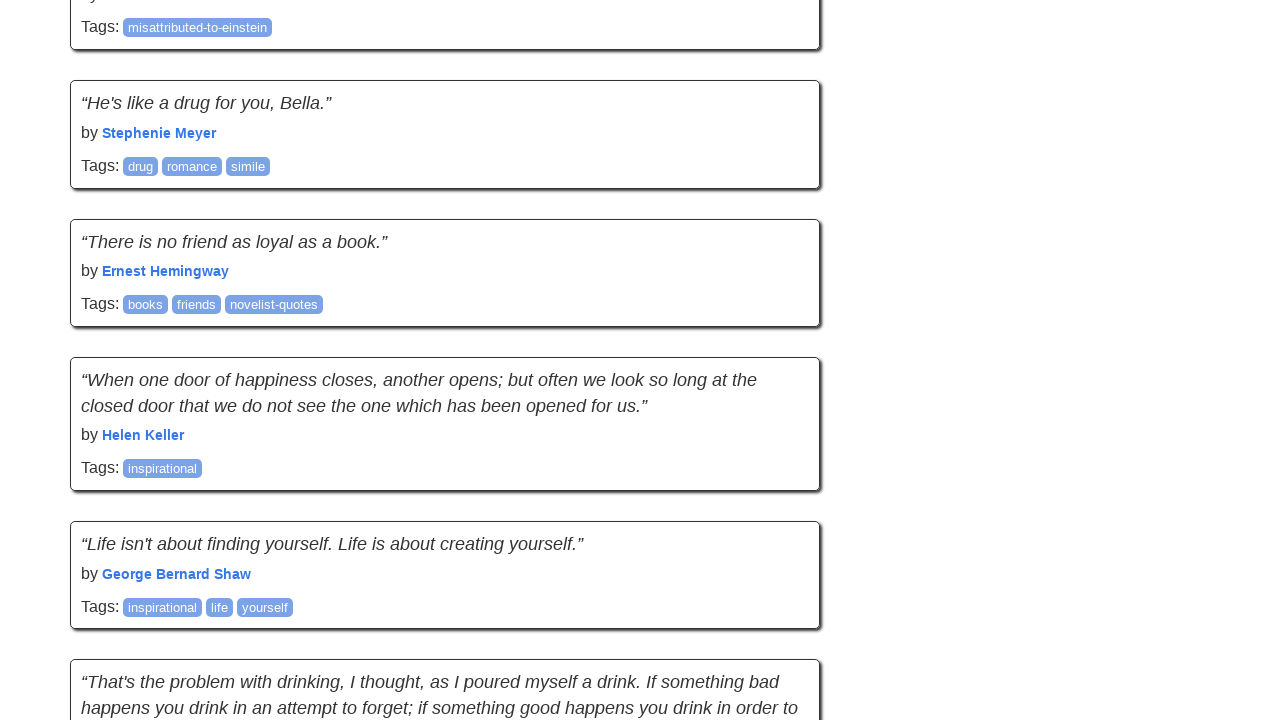

Network became idle
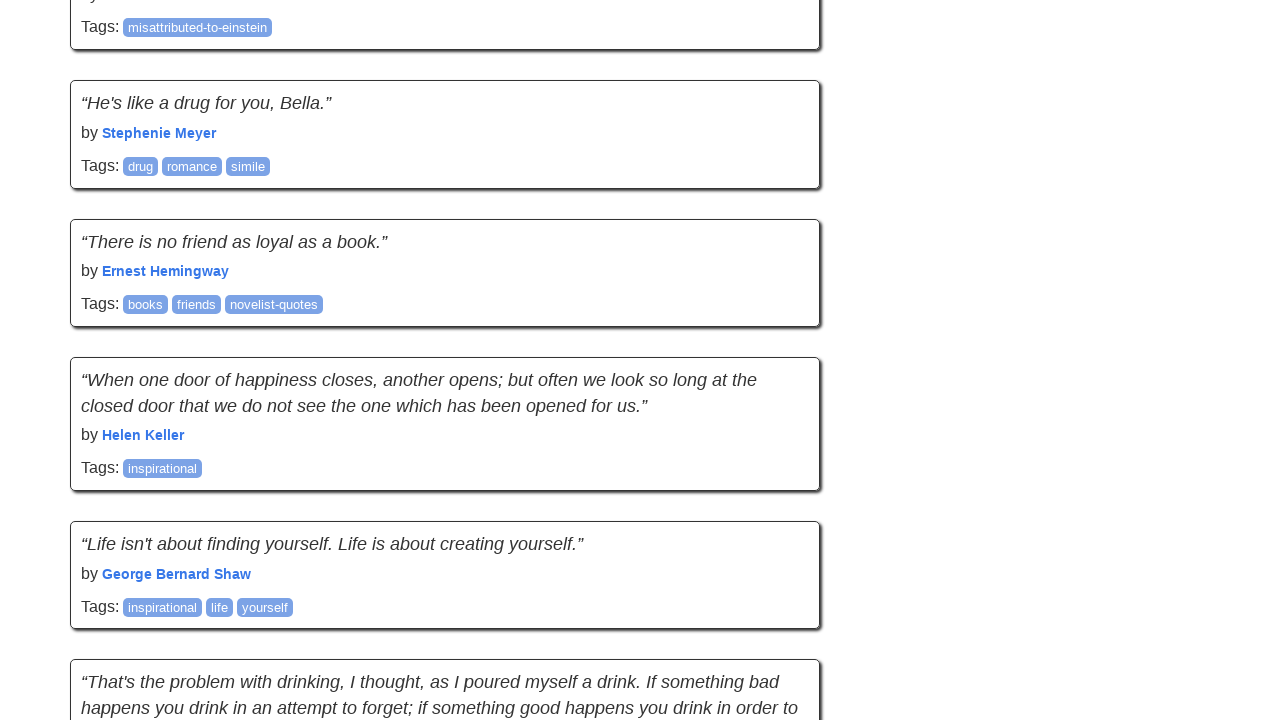

Recorded previous scroll position: 8893
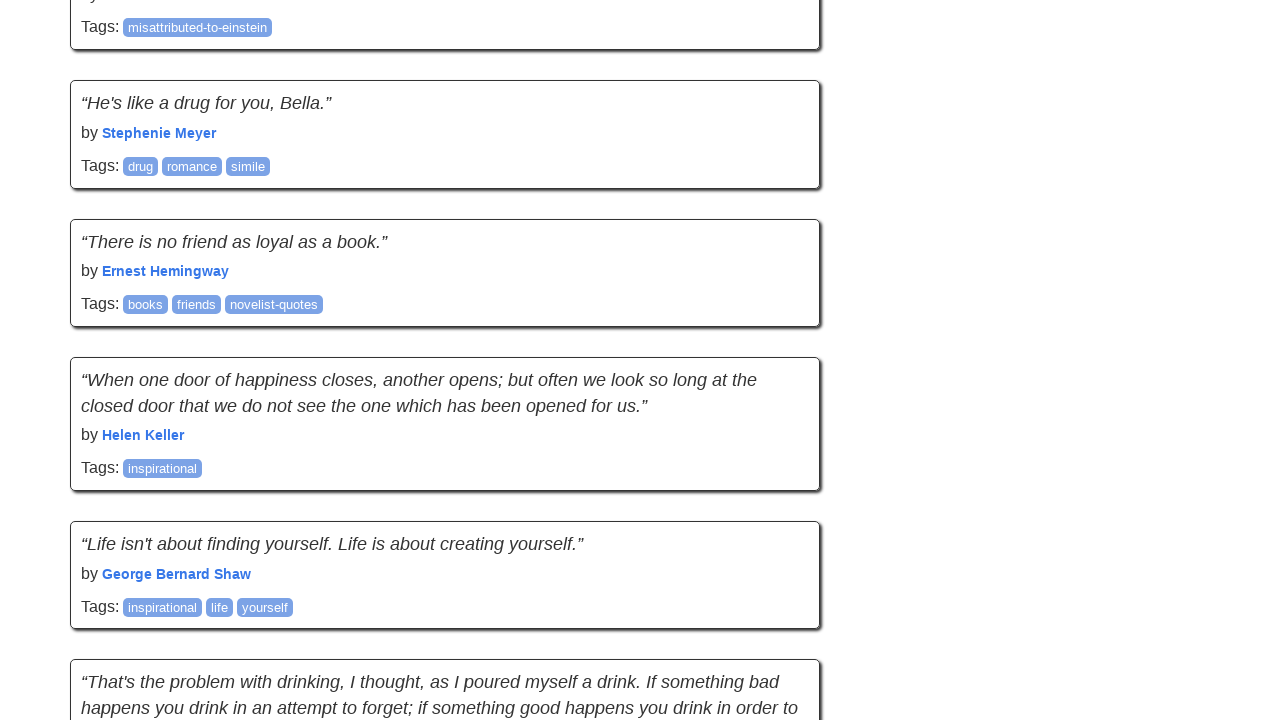

Recorded previous page height: 11219
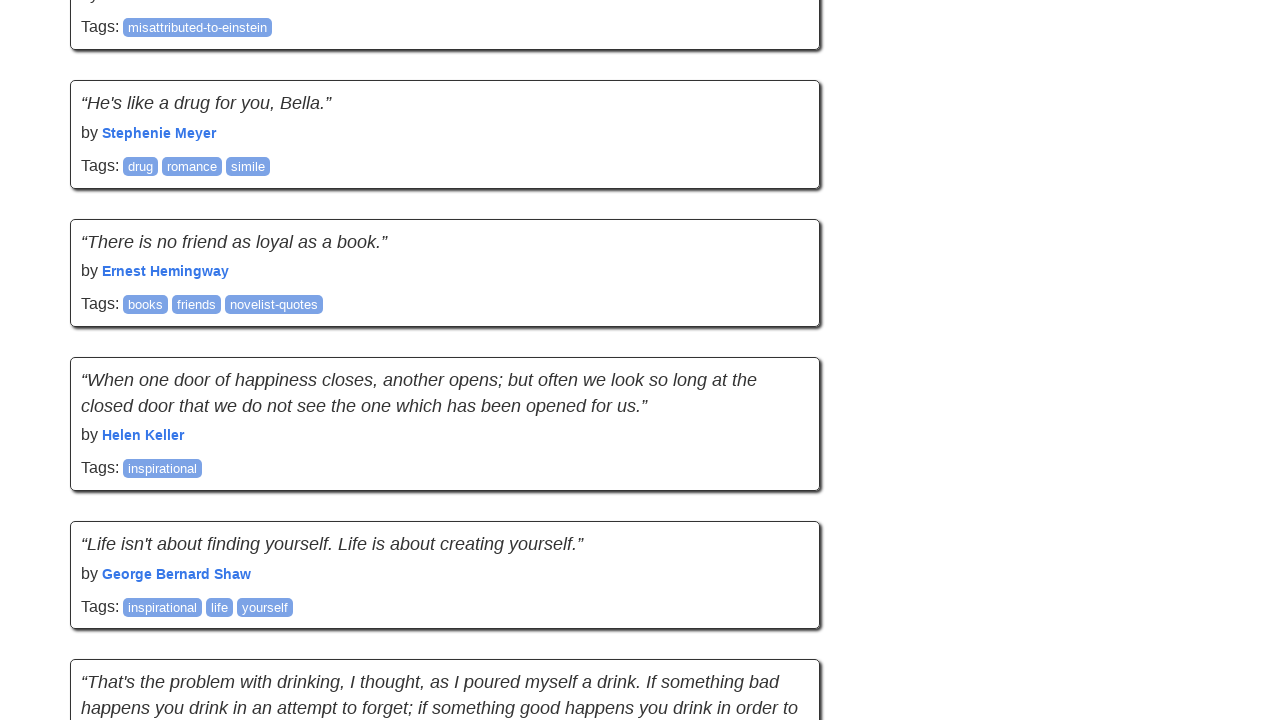

Scrolled down the page by 895 pixels
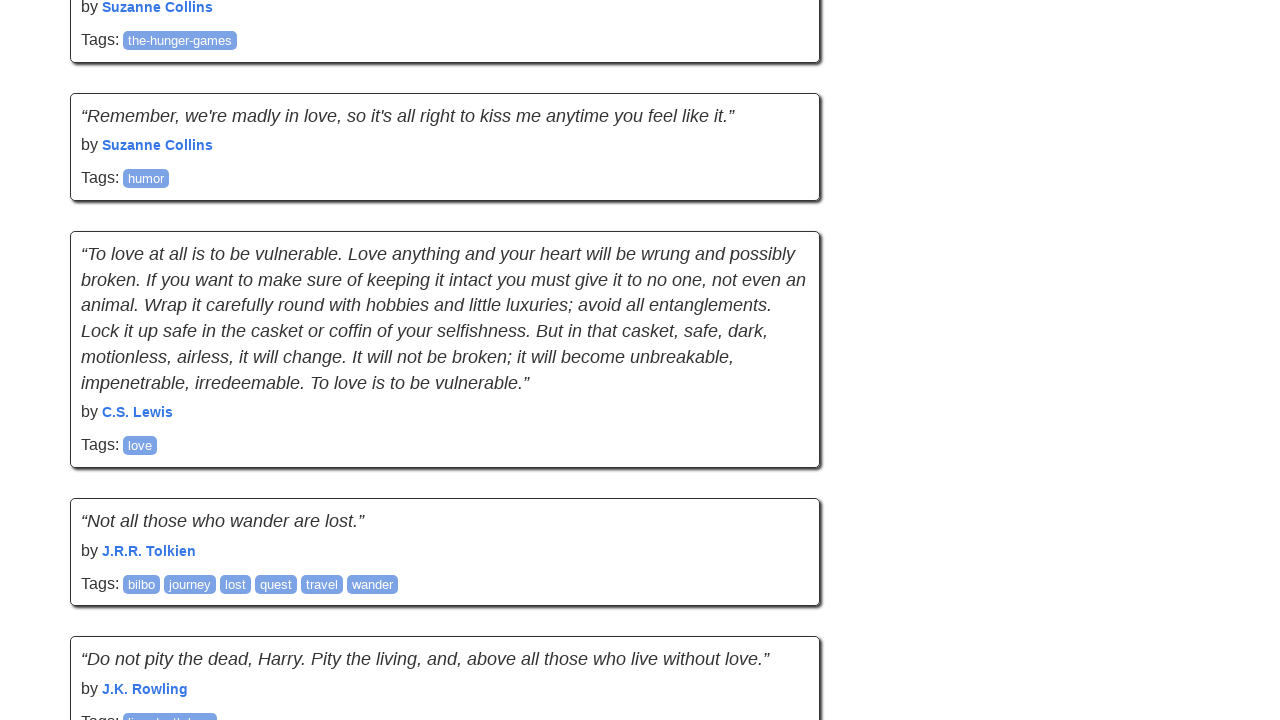

Waited 2 seconds for content to load
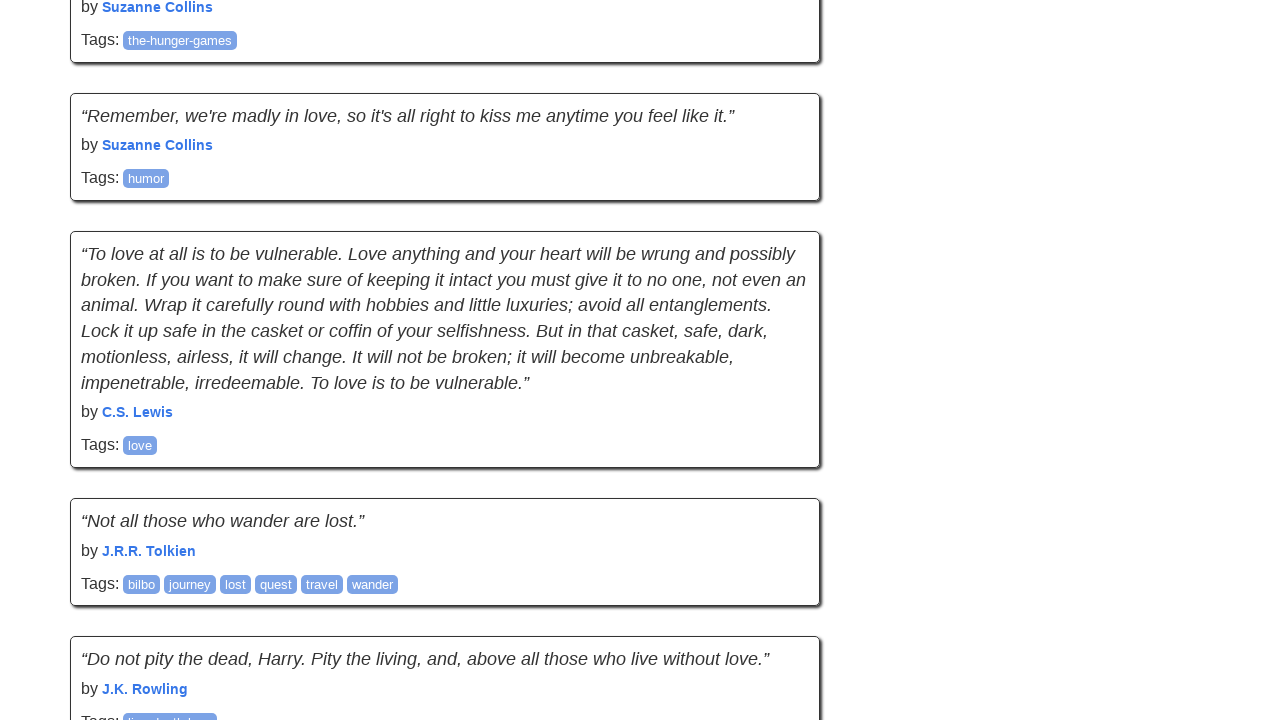

Recorded new scroll position: 9788
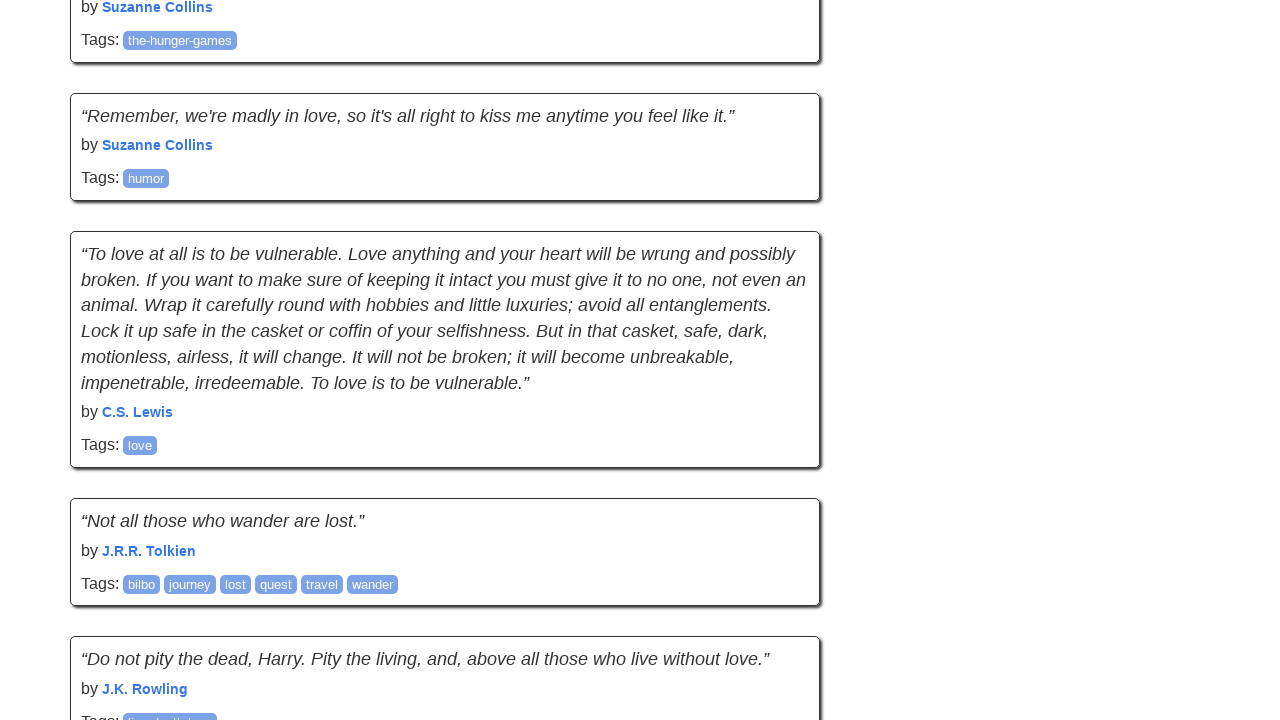

Recorded new page height: 11219
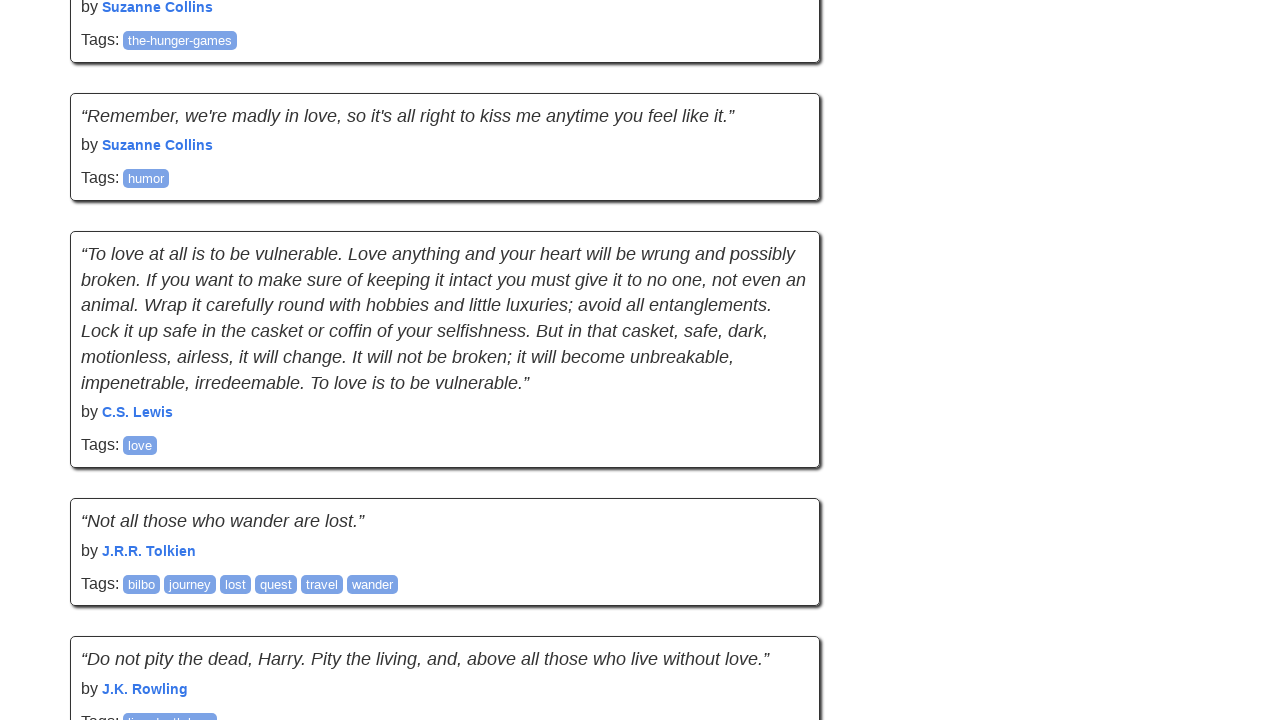

Scrolling attempt 14 of 20
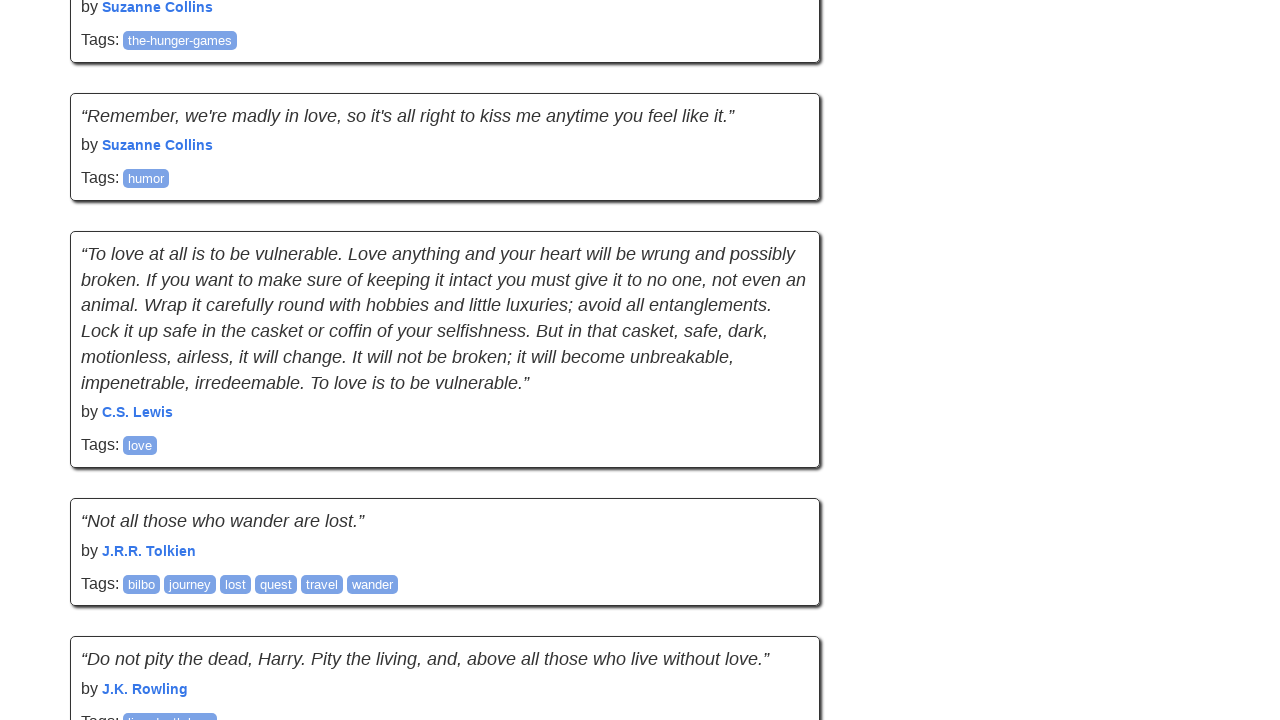

Counted quotes on page: 70
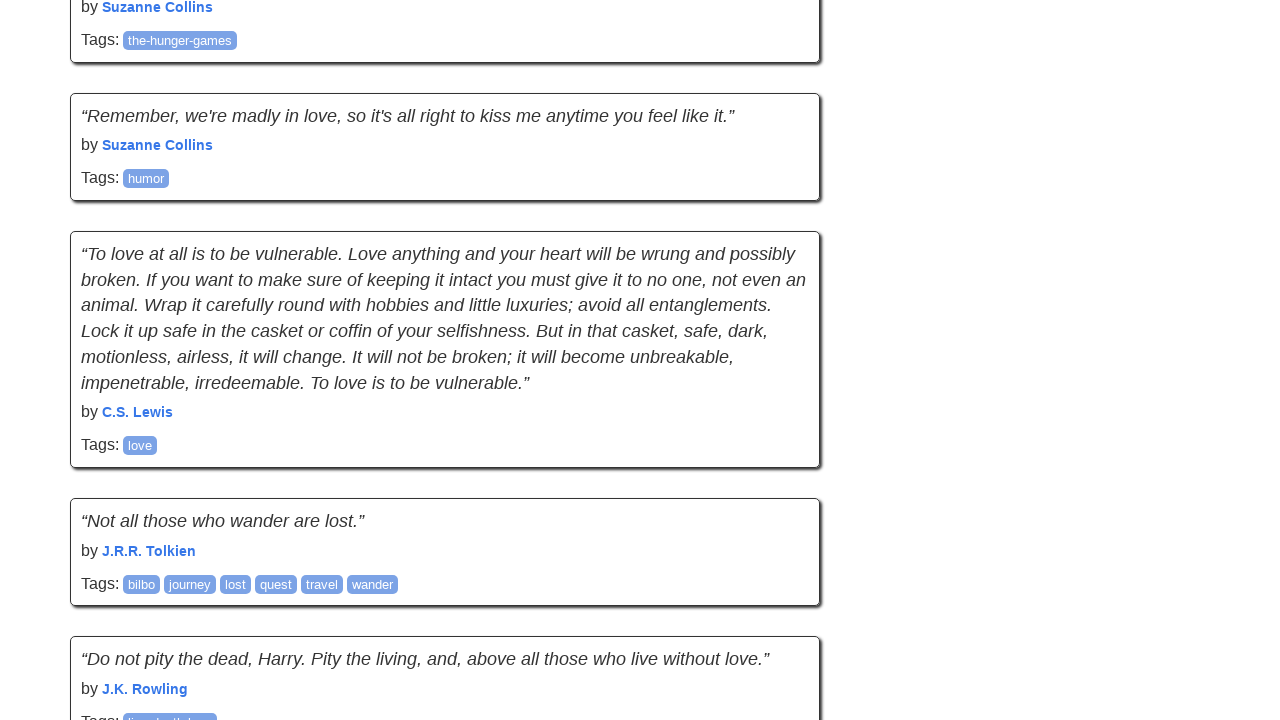

No new quotes loaded - fail count: 1
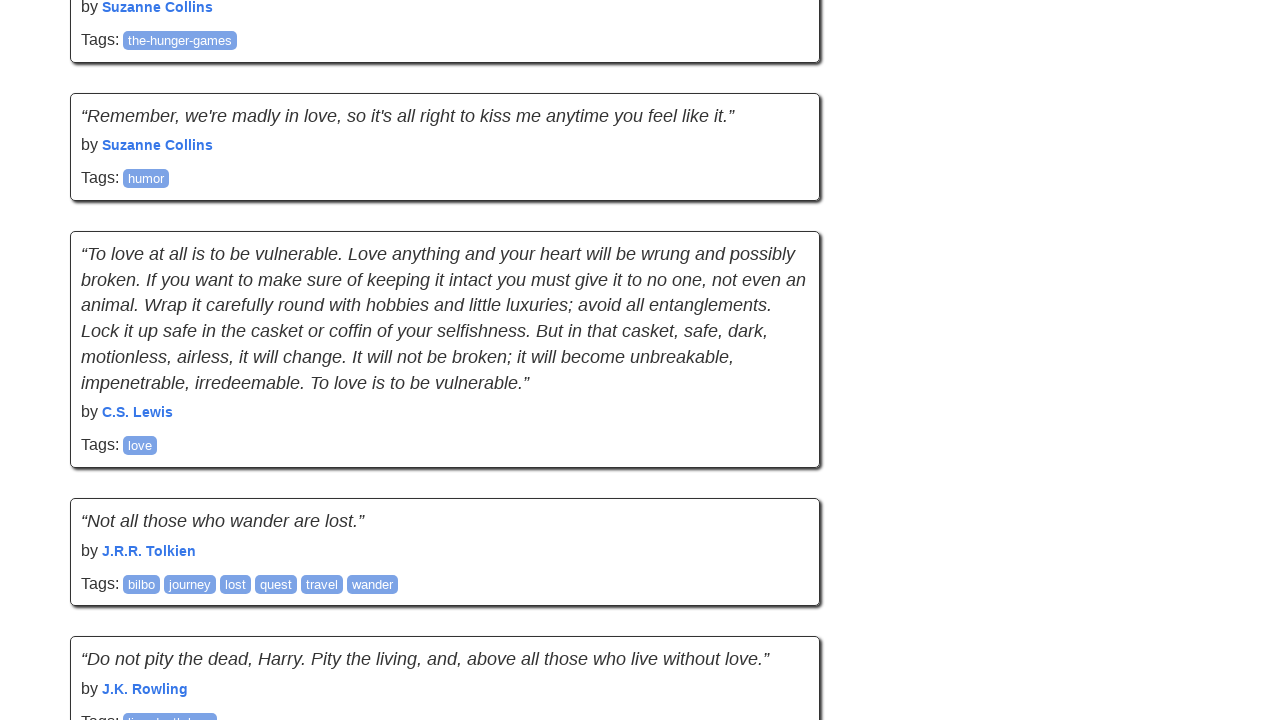

Network became idle
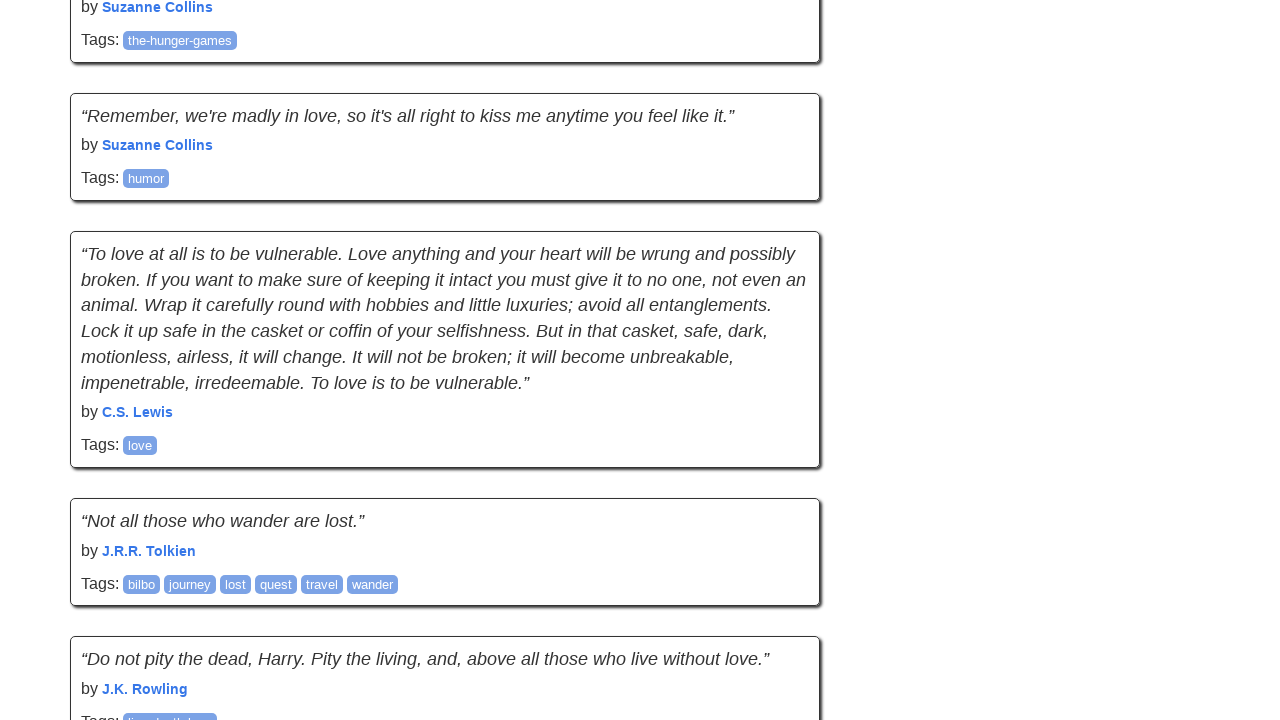

Recorded previous scroll position: 9788
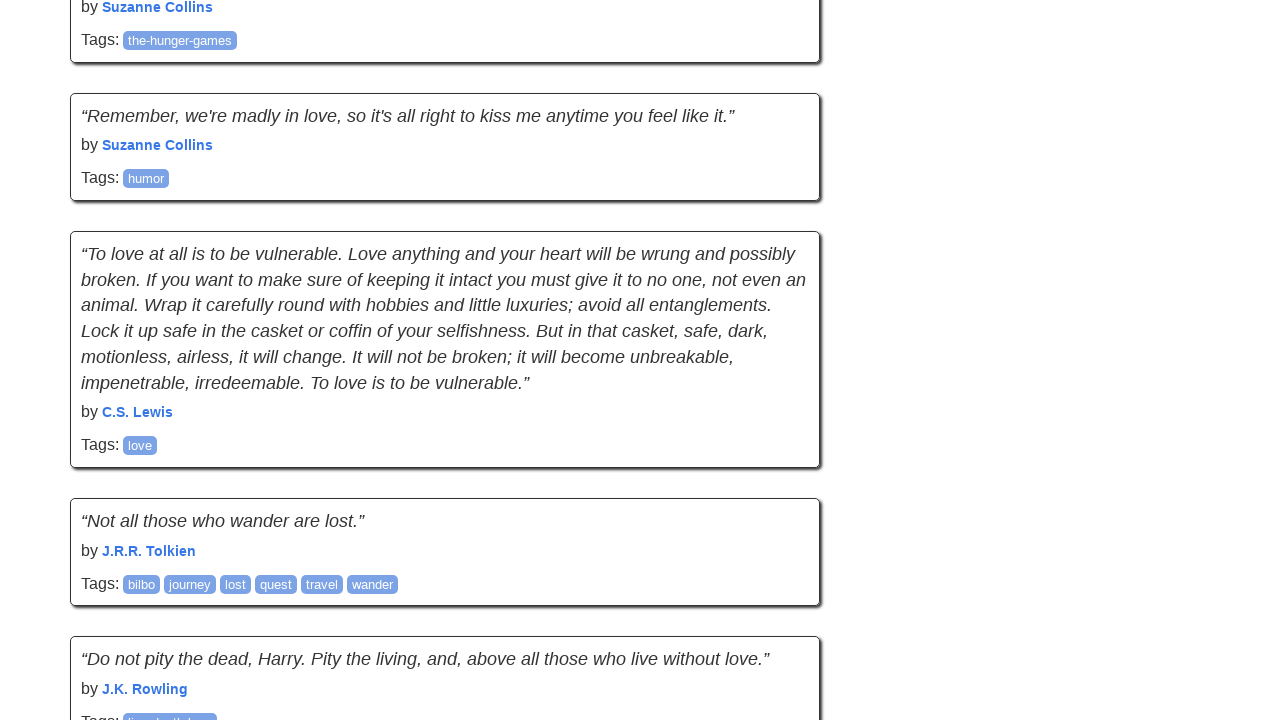

Recorded previous page height: 11219
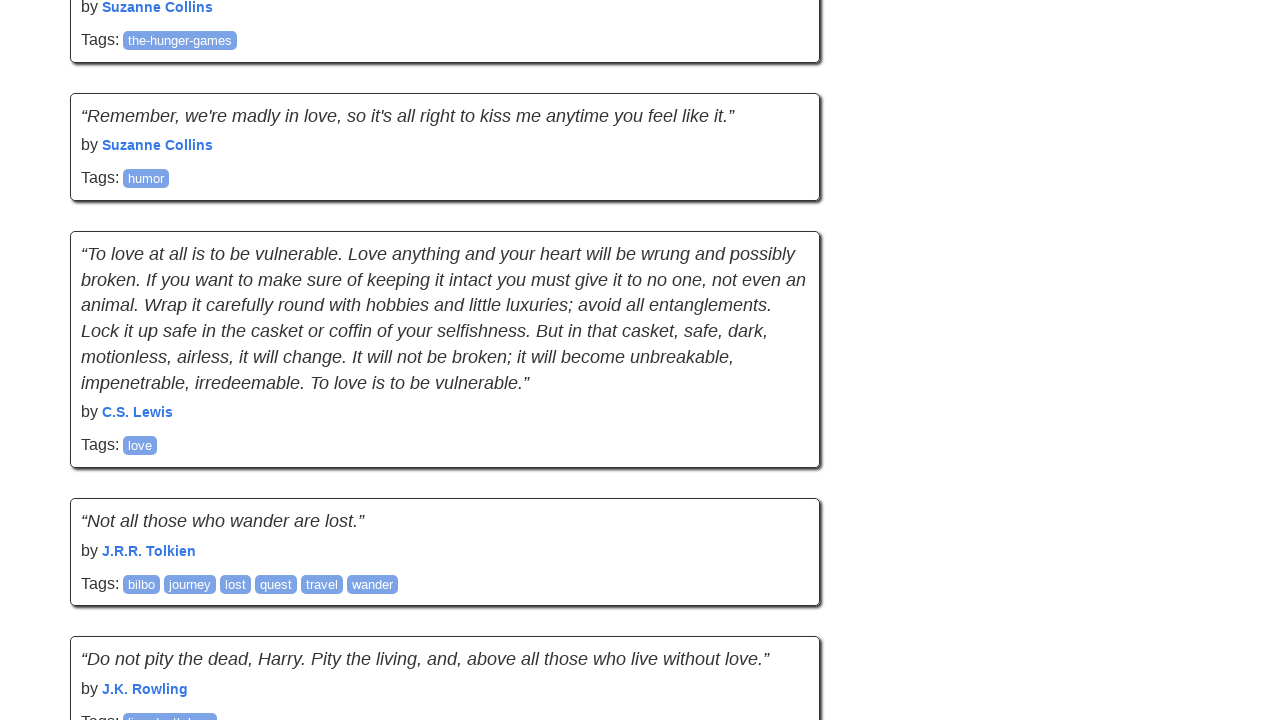

Scrolled down the page by 895 pixels
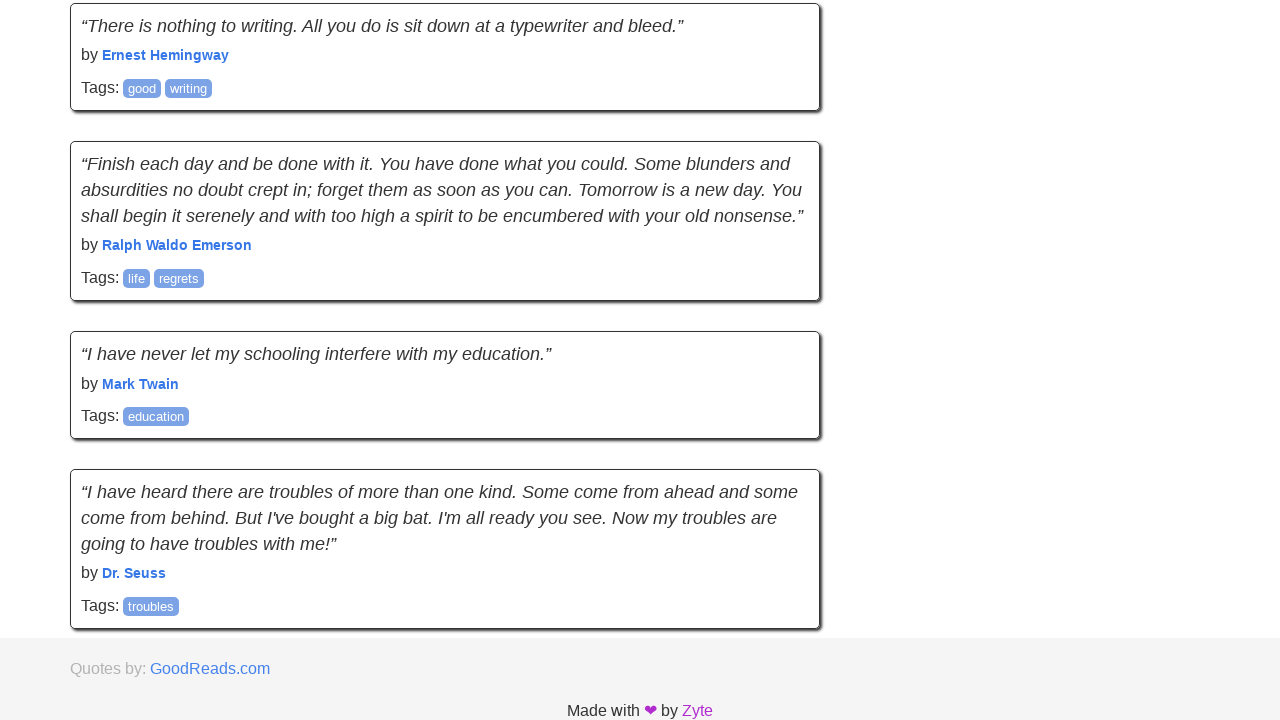

Waited 2 seconds for content to load
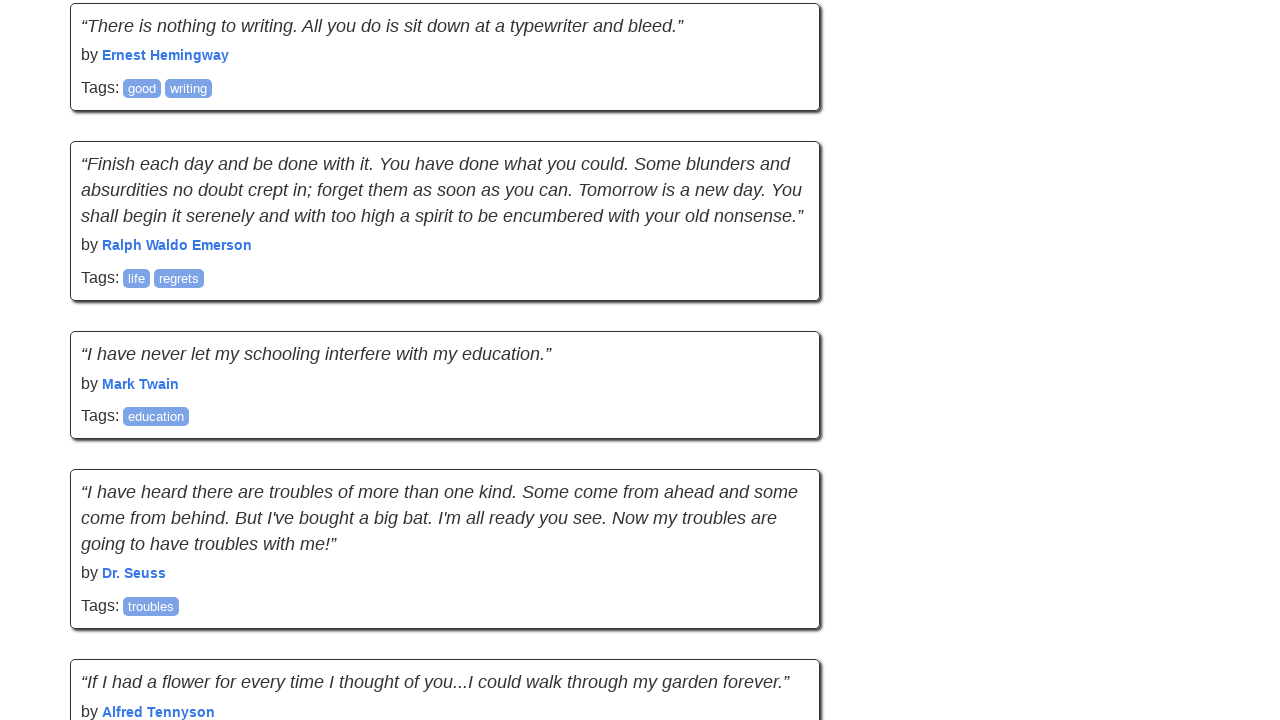

Recorded new scroll position: 10560
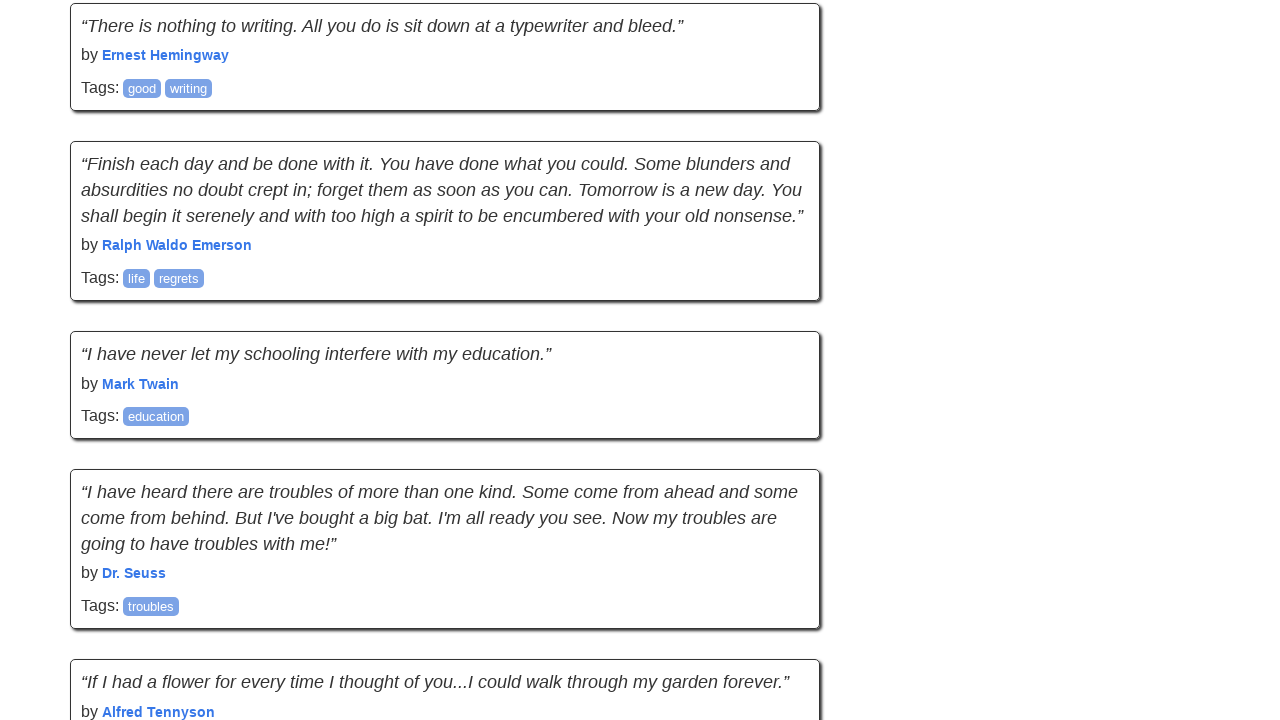

Recorded new page height: 12732
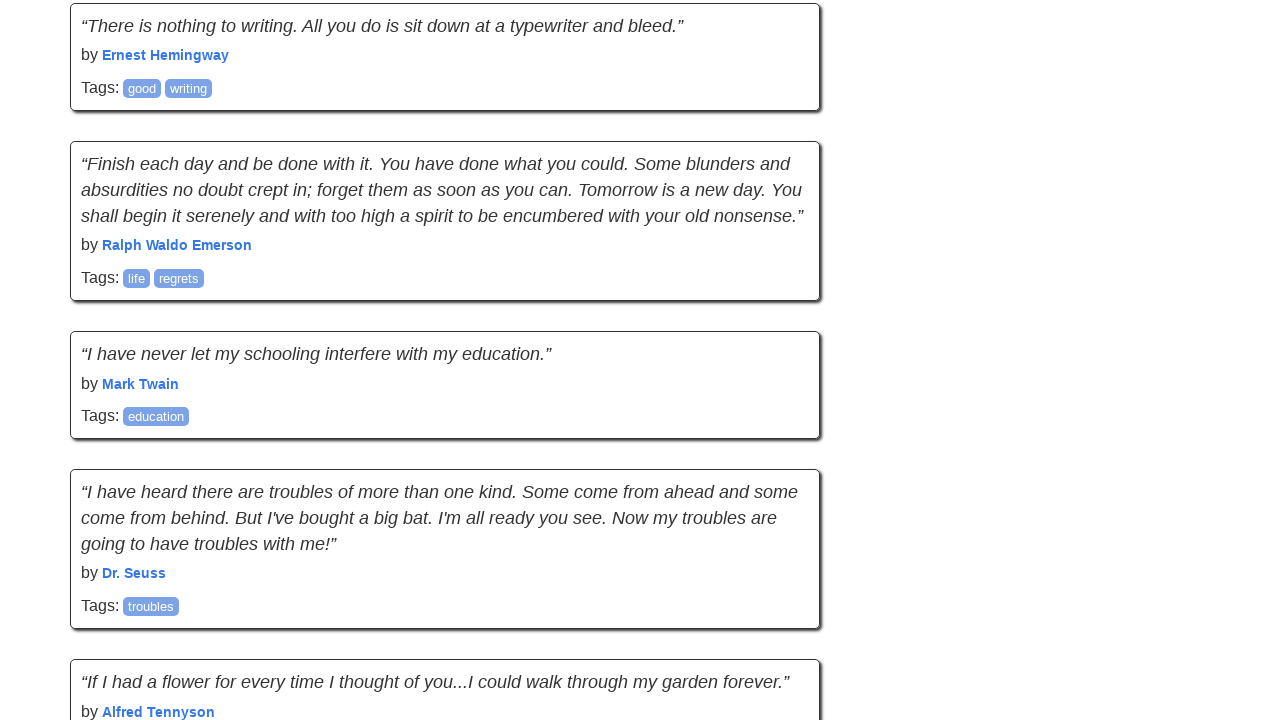

Scrolling attempt 15 of 20
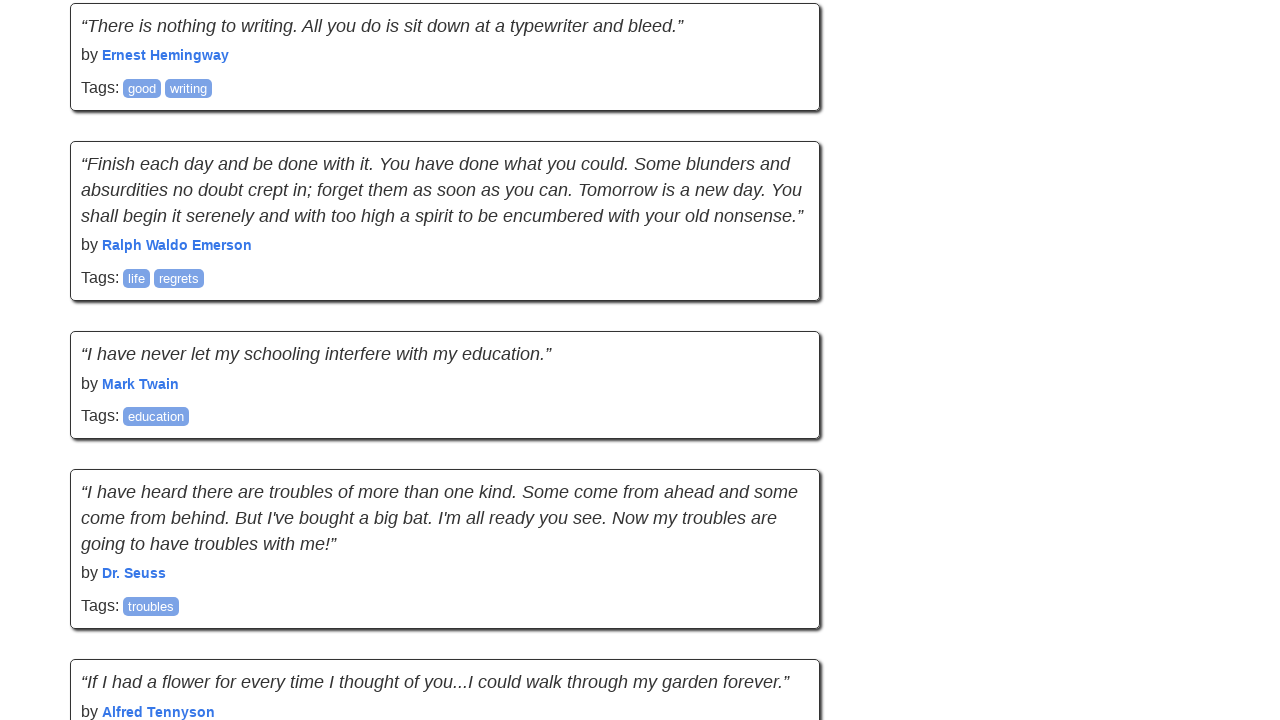

Counted quotes on page: 80
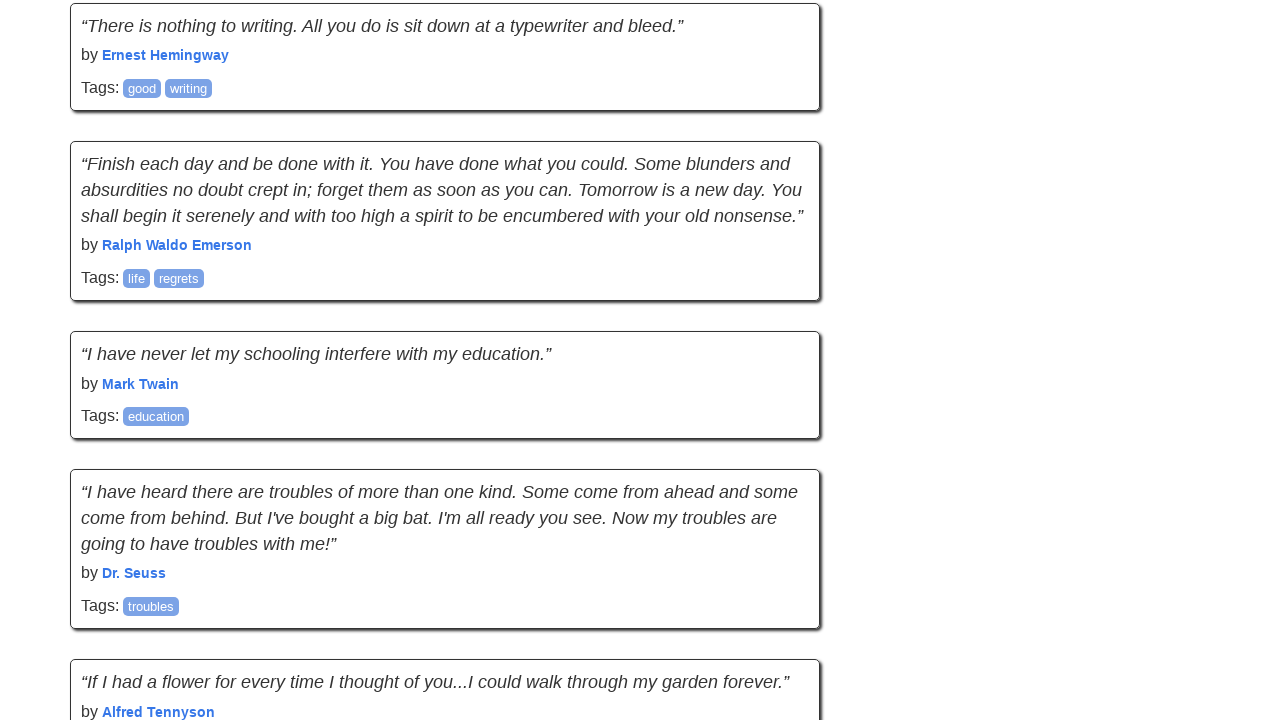

New quotes detected - reset fail counter
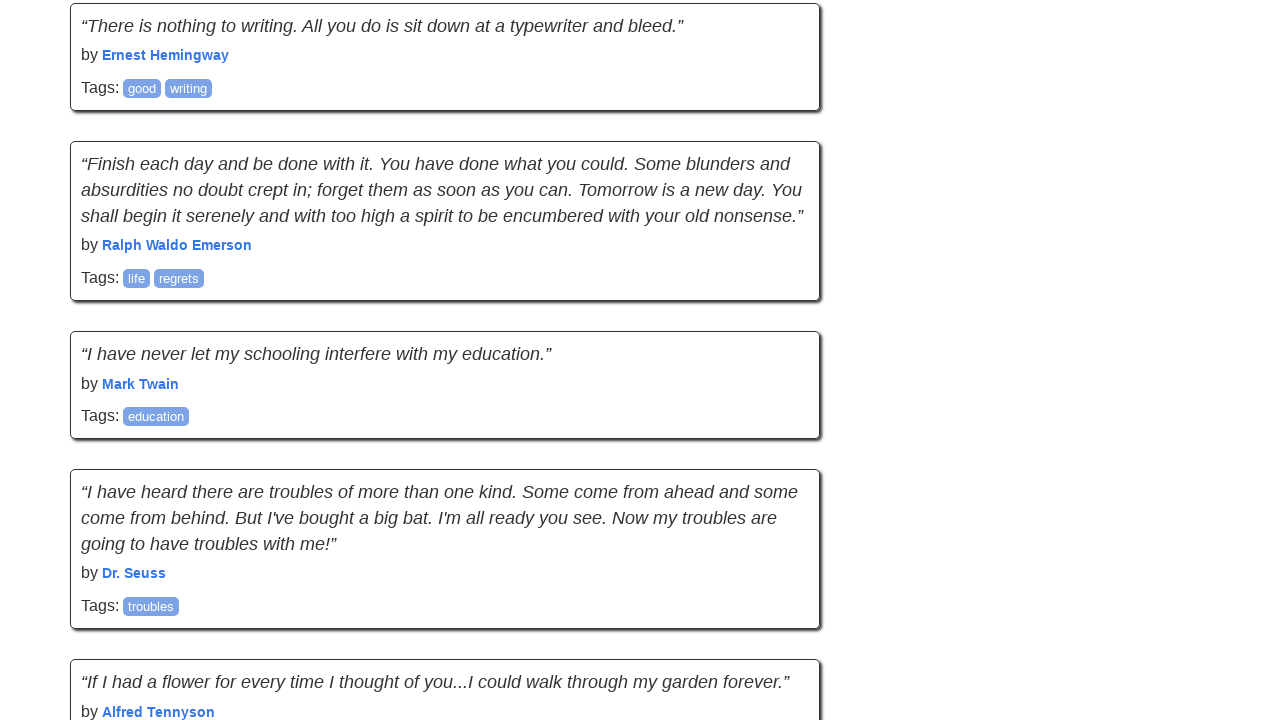

Network became idle
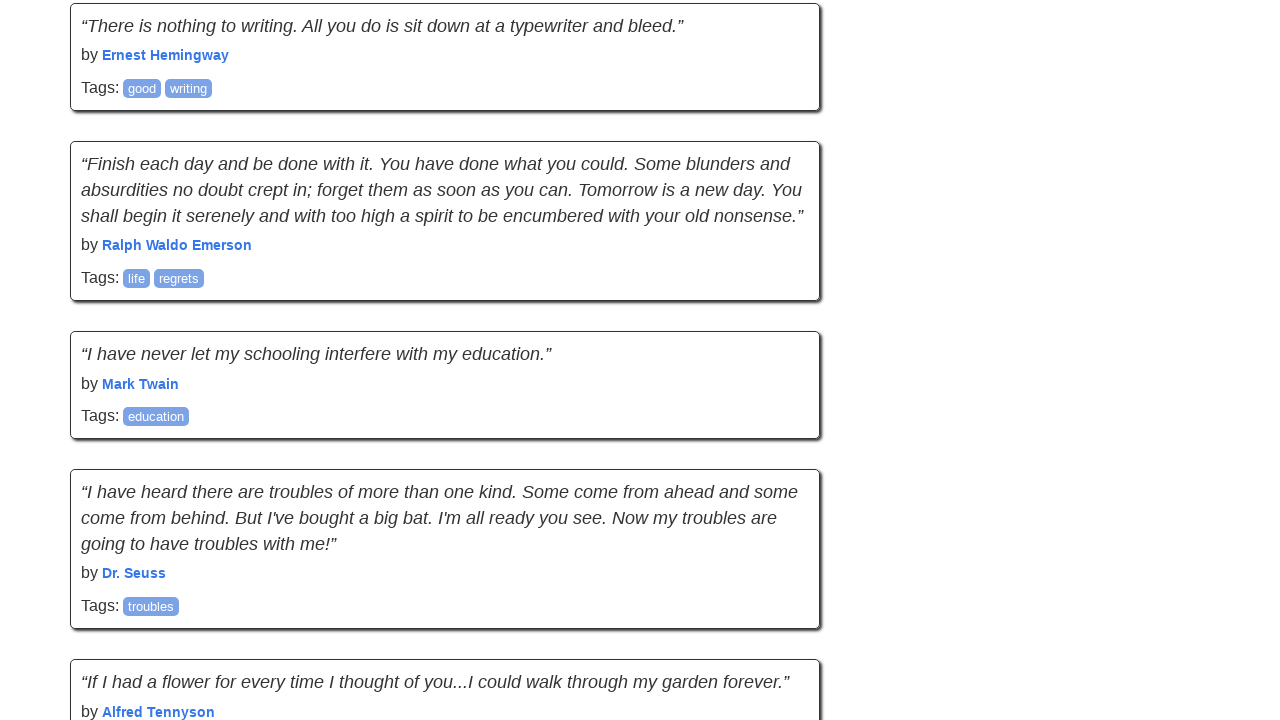

Recorded previous scroll position: 10560
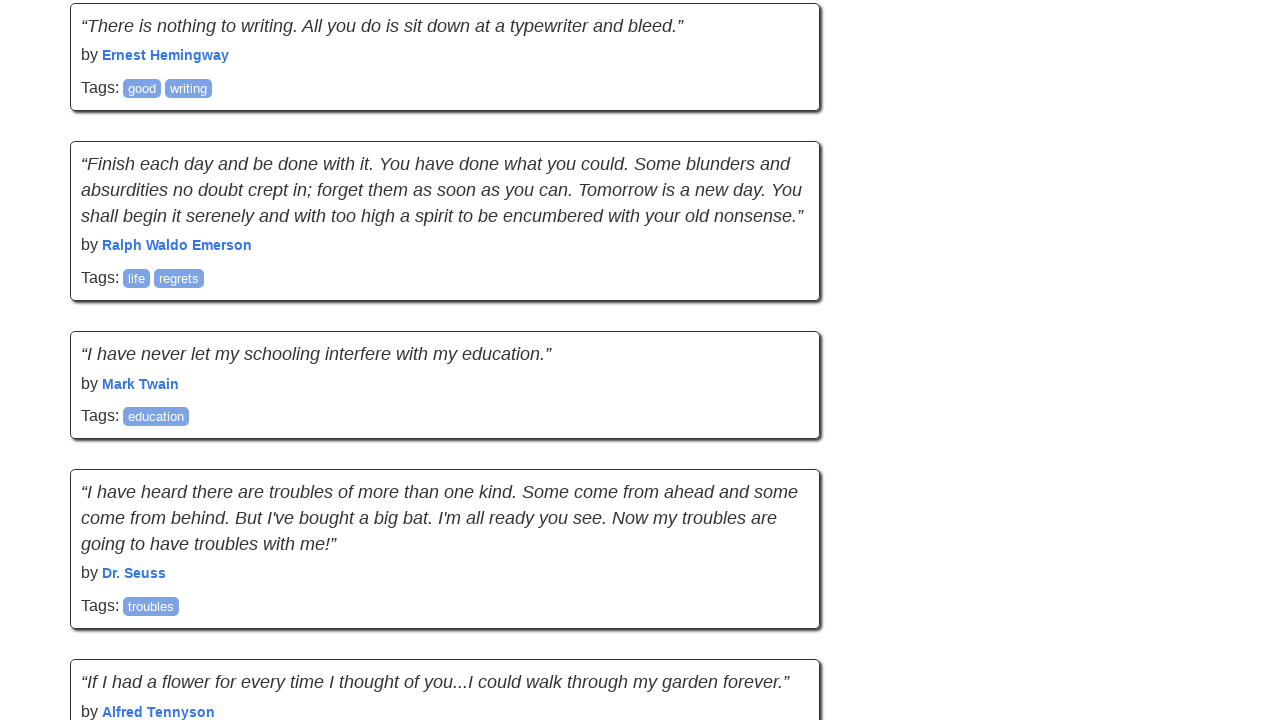

Recorded previous page height: 12732
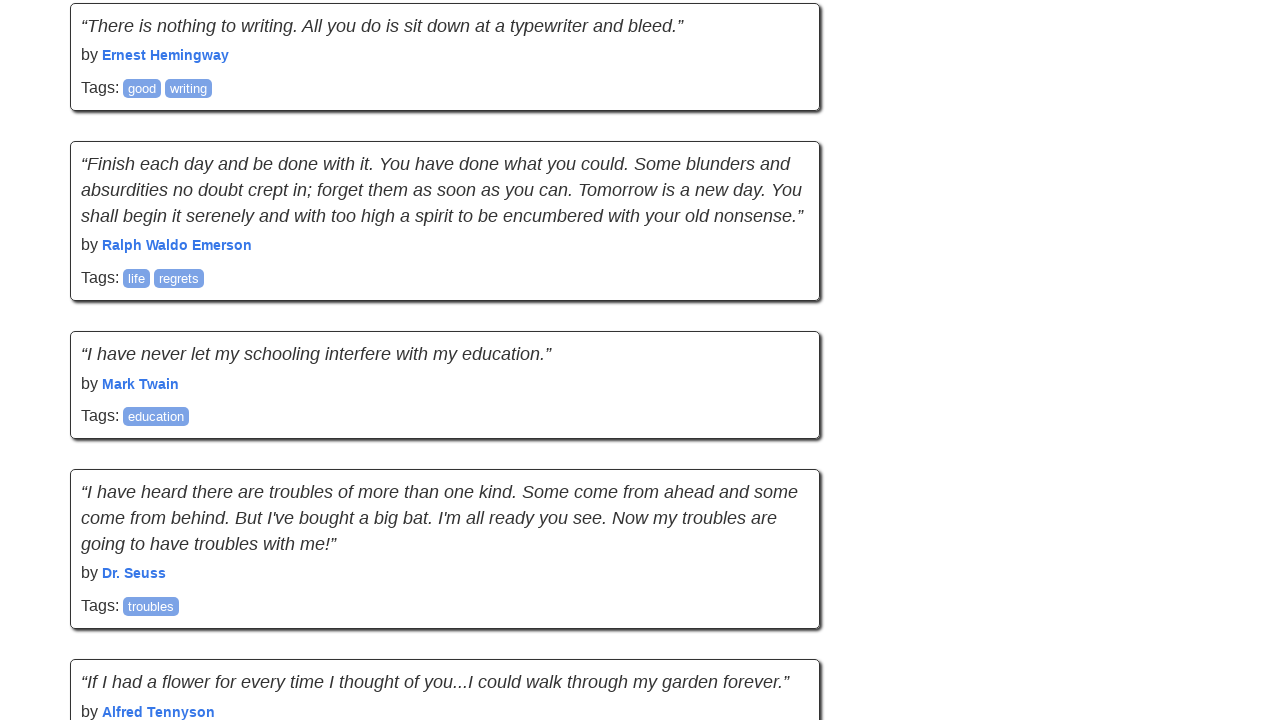

Scrolled down the page by 895 pixels
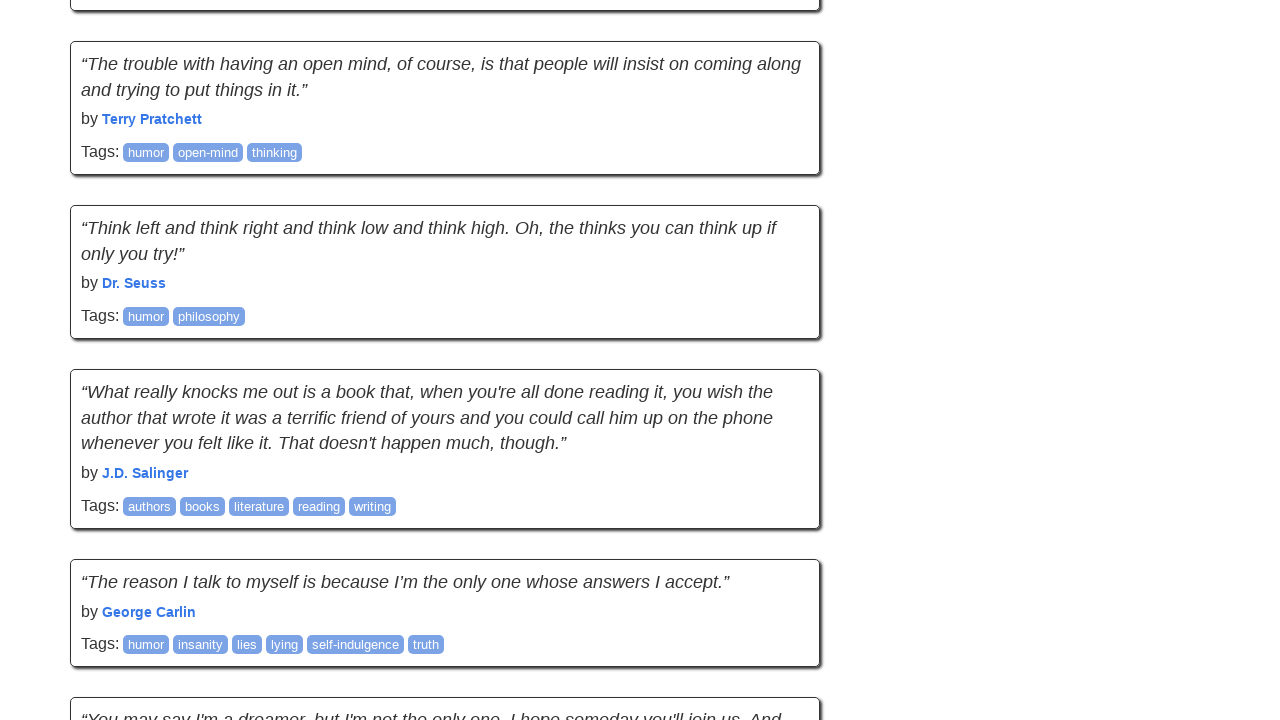

Waited 2 seconds for content to load
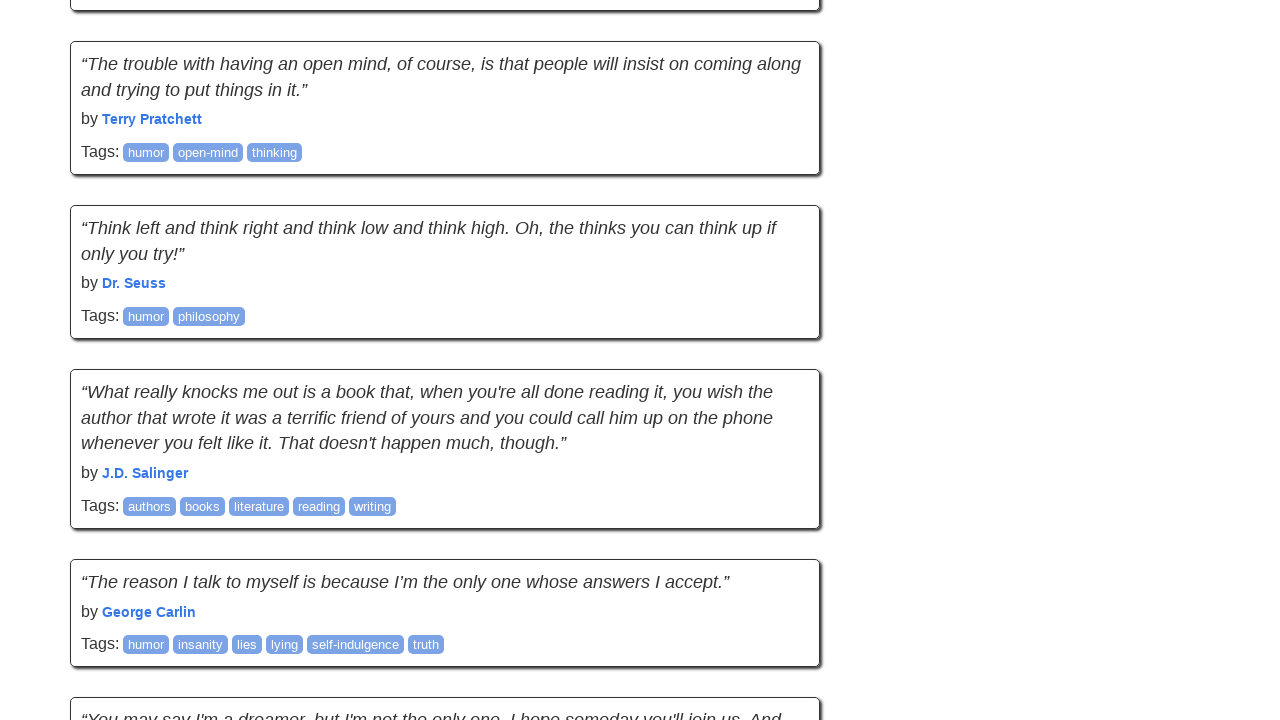

Recorded new scroll position: 11455
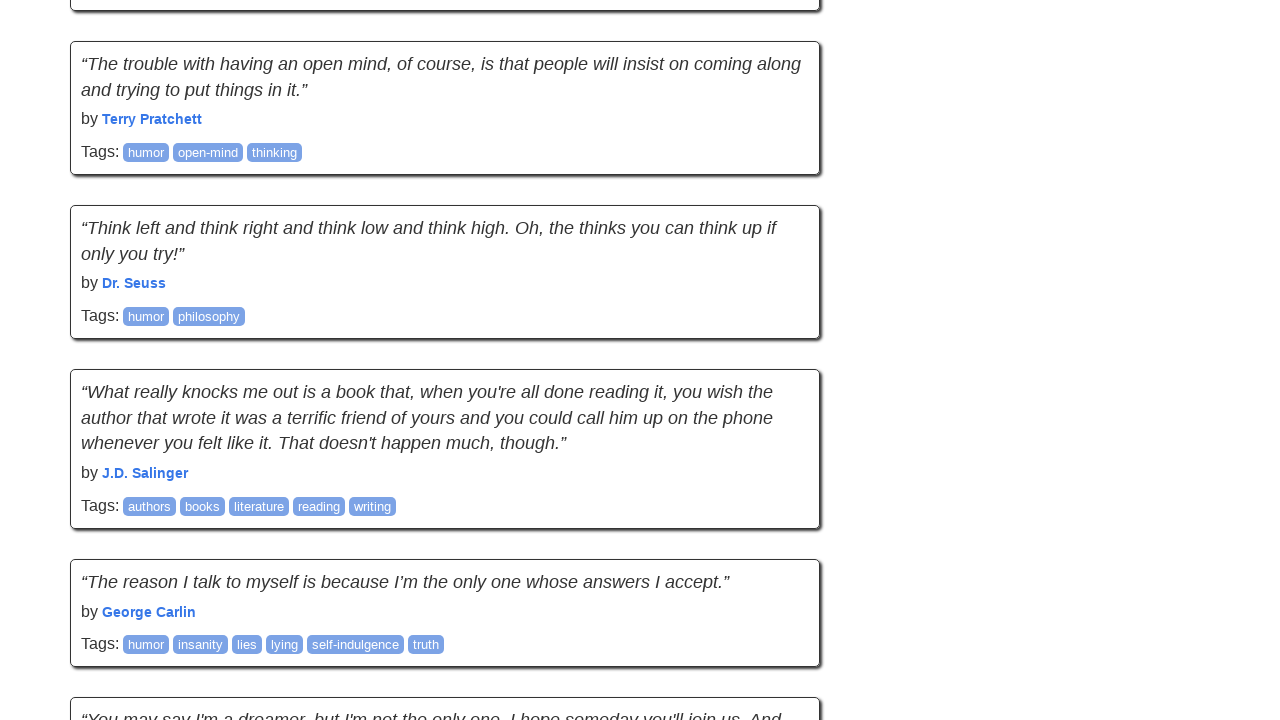

Recorded new page height: 12732
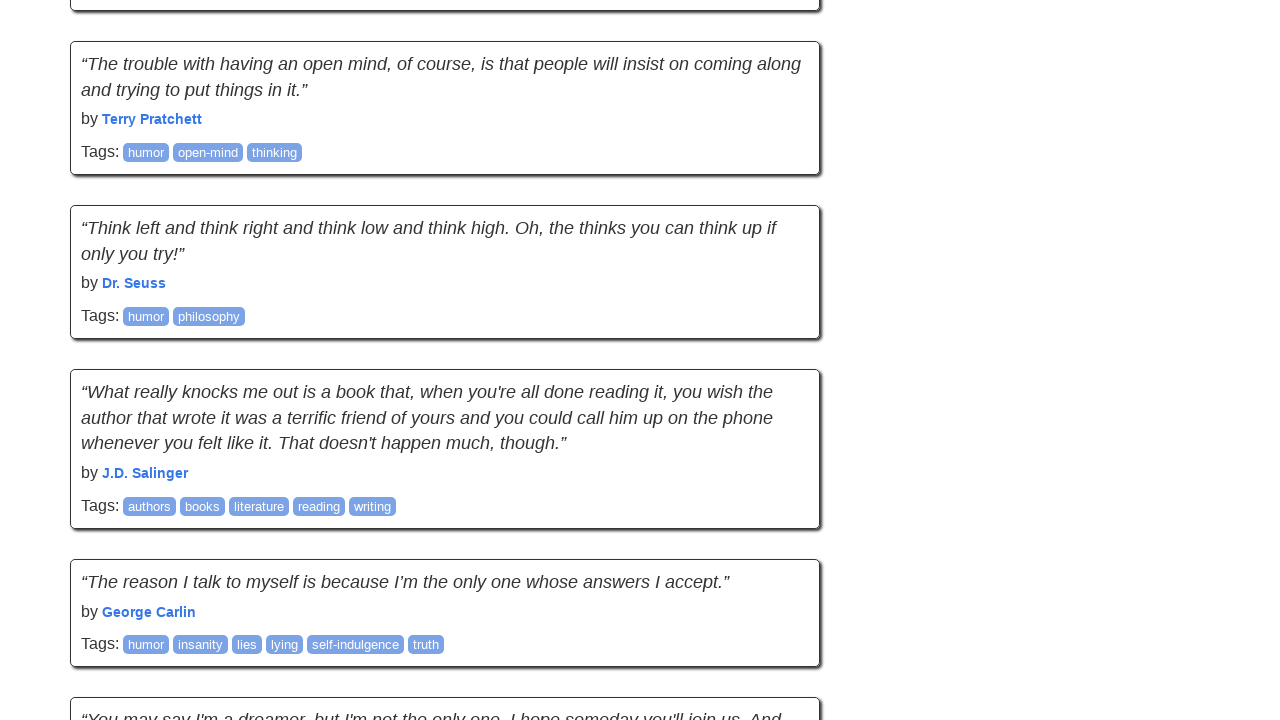

Scrolling attempt 16 of 20
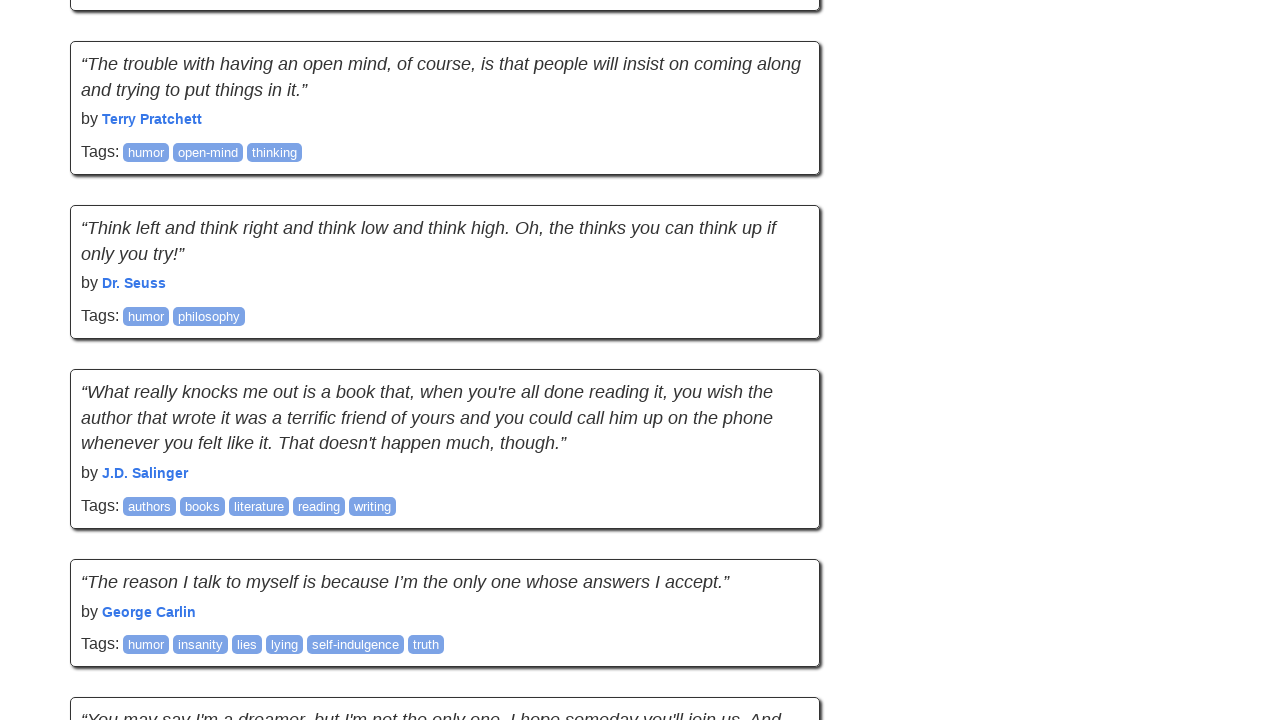

Counted quotes on page: 80
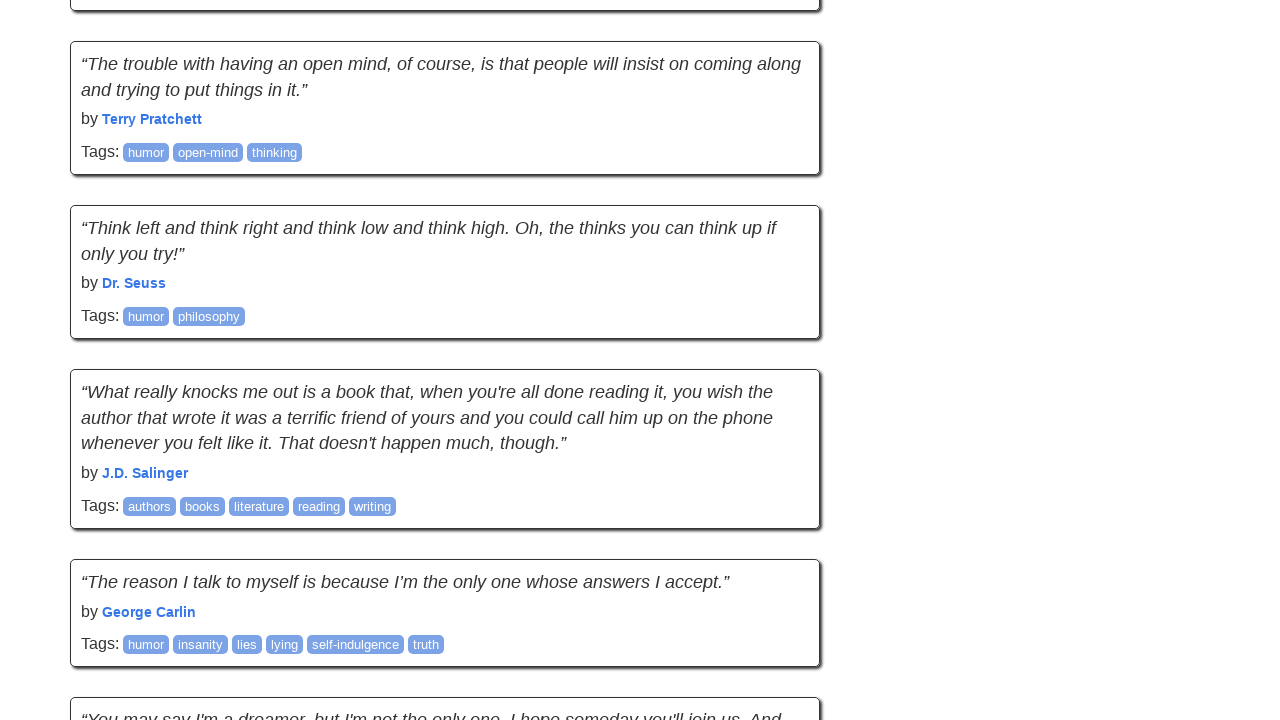

No new quotes loaded - fail count: 1
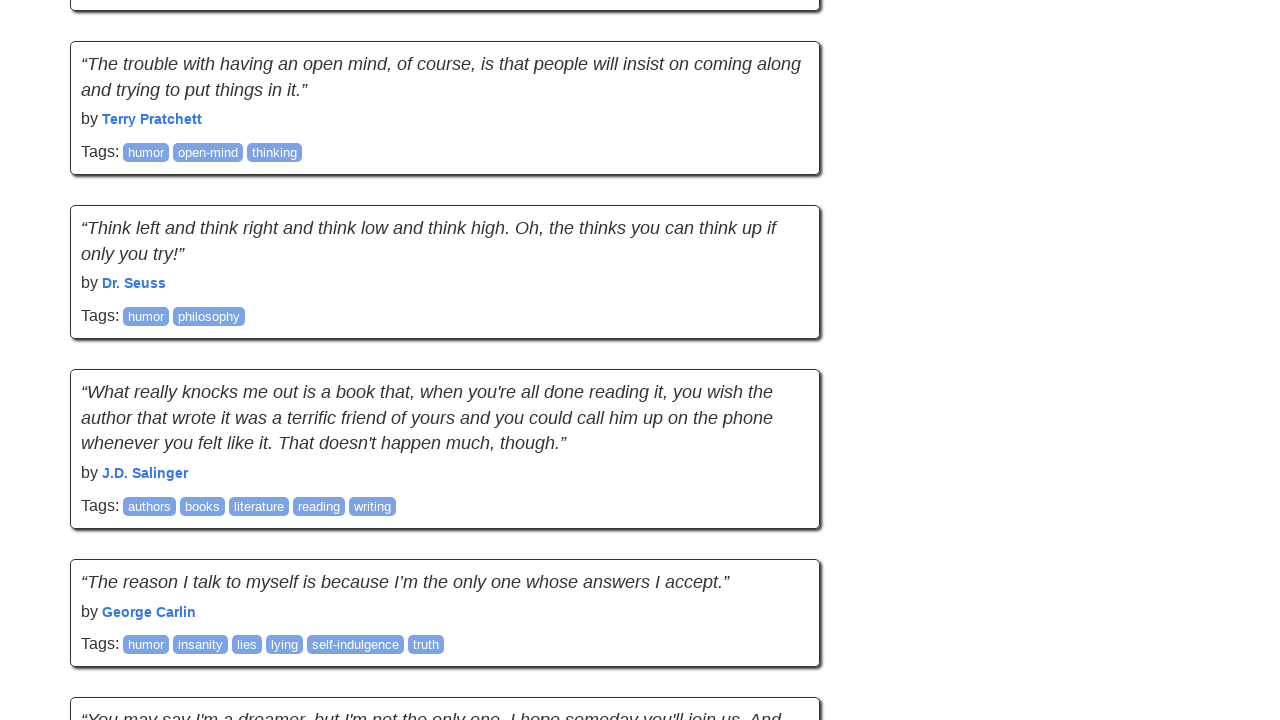

Network became idle
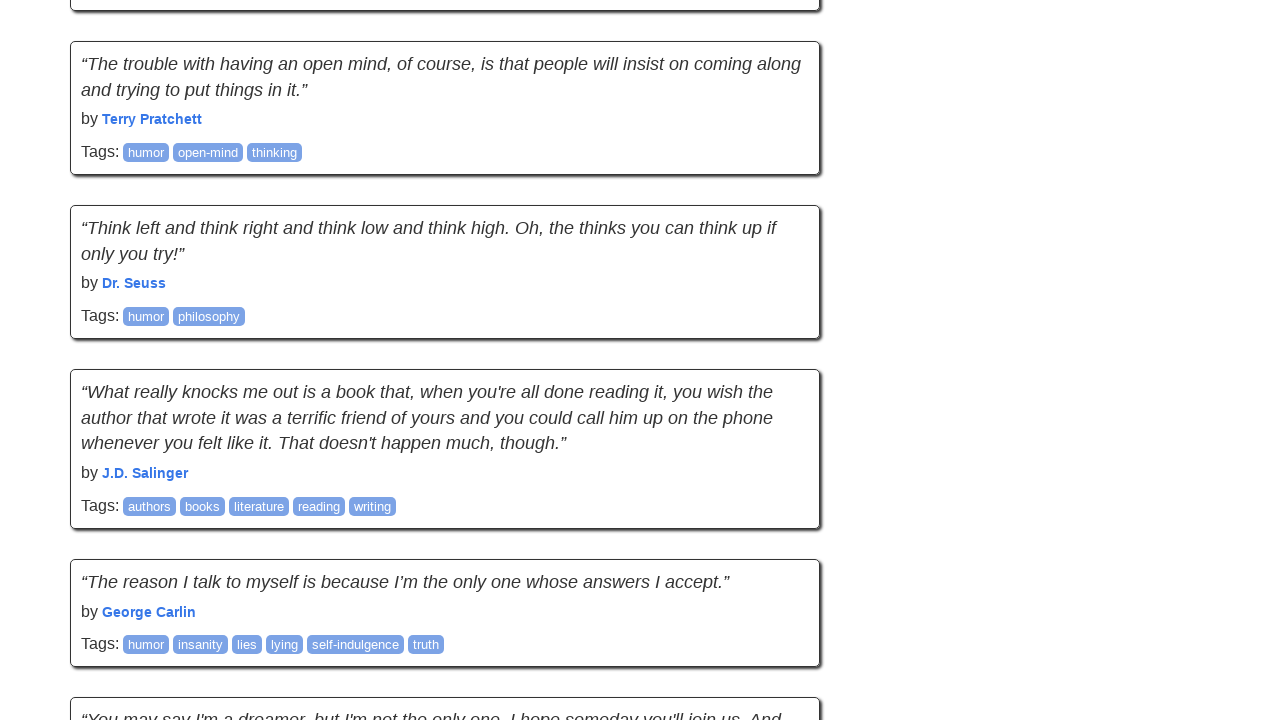

Recorded previous scroll position: 11455
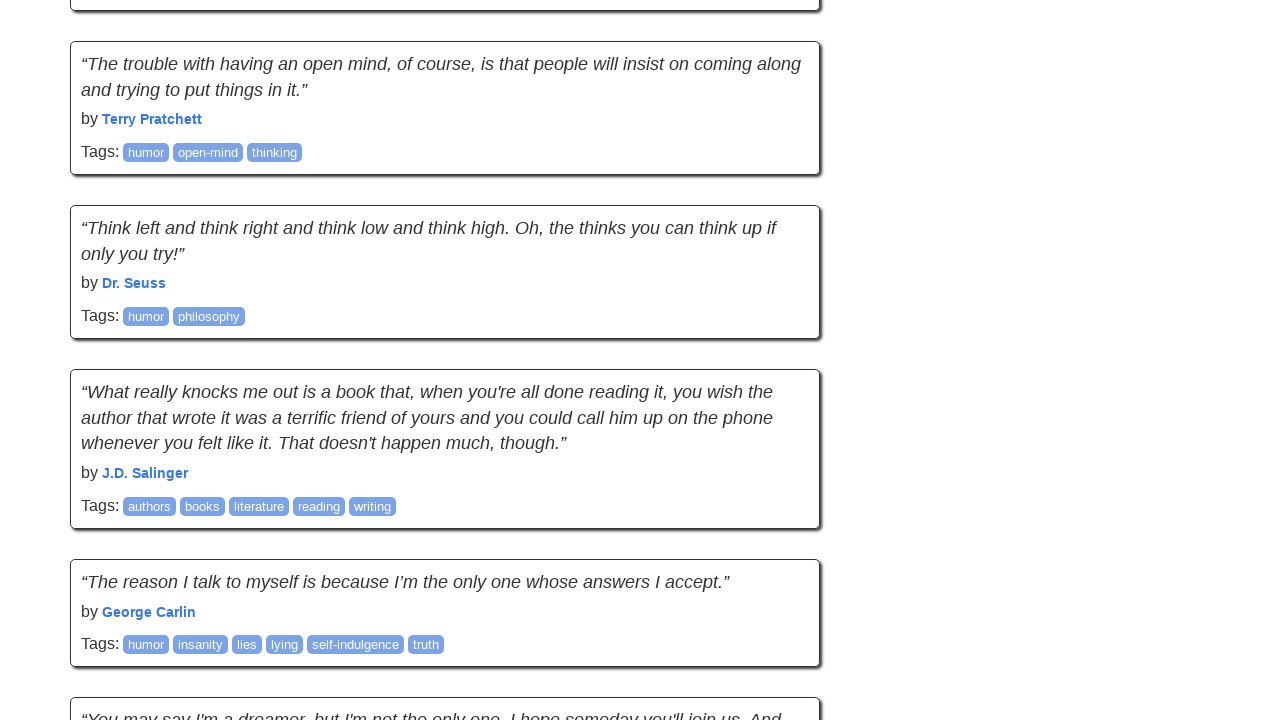

Recorded previous page height: 12732
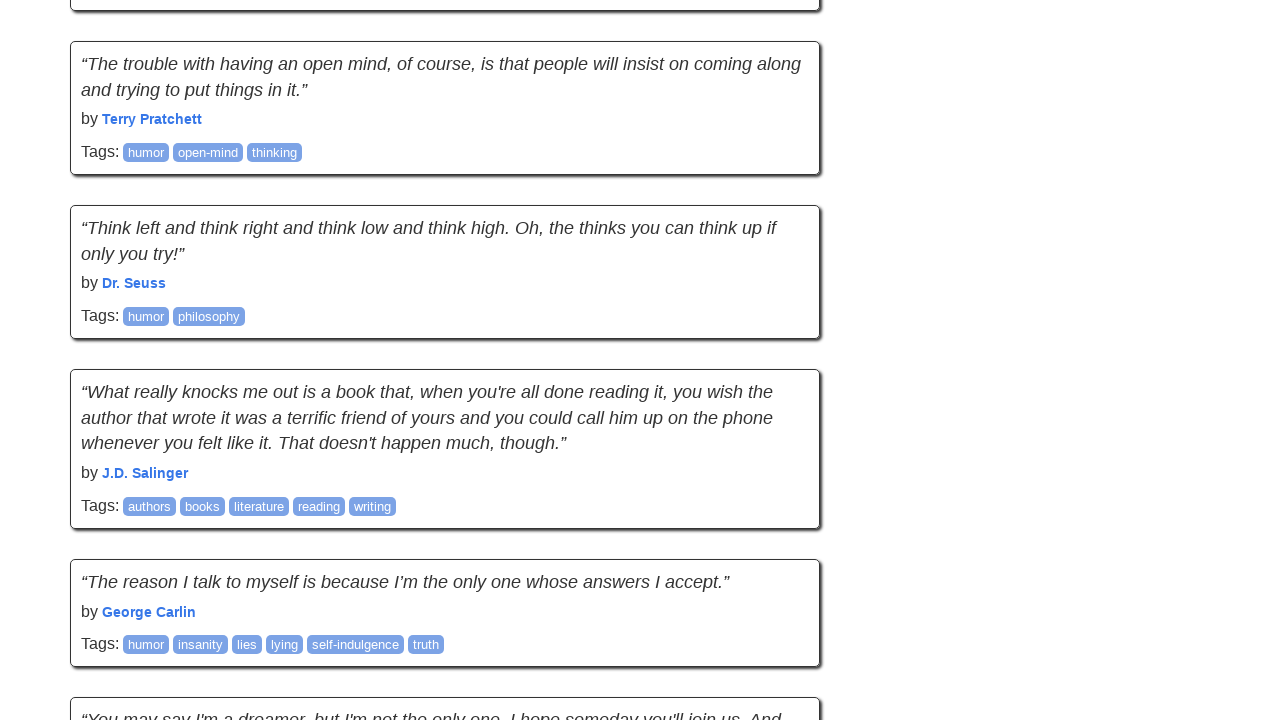

Scrolled down the page by 895 pixels
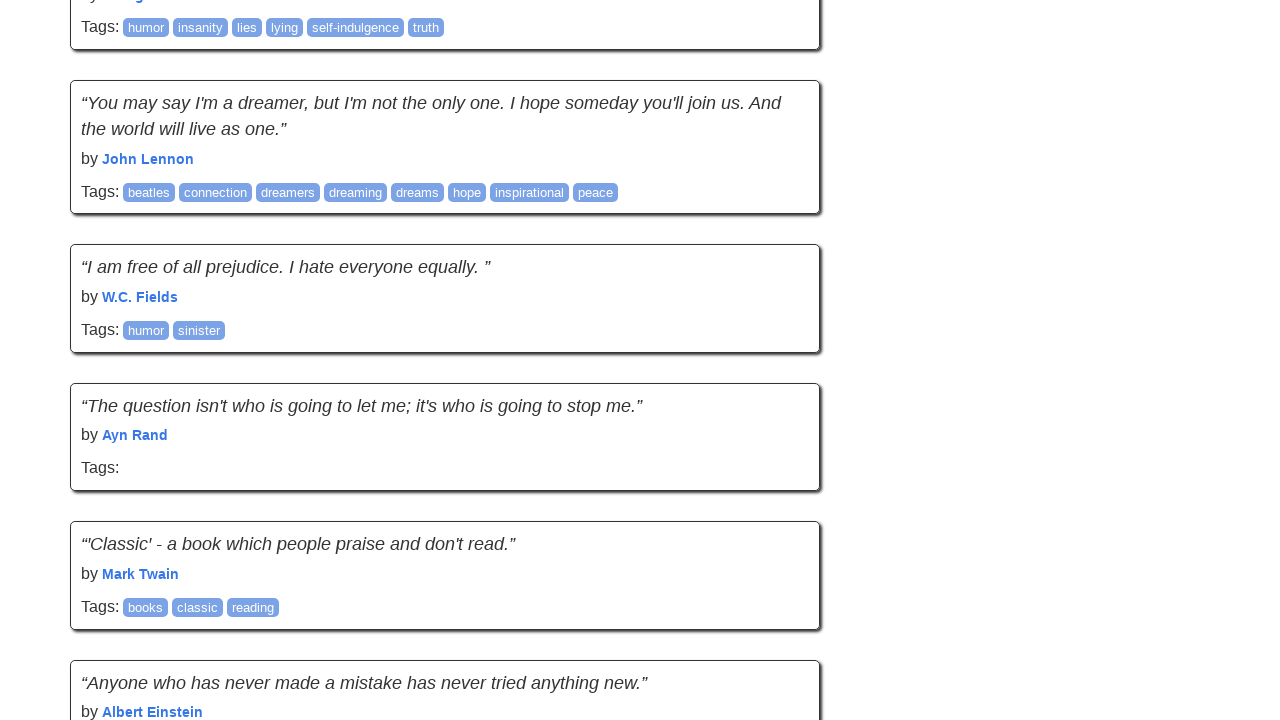

Waited 2 seconds for content to load
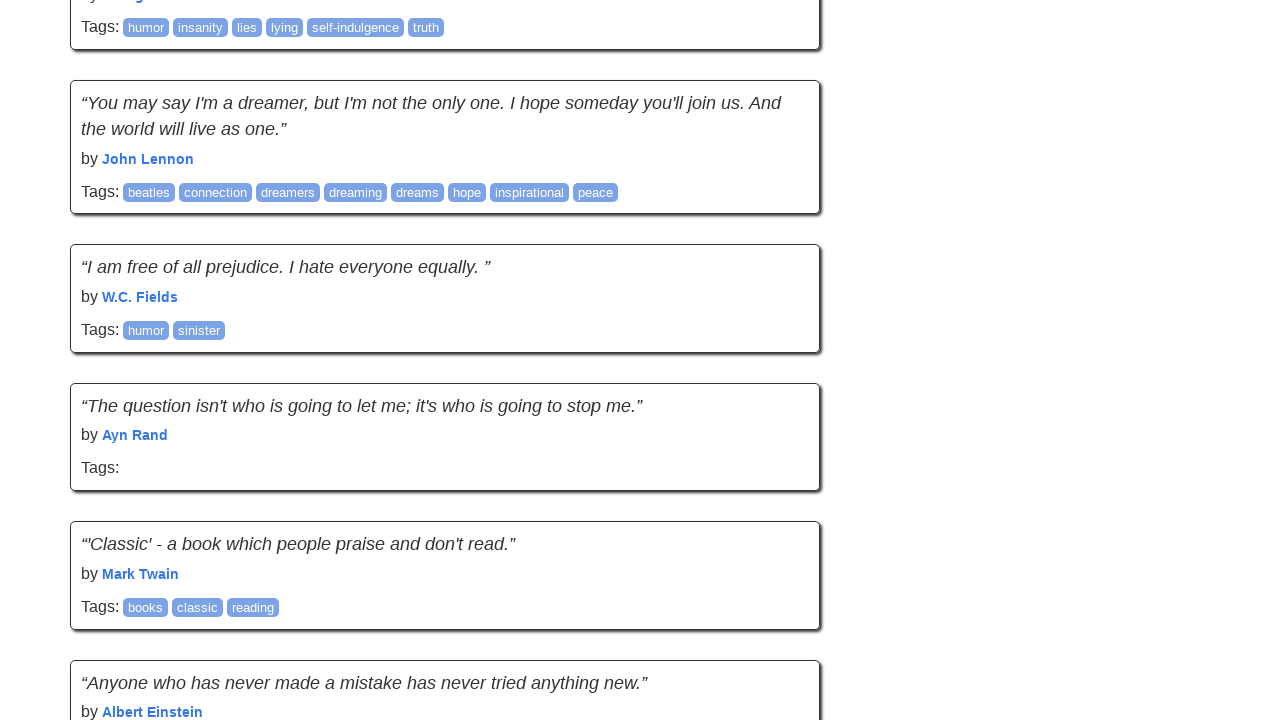

Recorded new scroll position: 12072
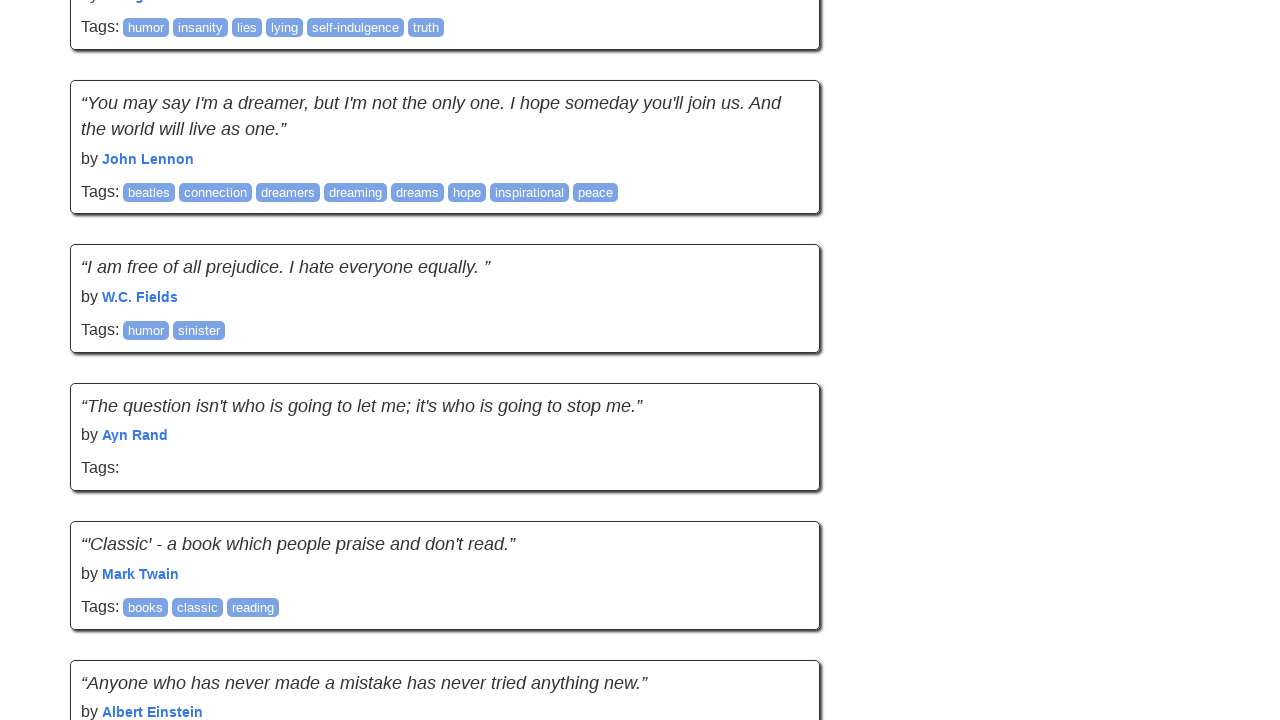

Recorded new page height: 14398
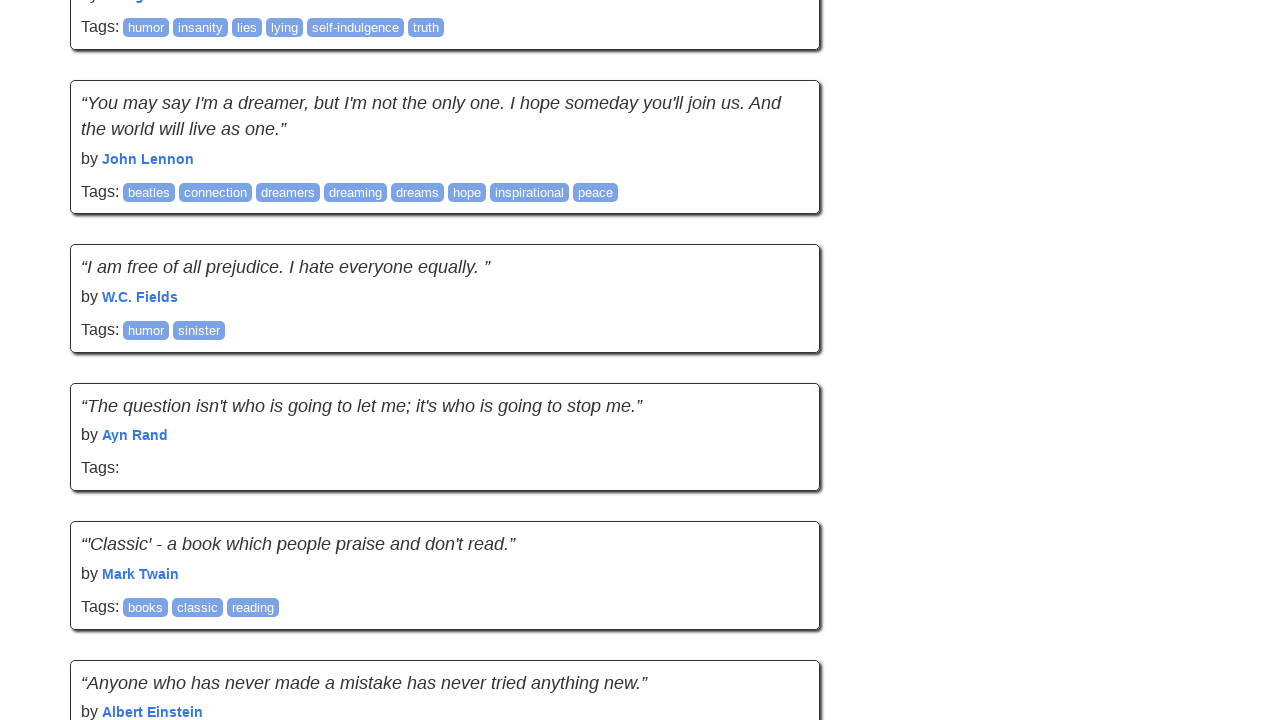

Scrolling attempt 17 of 20
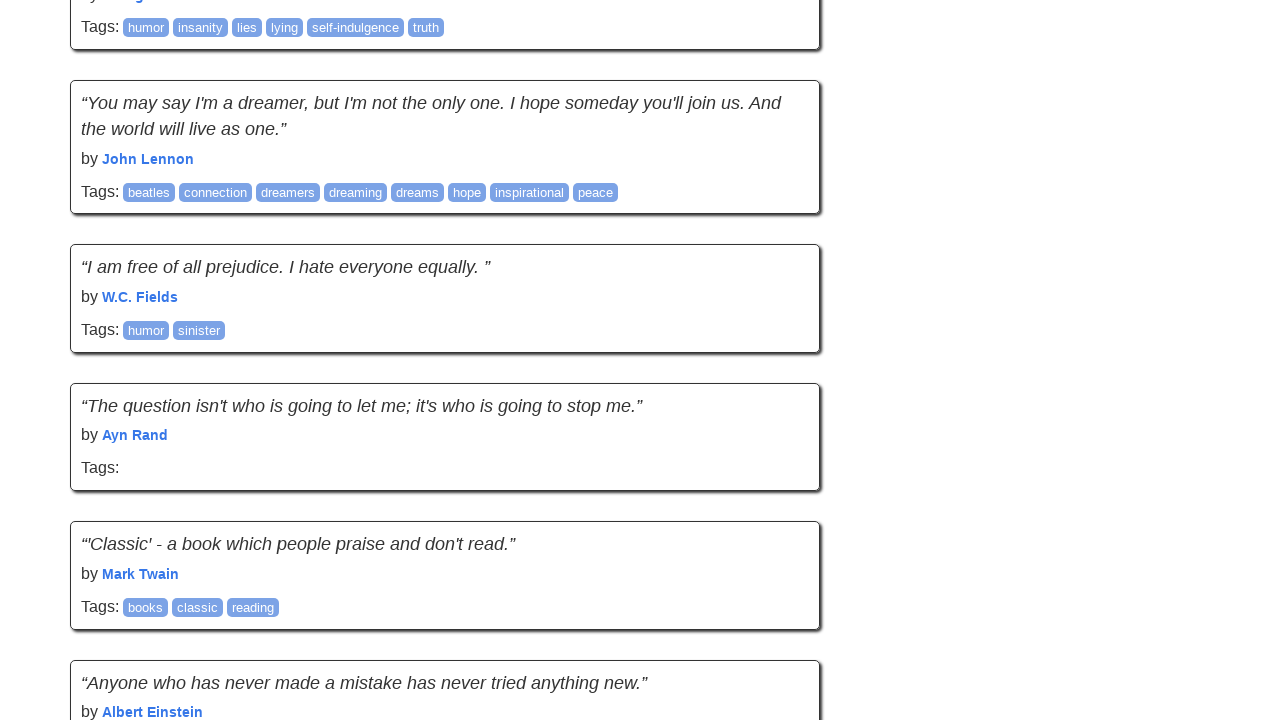

Counted quotes on page: 90
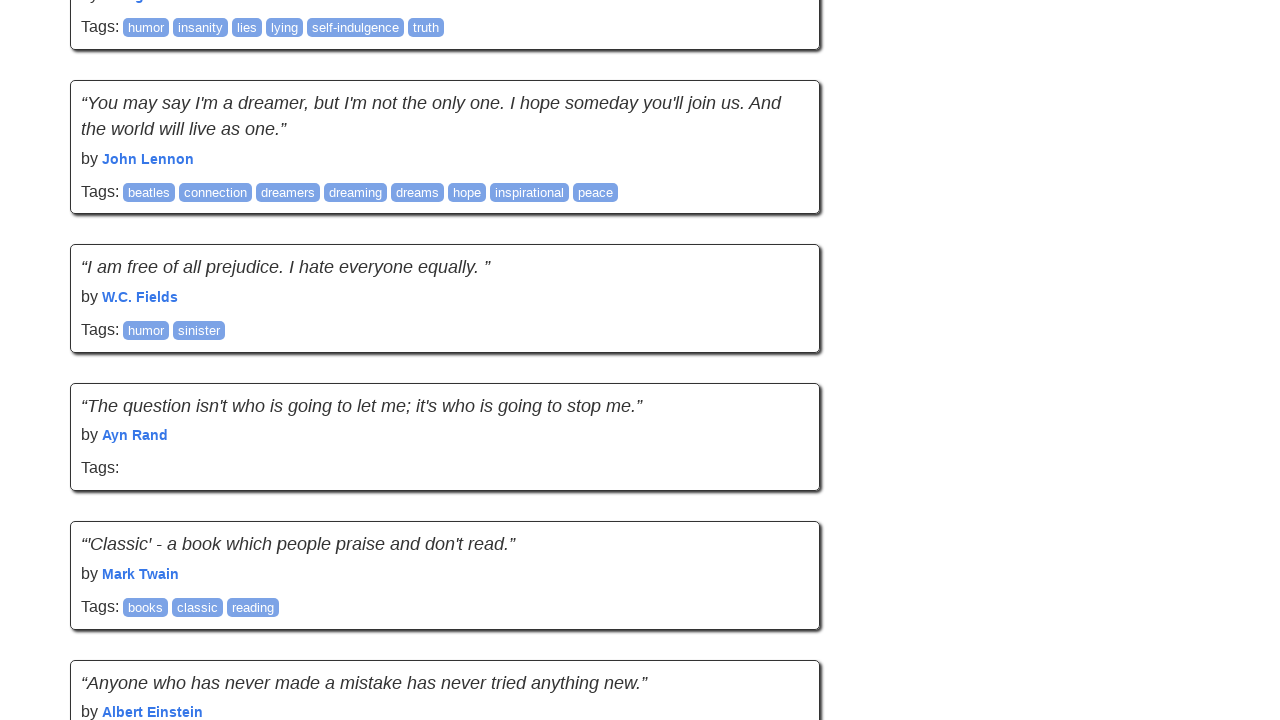

New quotes detected - reset fail counter
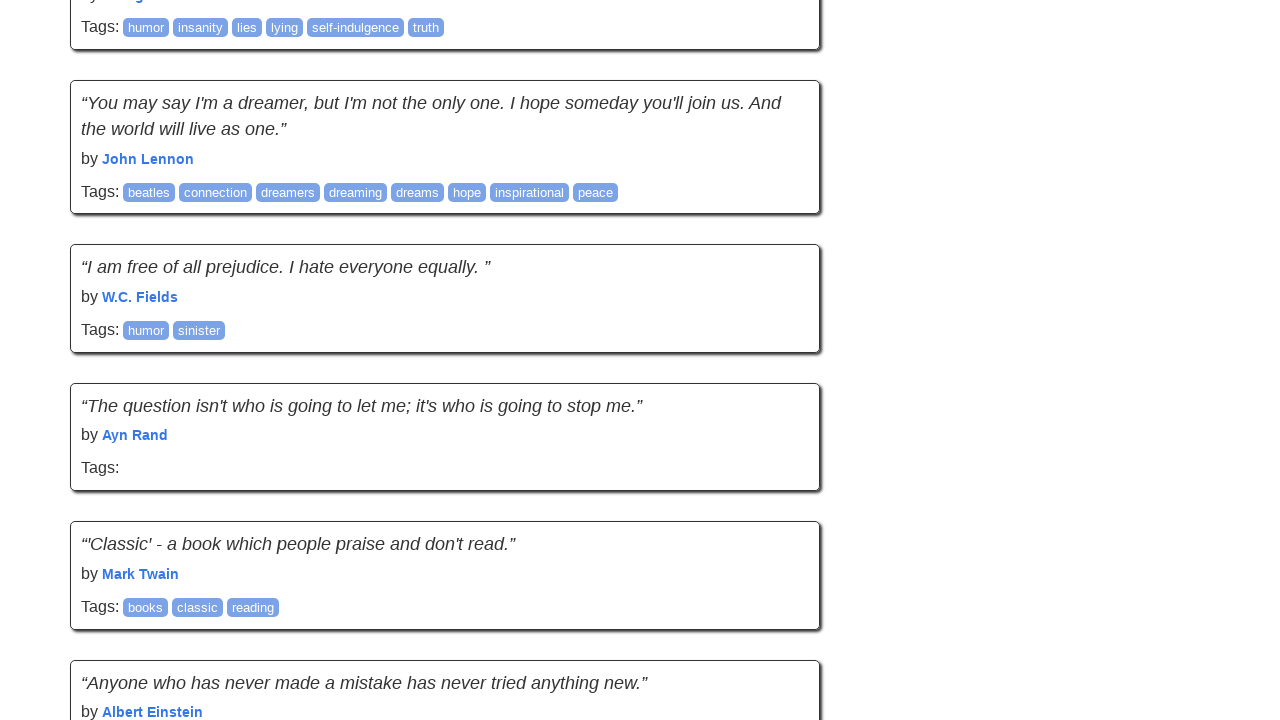

Network became idle
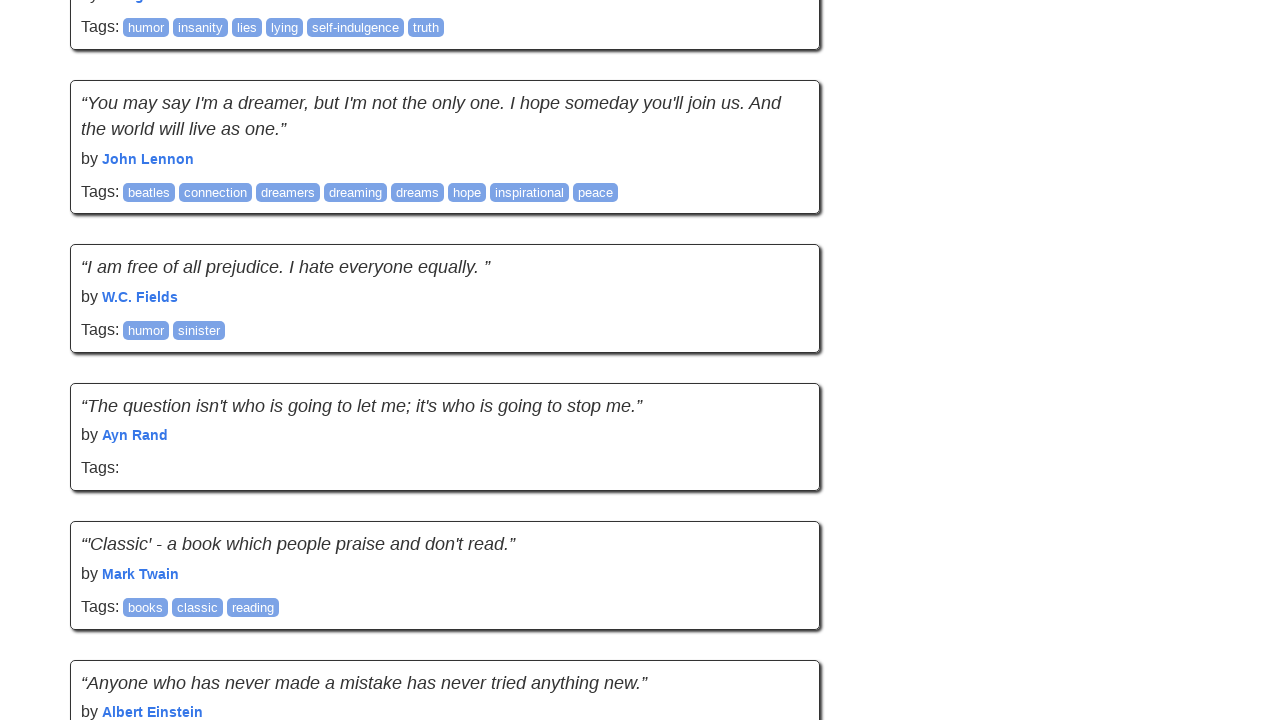

Recorded previous scroll position: 12072
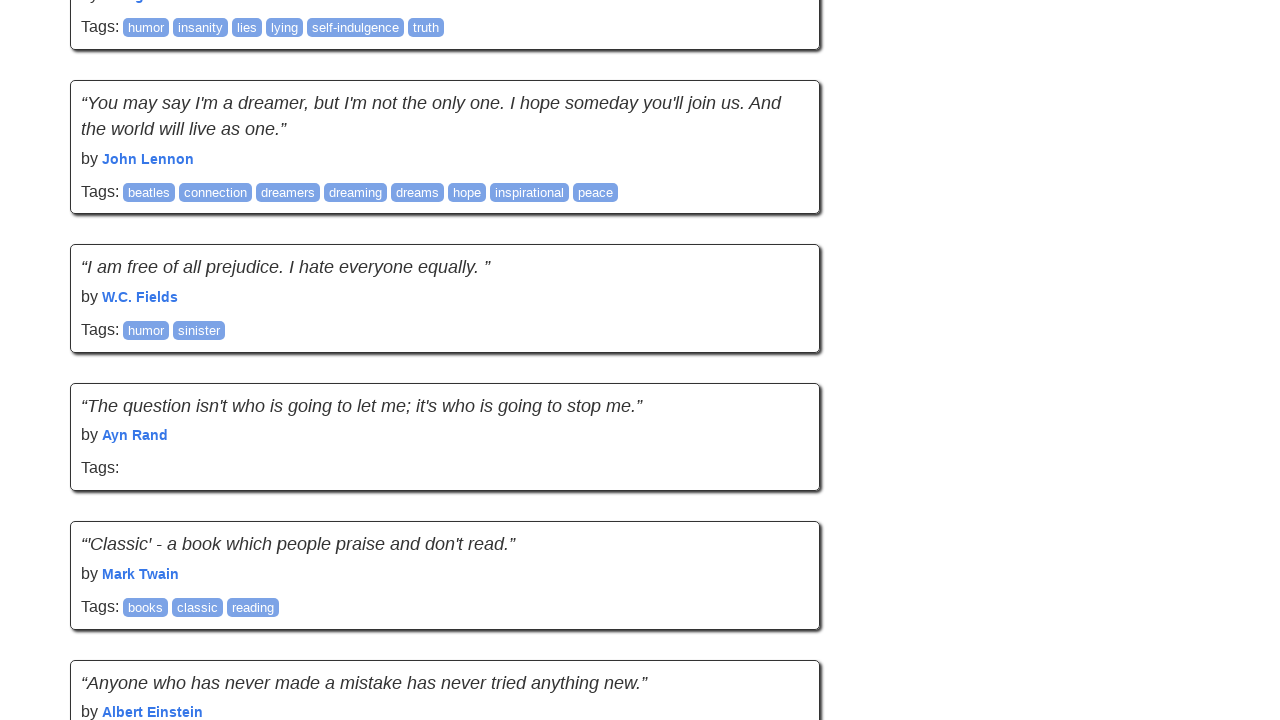

Recorded previous page height: 14398
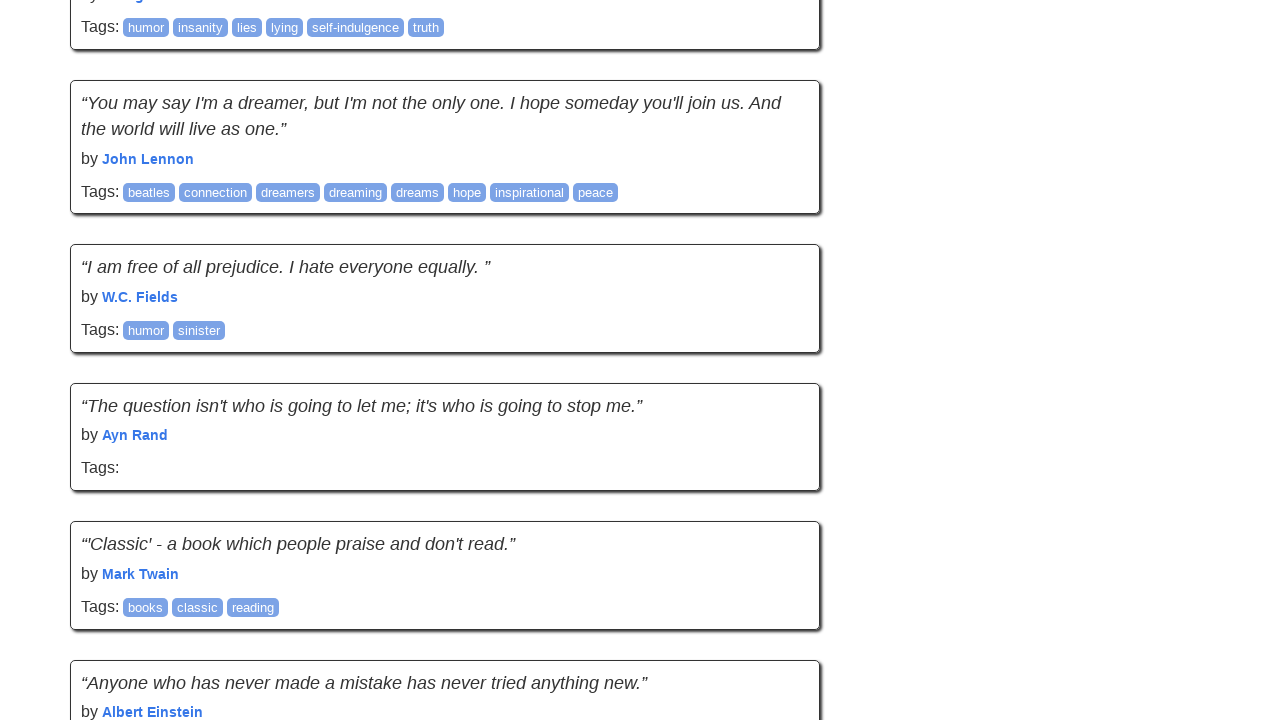

Scrolled down the page by 895 pixels
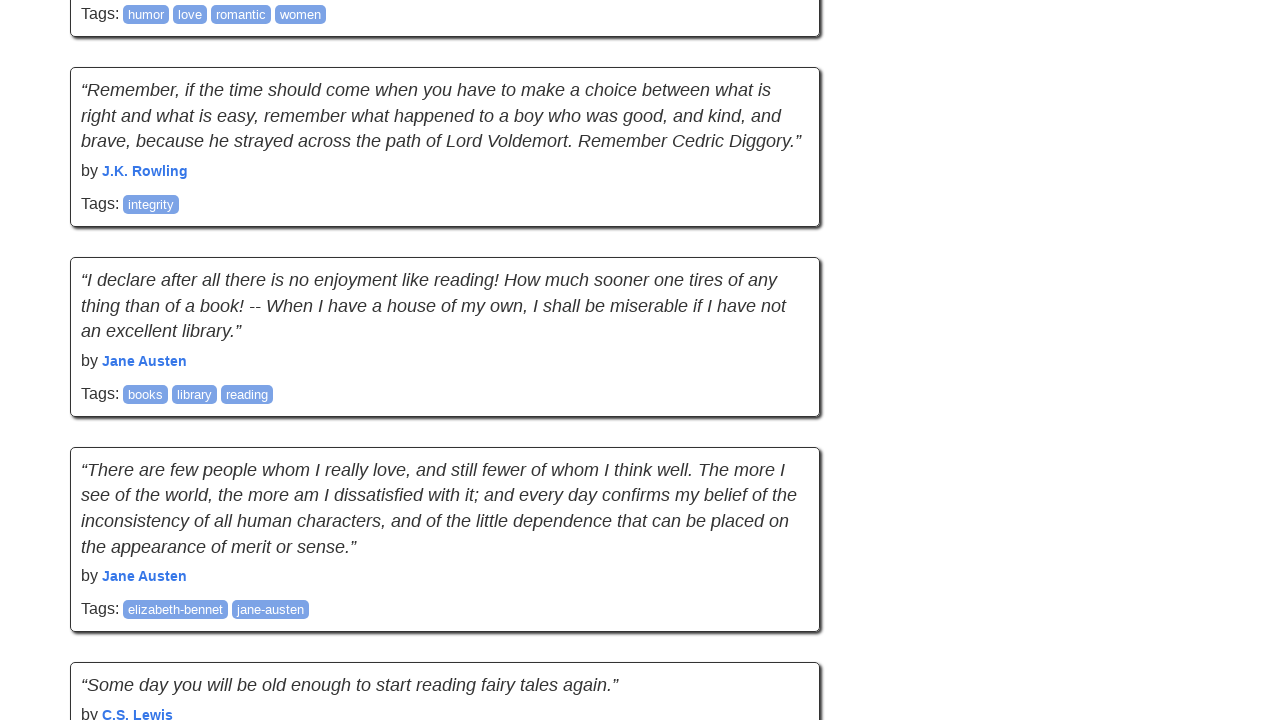

Waited 2 seconds for content to load
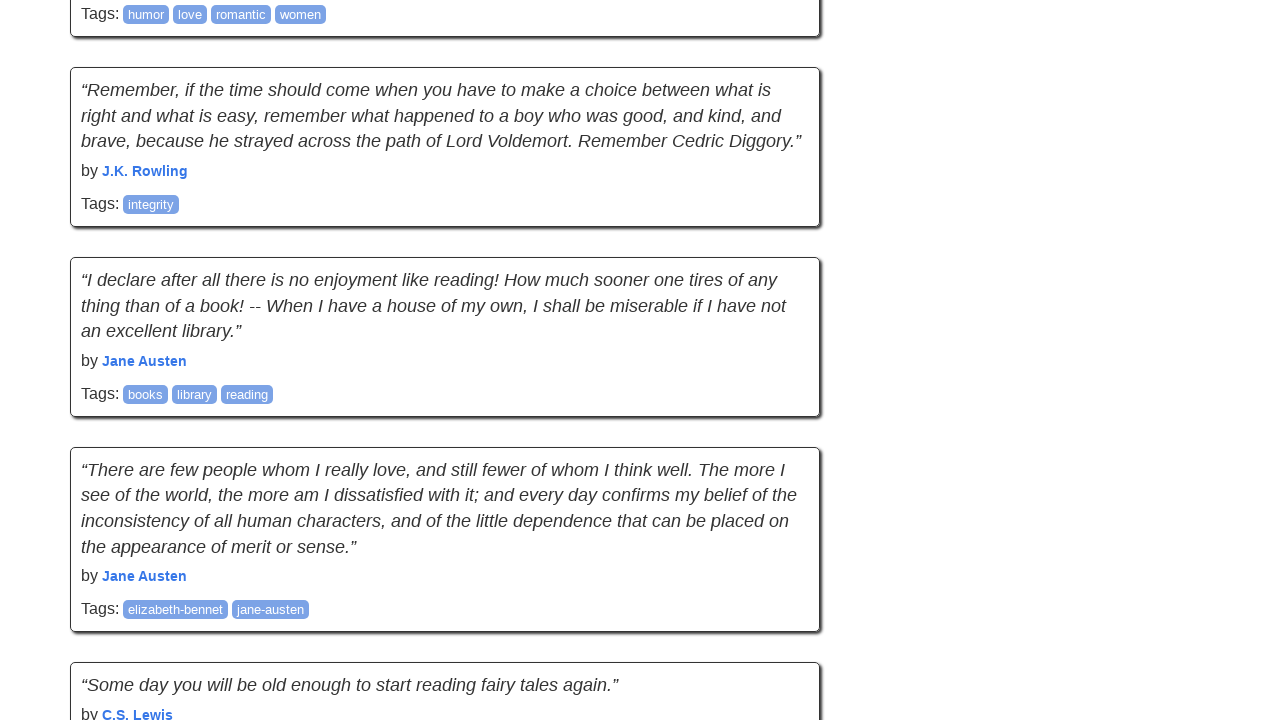

Recorded new scroll position: 12967
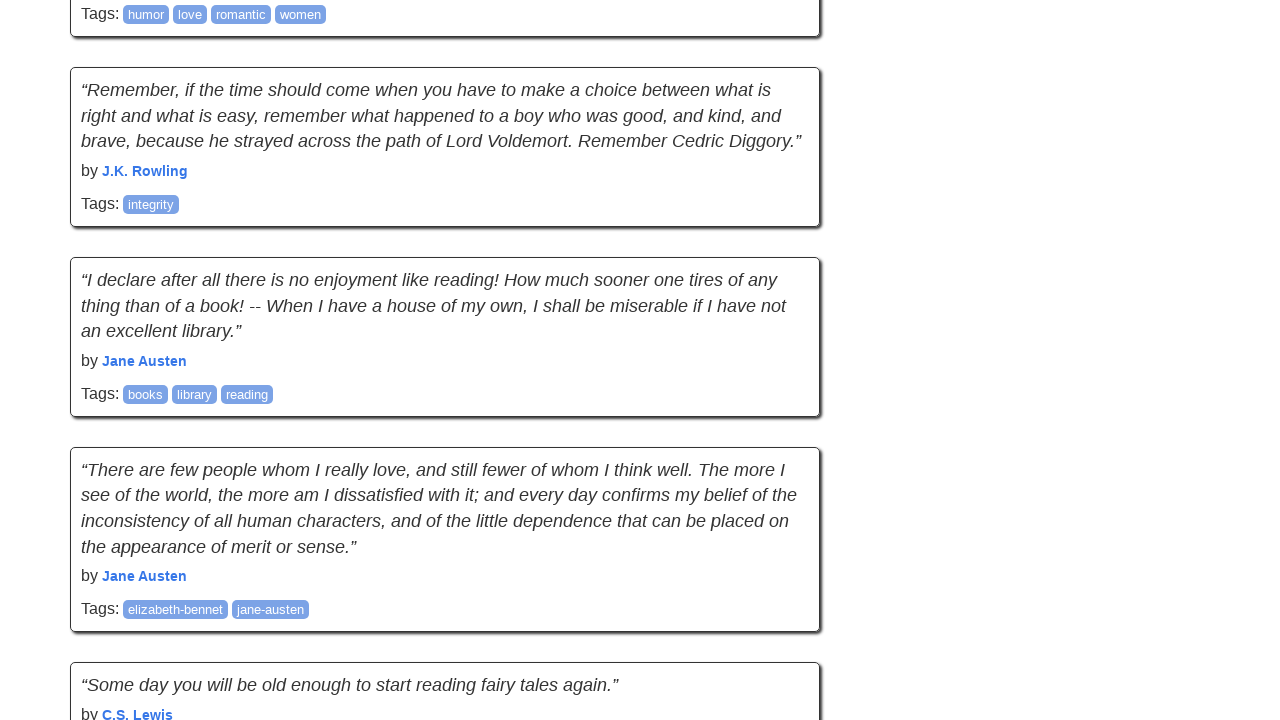

Recorded new page height: 14398
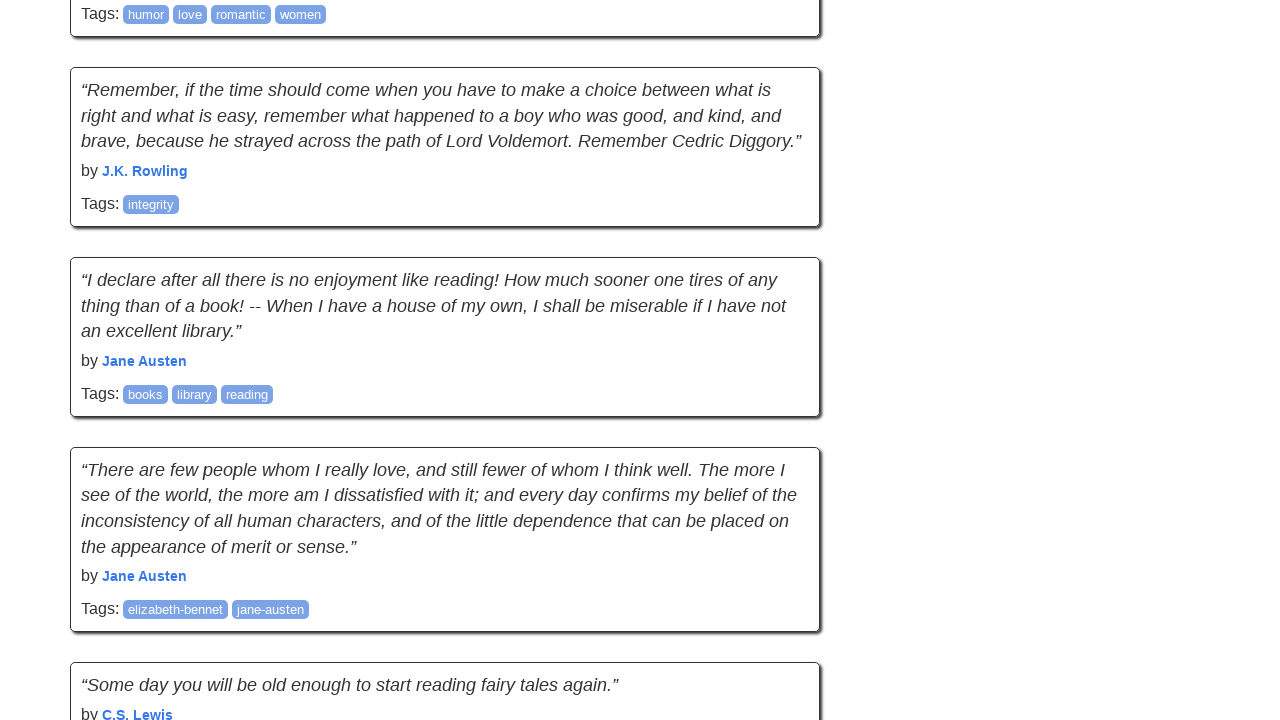

Scrolling attempt 18 of 20
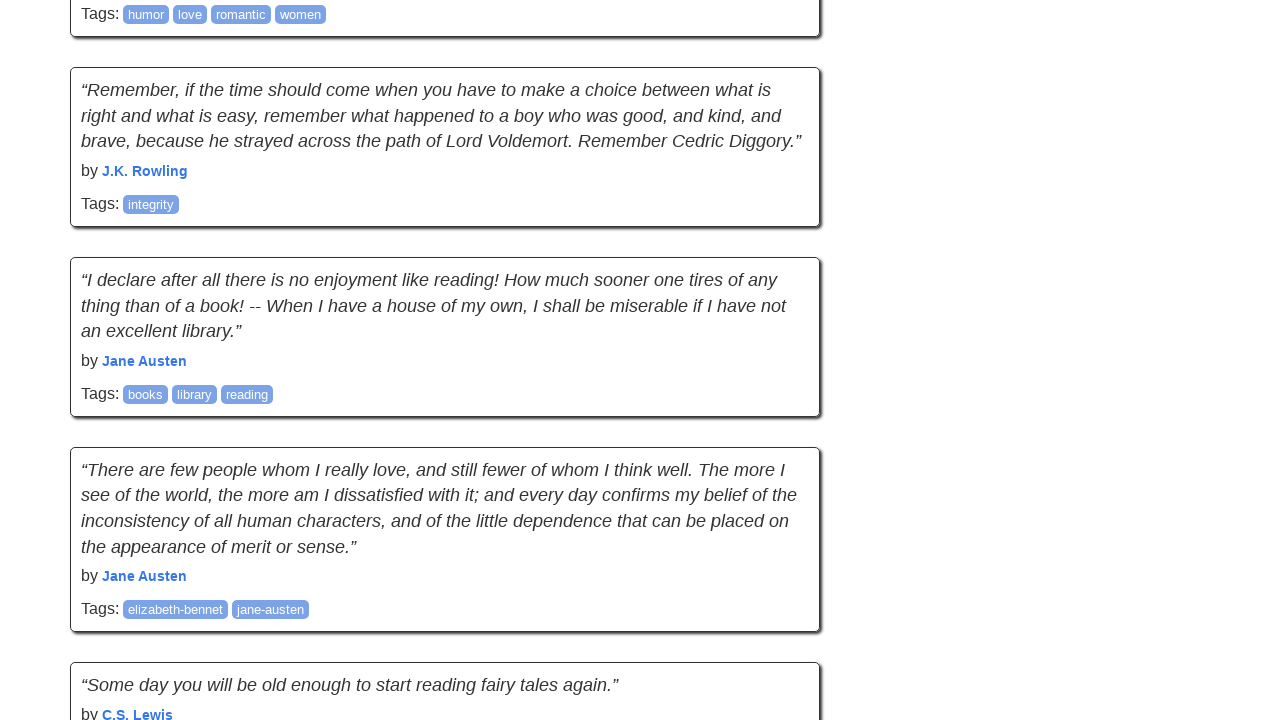

Counted quotes on page: 90
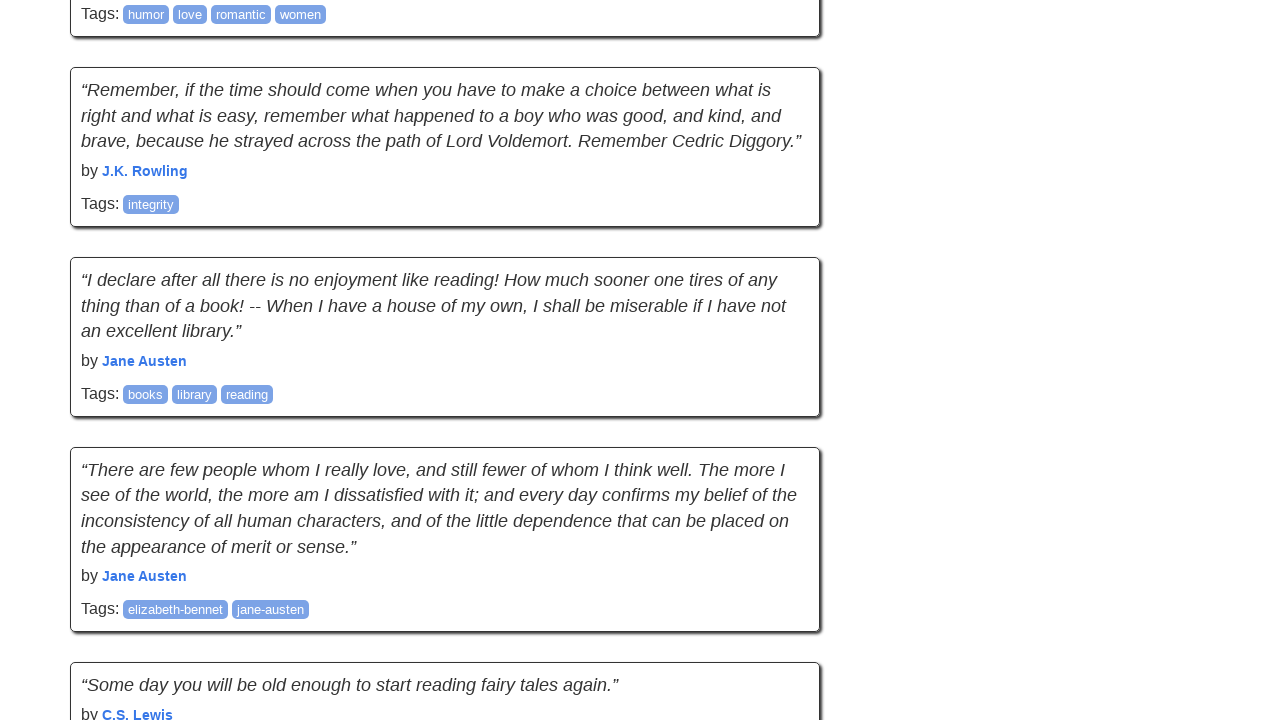

No new quotes loaded - fail count: 1
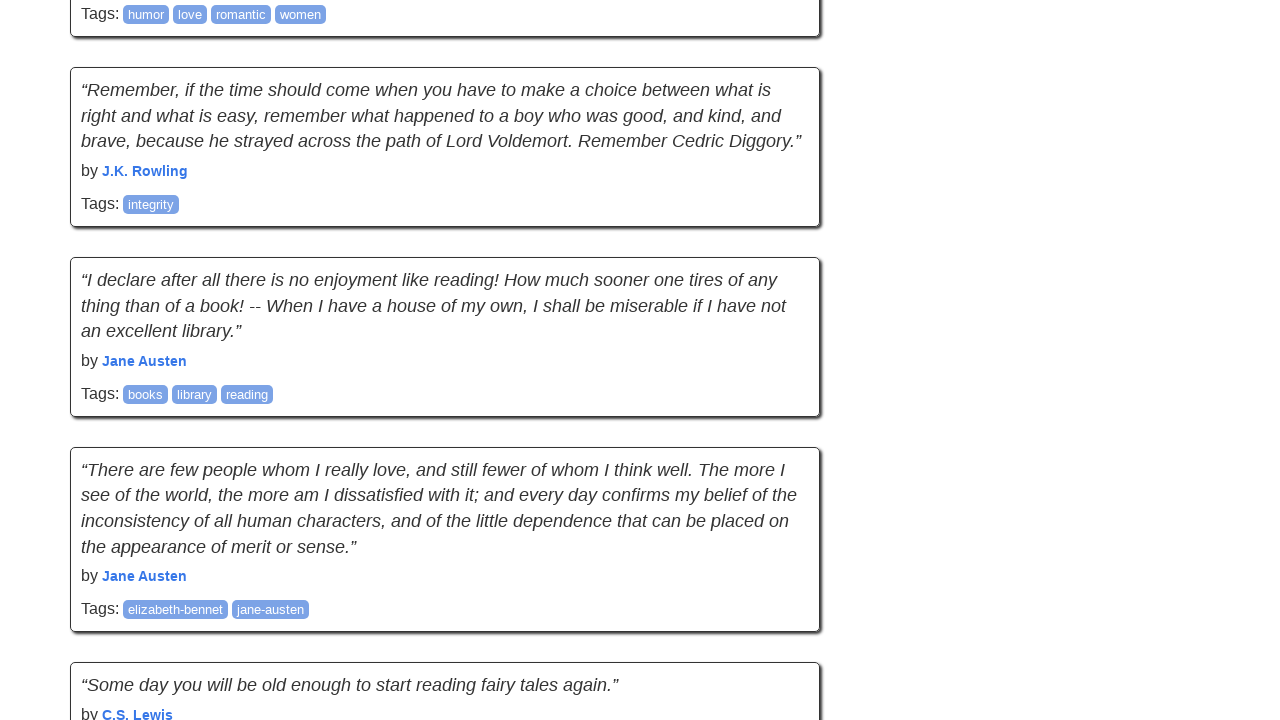

Network became idle
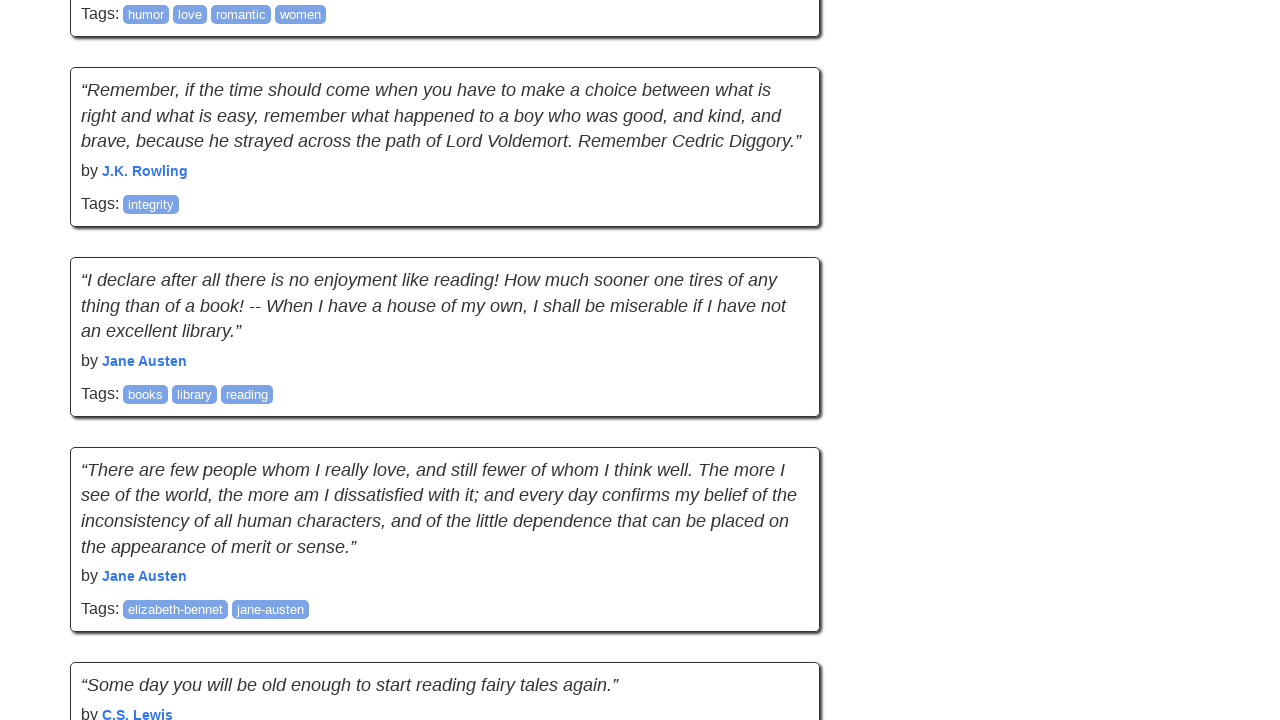

Recorded previous scroll position: 12967
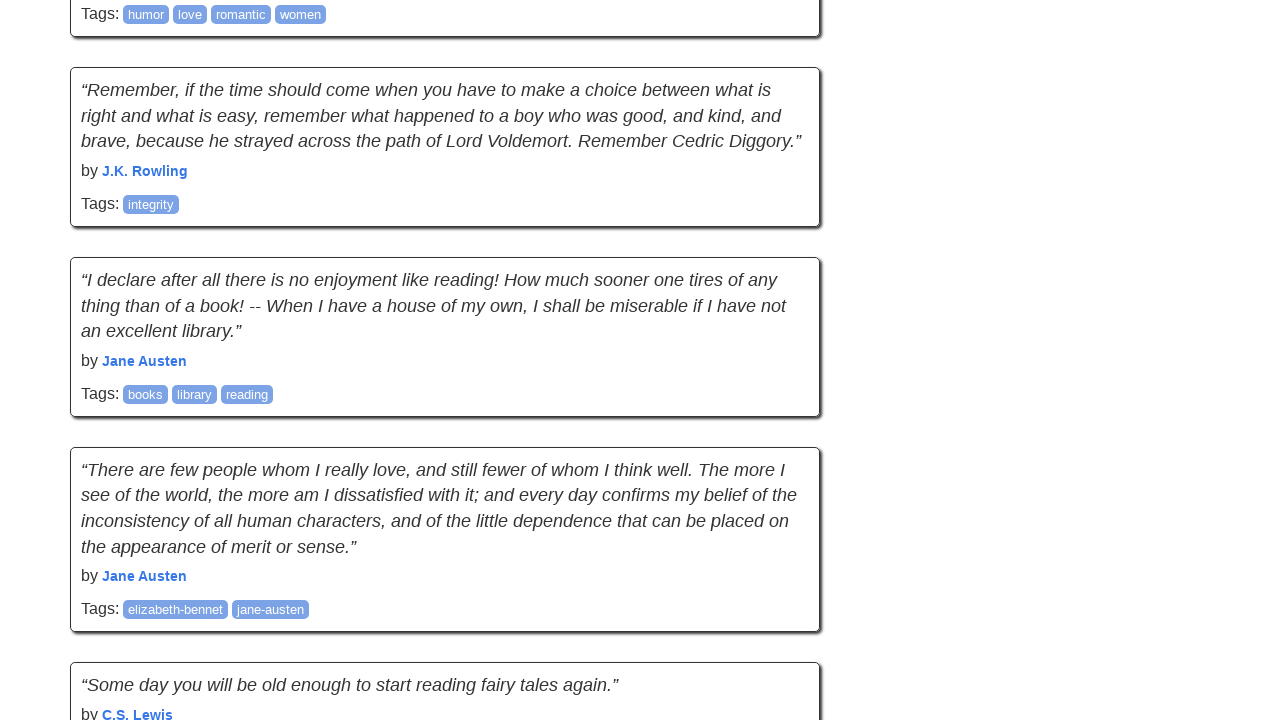

Recorded previous page height: 14398
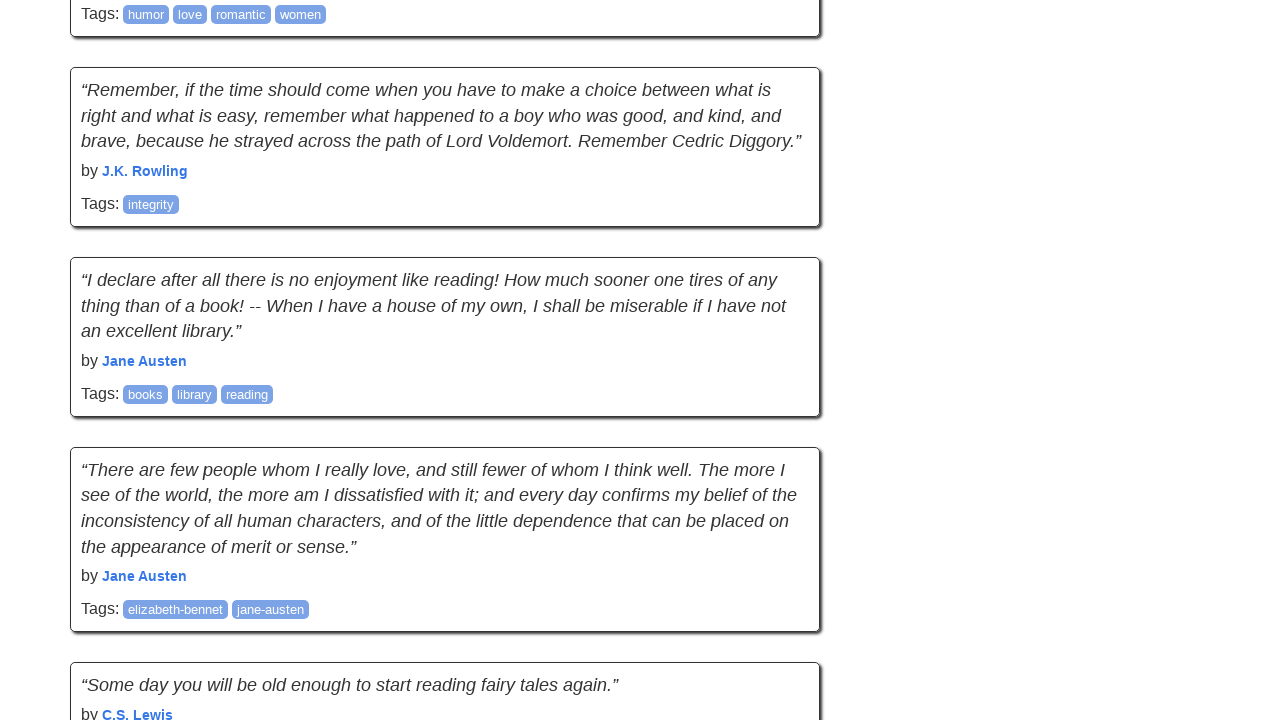

Scrolled down the page by 895 pixels
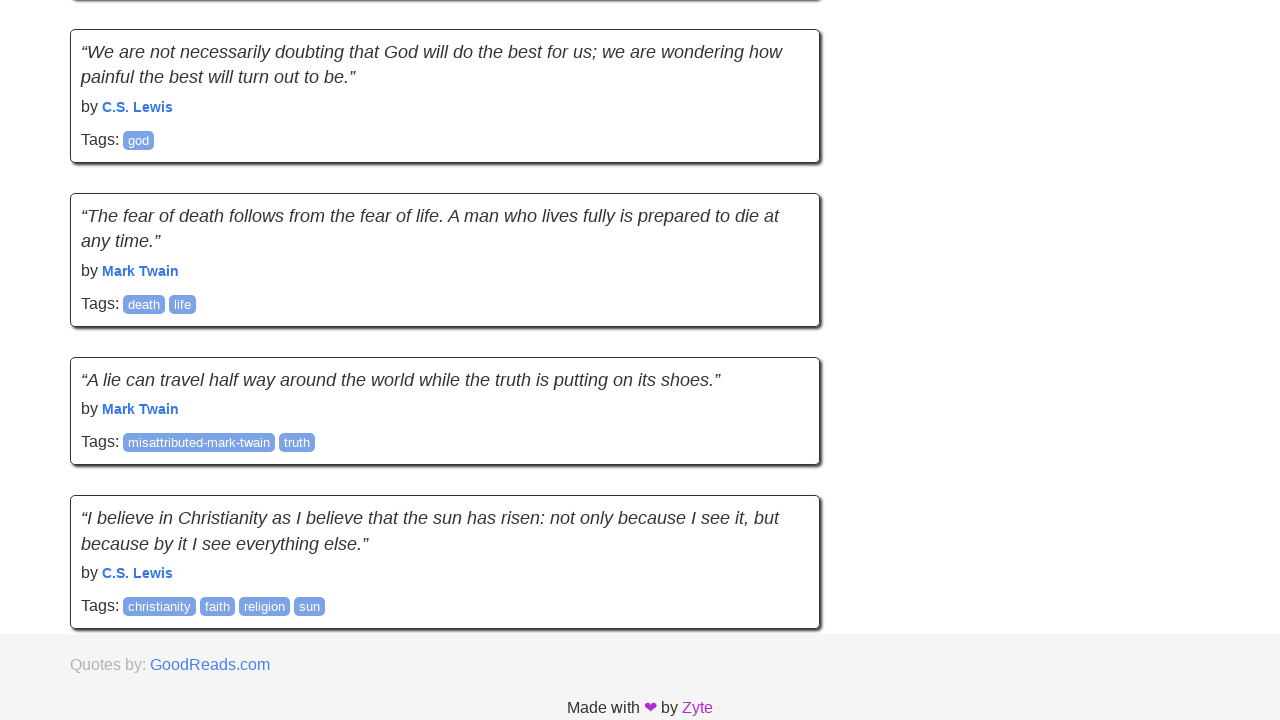

Waited 2 seconds for content to load
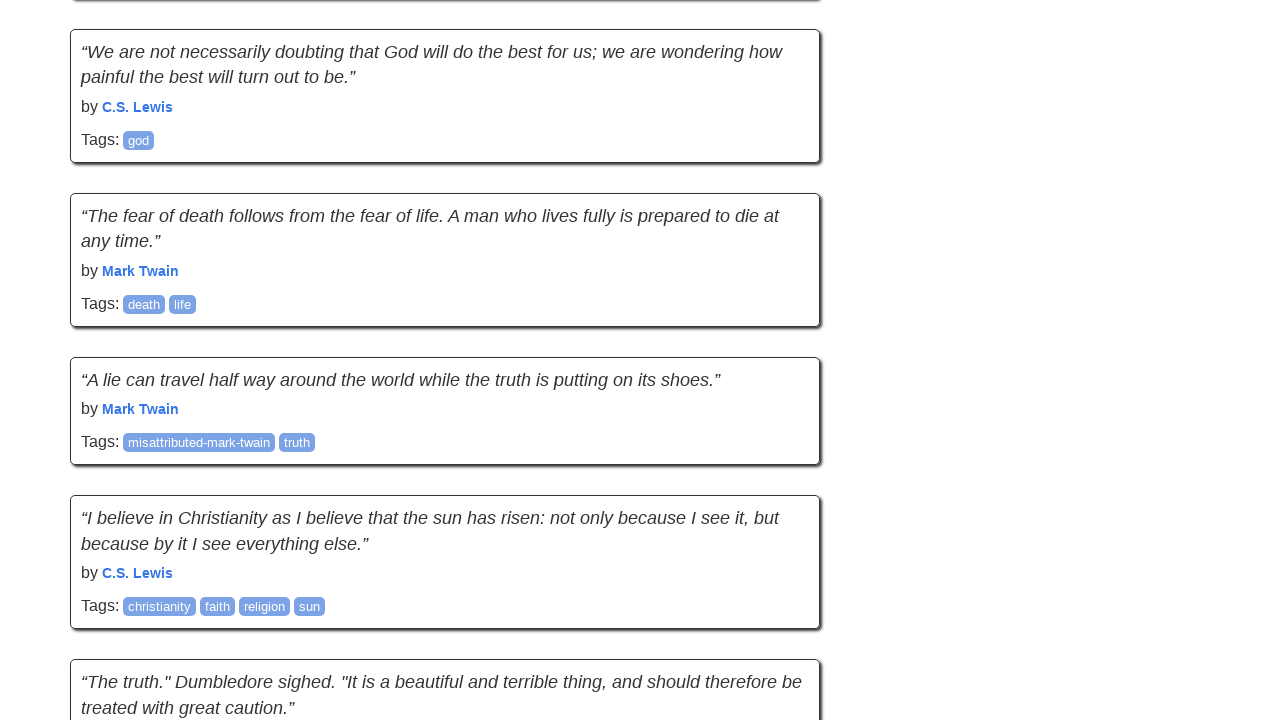

Recorded new scroll position: 13739
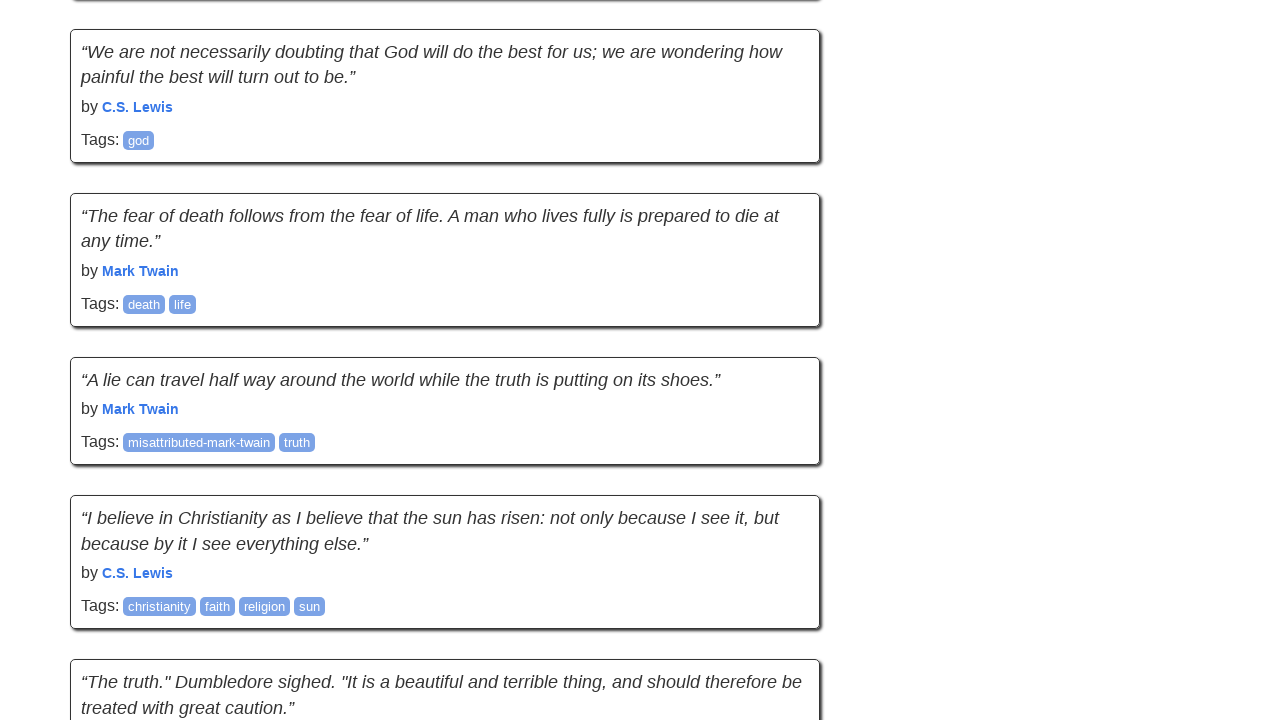

Recorded new page height: 15885
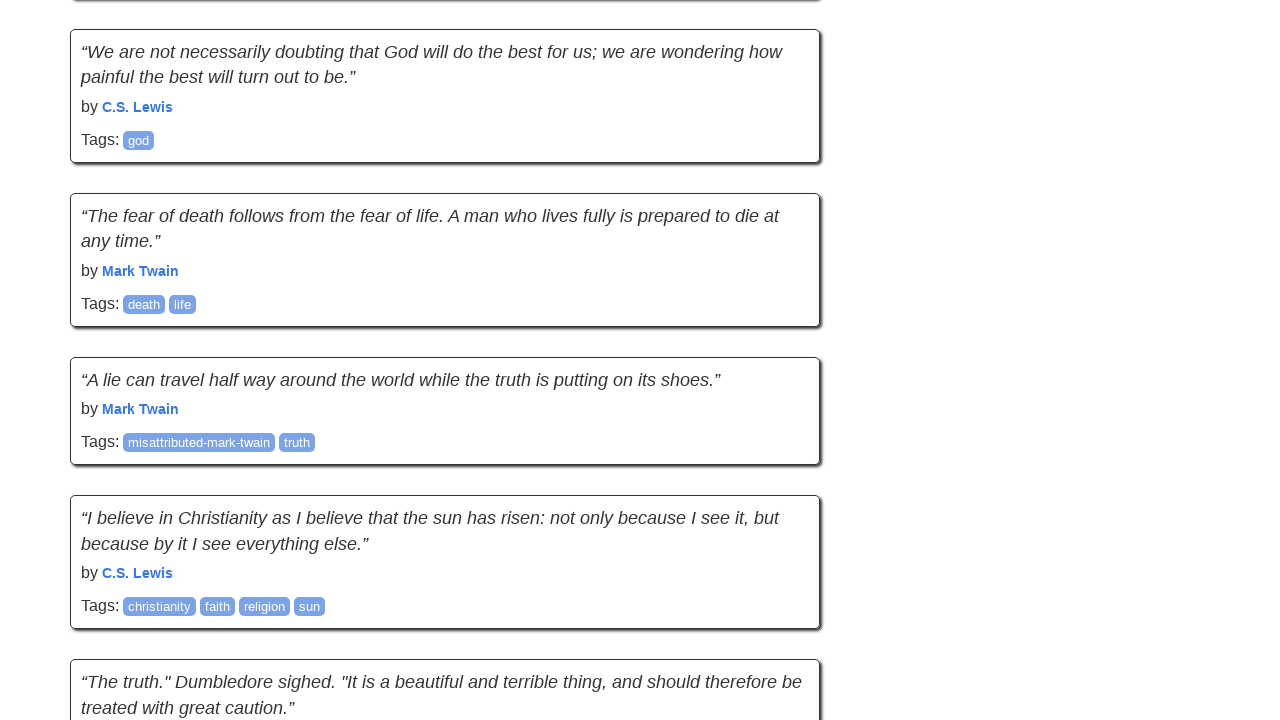

Scrolling attempt 19 of 20
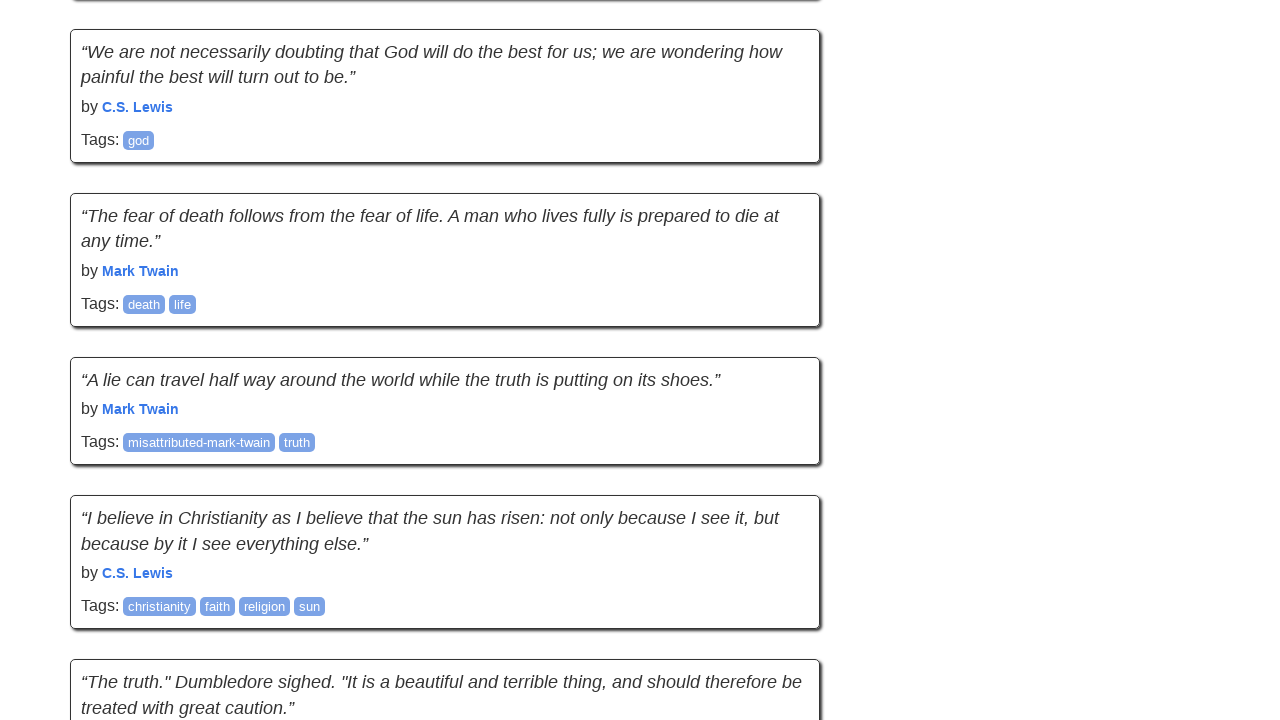

Counted quotes on page: 100
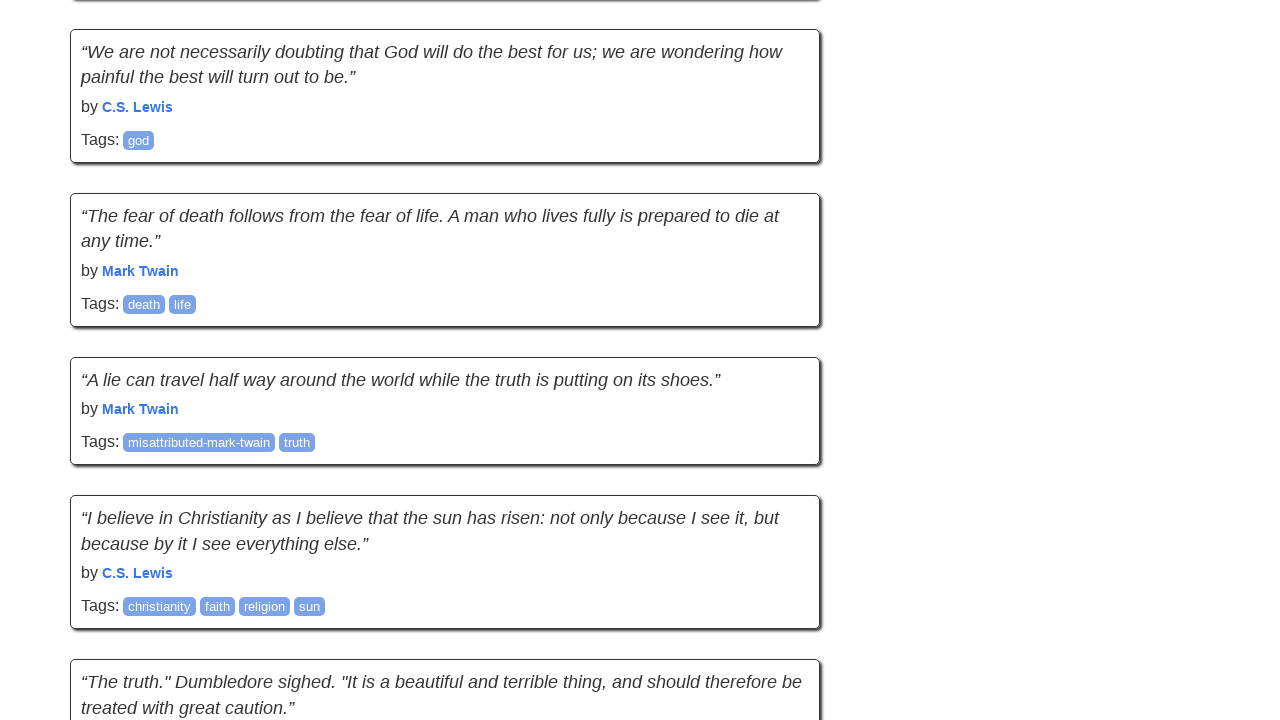

New quotes detected - reset fail counter
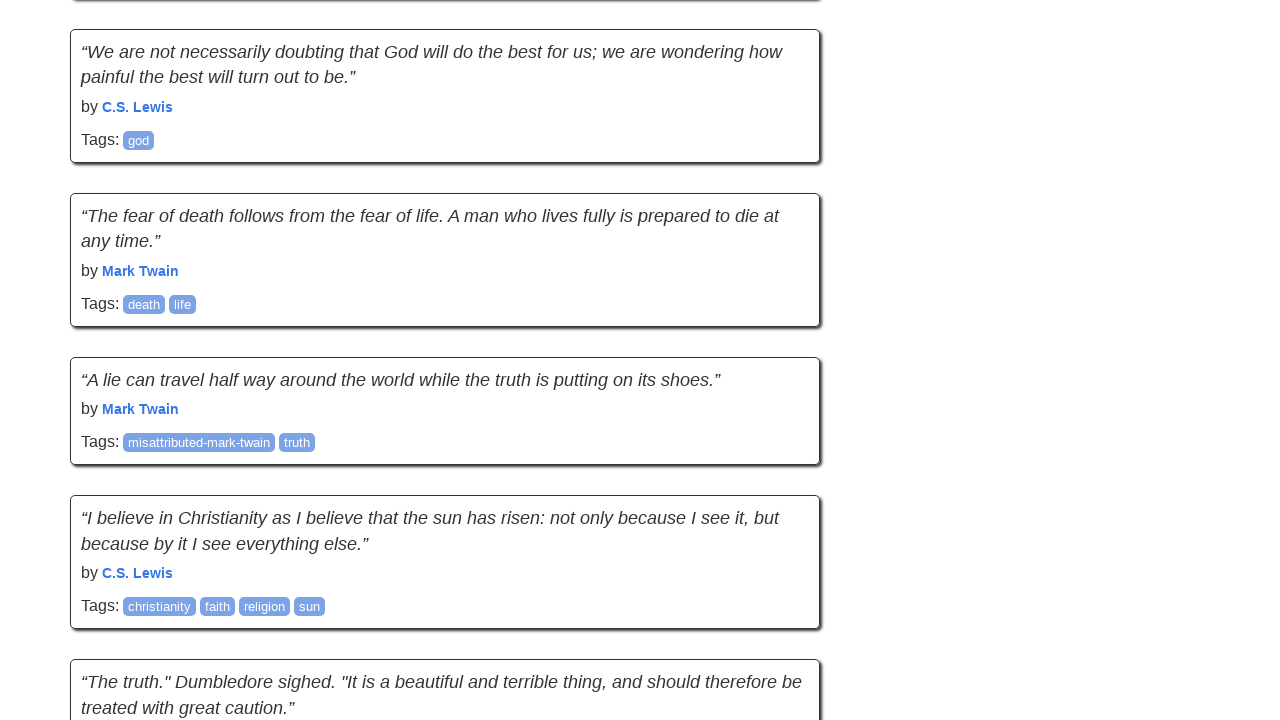

Network became idle
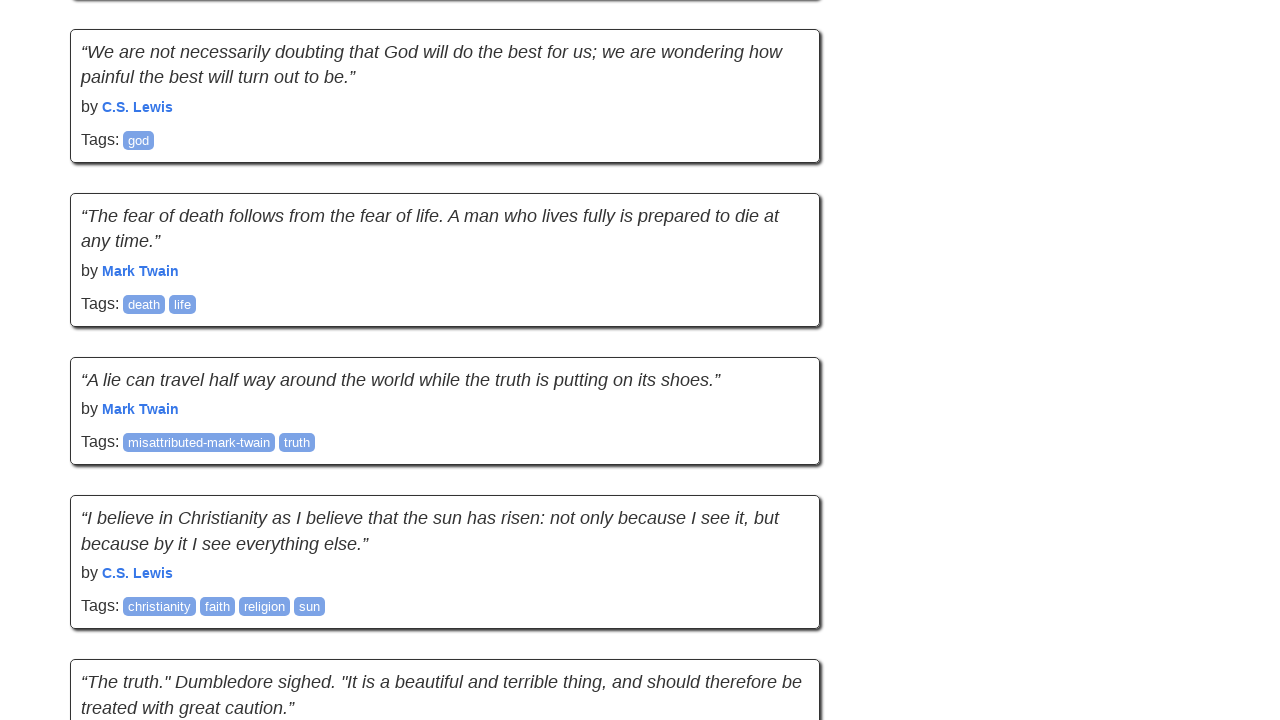

Recorded previous scroll position: 13739
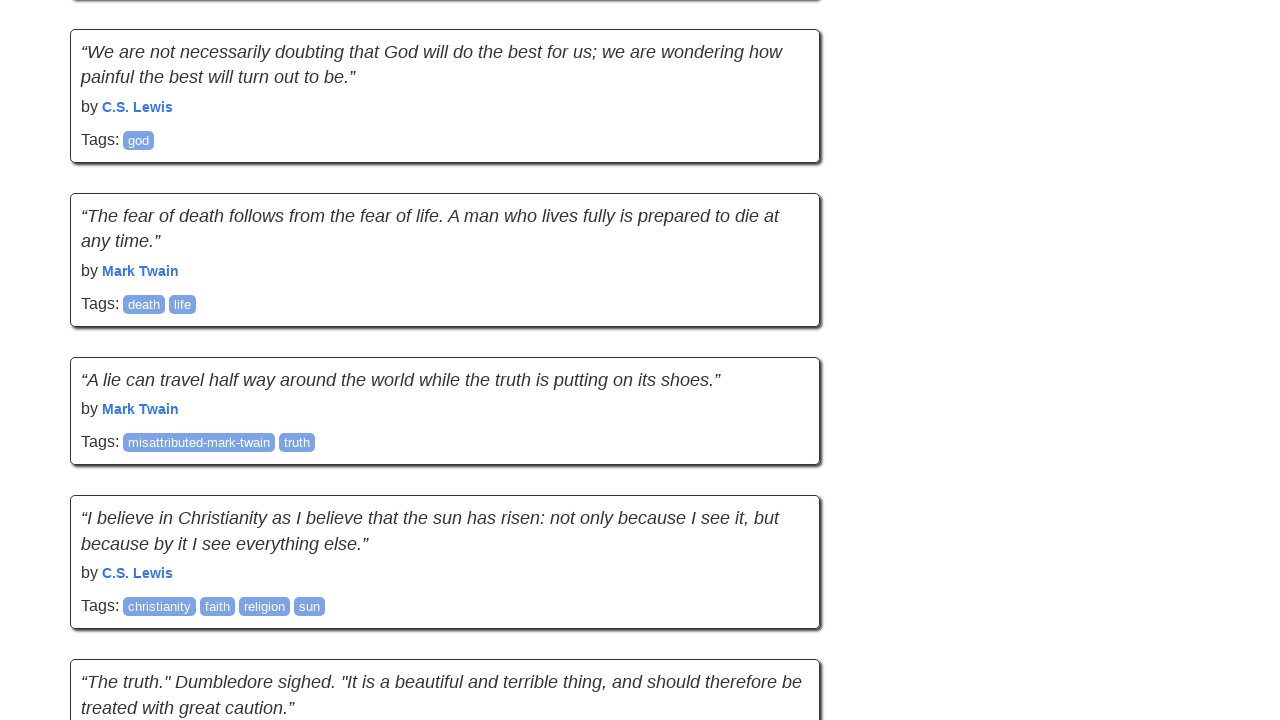

Recorded previous page height: 15885
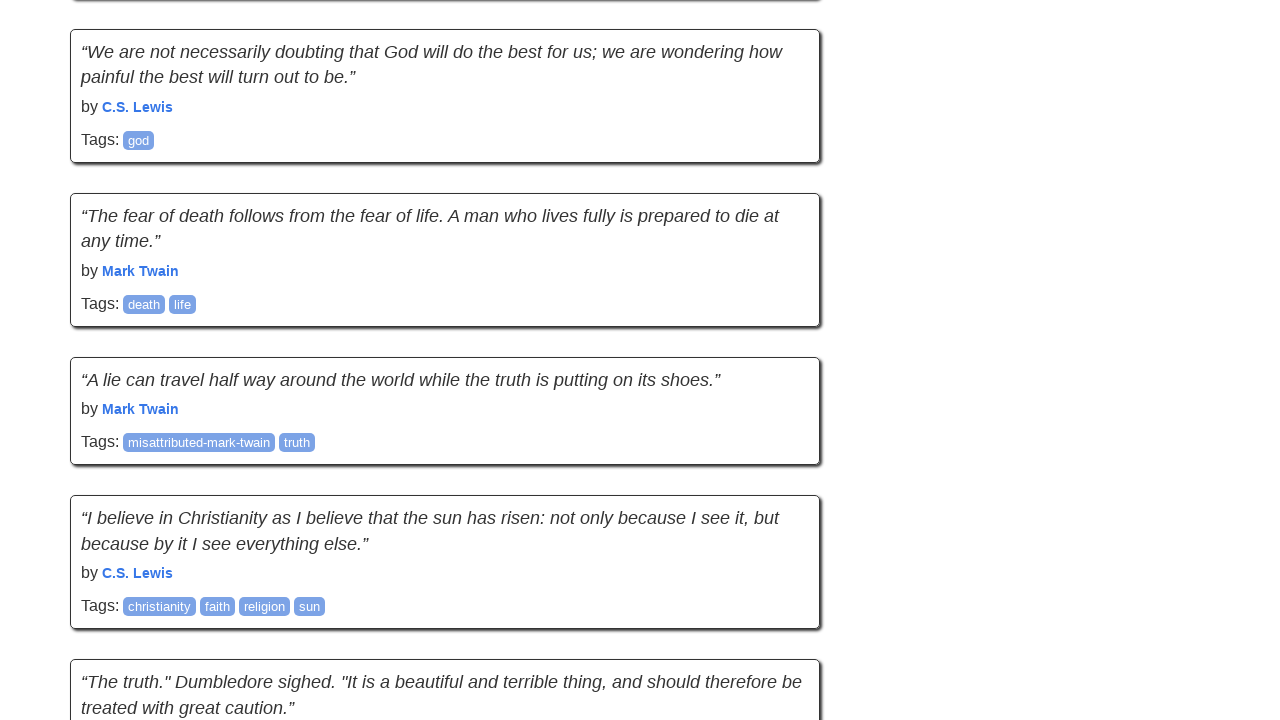

Scrolled down the page by 895 pixels
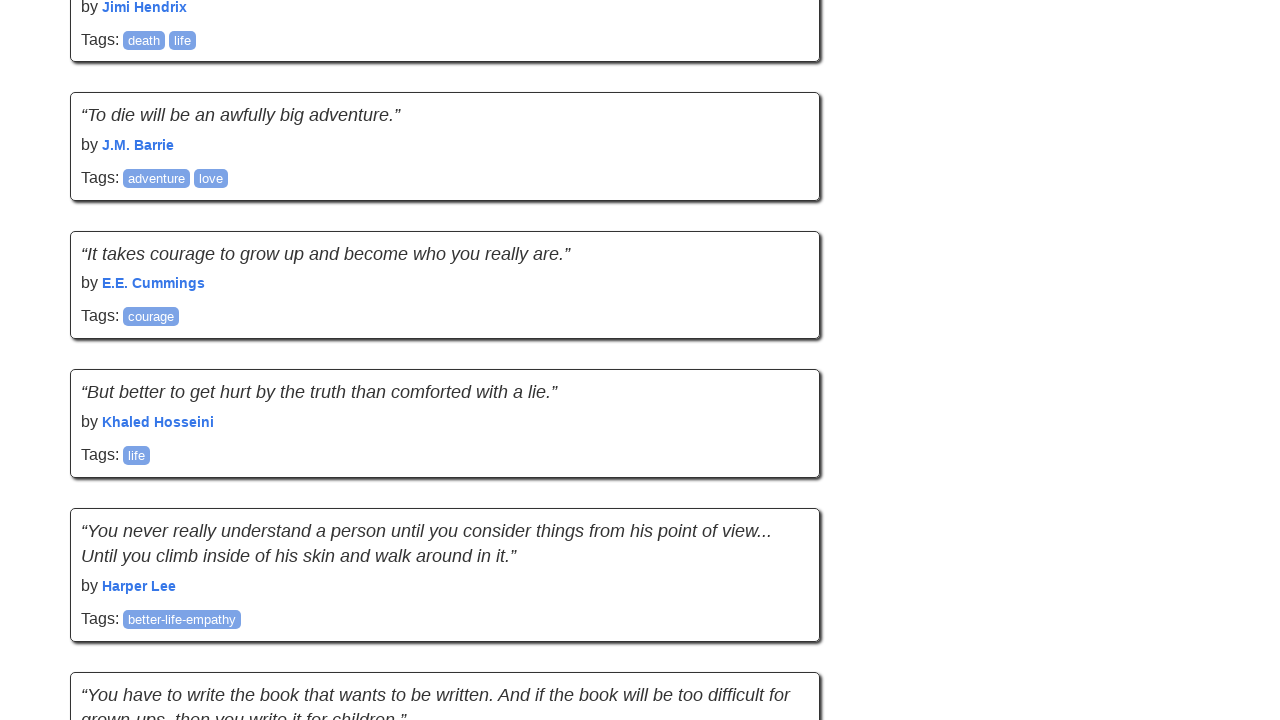

Waited 2 seconds for content to load
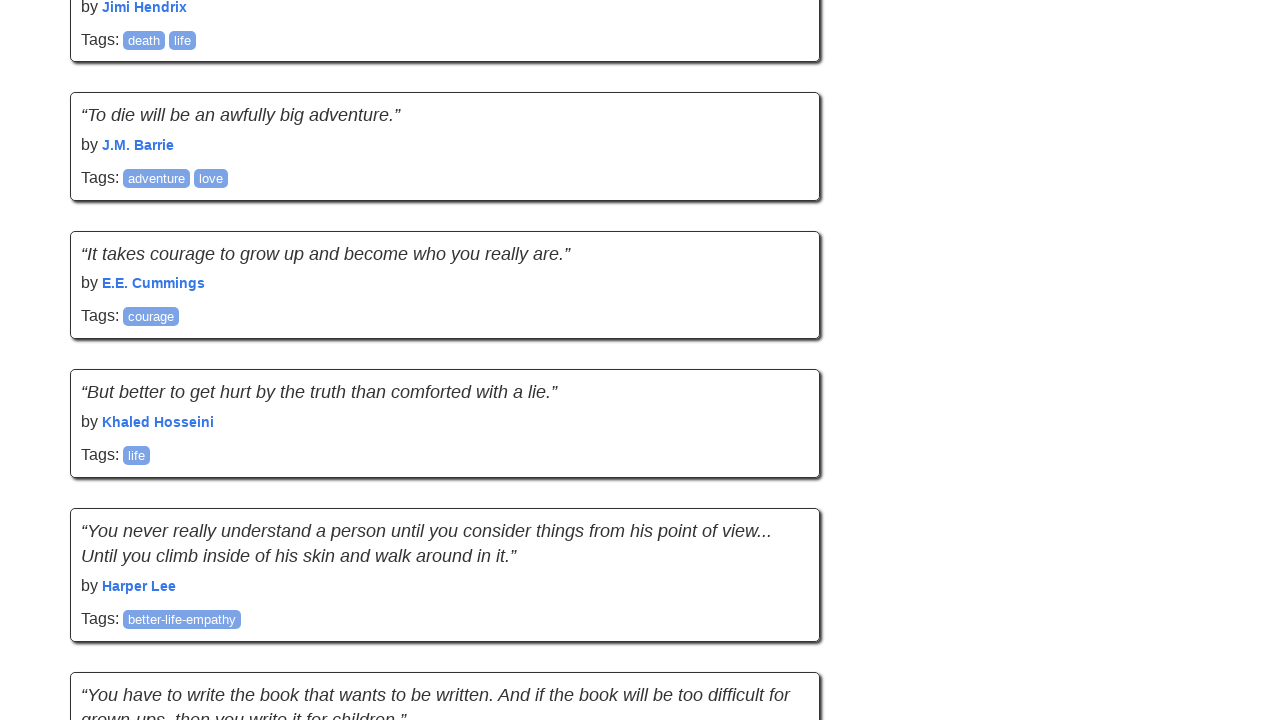

Recorded new scroll position: 14634
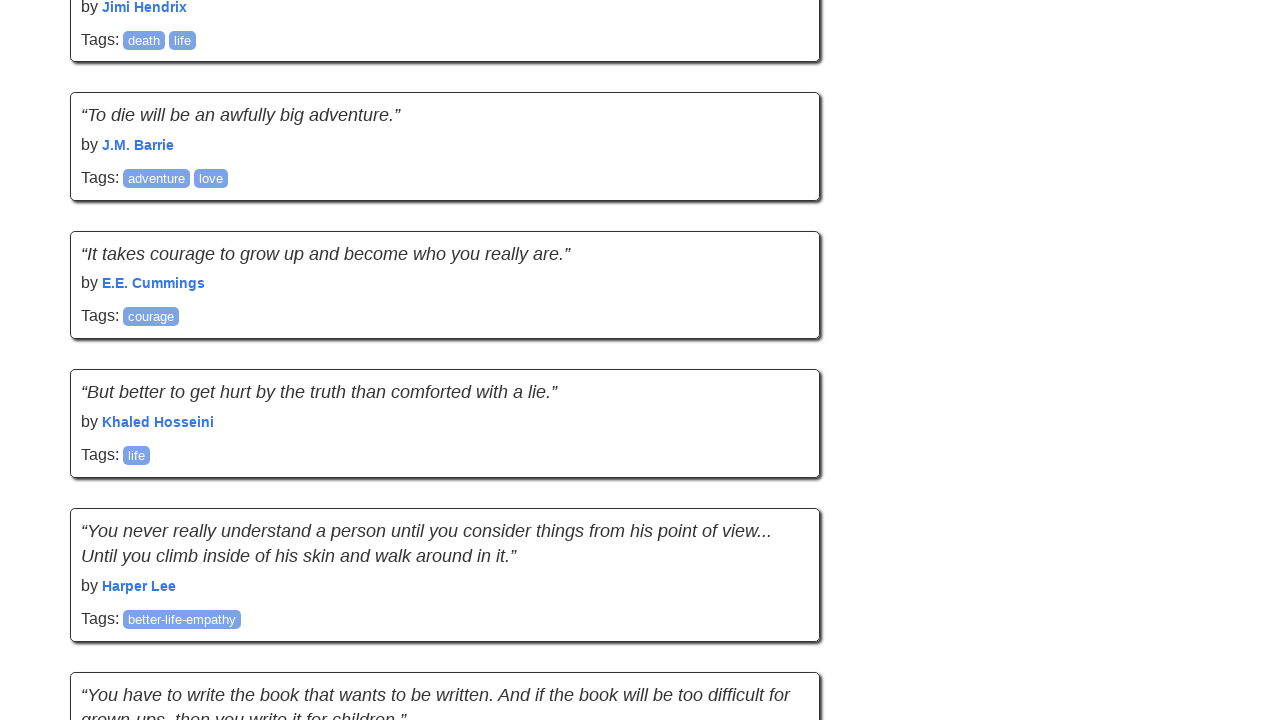

Recorded new page height: 15885
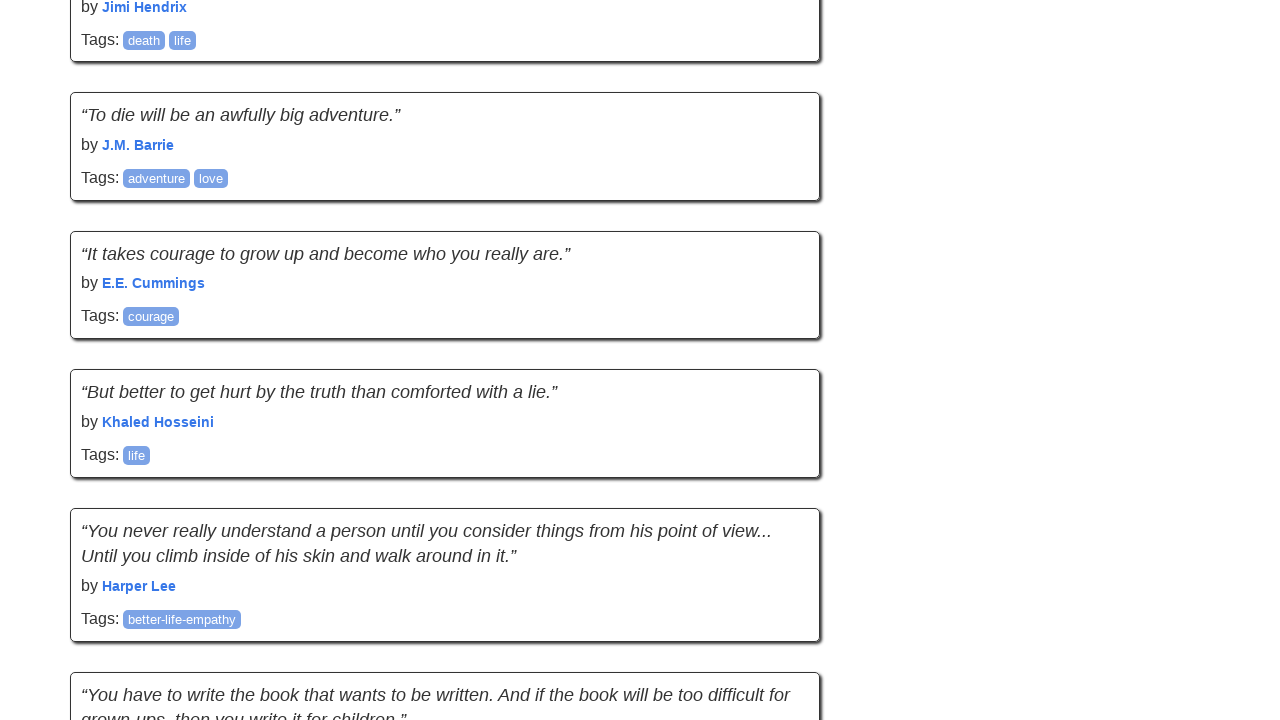

Scrolling attempt 20 of 20
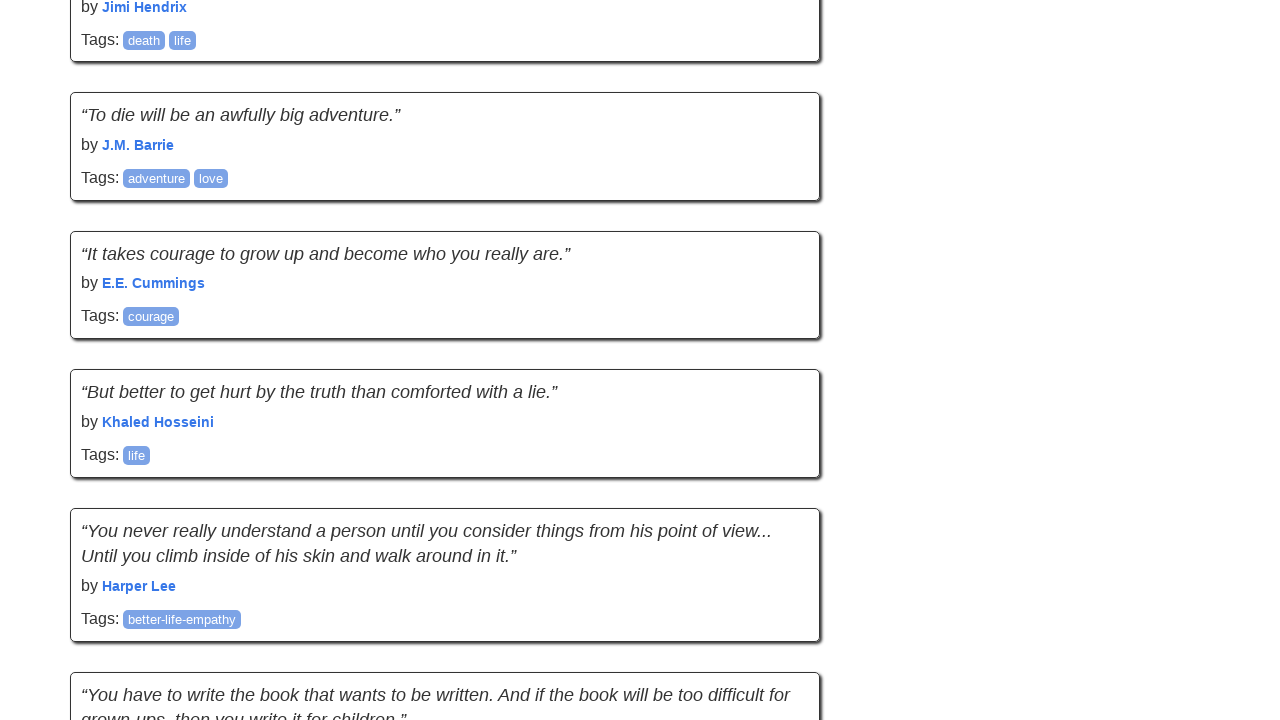

Counted quotes on page: 100
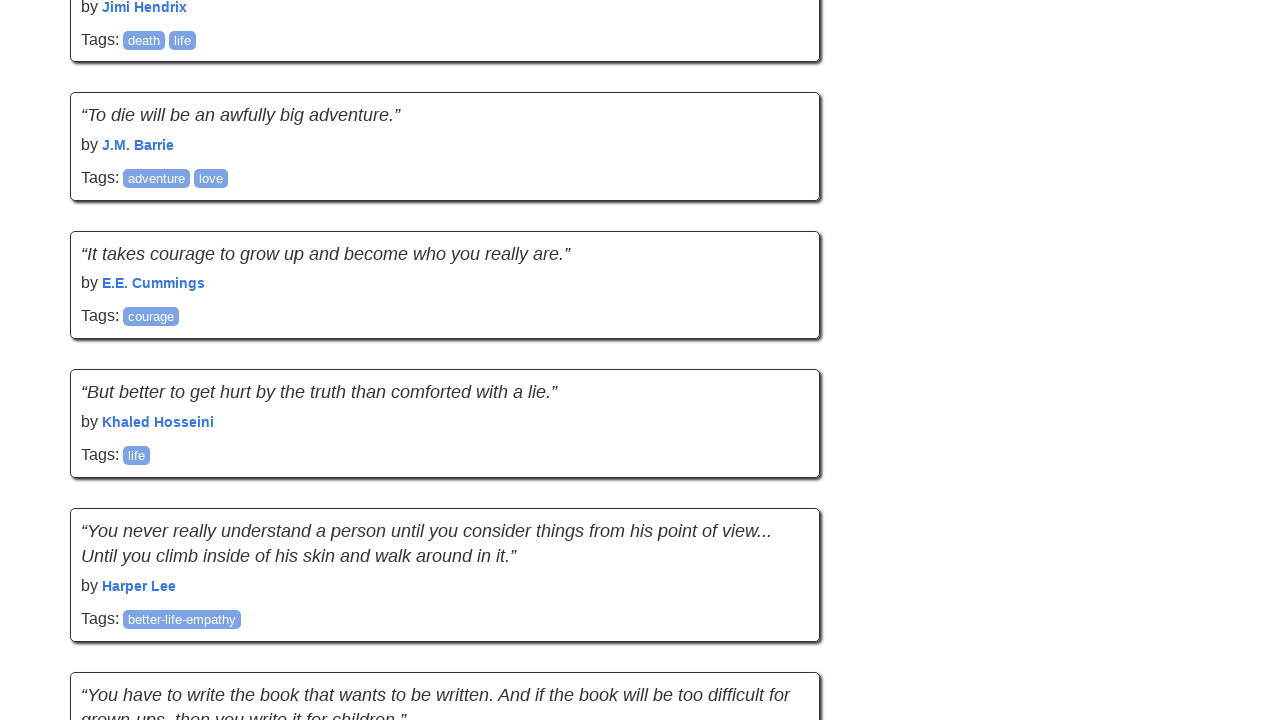

No new quotes loaded - fail count: 1
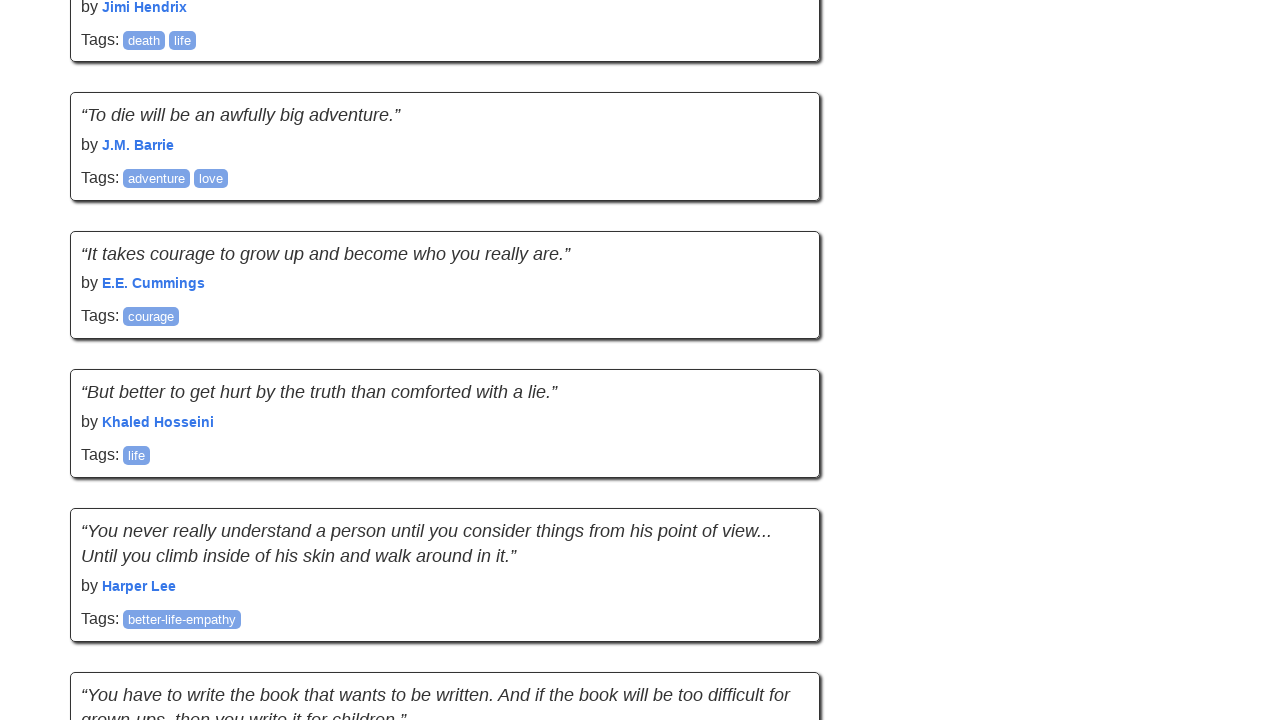

Verified that quotes are visible on the page
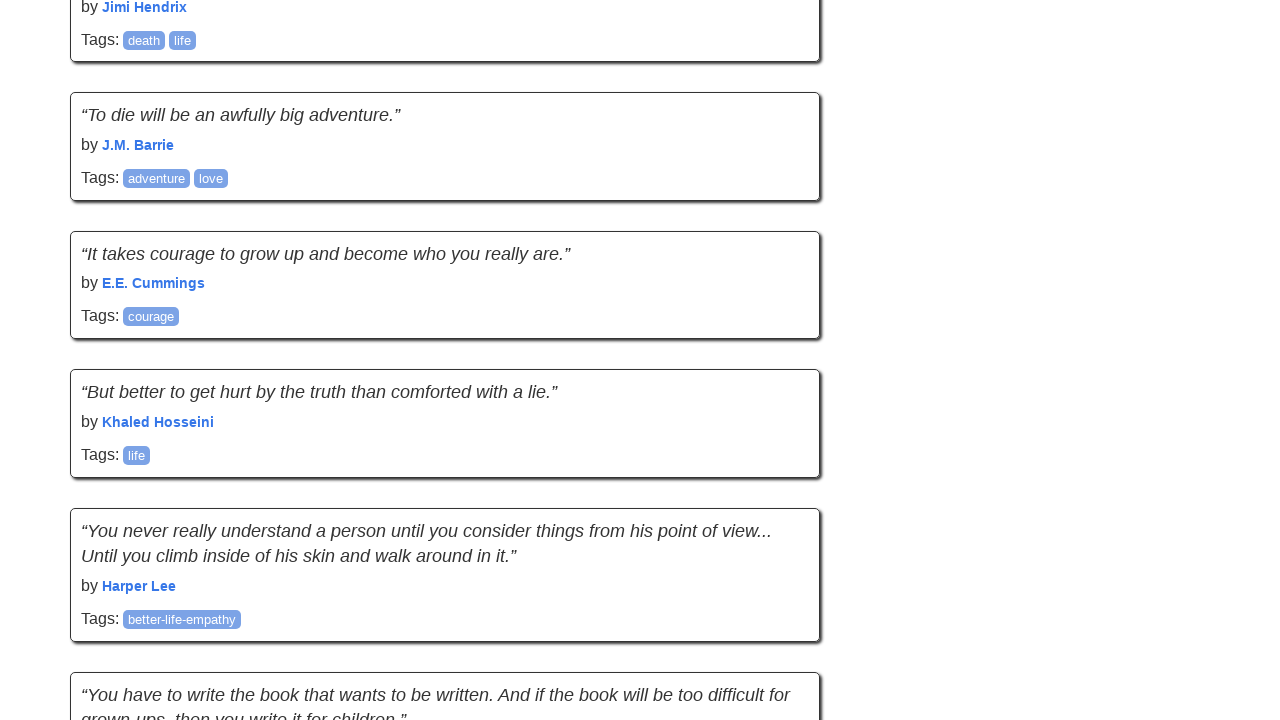

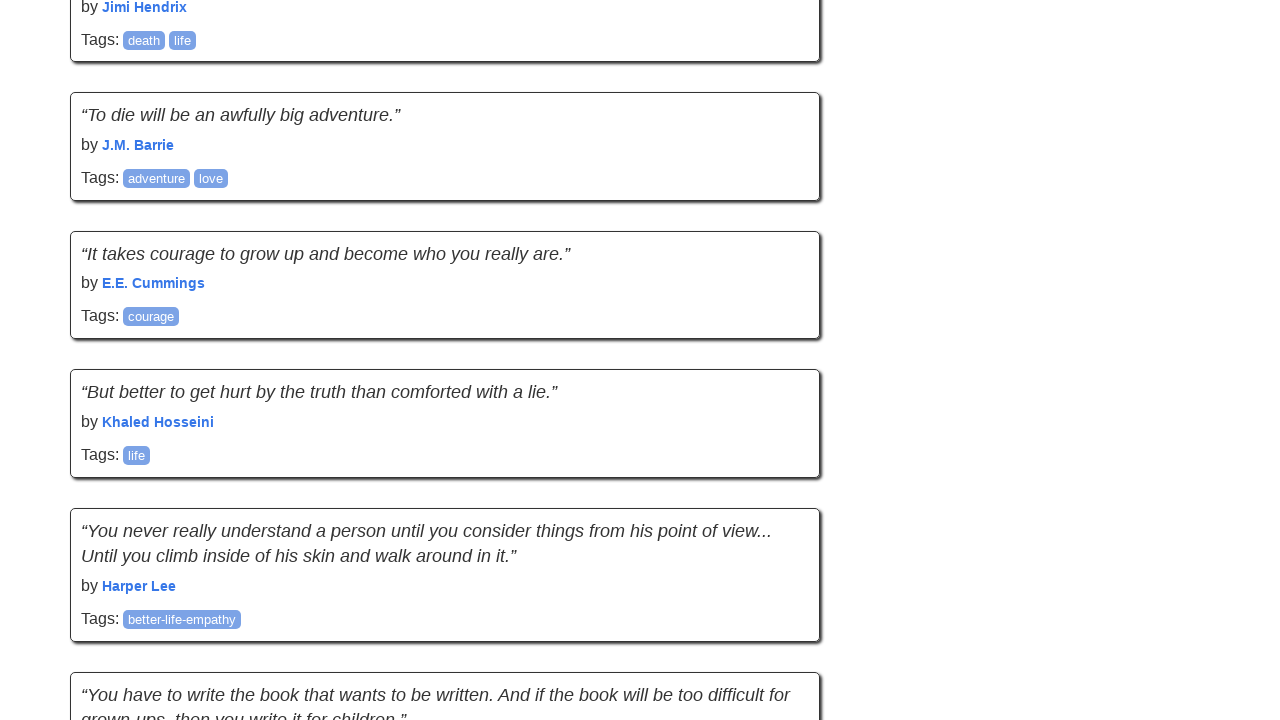